Tests jQuery UI datepicker functionality by selecting a specific date from the calendar widget

Starting URL: https://jqueryui.com/datepicker/

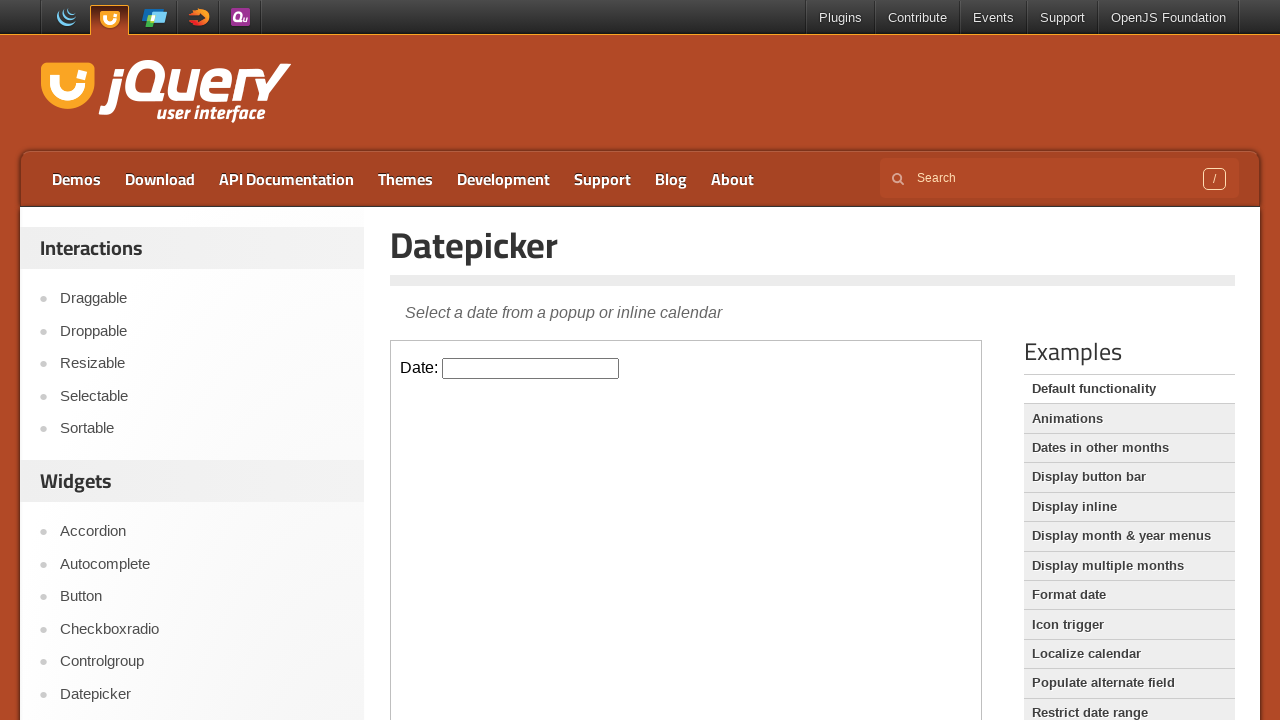

Located the iframe containing the datepicker
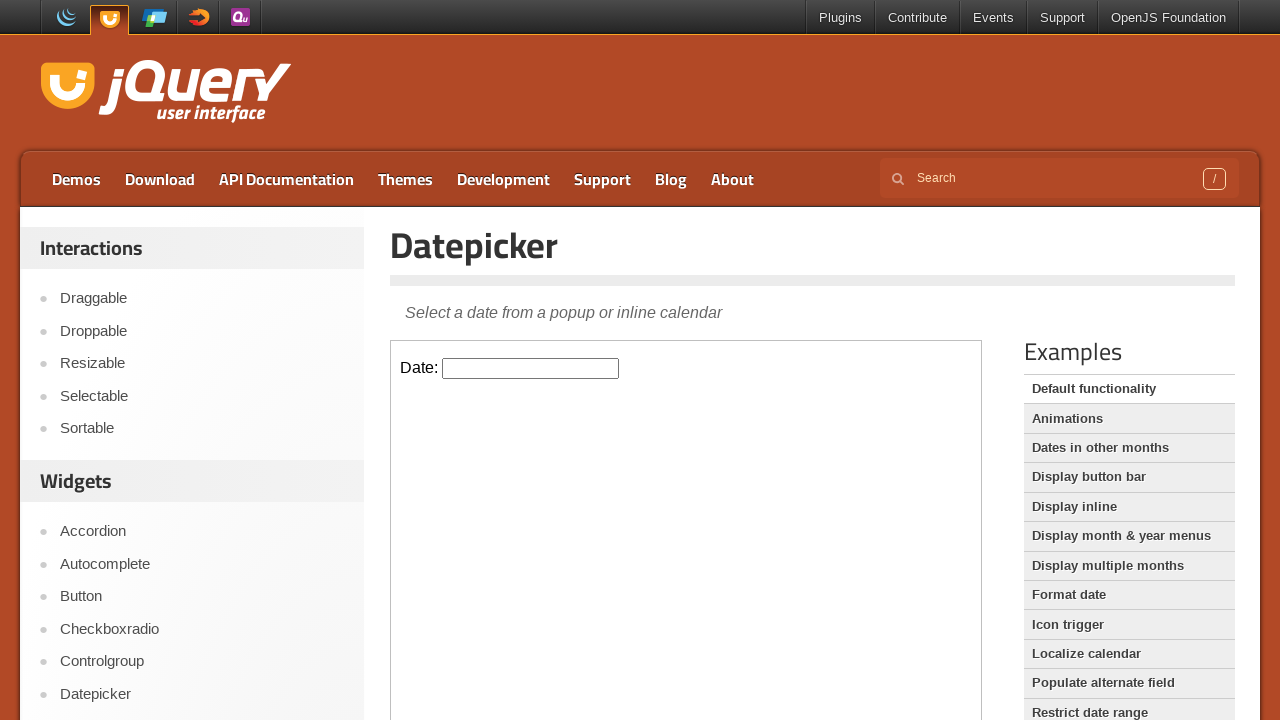

Located the datepicker input field
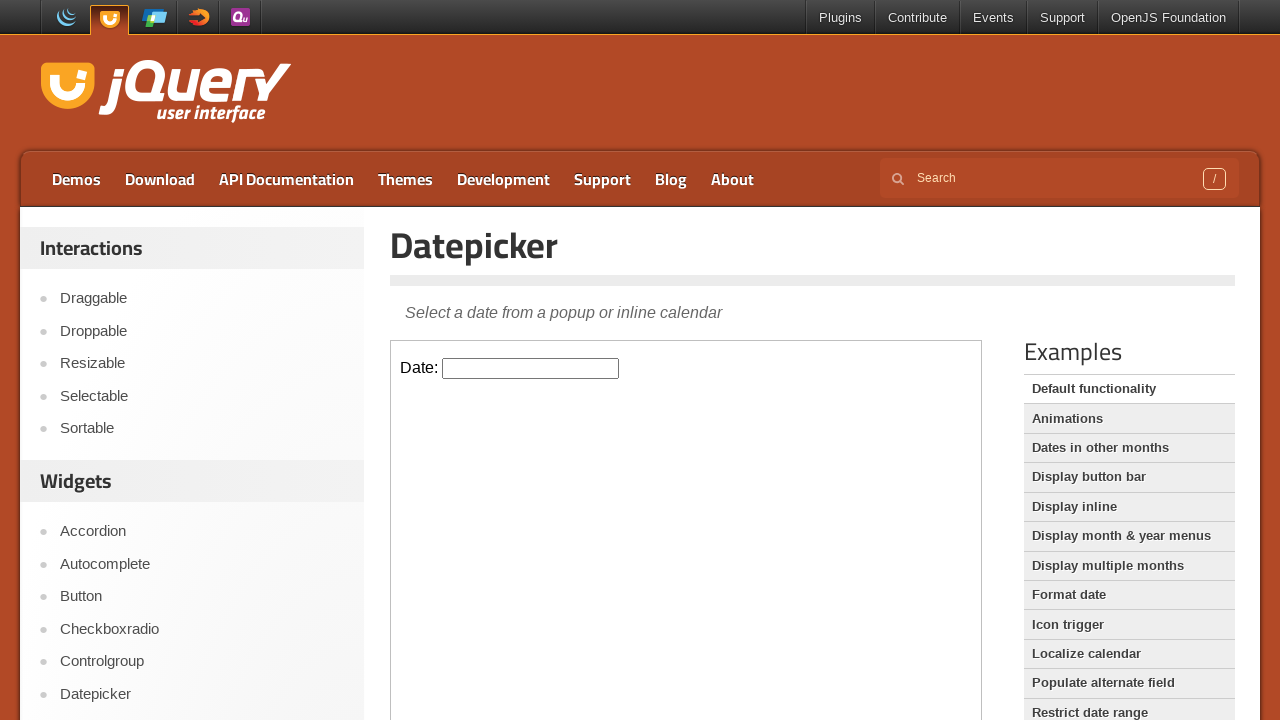

Clicked on datepicker input to open calendar widget at (531, 368) on iframe >> nth=0 >> internal:control=enter-frame >> #datepicker
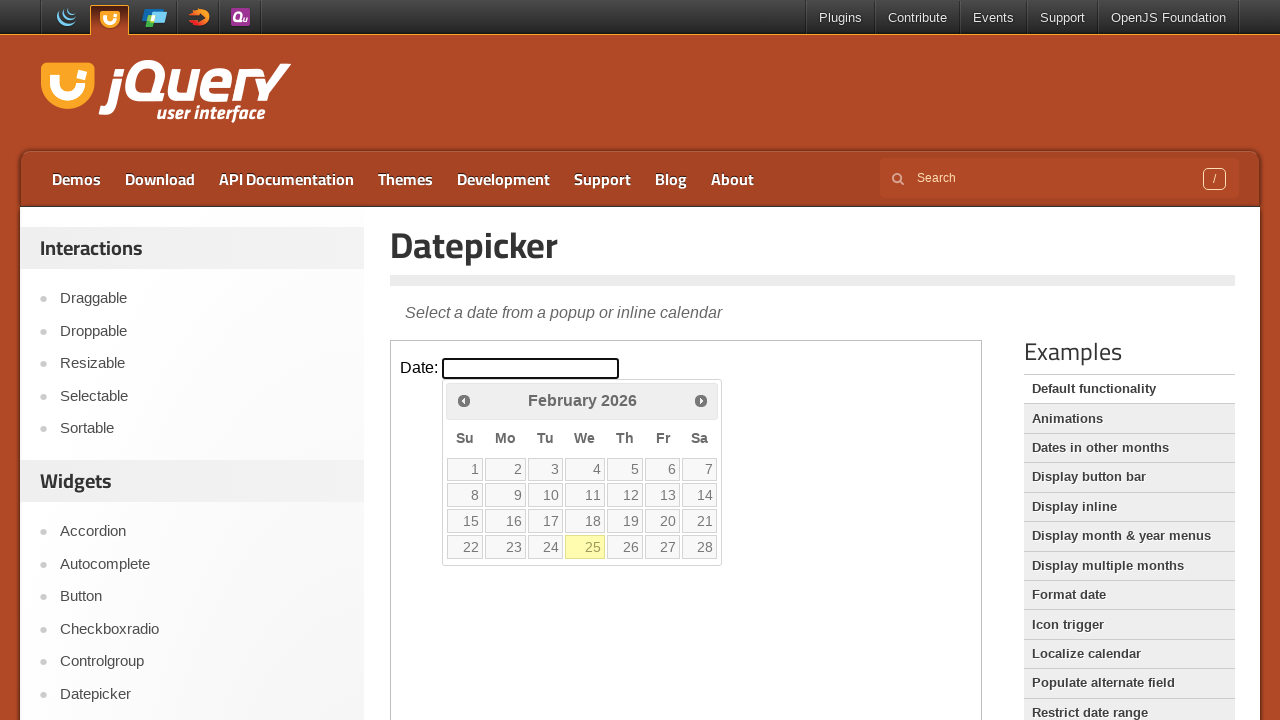

Retrieved current year from datepicker
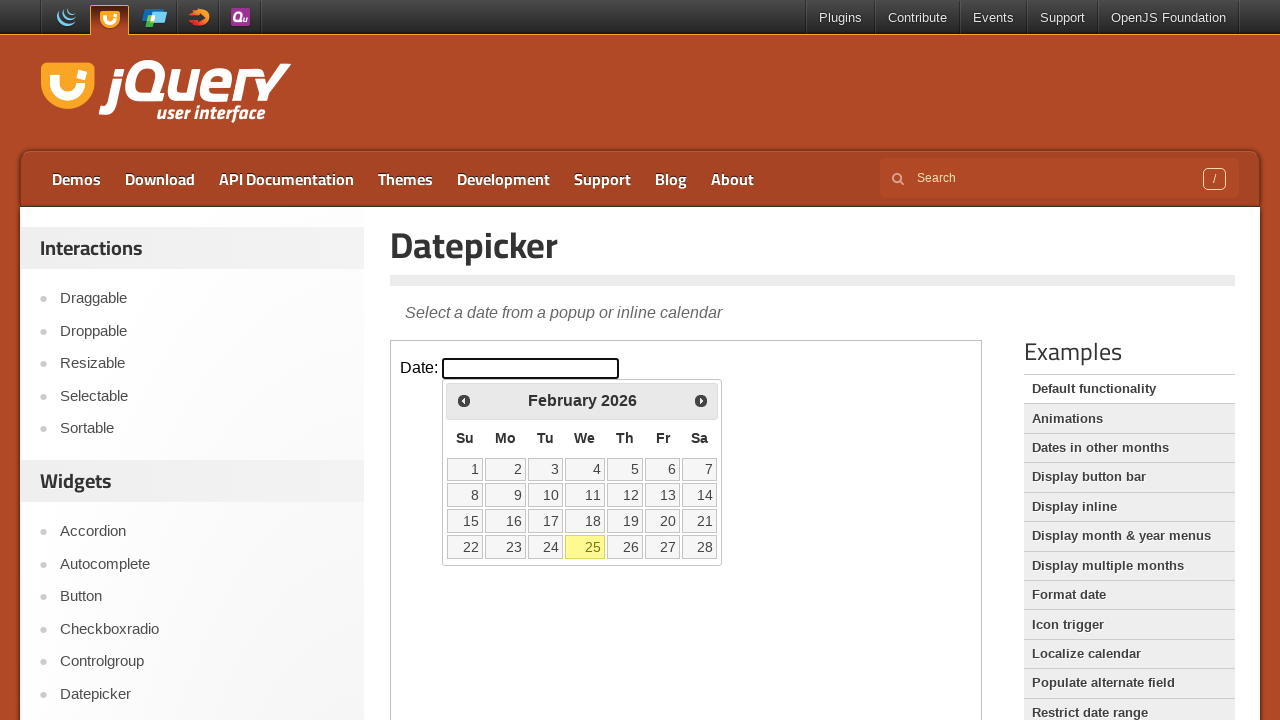

Retrieved current month from datepicker
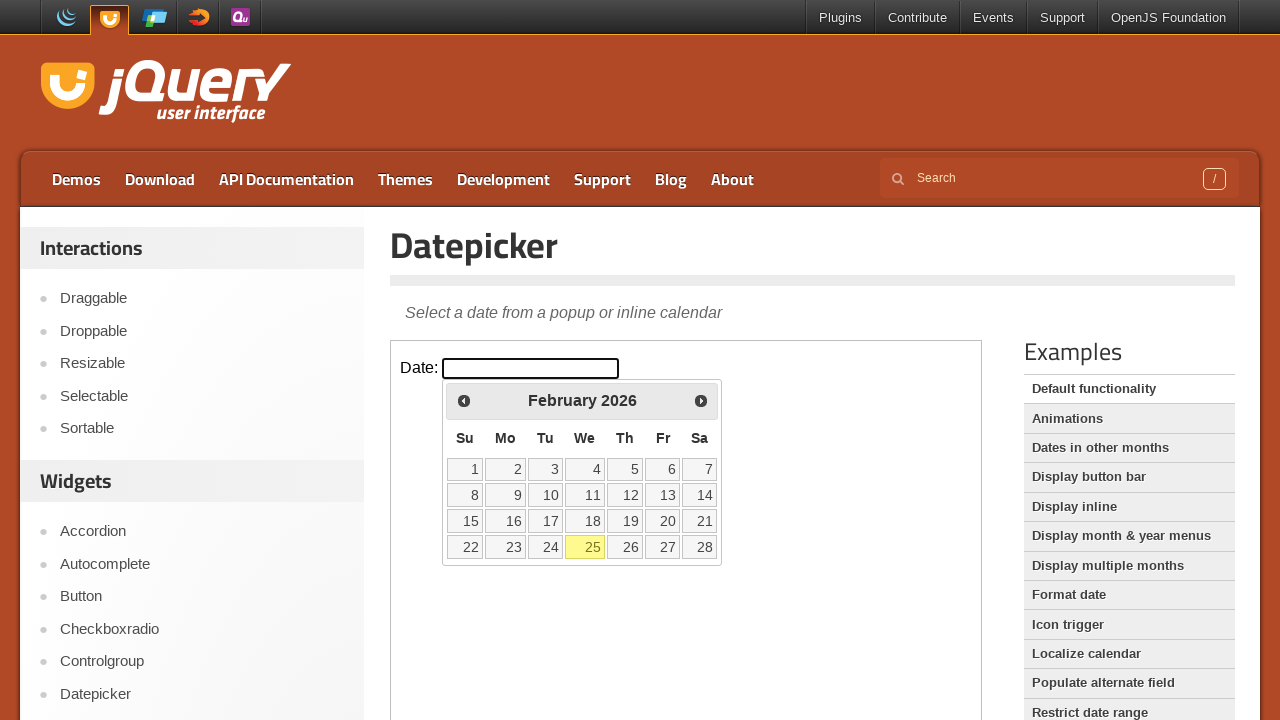

Clicked previous month button to navigate backwards at (464, 400) on iframe >> nth=0 >> internal:control=enter-frame >> .ui-icon.ui-icon-circle-trian
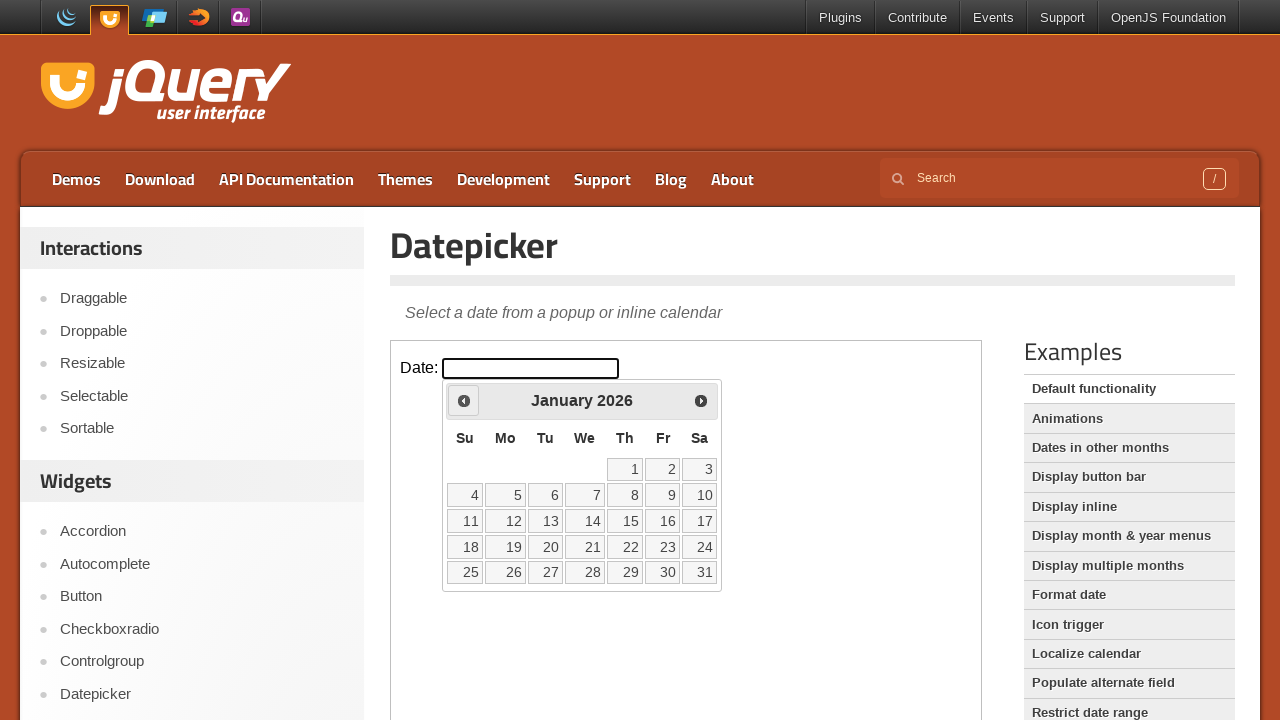

Retrieved current year from datepicker
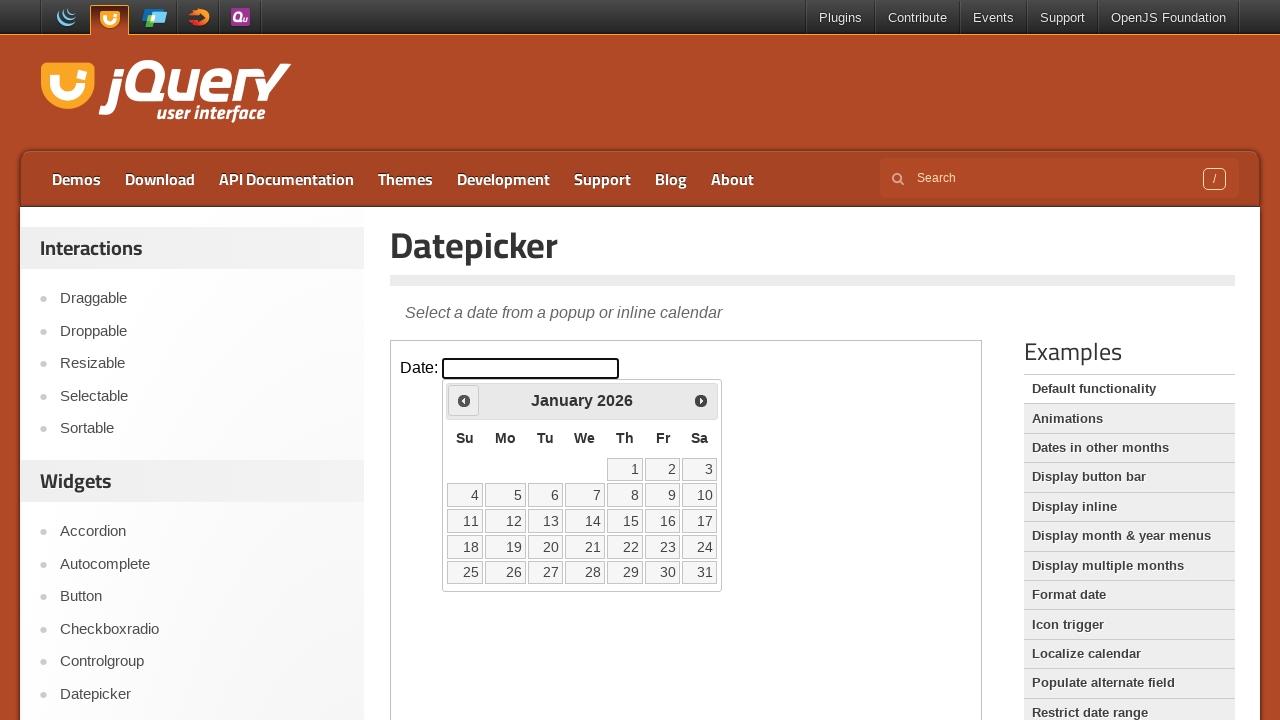

Retrieved current month from datepicker
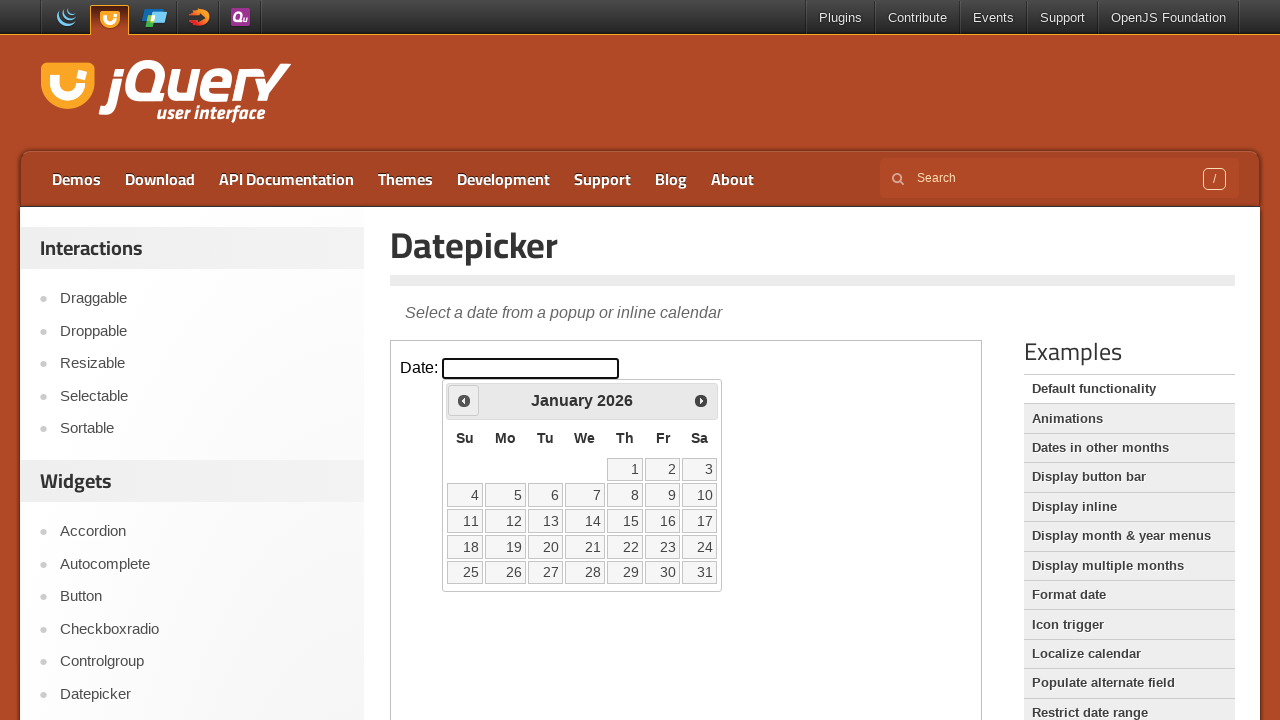

Clicked previous month button to navigate backwards at (464, 400) on iframe >> nth=0 >> internal:control=enter-frame >> .ui-icon.ui-icon-circle-trian
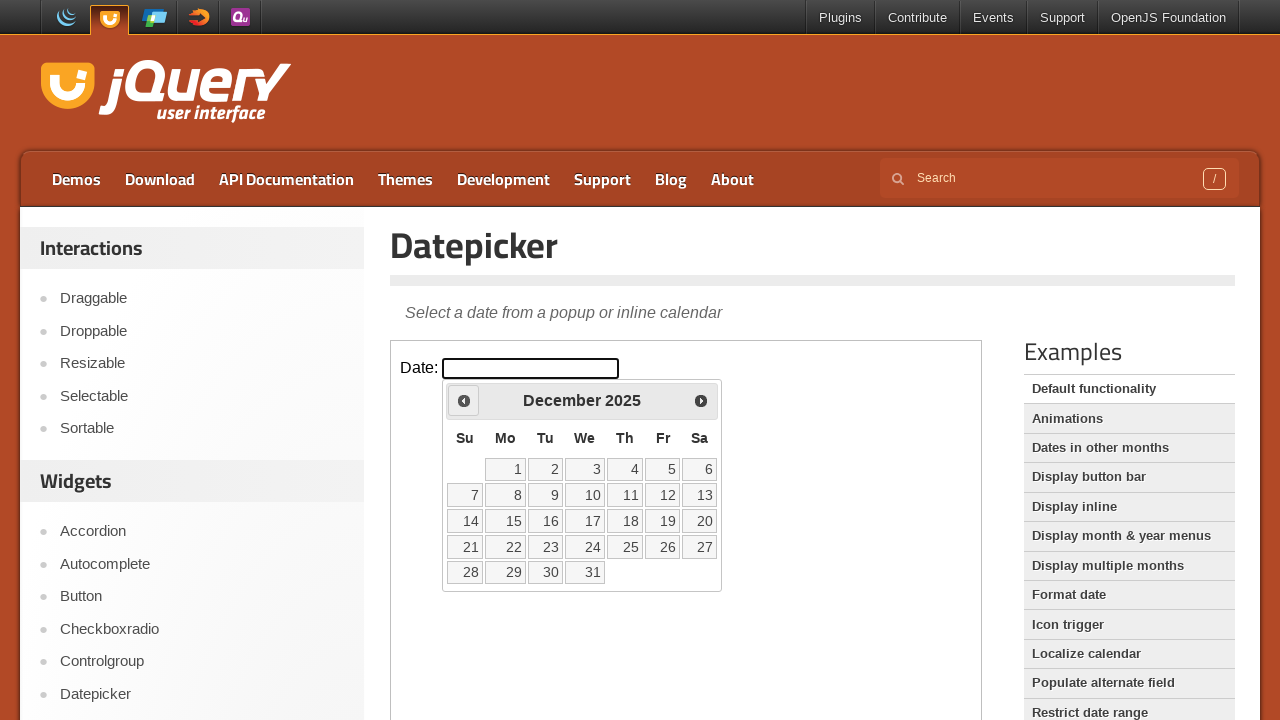

Retrieved current year from datepicker
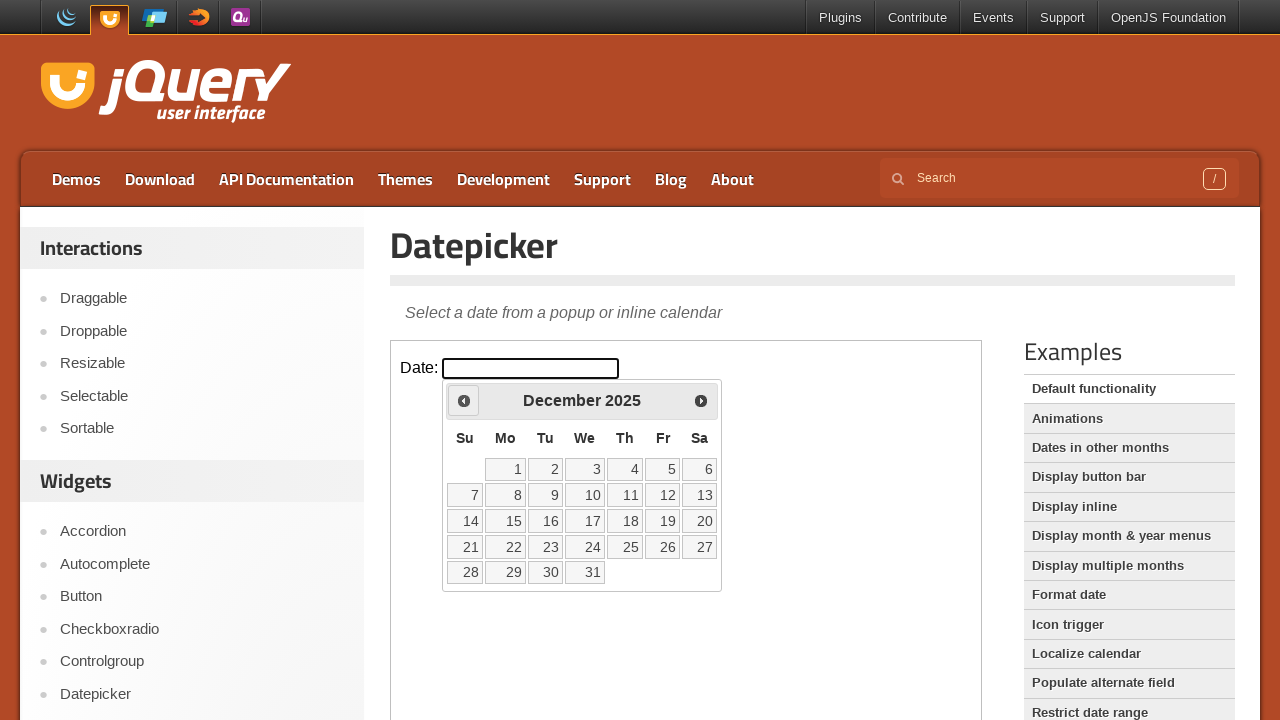

Retrieved current month from datepicker
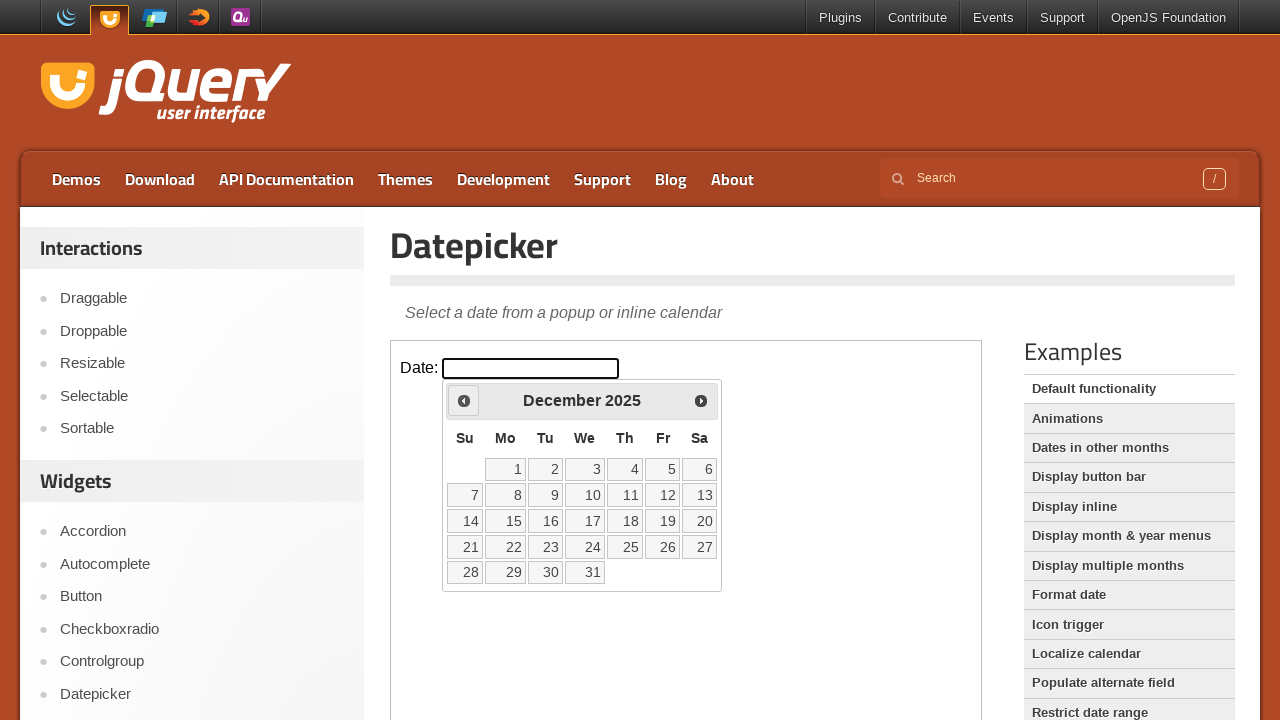

Clicked previous month button to navigate backwards at (464, 400) on iframe >> nth=0 >> internal:control=enter-frame >> .ui-icon.ui-icon-circle-trian
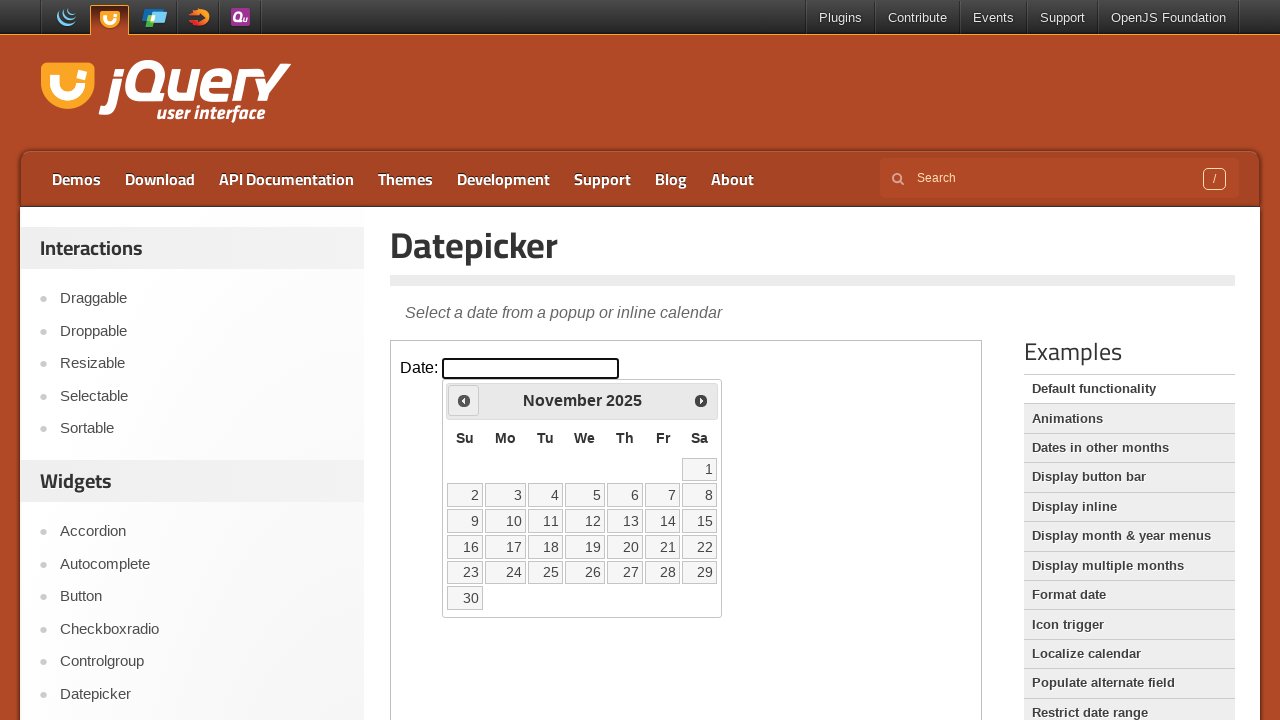

Retrieved current year from datepicker
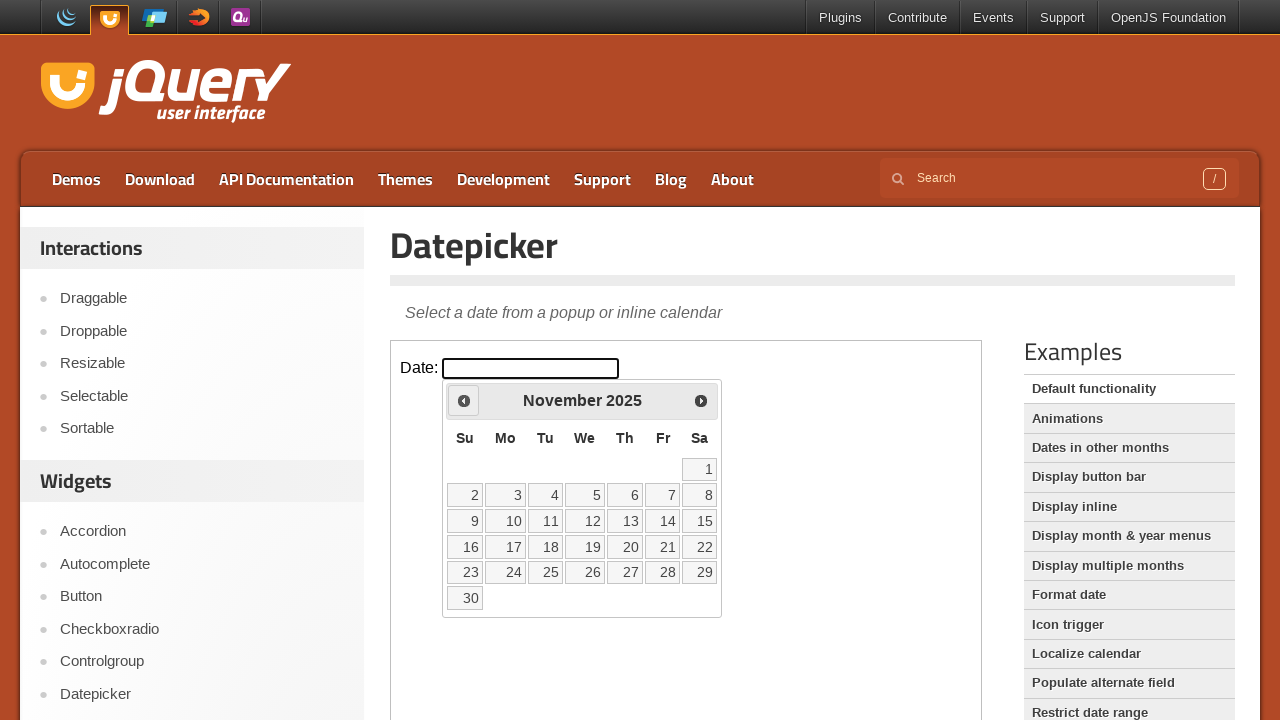

Retrieved current month from datepicker
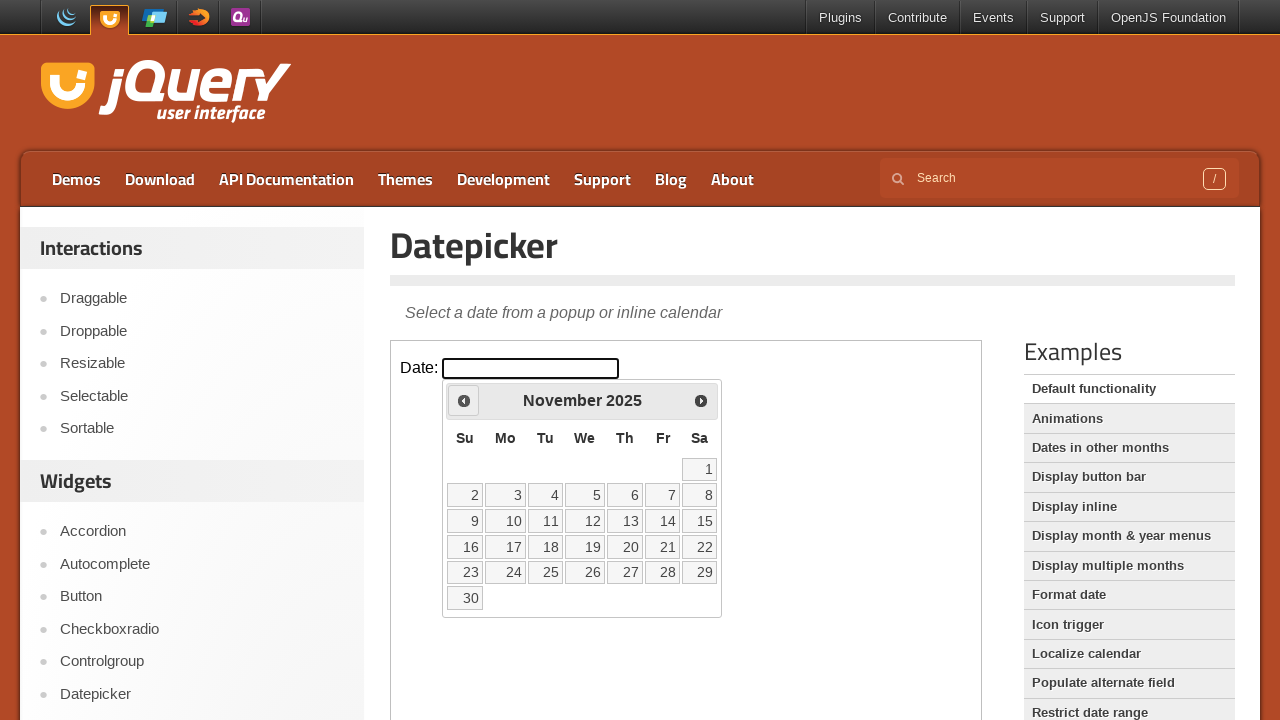

Clicked previous month button to navigate backwards at (464, 400) on iframe >> nth=0 >> internal:control=enter-frame >> .ui-icon.ui-icon-circle-trian
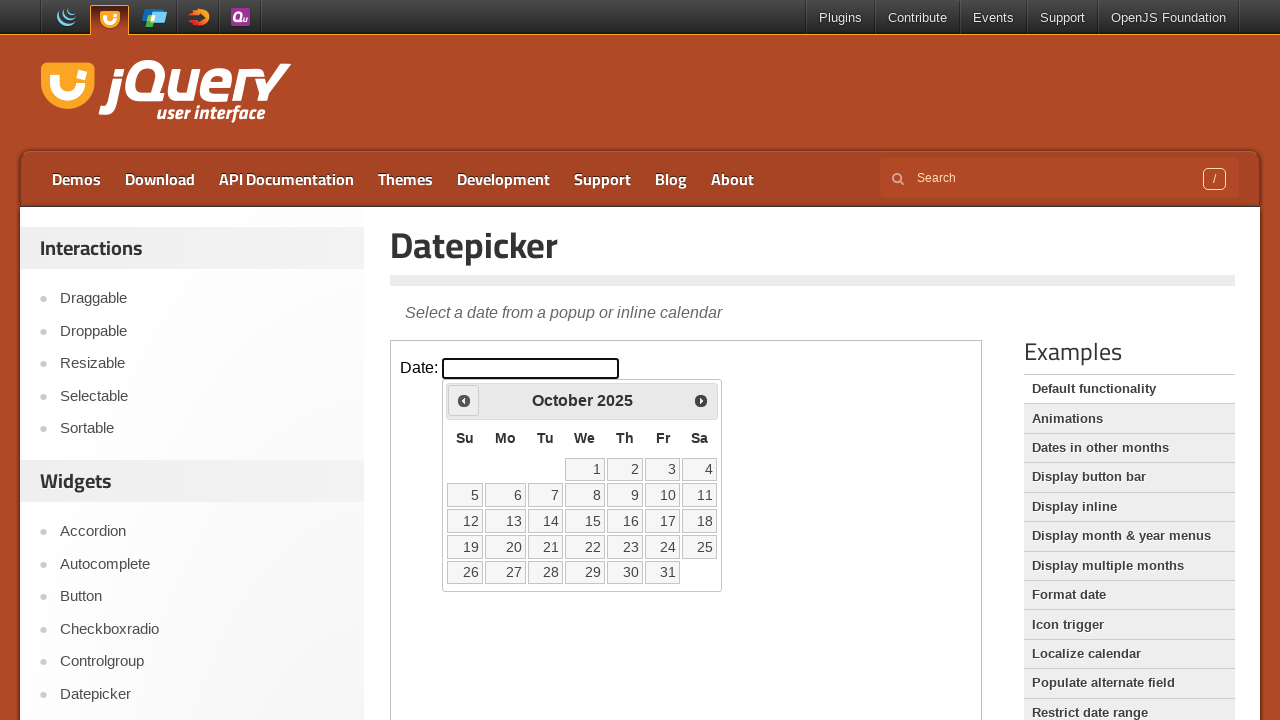

Retrieved current year from datepicker
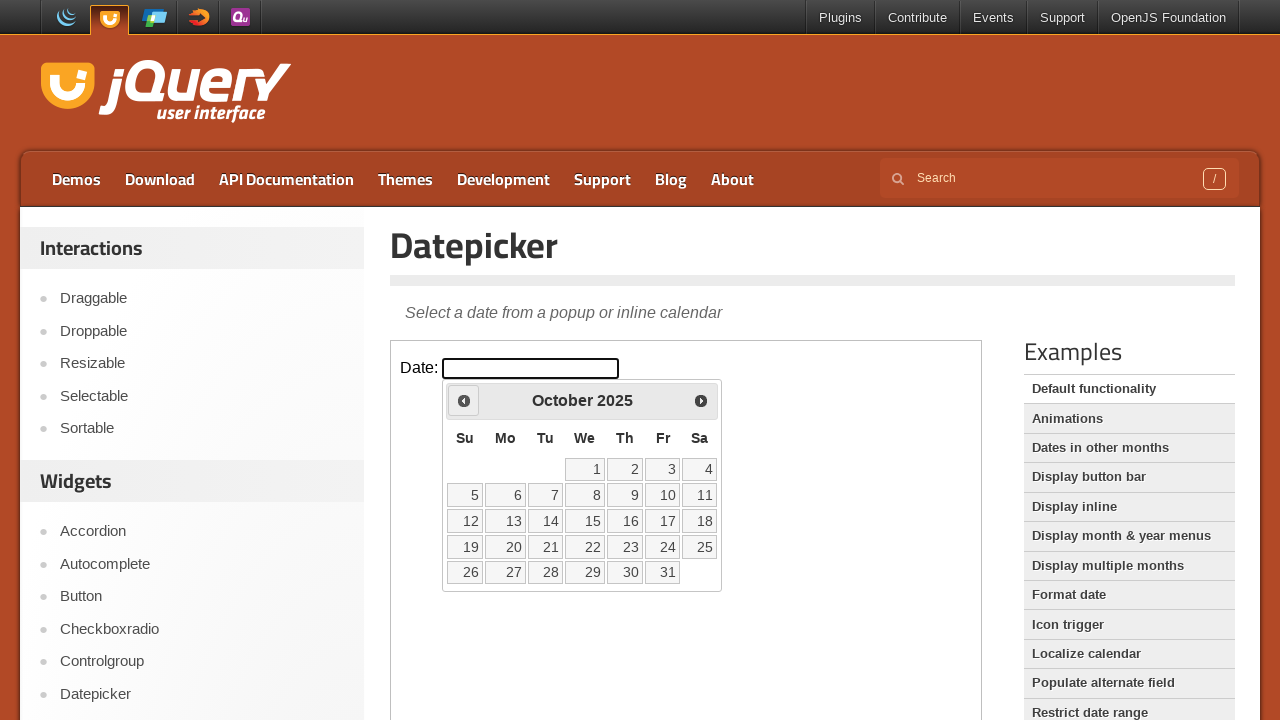

Retrieved current month from datepicker
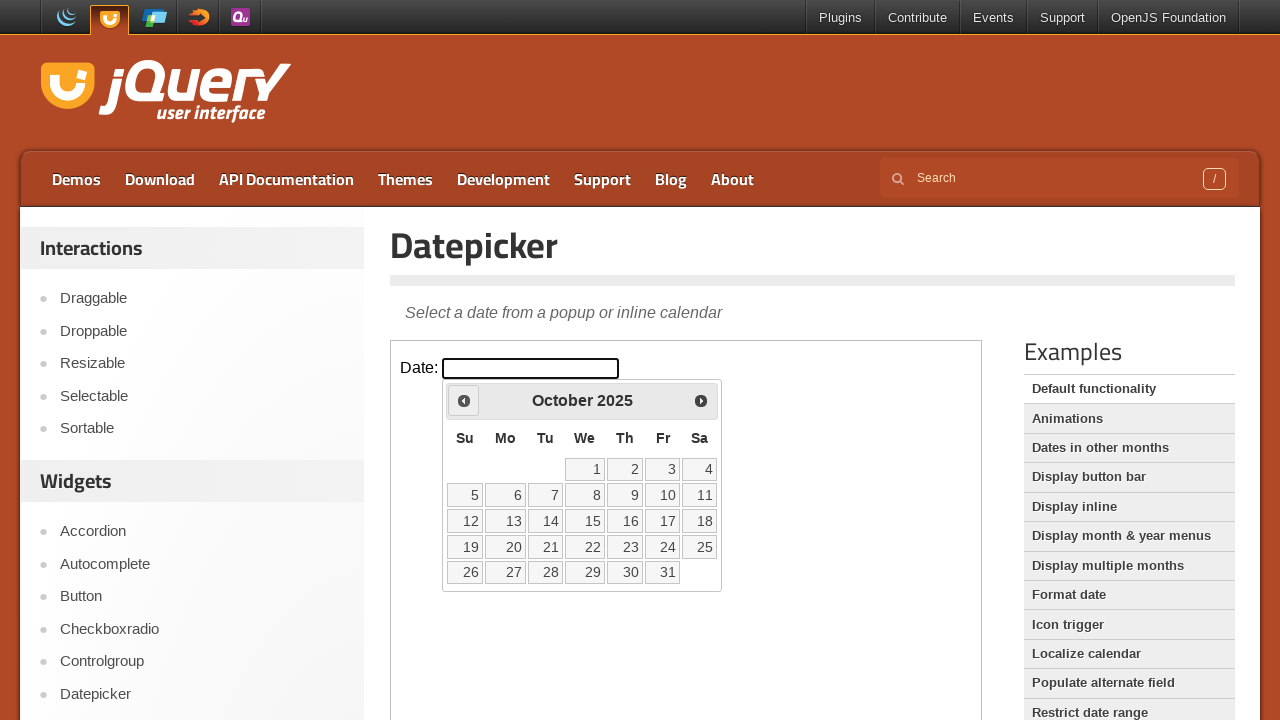

Clicked previous month button to navigate backwards at (464, 400) on iframe >> nth=0 >> internal:control=enter-frame >> .ui-icon.ui-icon-circle-trian
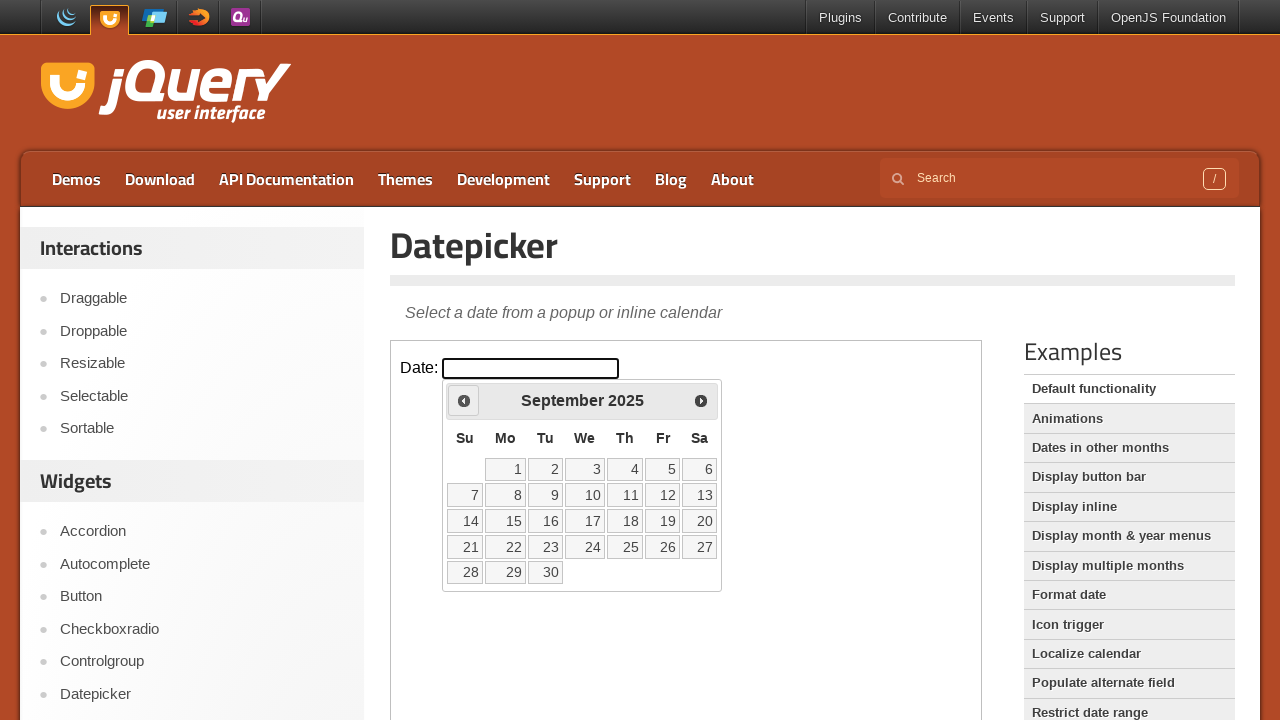

Retrieved current year from datepicker
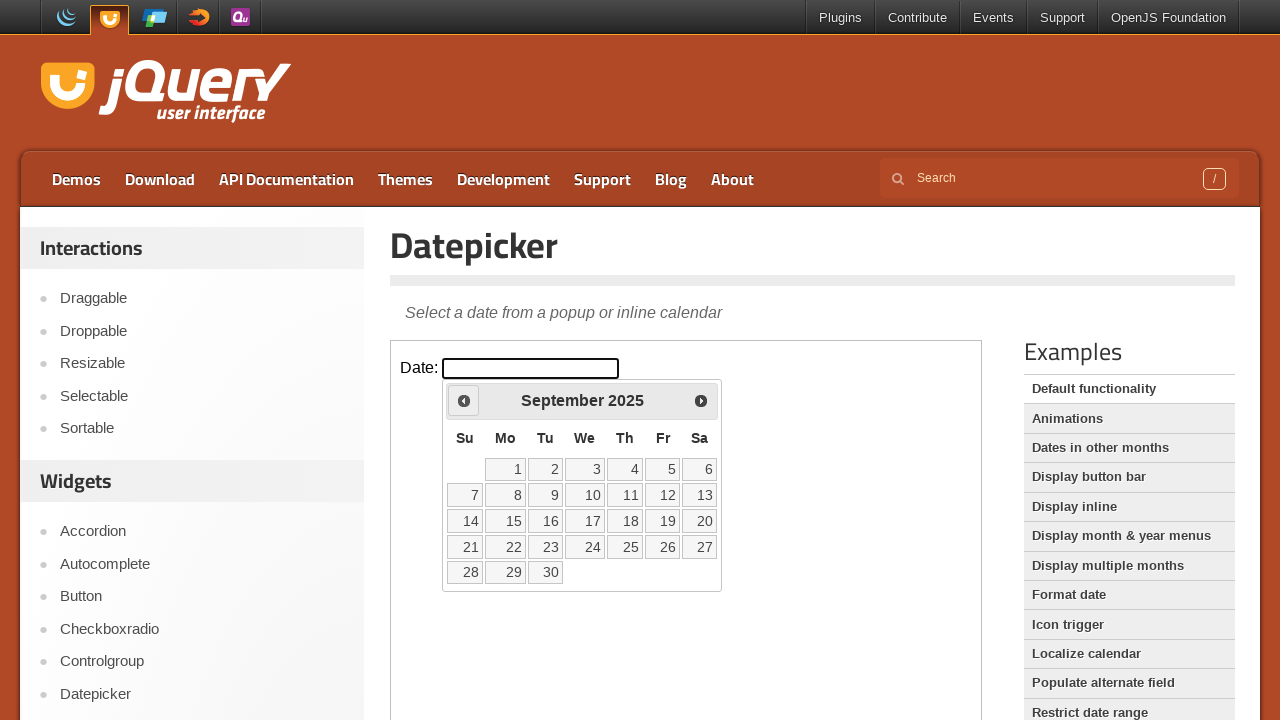

Retrieved current month from datepicker
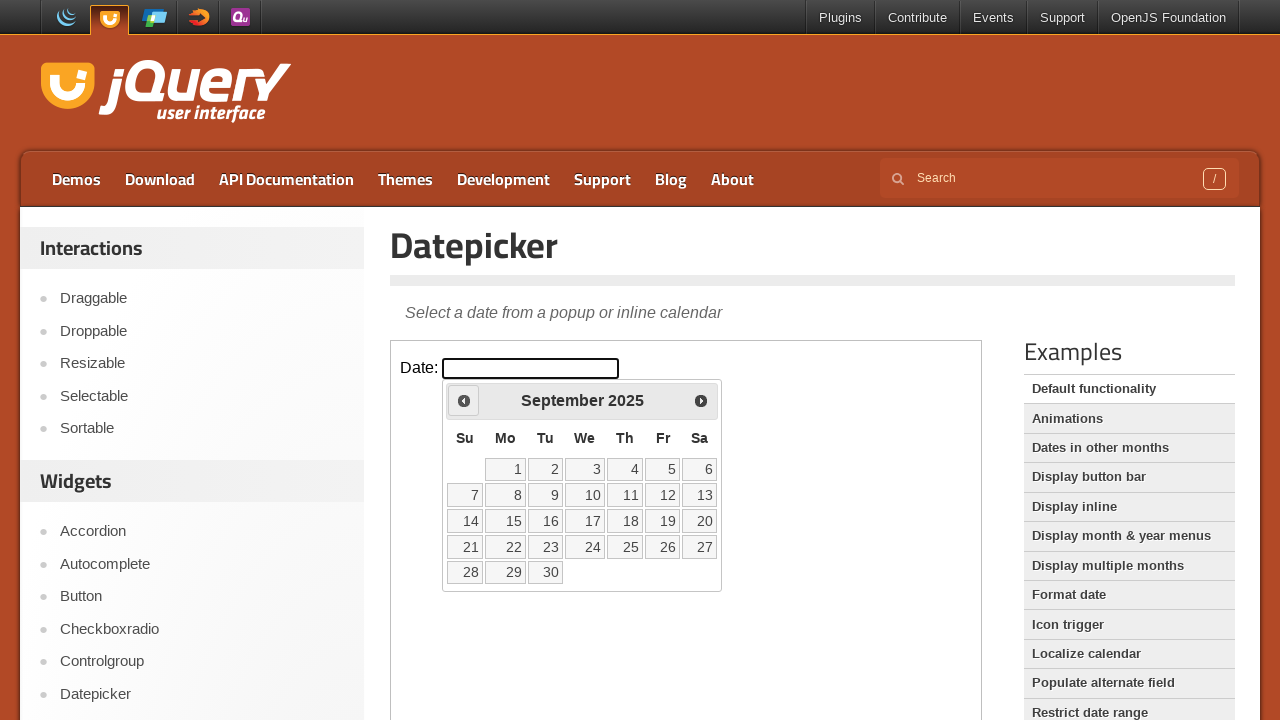

Clicked previous month button to navigate backwards at (464, 400) on iframe >> nth=0 >> internal:control=enter-frame >> .ui-icon.ui-icon-circle-trian
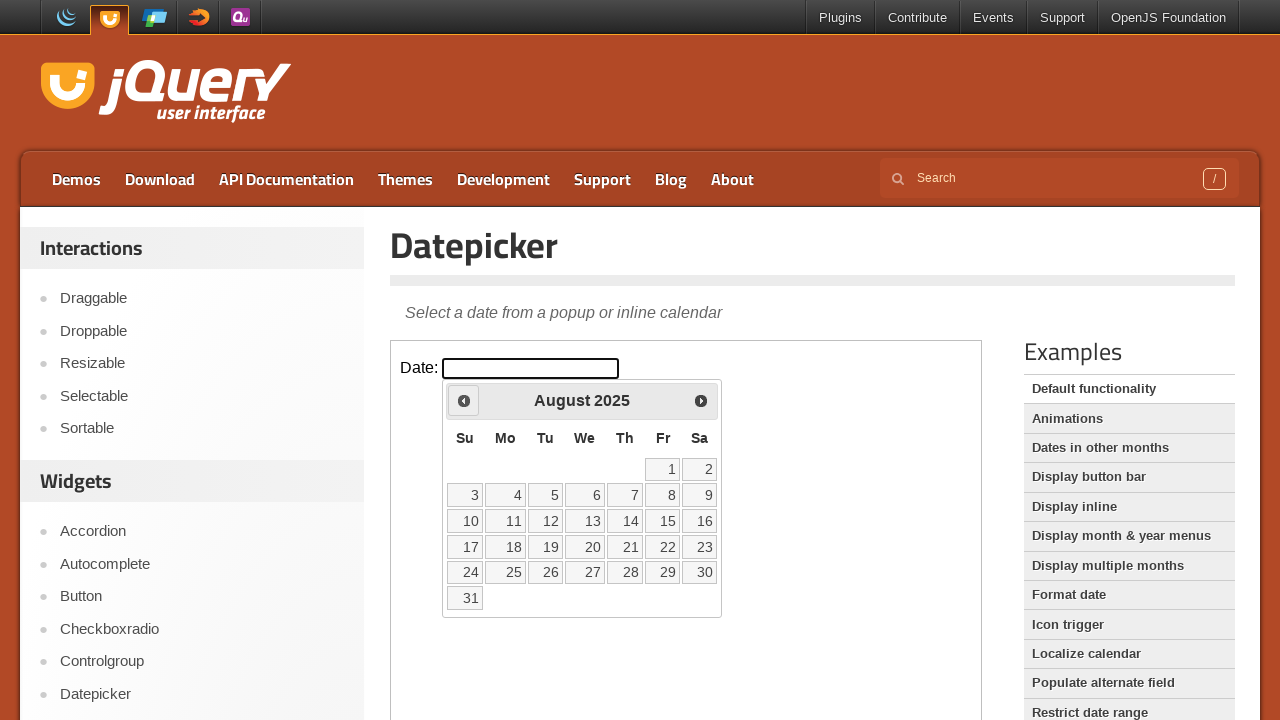

Retrieved current year from datepicker
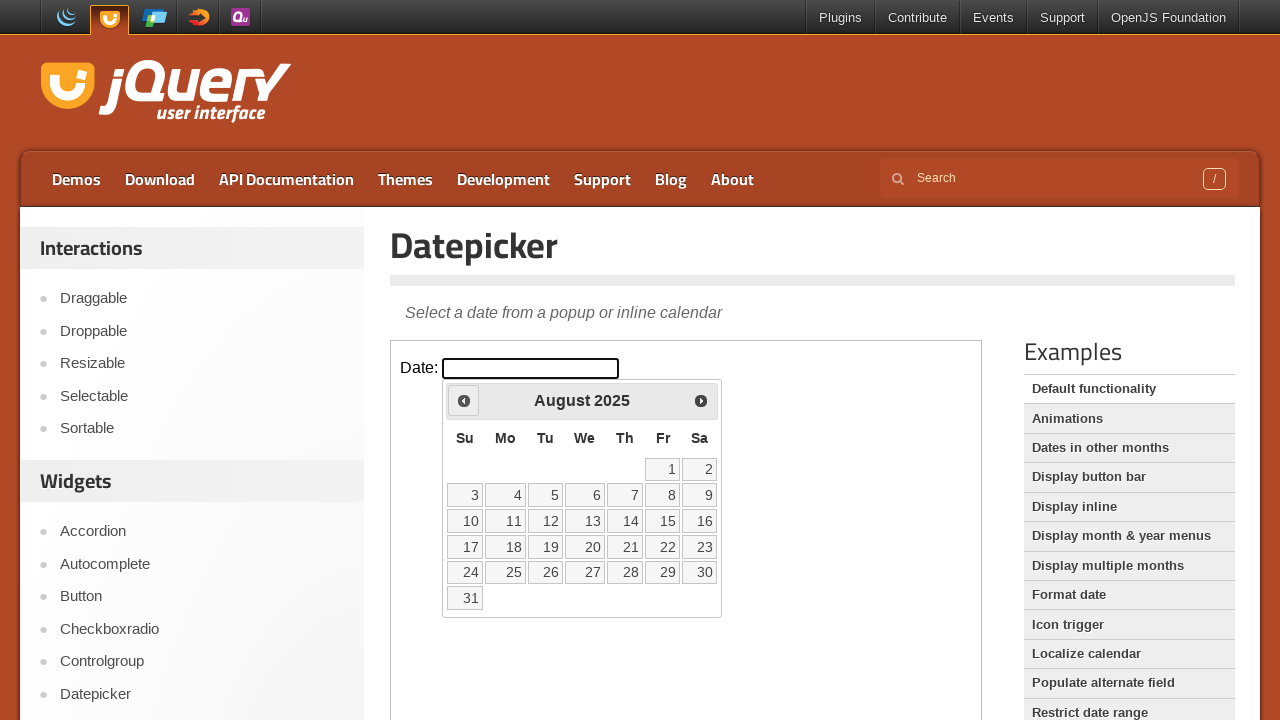

Retrieved current month from datepicker
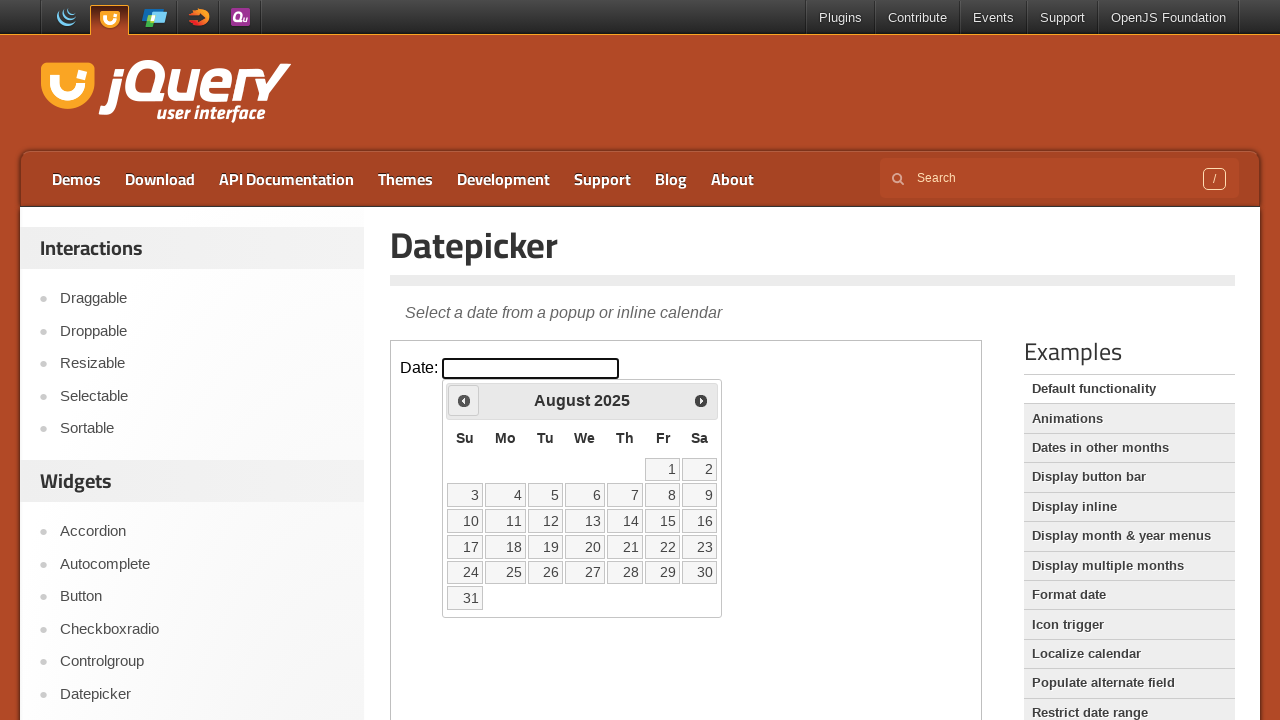

Clicked previous month button to navigate backwards at (464, 400) on iframe >> nth=0 >> internal:control=enter-frame >> .ui-icon.ui-icon-circle-trian
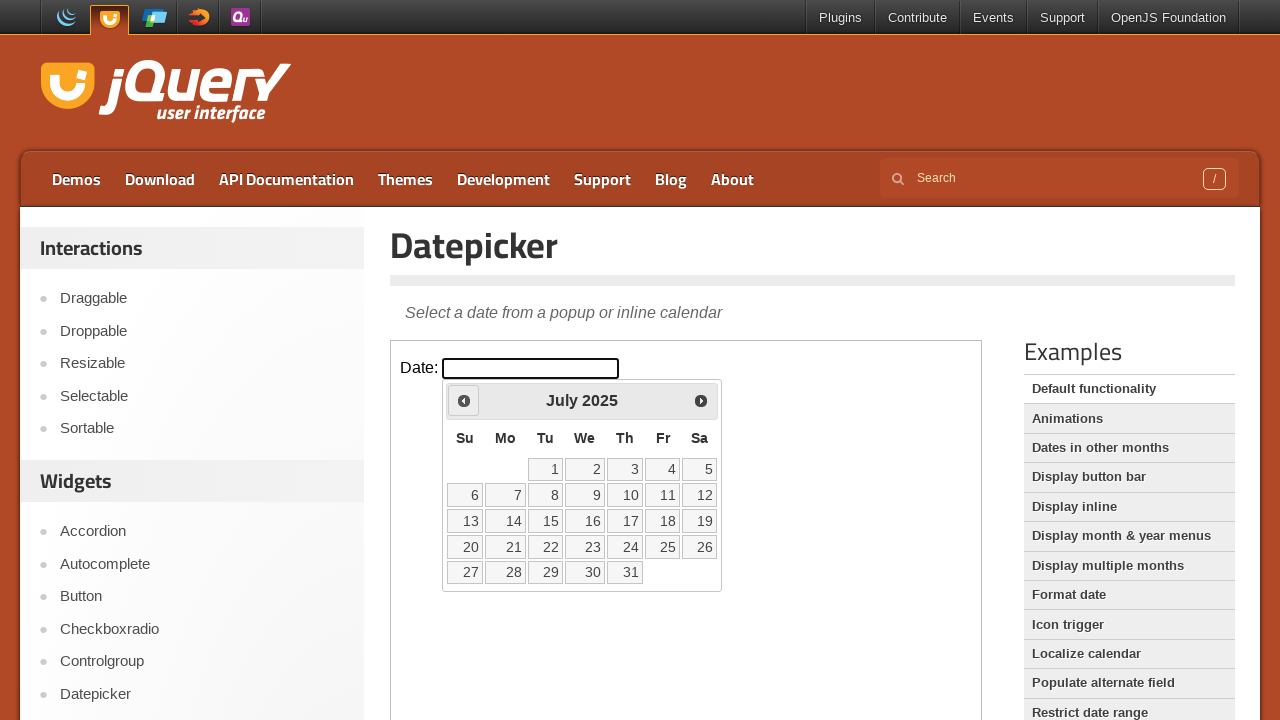

Retrieved current year from datepicker
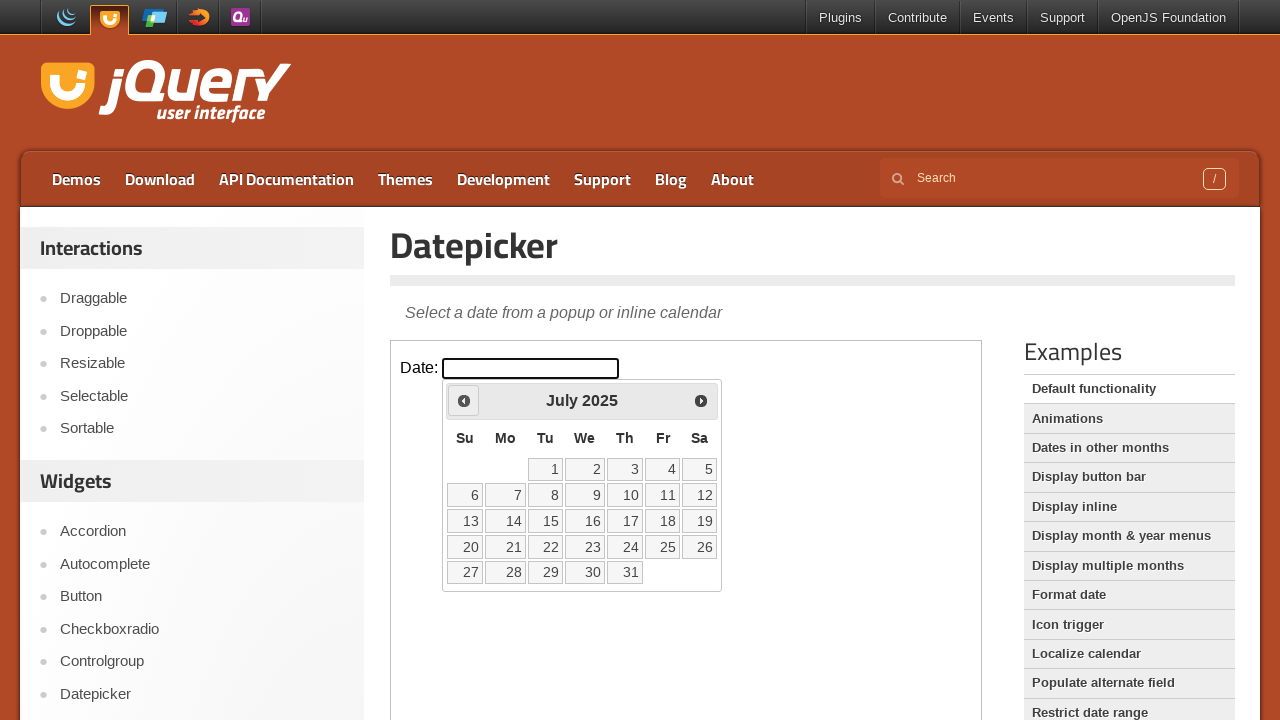

Retrieved current month from datepicker
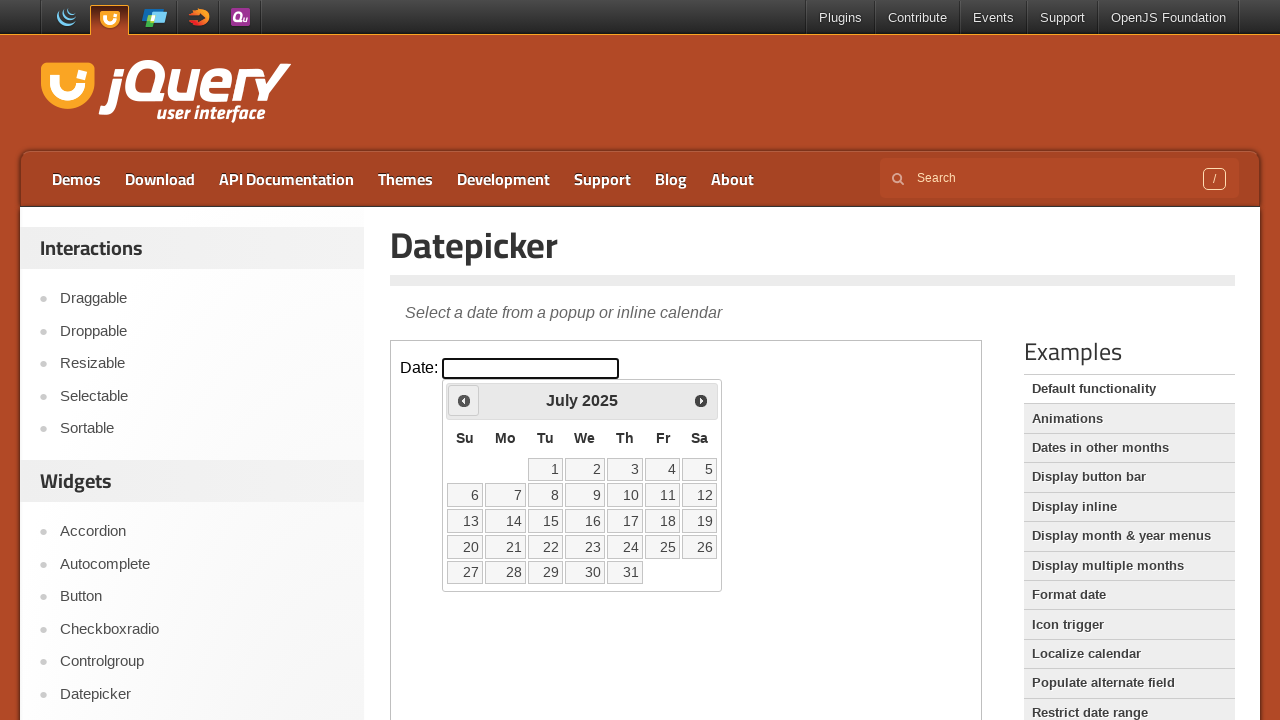

Clicked previous month button to navigate backwards at (464, 400) on iframe >> nth=0 >> internal:control=enter-frame >> .ui-icon.ui-icon-circle-trian
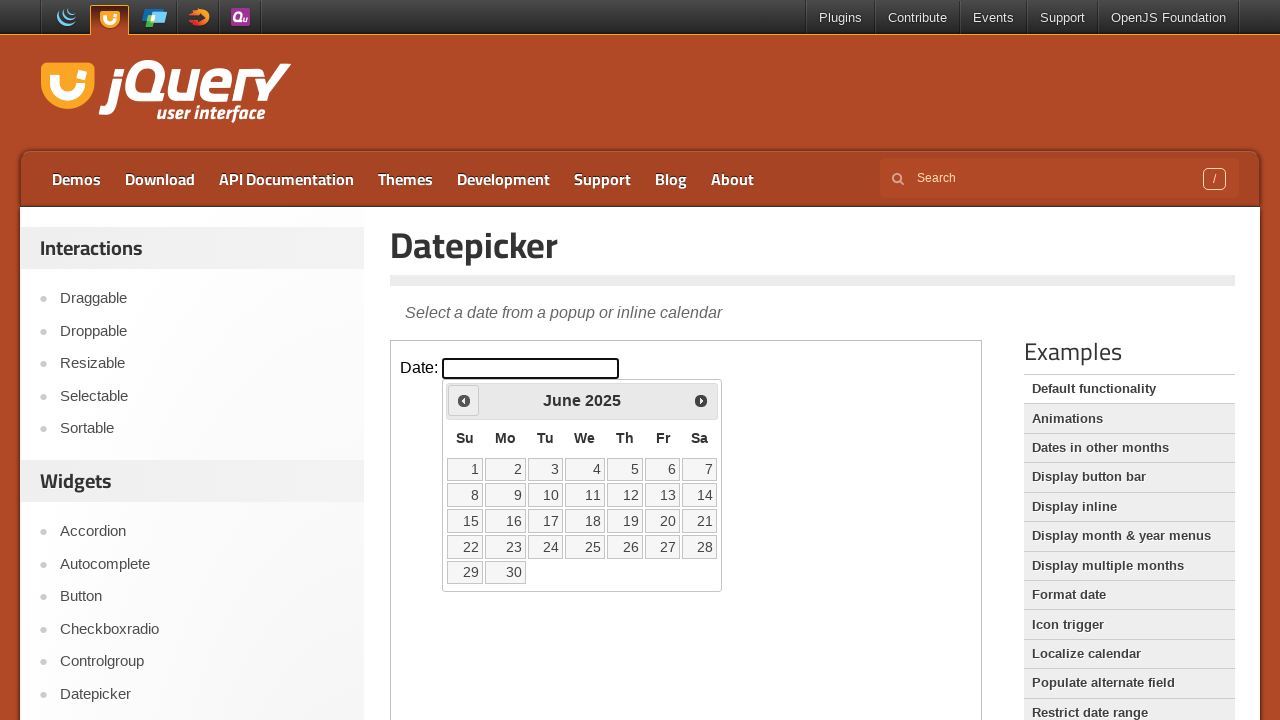

Retrieved current year from datepicker
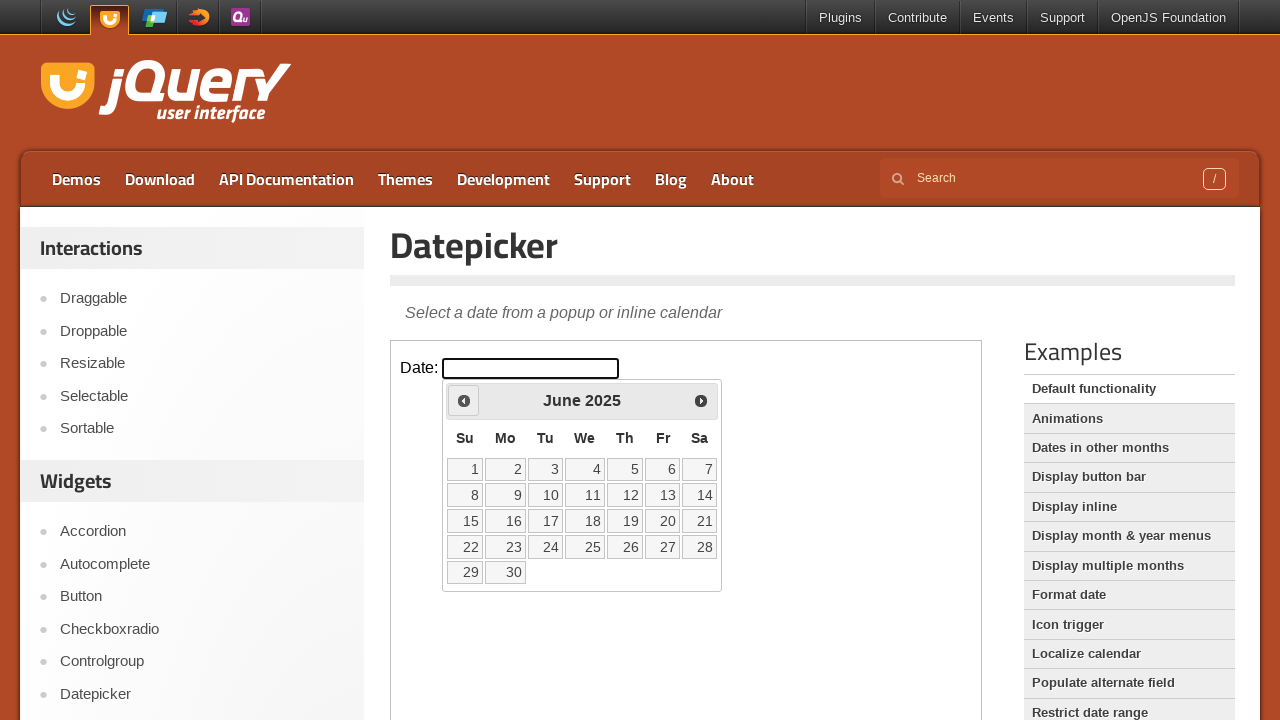

Retrieved current month from datepicker
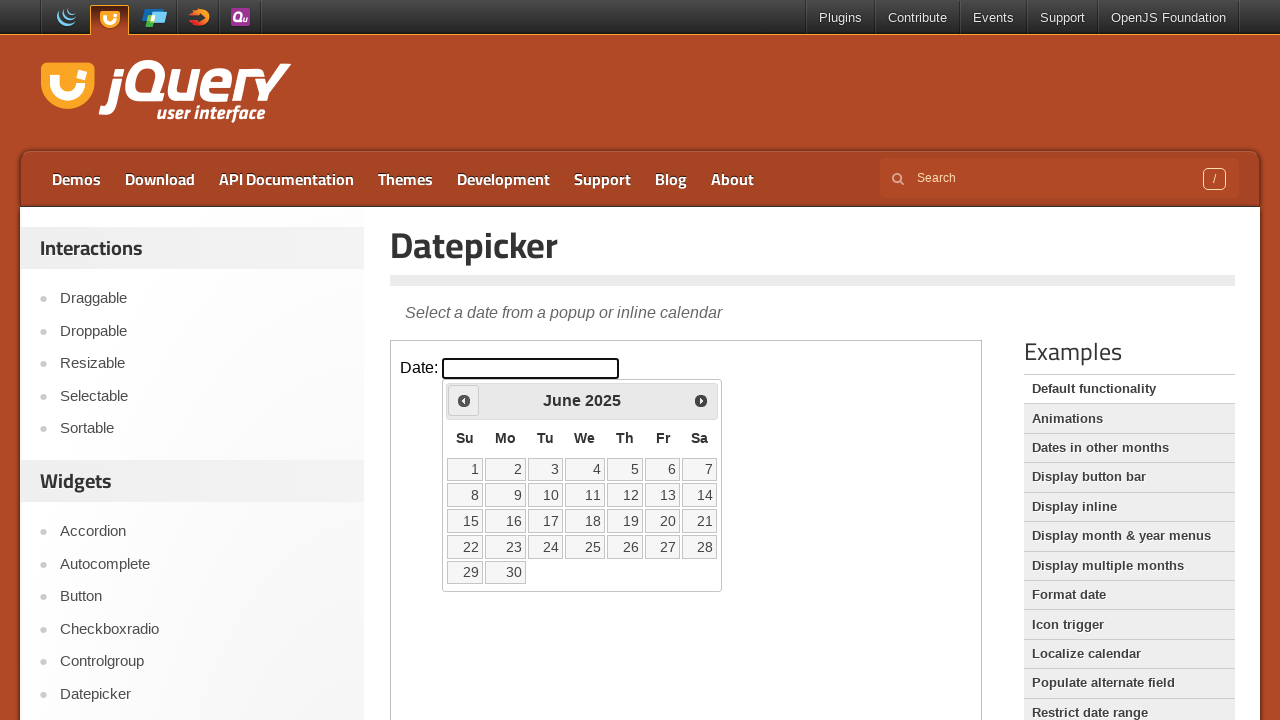

Clicked previous month button to navigate backwards at (464, 400) on iframe >> nth=0 >> internal:control=enter-frame >> .ui-icon.ui-icon-circle-trian
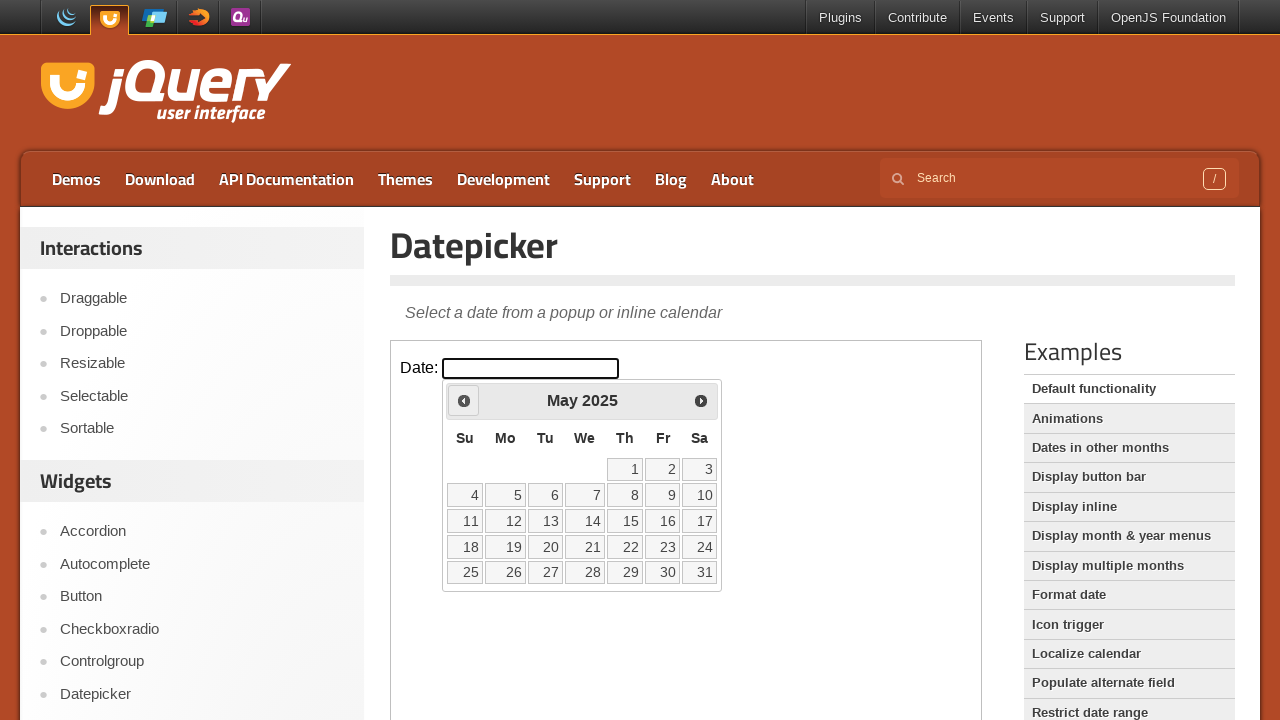

Retrieved current year from datepicker
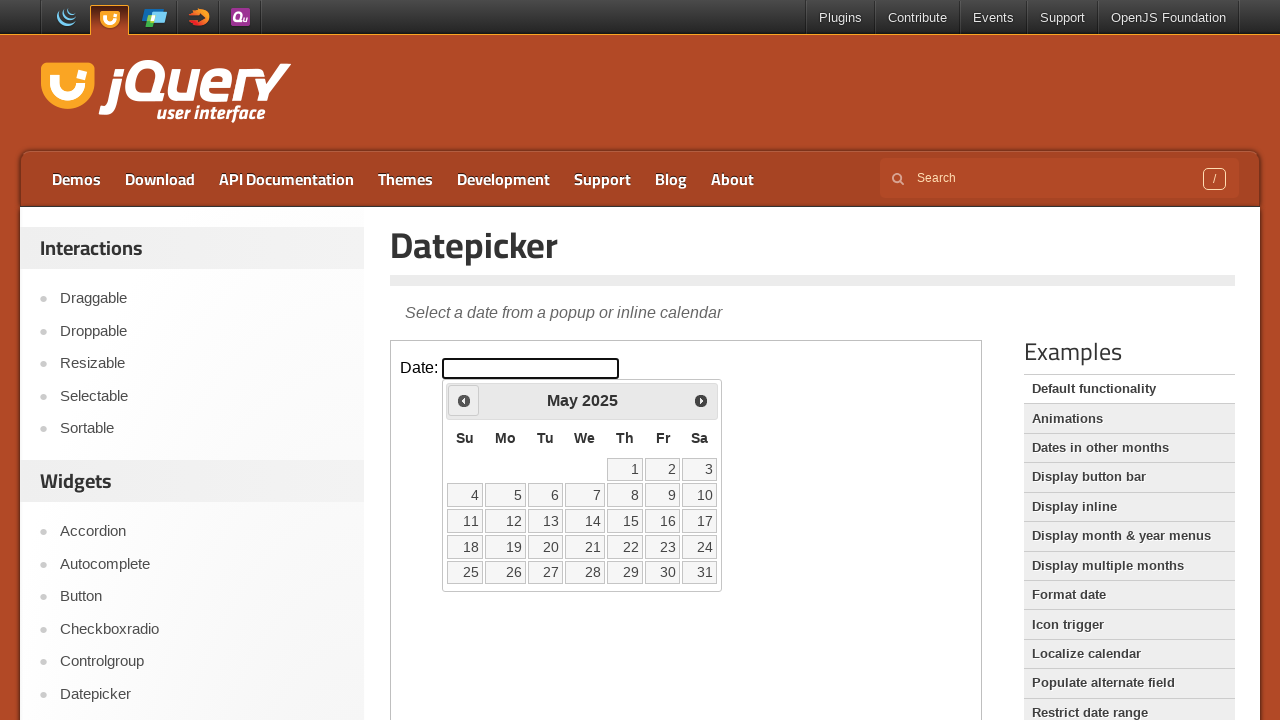

Retrieved current month from datepicker
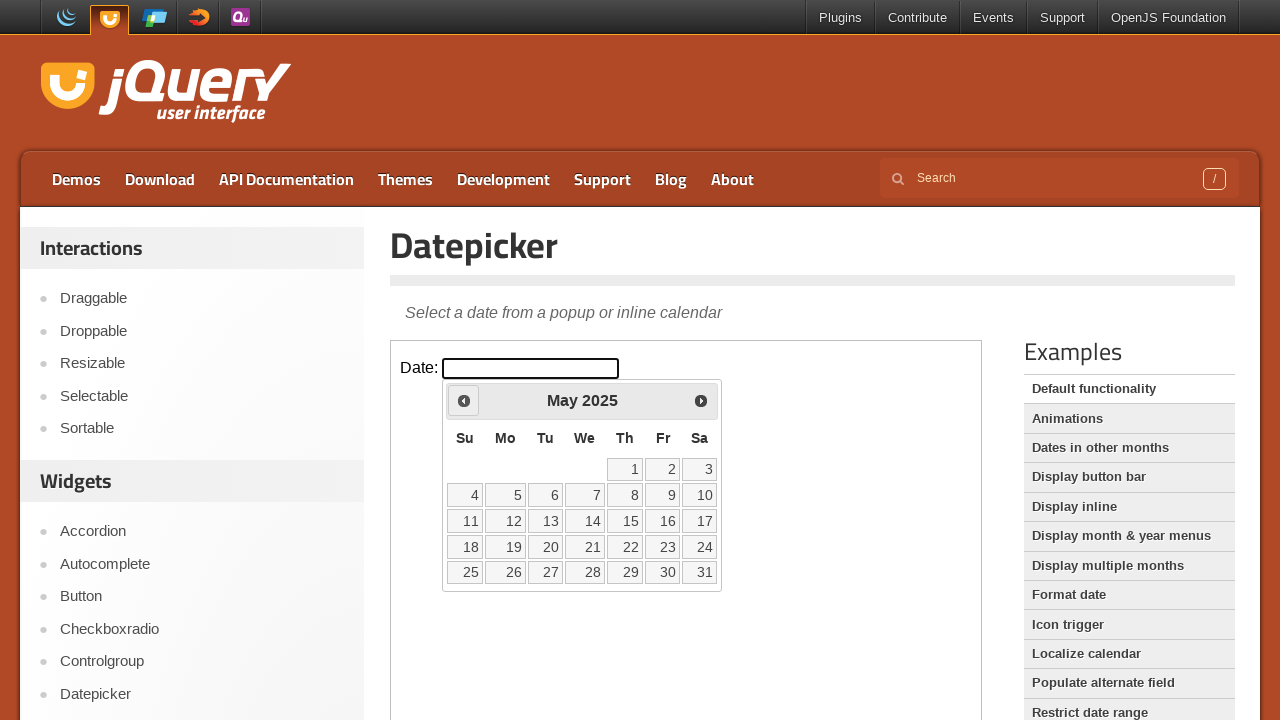

Clicked previous month button to navigate backwards at (464, 400) on iframe >> nth=0 >> internal:control=enter-frame >> .ui-icon.ui-icon-circle-trian
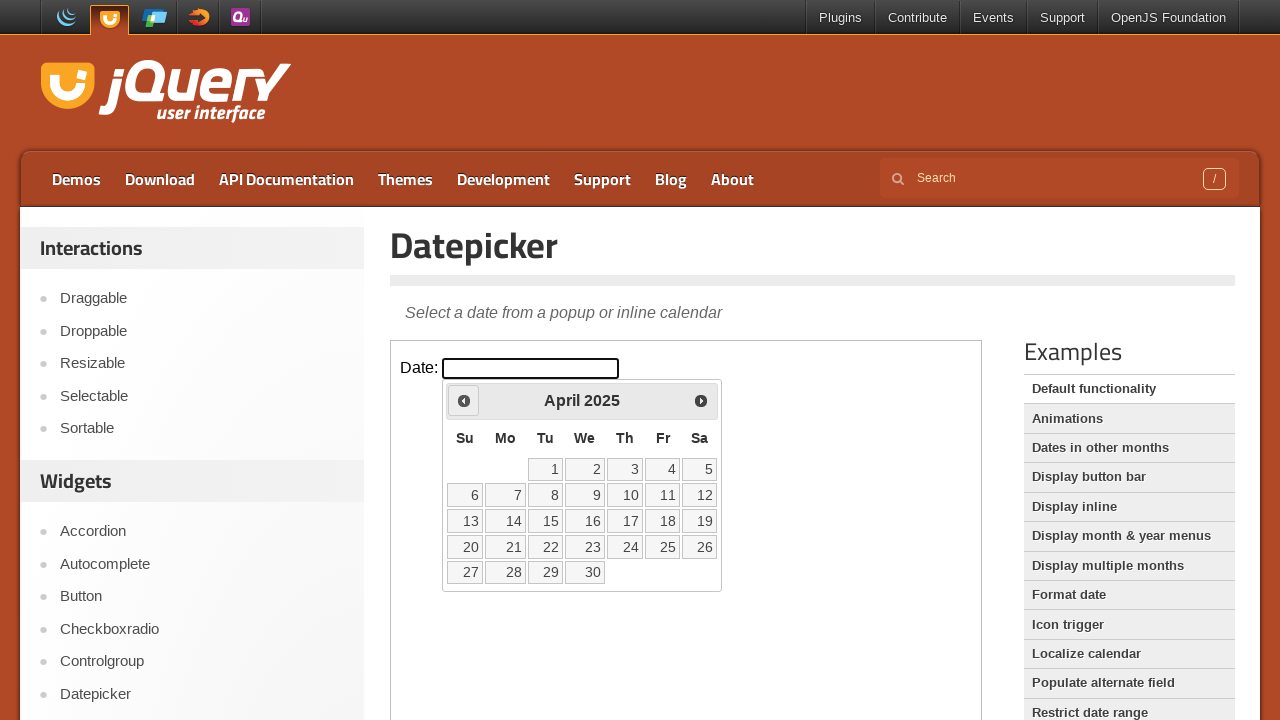

Retrieved current year from datepicker
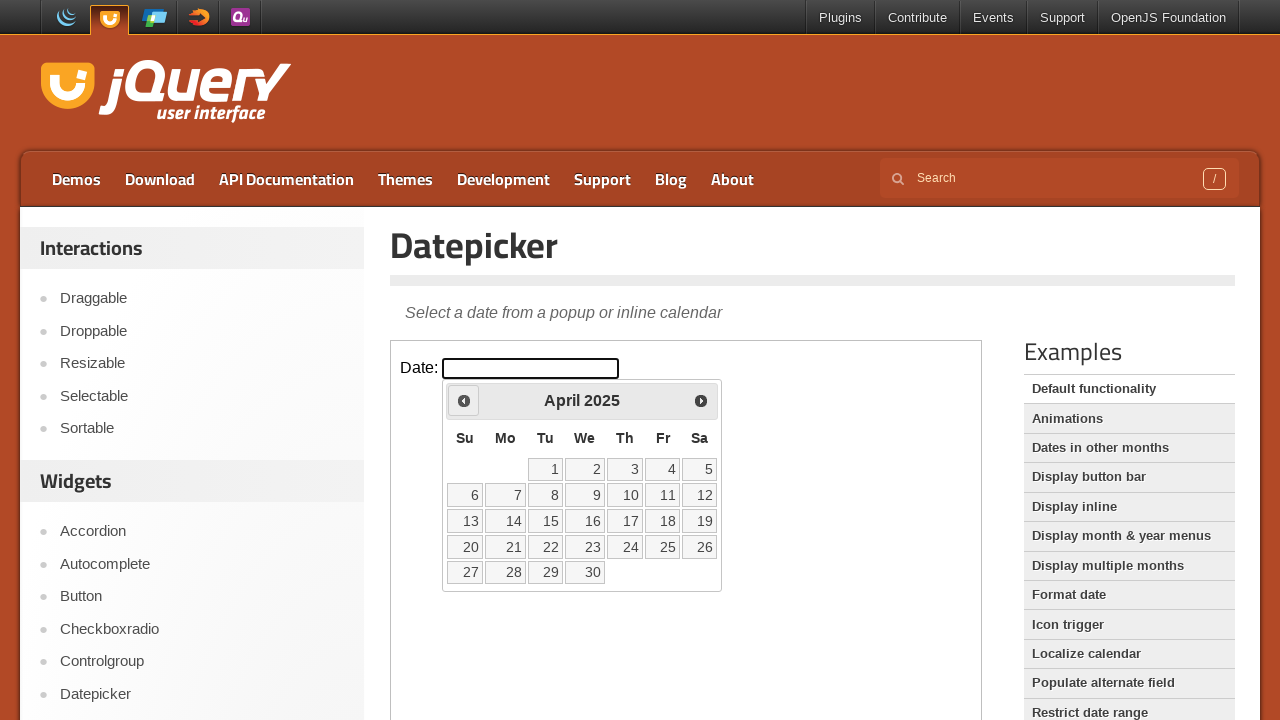

Retrieved current month from datepicker
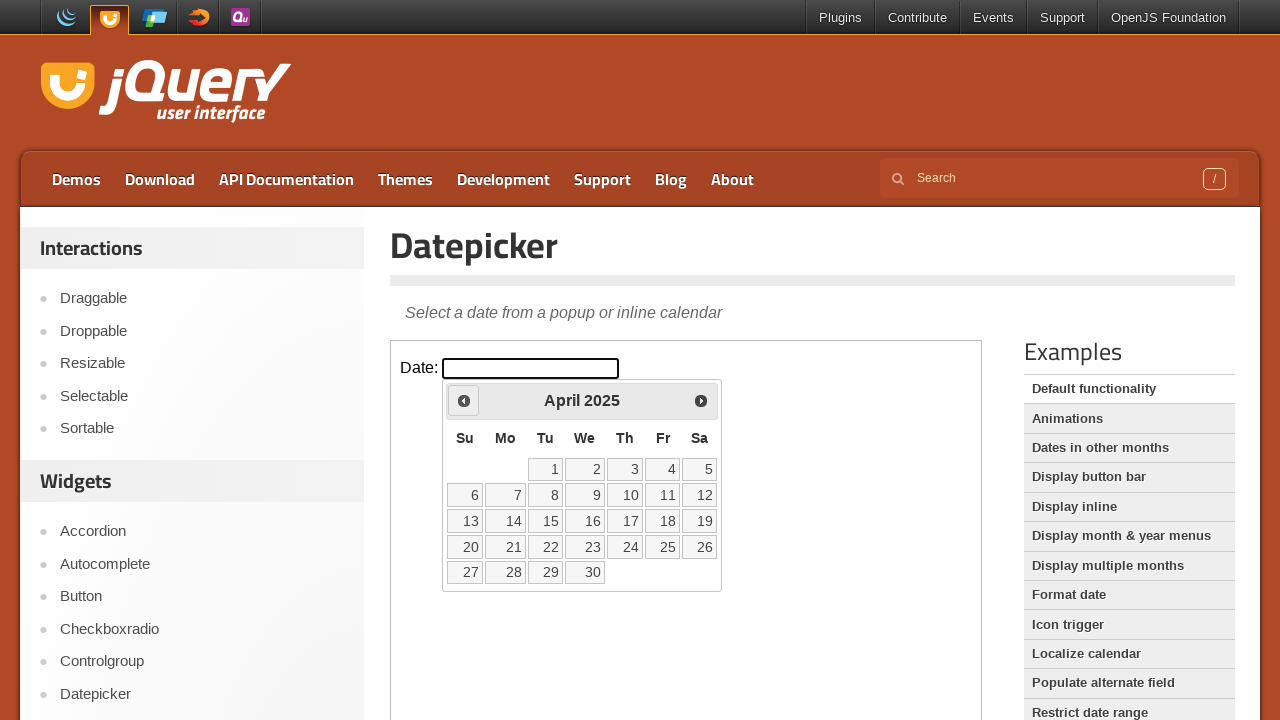

Clicked previous month button to navigate backwards at (464, 400) on iframe >> nth=0 >> internal:control=enter-frame >> .ui-icon.ui-icon-circle-trian
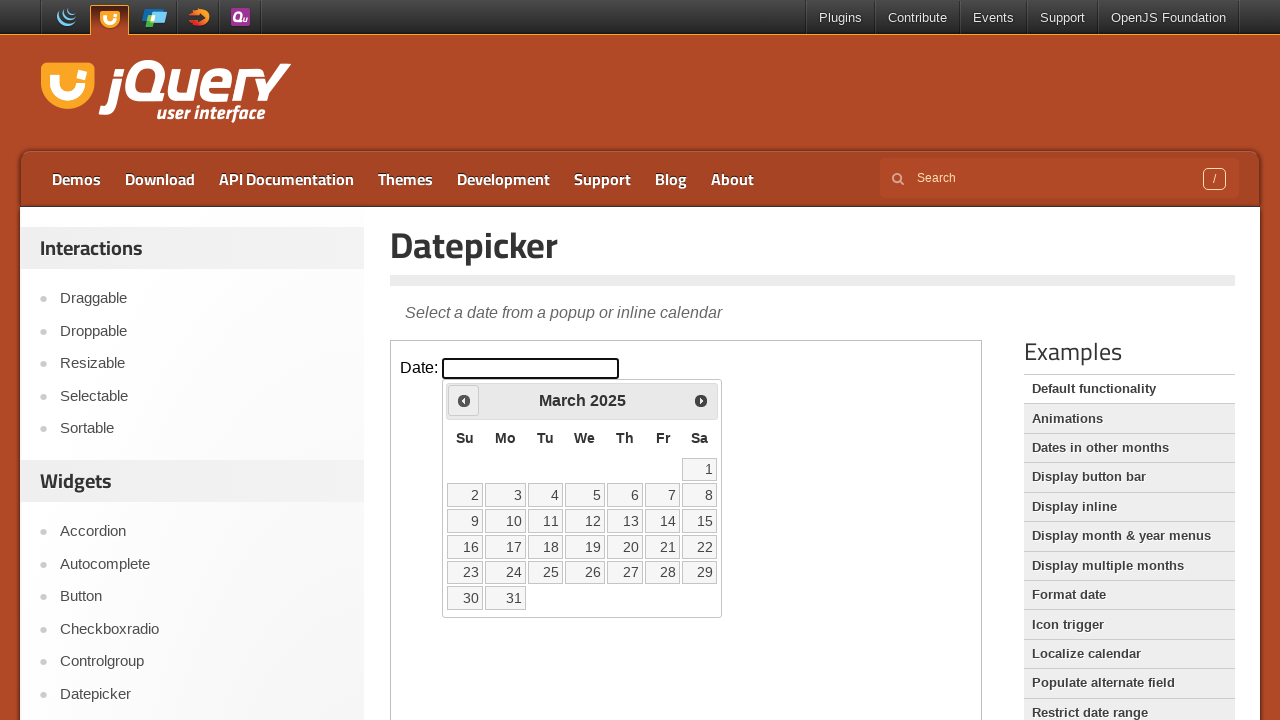

Retrieved current year from datepicker
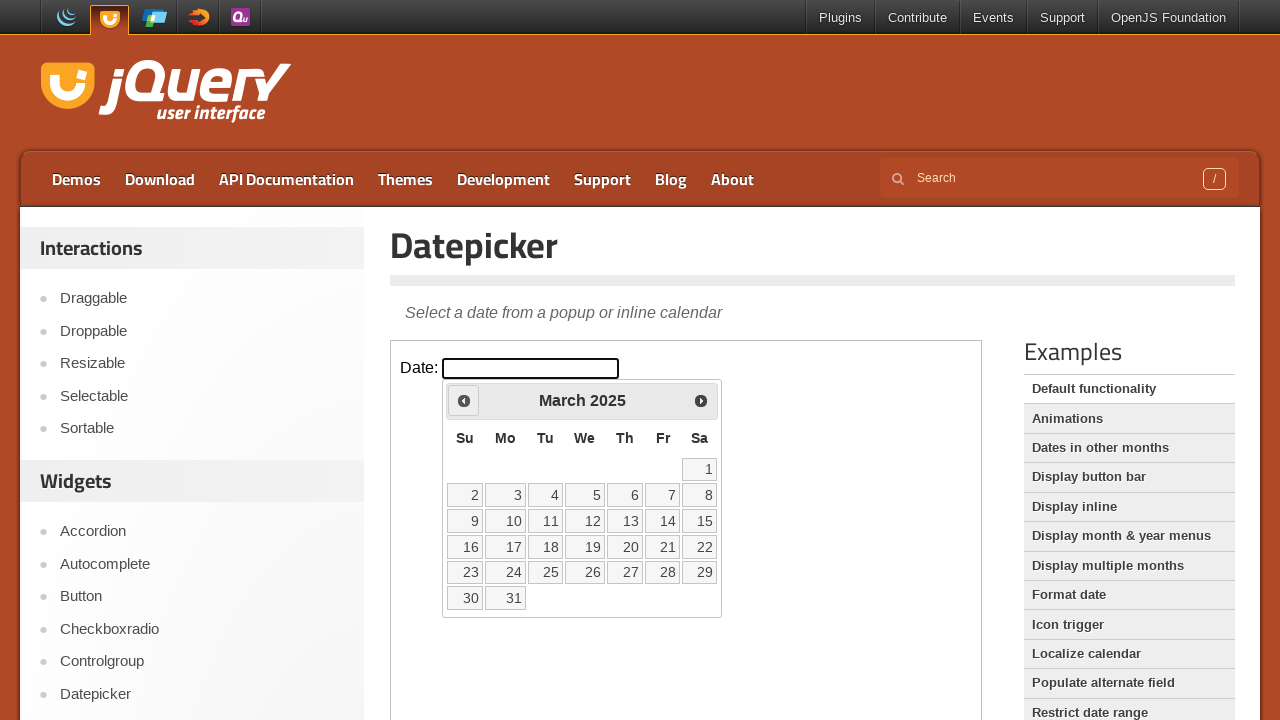

Retrieved current month from datepicker
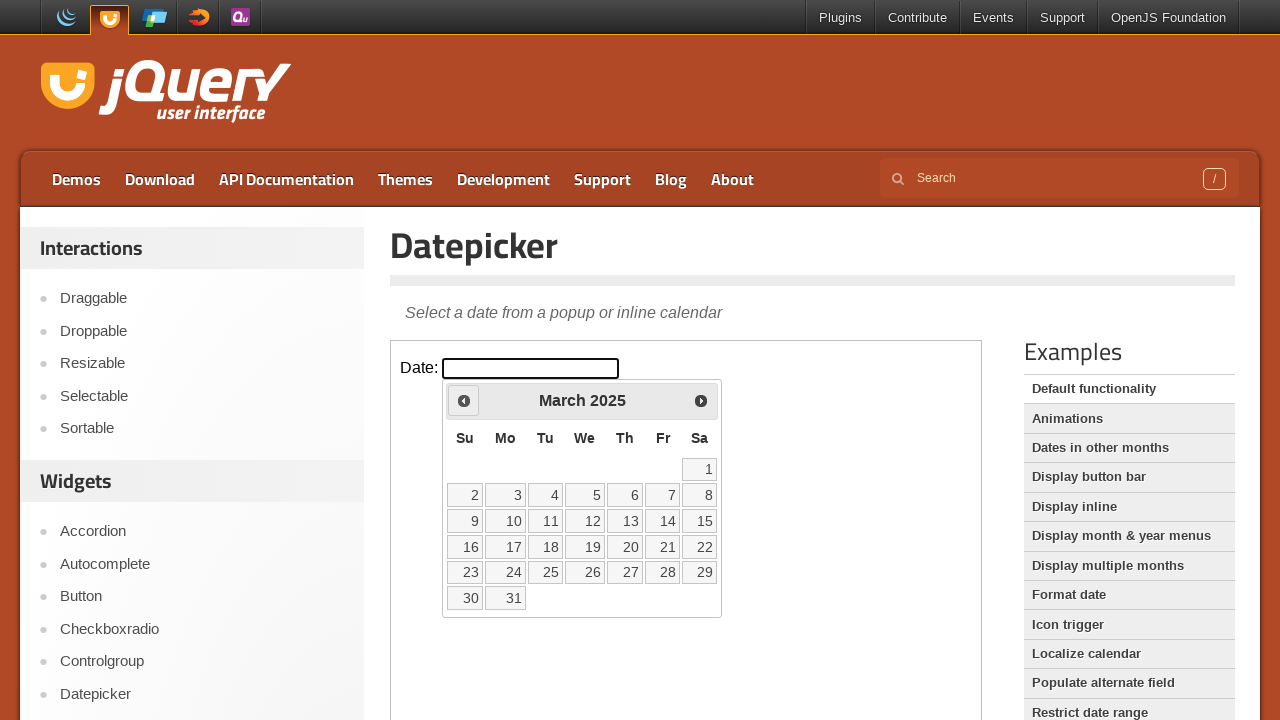

Clicked previous month button to navigate backwards at (464, 400) on iframe >> nth=0 >> internal:control=enter-frame >> .ui-icon.ui-icon-circle-trian
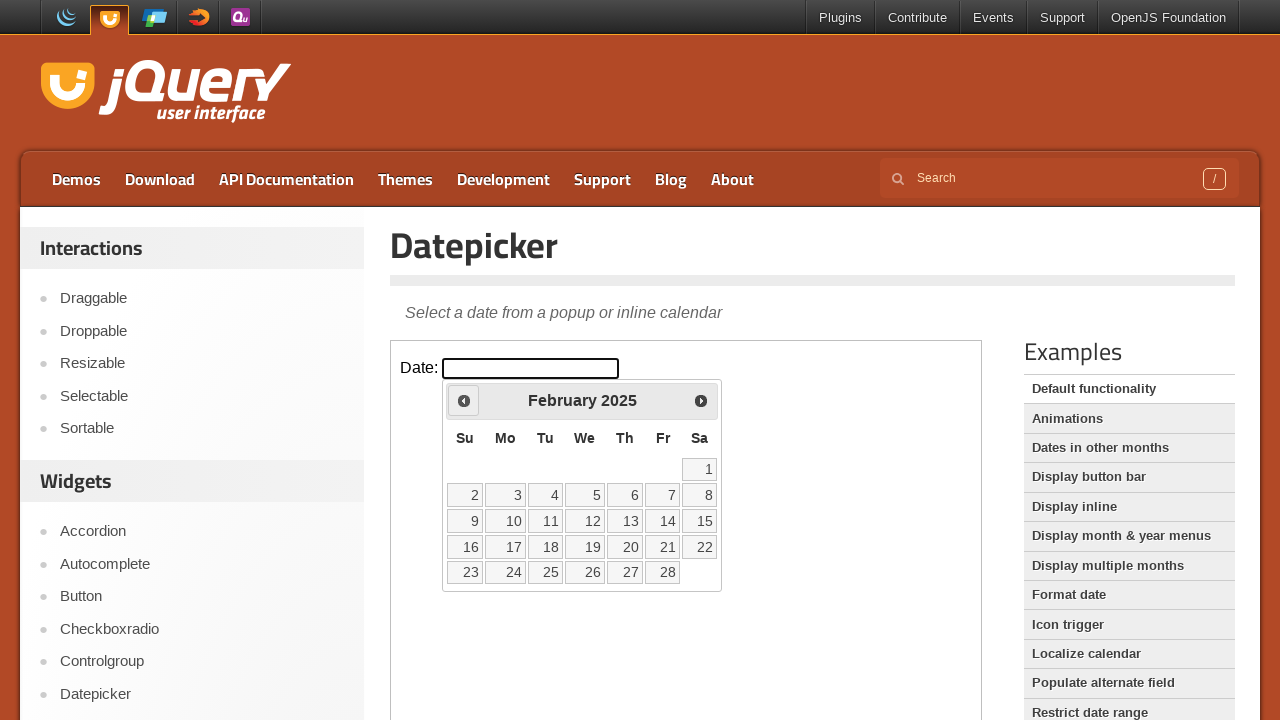

Retrieved current year from datepicker
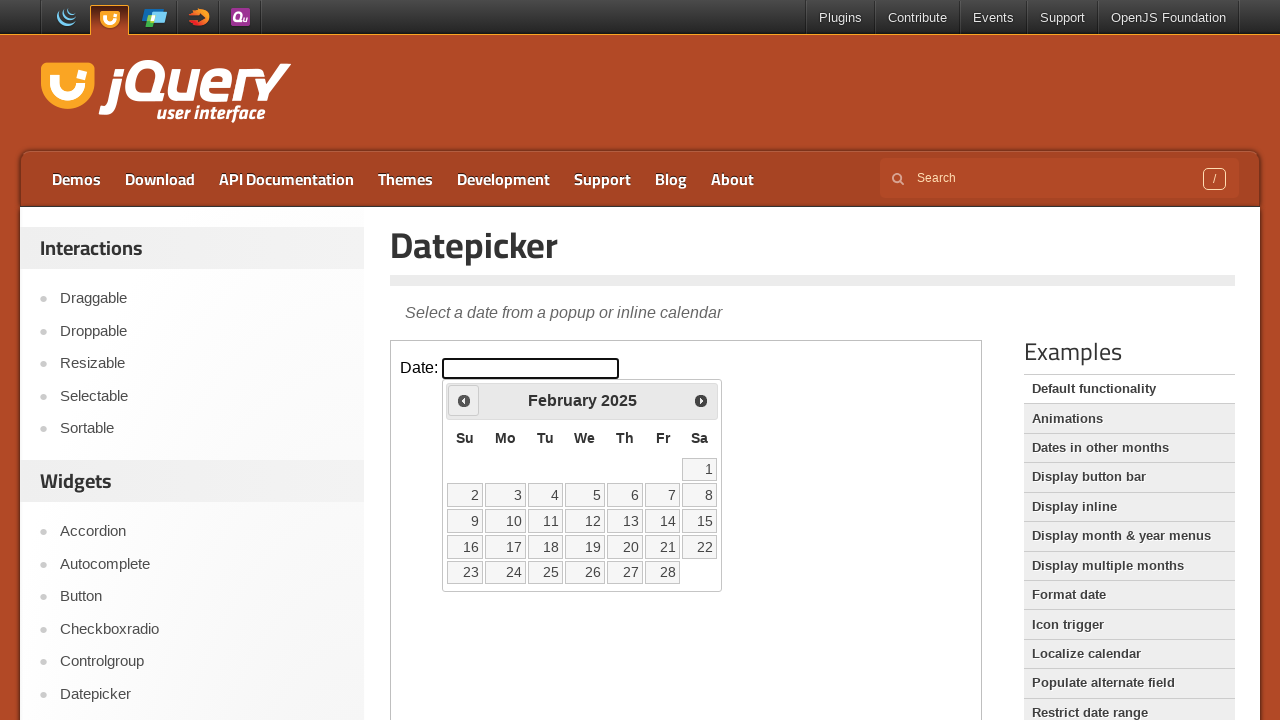

Retrieved current month from datepicker
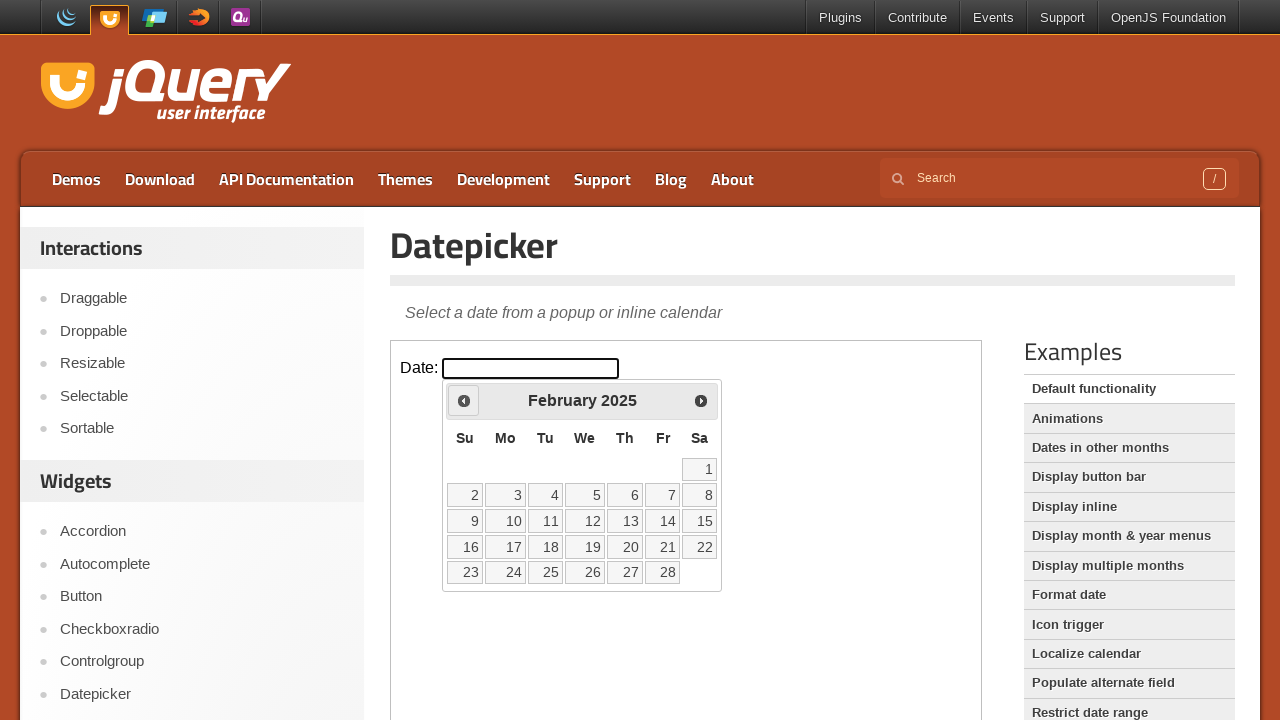

Clicked previous month button to navigate backwards at (464, 400) on iframe >> nth=0 >> internal:control=enter-frame >> .ui-icon.ui-icon-circle-trian
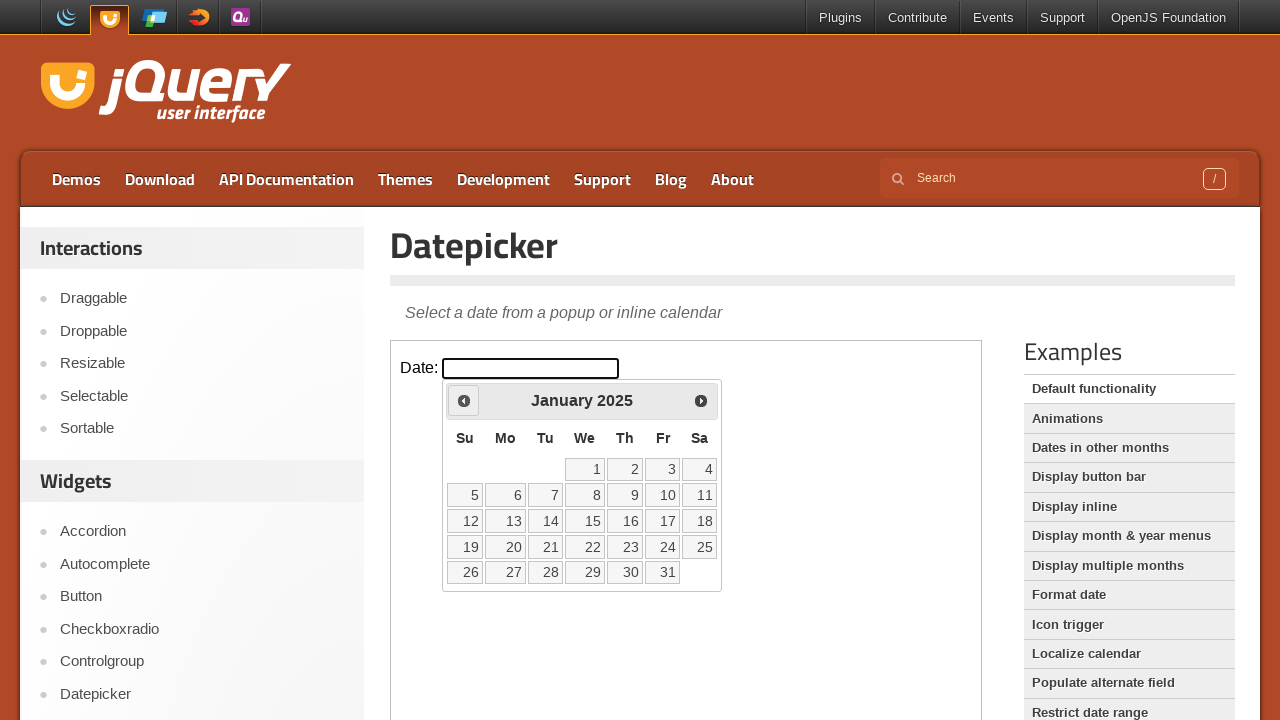

Retrieved current year from datepicker
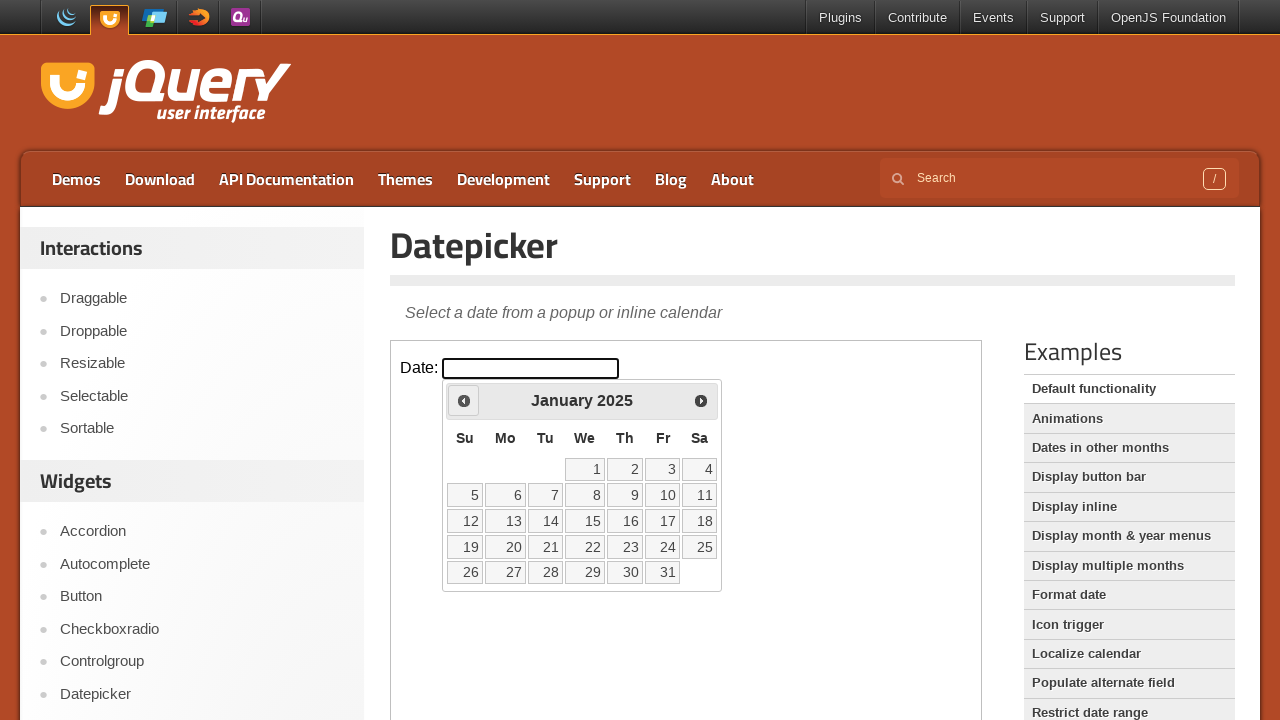

Retrieved current month from datepicker
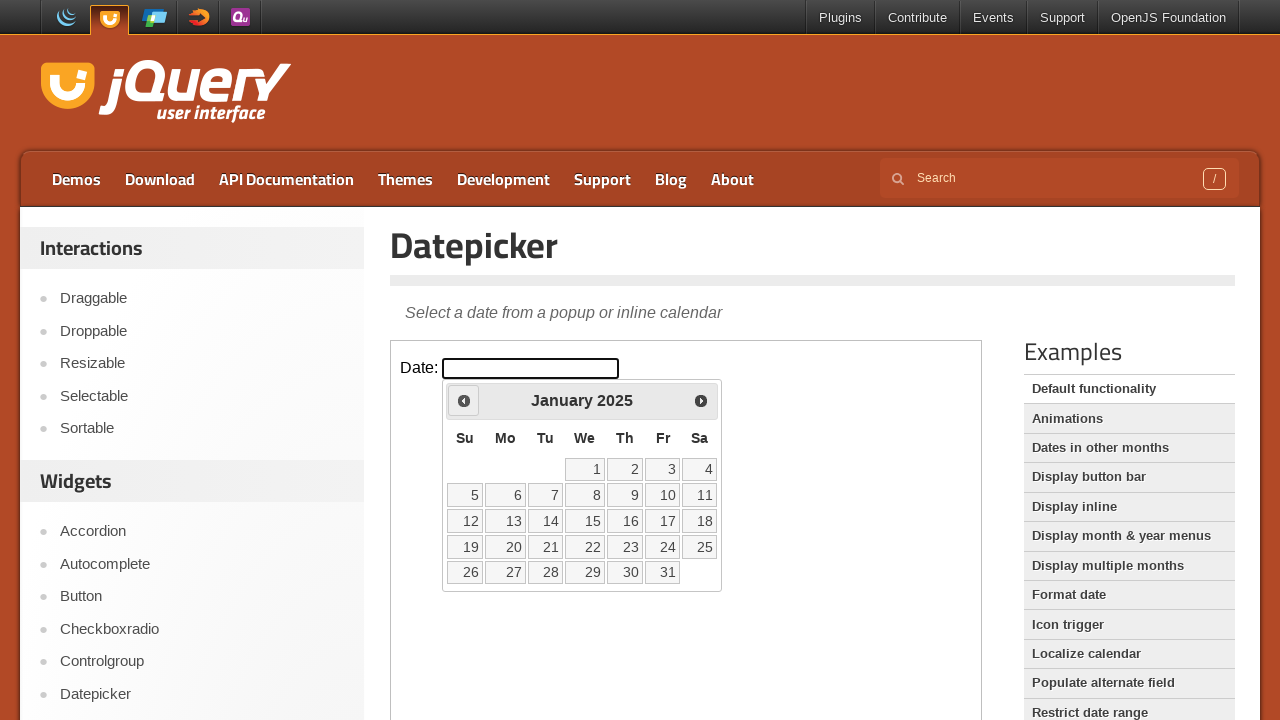

Clicked previous month button to navigate backwards at (464, 400) on iframe >> nth=0 >> internal:control=enter-frame >> .ui-icon.ui-icon-circle-trian
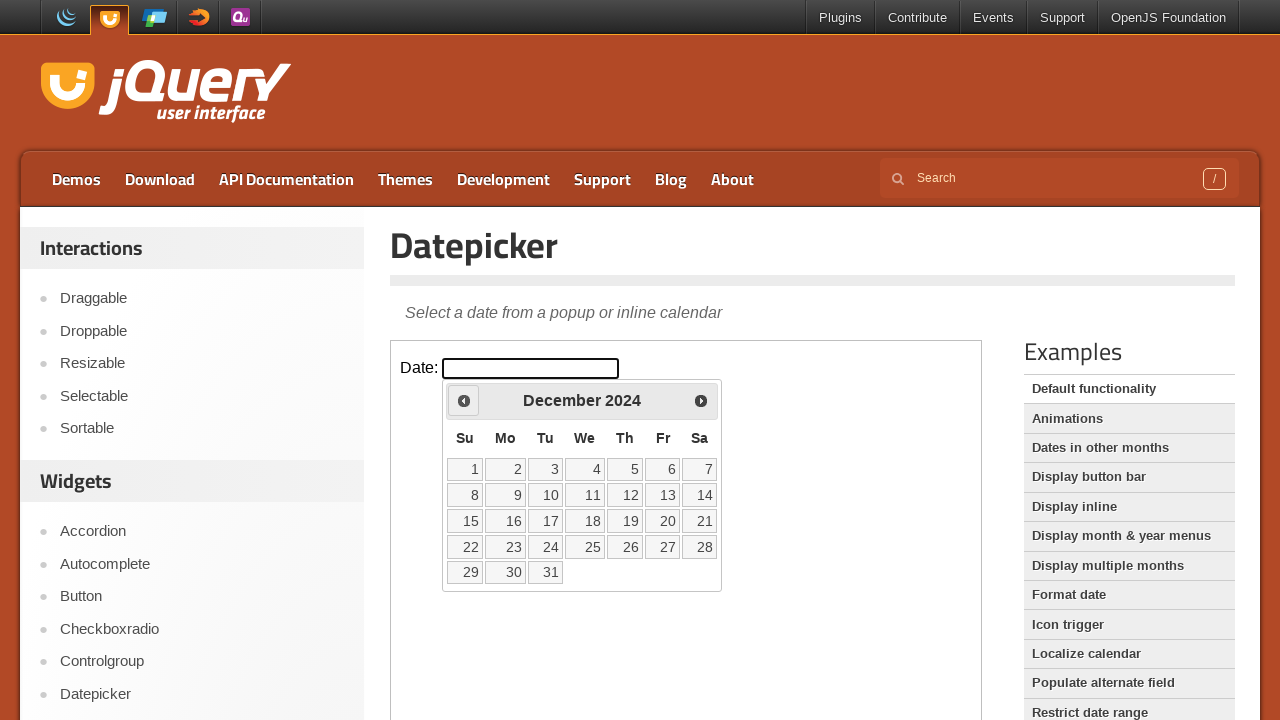

Retrieved current year from datepicker
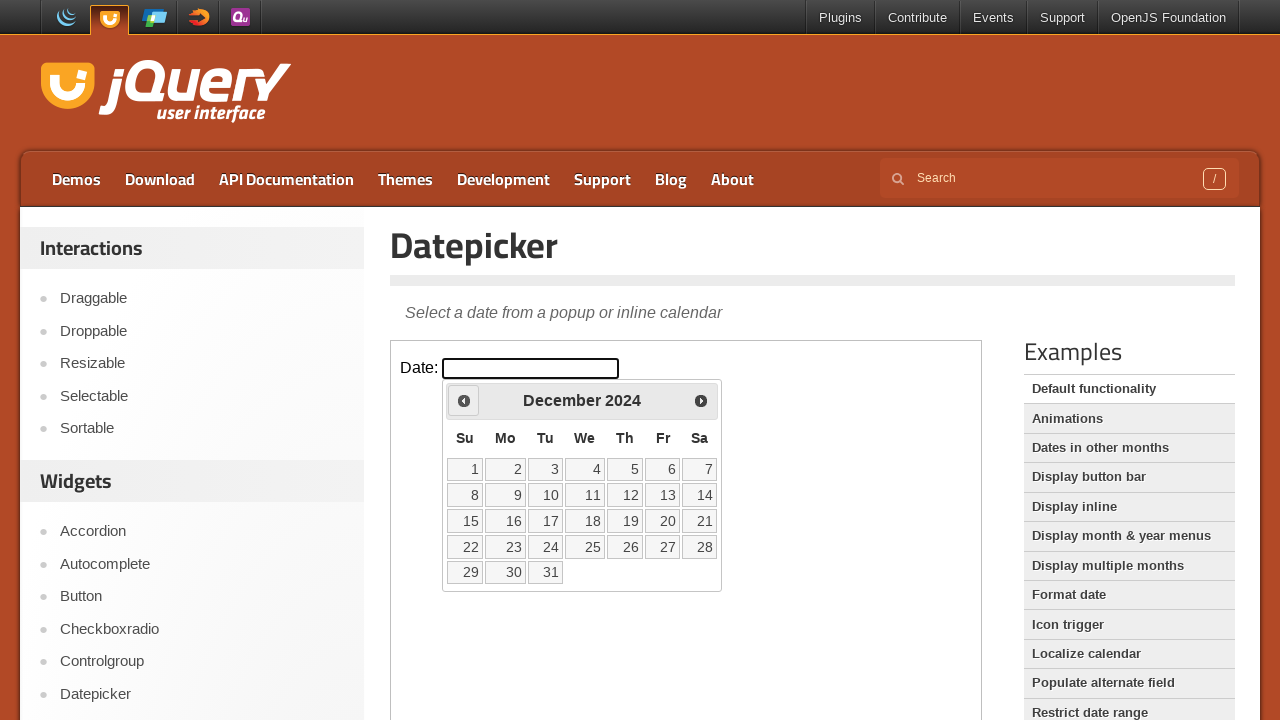

Retrieved current month from datepicker
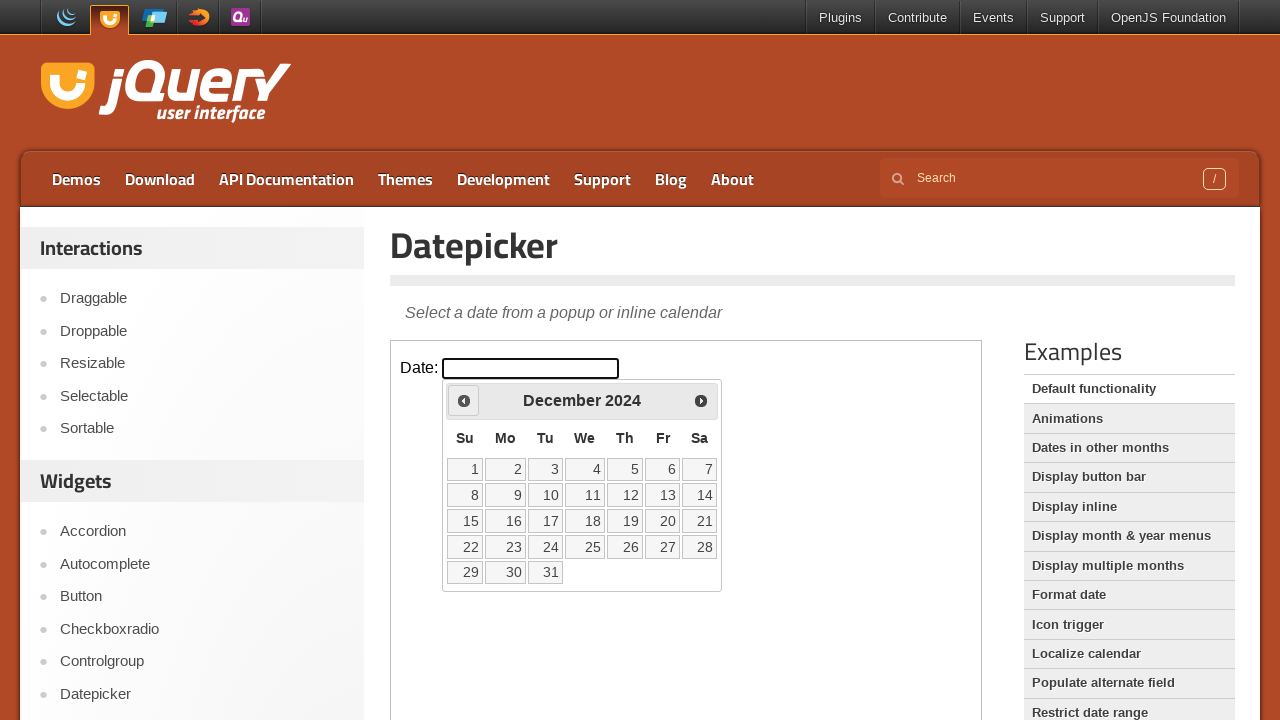

Clicked previous month button to navigate backwards at (464, 400) on iframe >> nth=0 >> internal:control=enter-frame >> .ui-icon.ui-icon-circle-trian
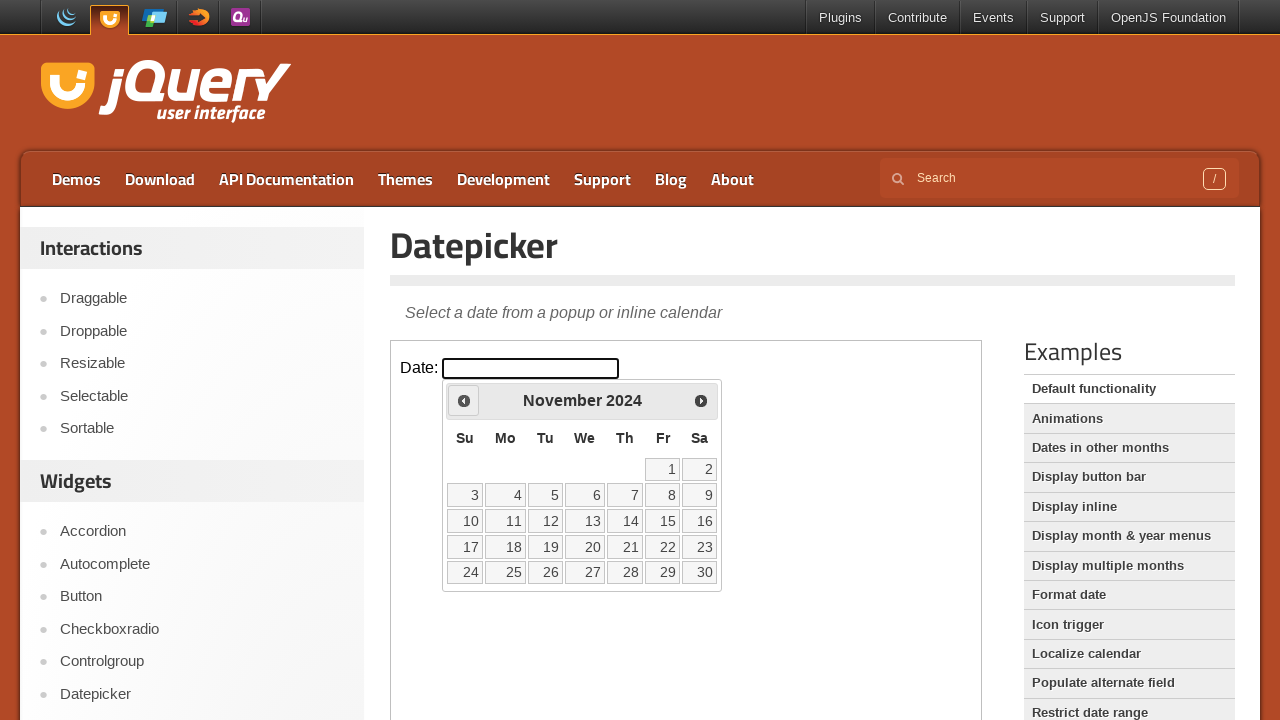

Retrieved current year from datepicker
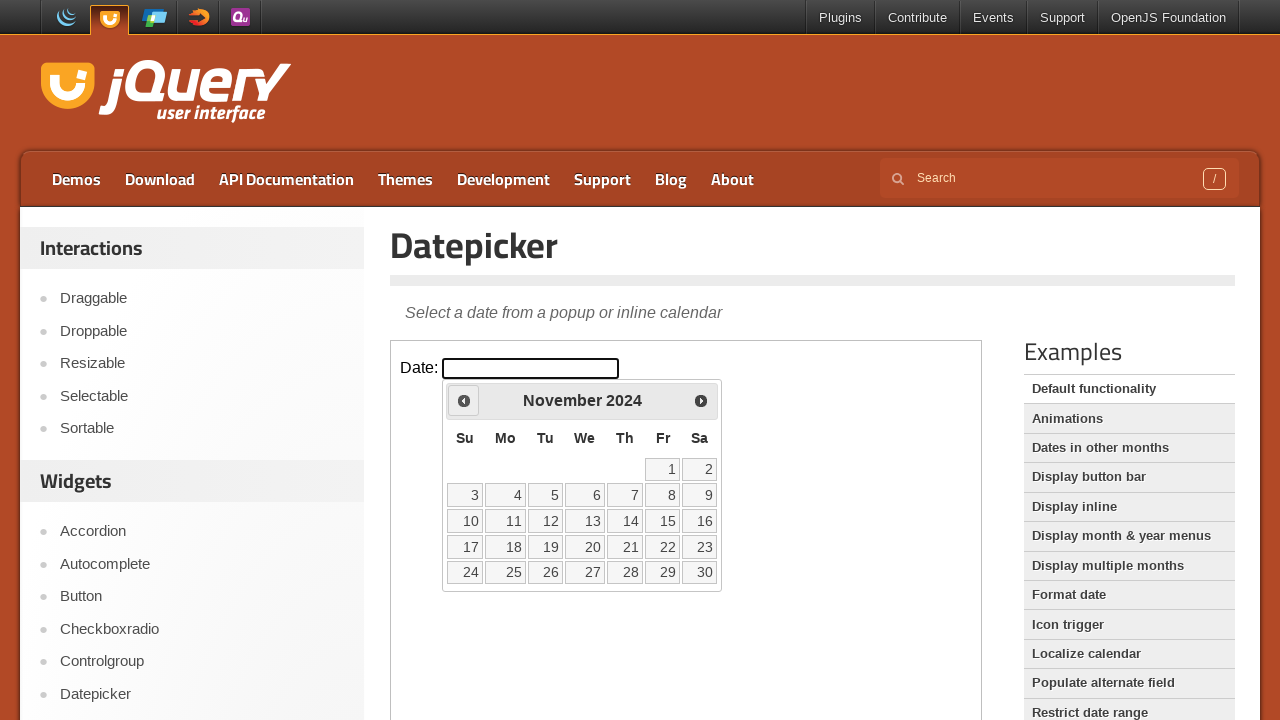

Retrieved current month from datepicker
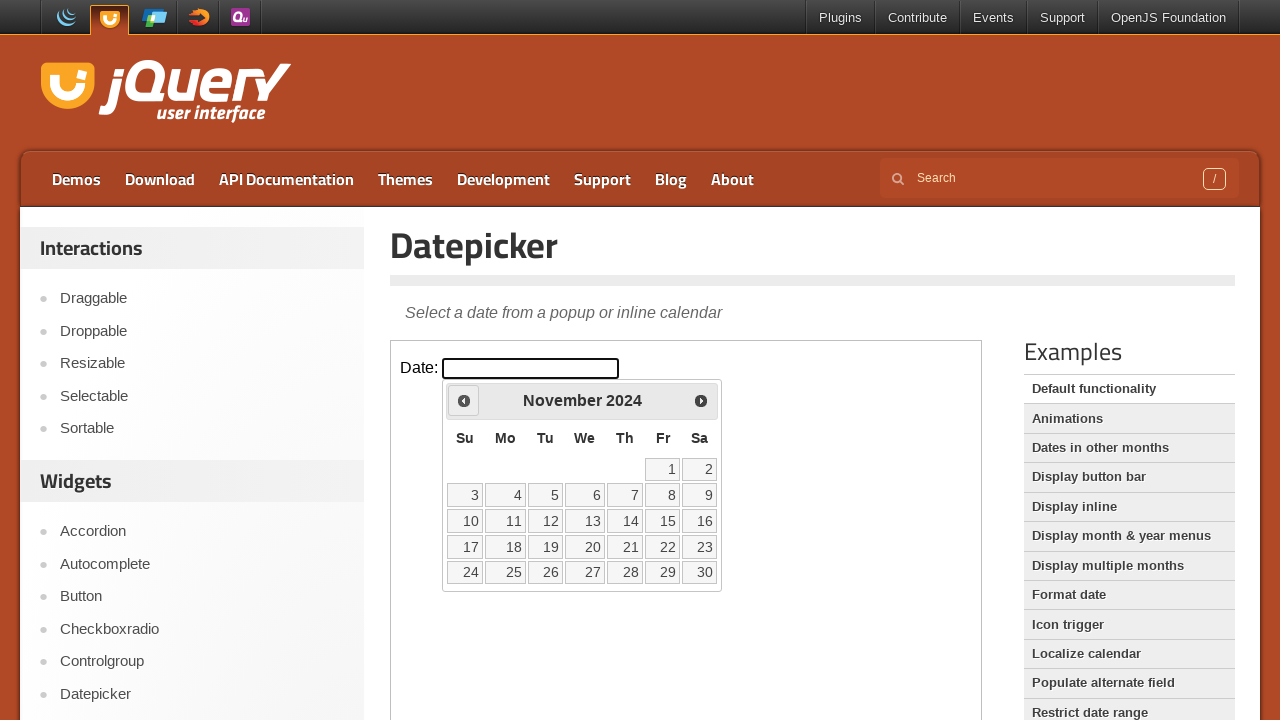

Clicked previous month button to navigate backwards at (464, 400) on iframe >> nth=0 >> internal:control=enter-frame >> .ui-icon.ui-icon-circle-trian
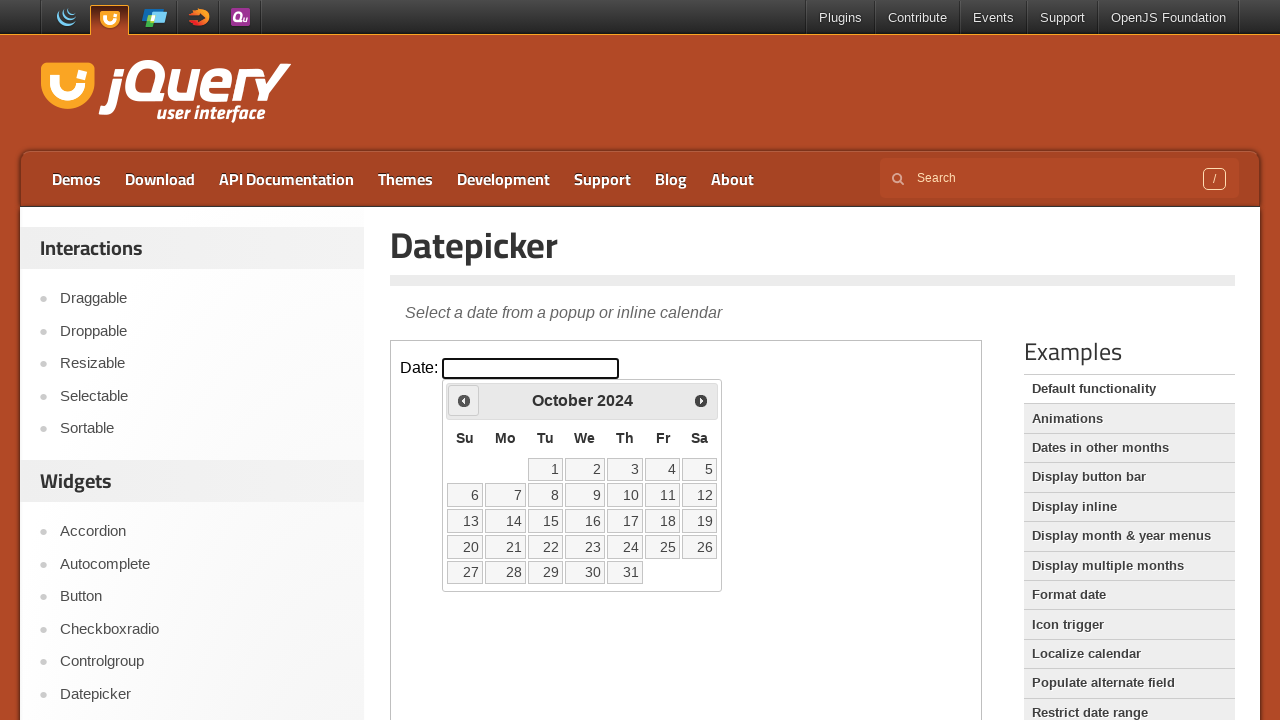

Retrieved current year from datepicker
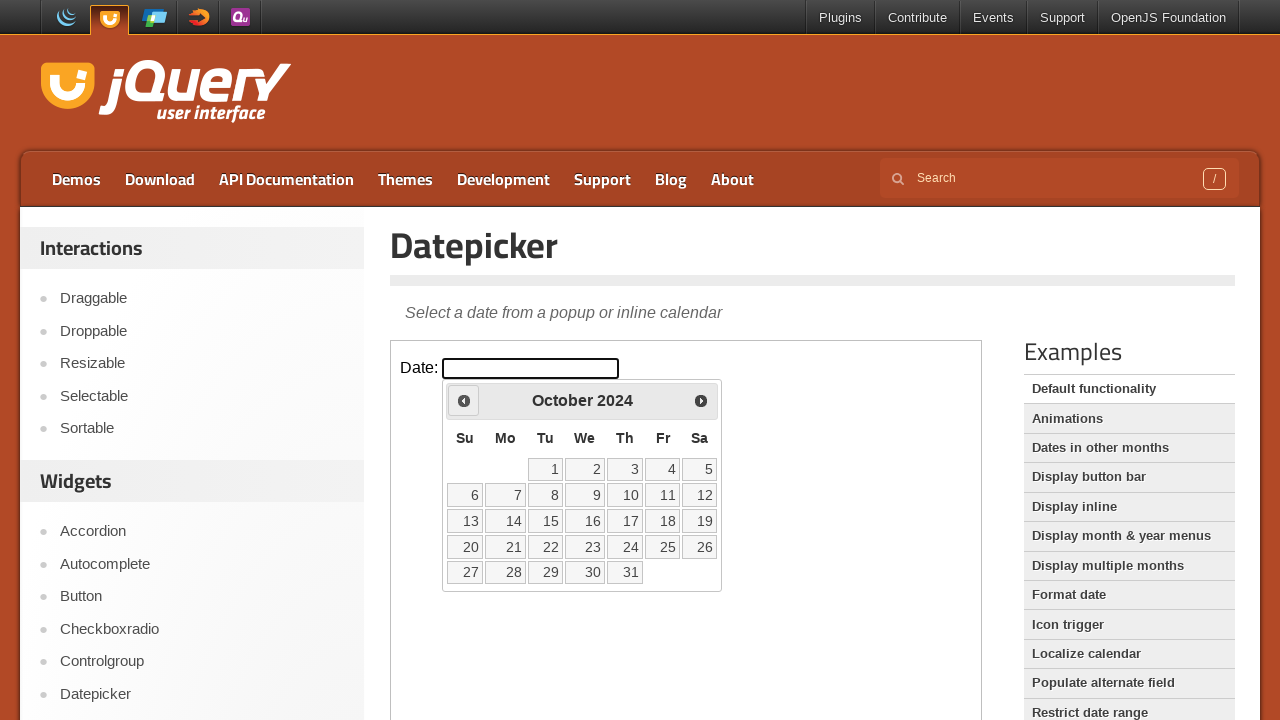

Retrieved current month from datepicker
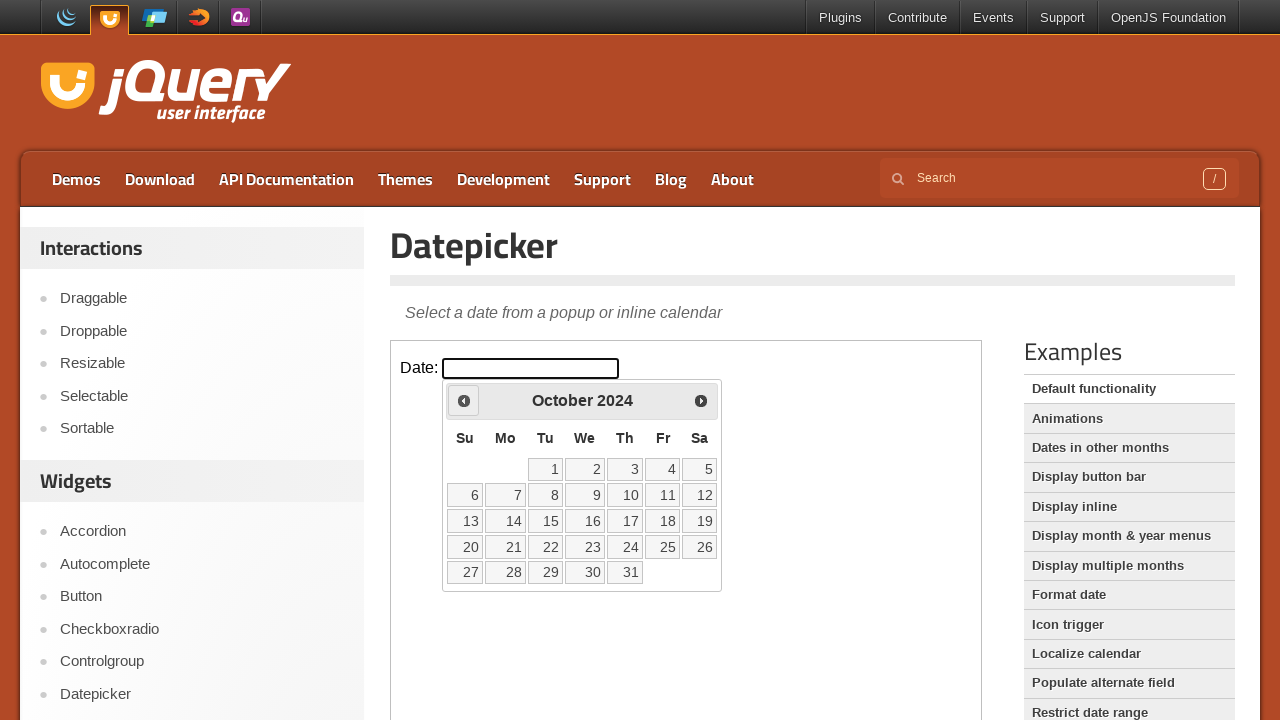

Clicked previous month button to navigate backwards at (464, 400) on iframe >> nth=0 >> internal:control=enter-frame >> .ui-icon.ui-icon-circle-trian
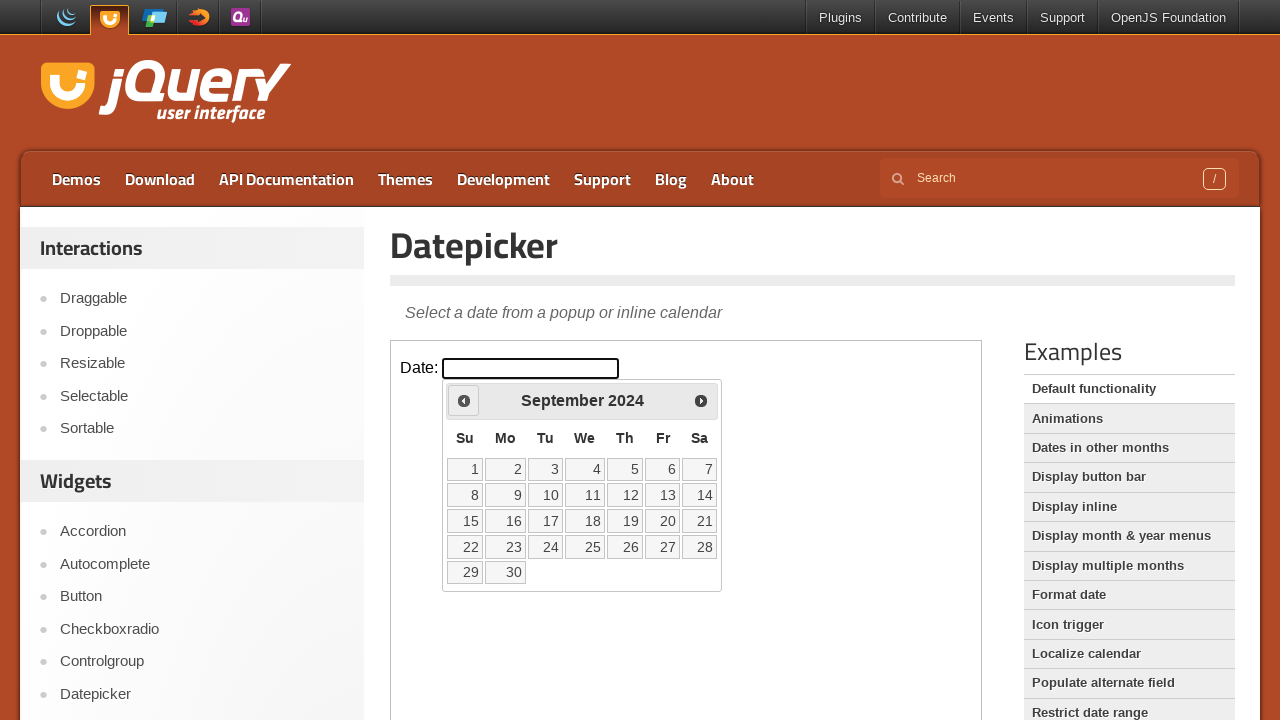

Retrieved current year from datepicker
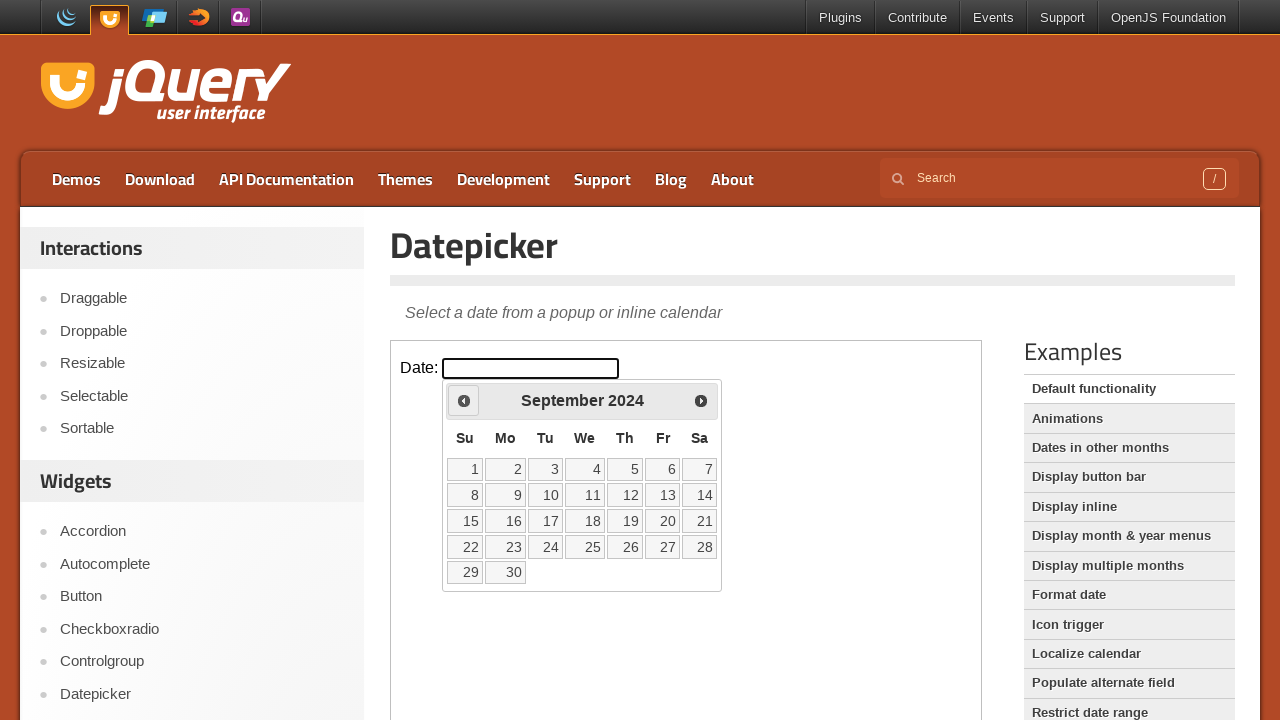

Retrieved current month from datepicker
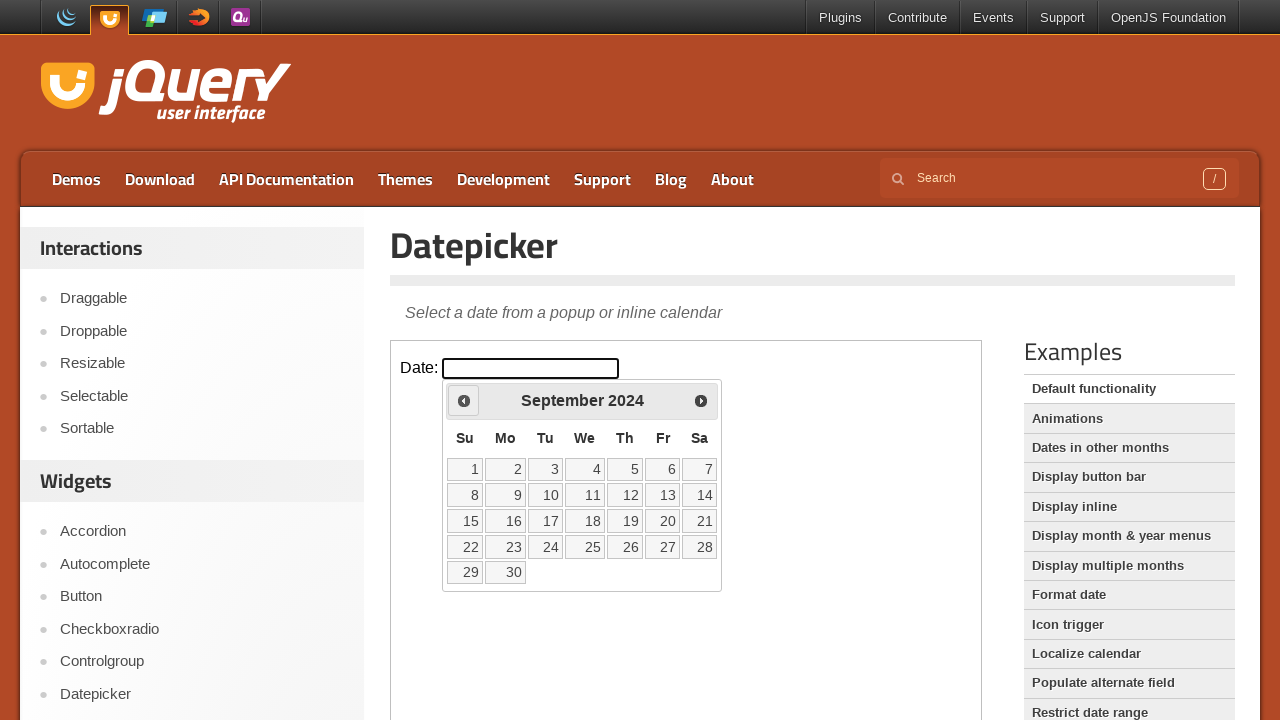

Clicked previous month button to navigate backwards at (464, 400) on iframe >> nth=0 >> internal:control=enter-frame >> .ui-icon.ui-icon-circle-trian
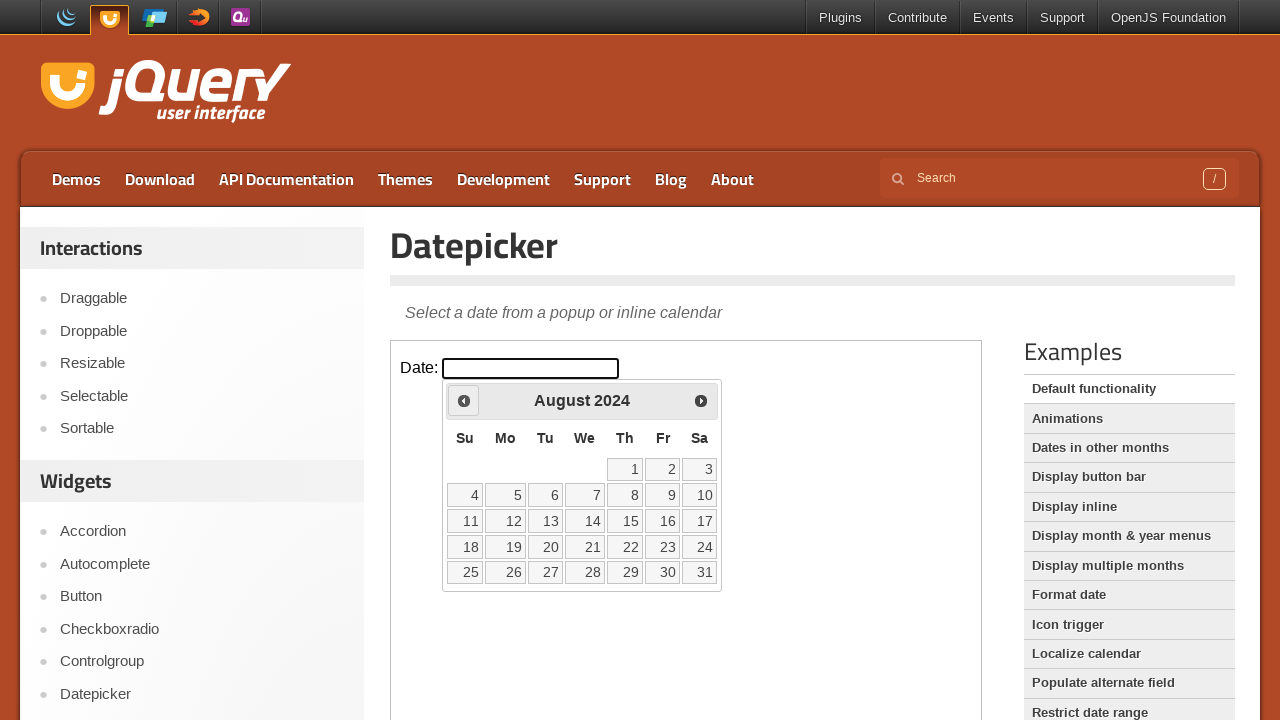

Retrieved current year from datepicker
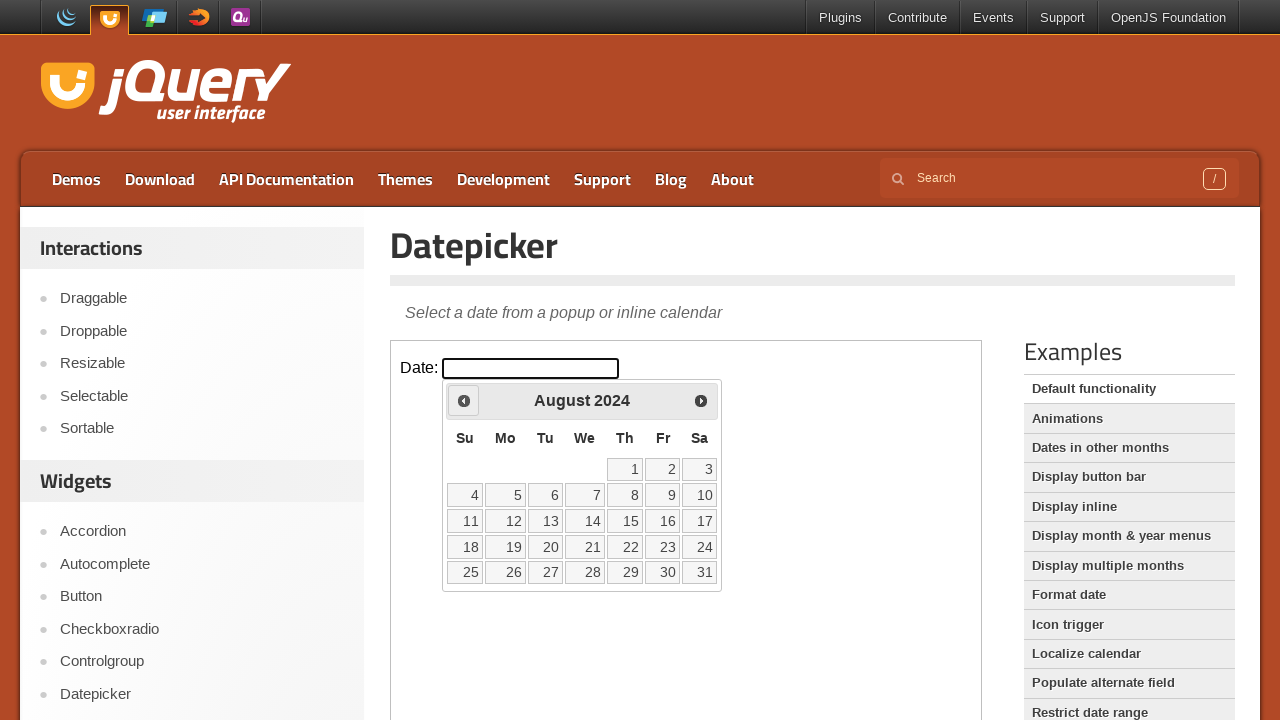

Retrieved current month from datepicker
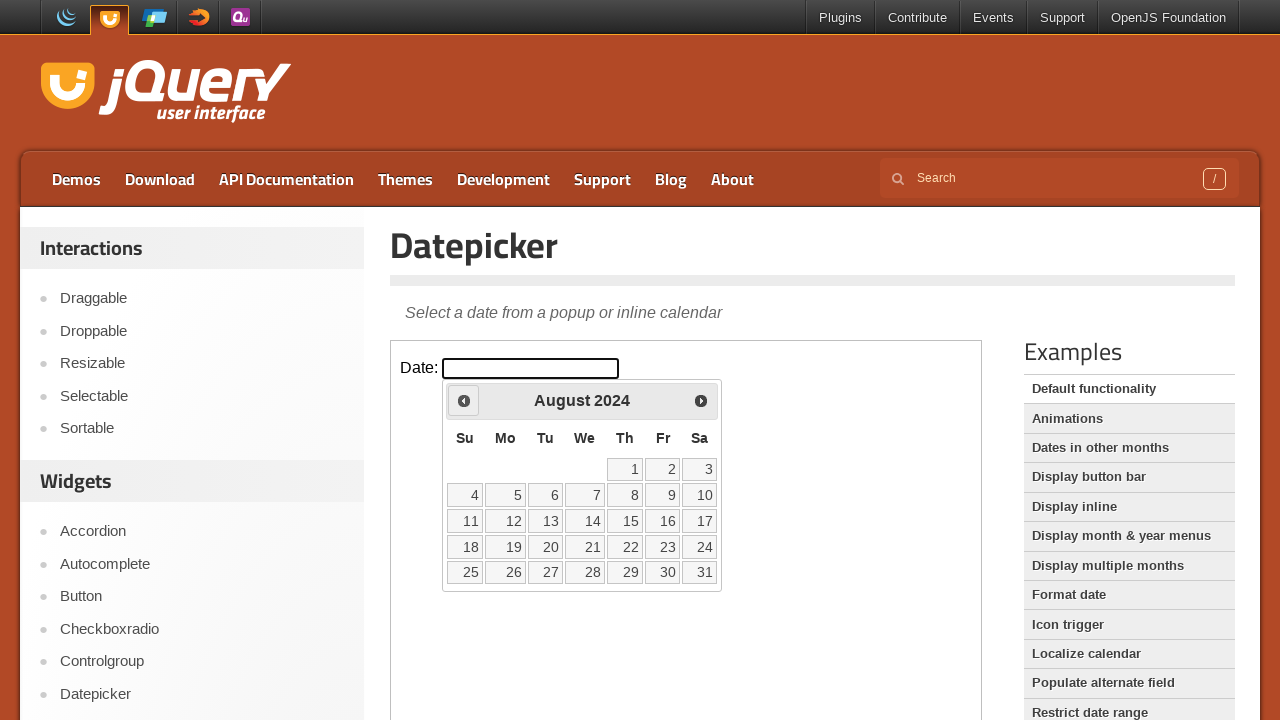

Clicked previous month button to navigate backwards at (464, 400) on iframe >> nth=0 >> internal:control=enter-frame >> .ui-icon.ui-icon-circle-trian
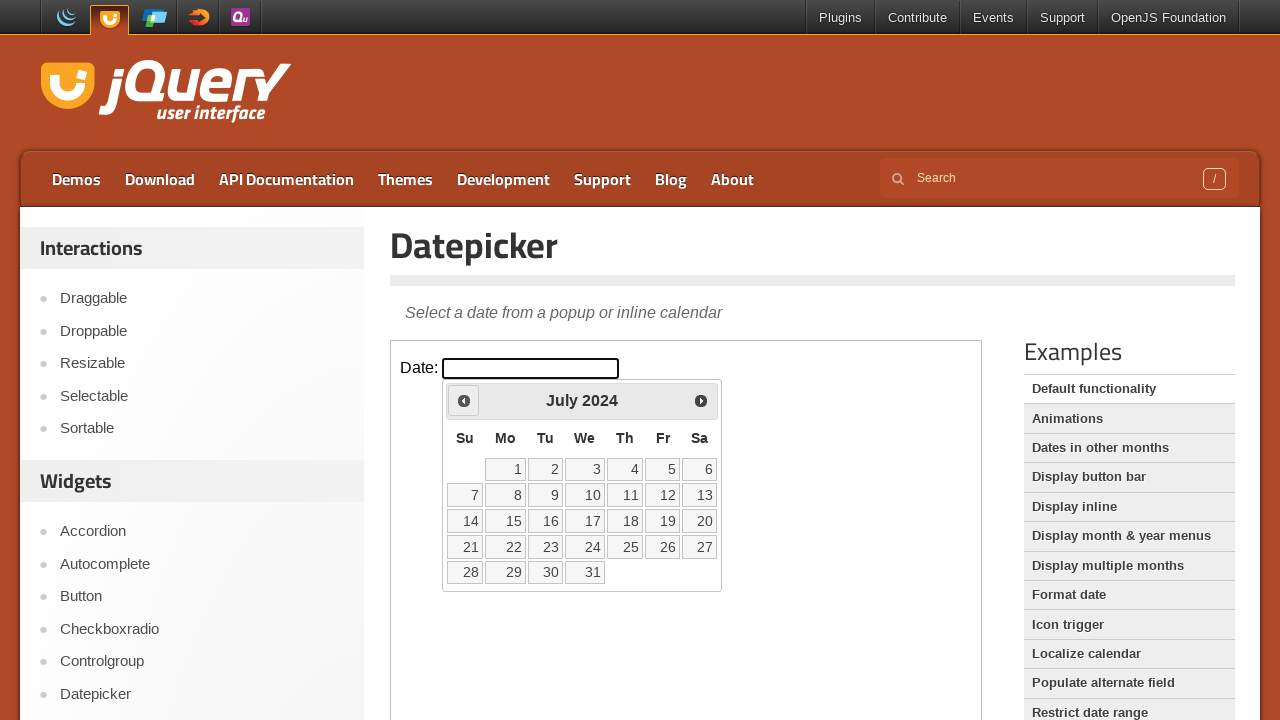

Retrieved current year from datepicker
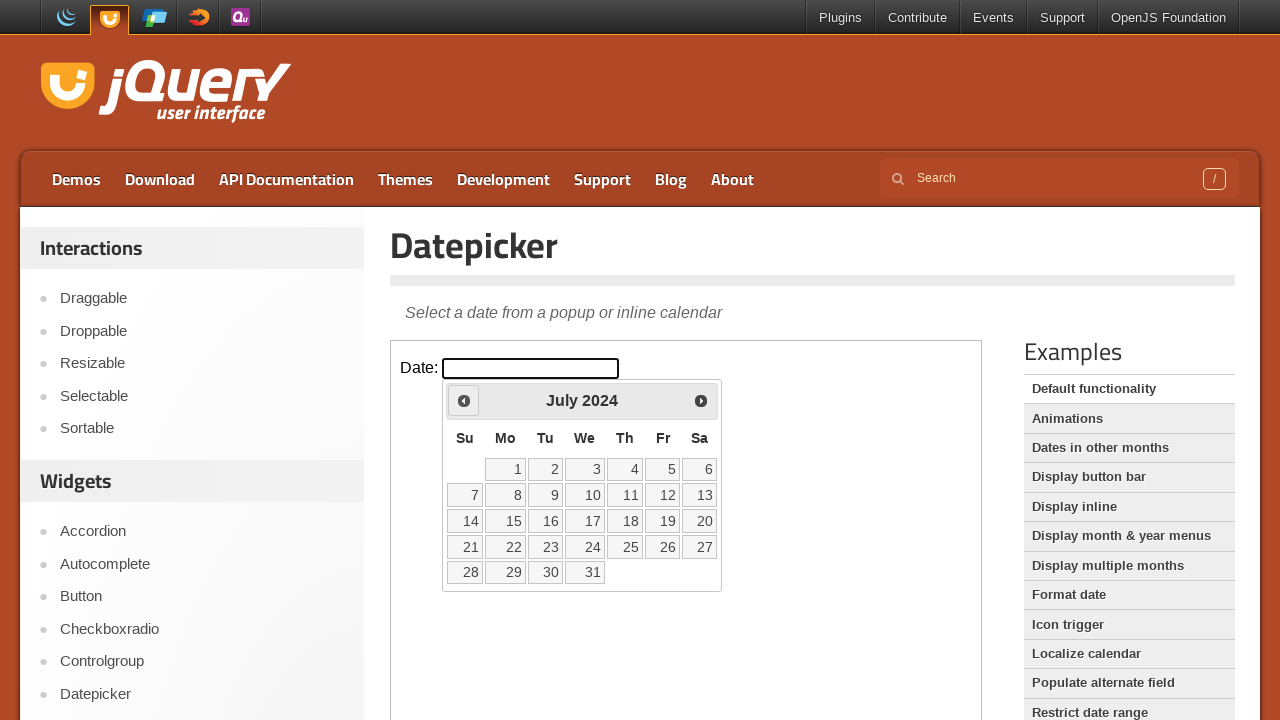

Retrieved current month from datepicker
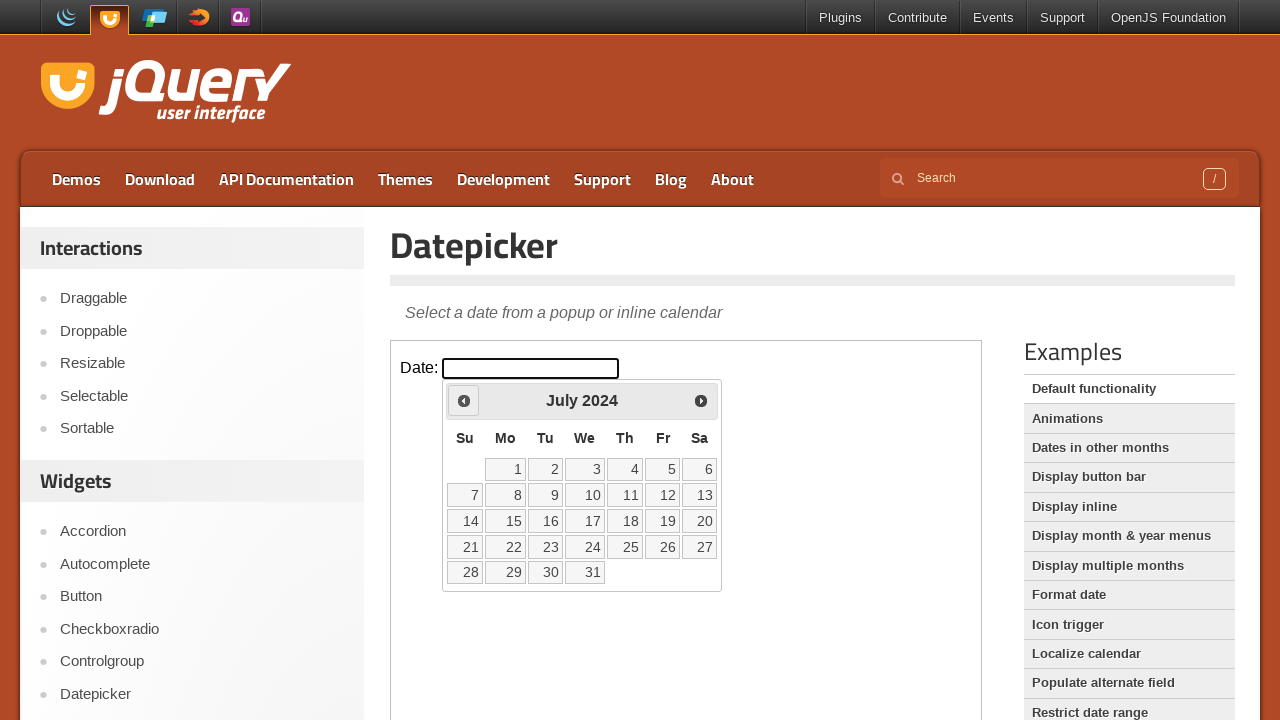

Clicked previous month button to navigate backwards at (464, 400) on iframe >> nth=0 >> internal:control=enter-frame >> .ui-icon.ui-icon-circle-trian
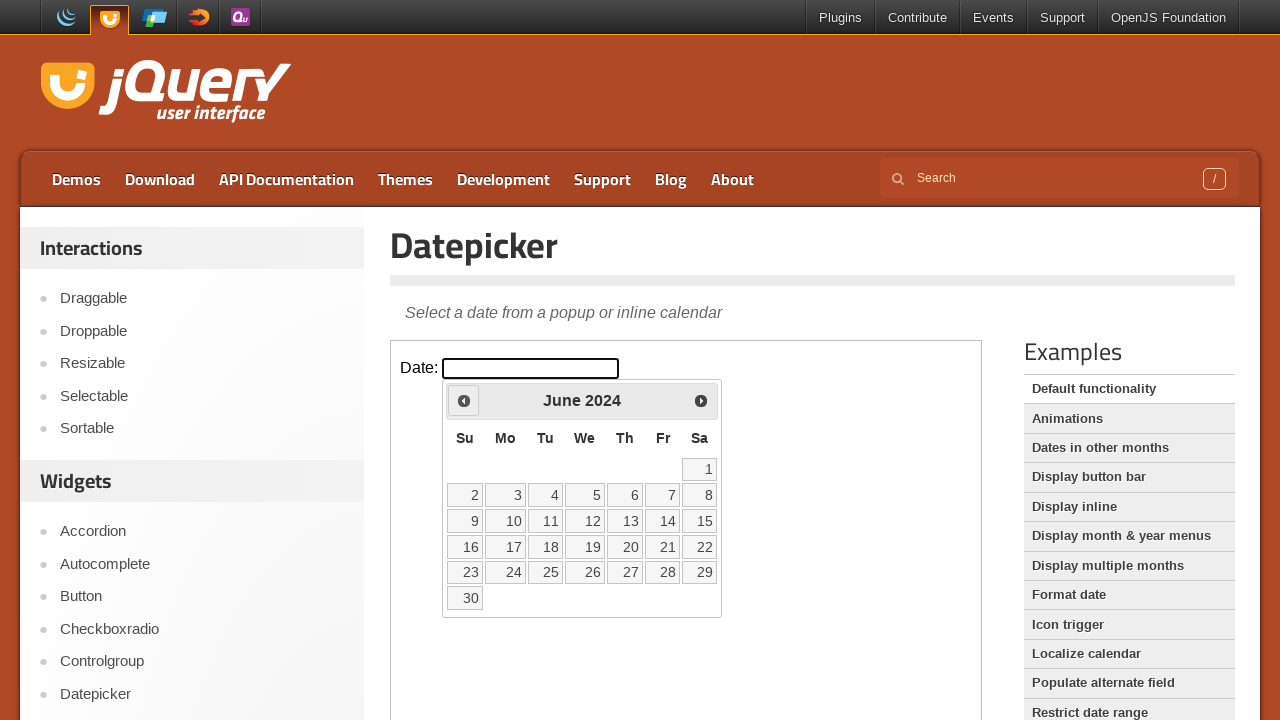

Retrieved current year from datepicker
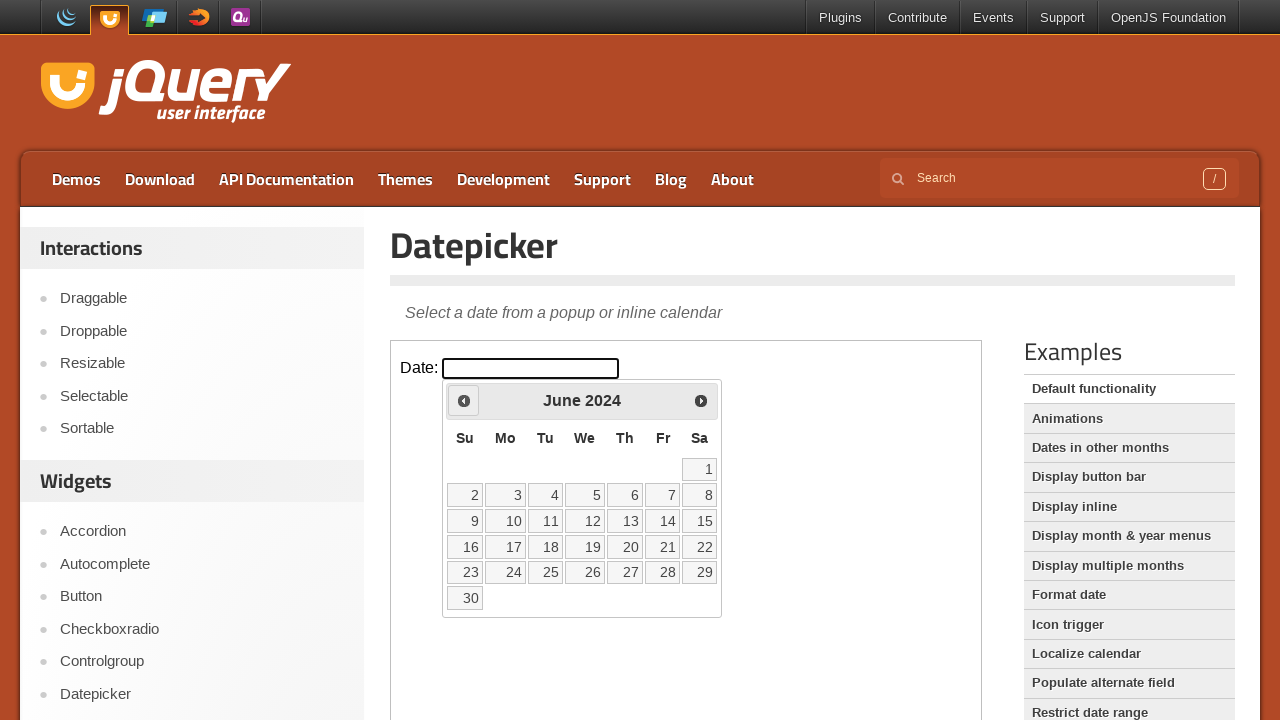

Retrieved current month from datepicker
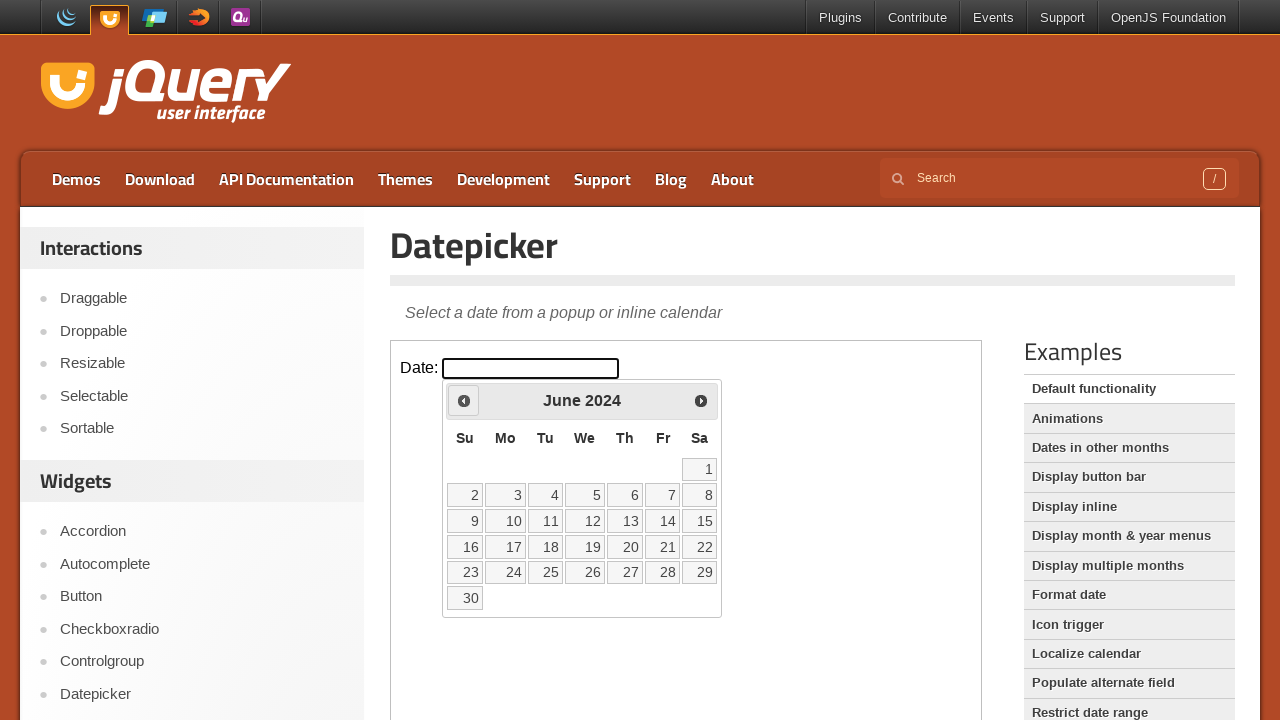

Clicked previous month button to navigate backwards at (464, 400) on iframe >> nth=0 >> internal:control=enter-frame >> .ui-icon.ui-icon-circle-trian
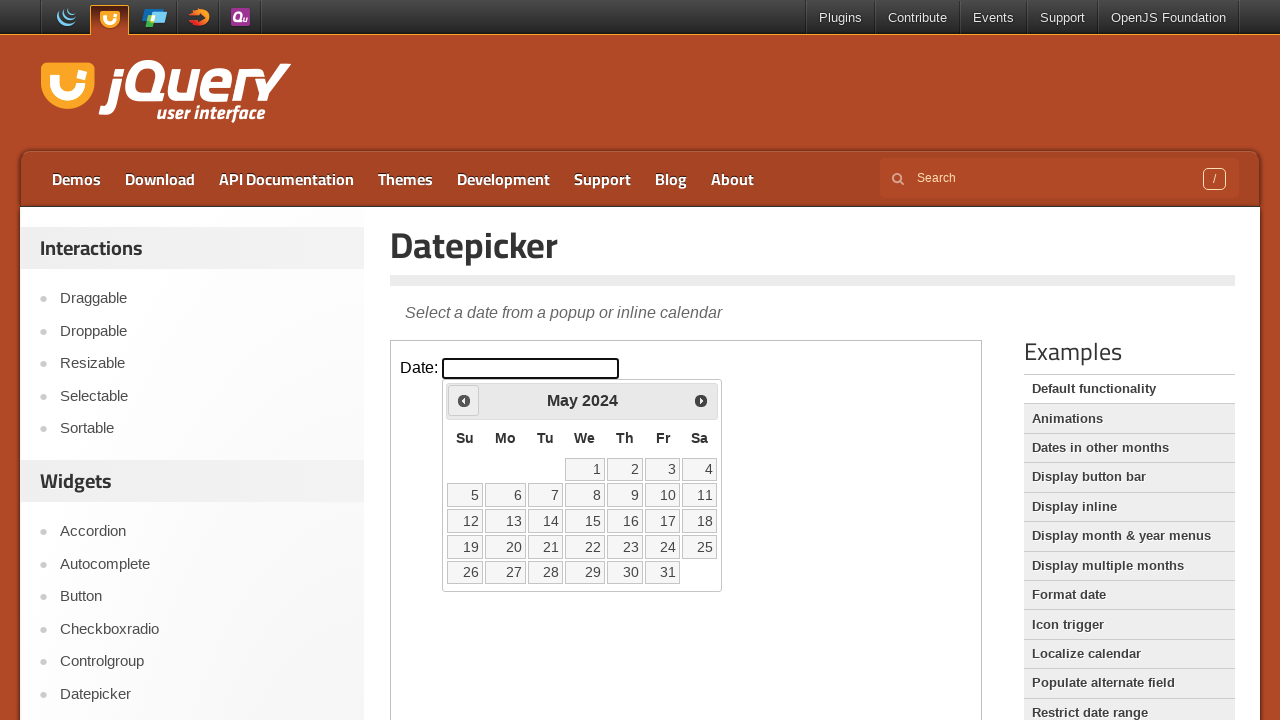

Retrieved current year from datepicker
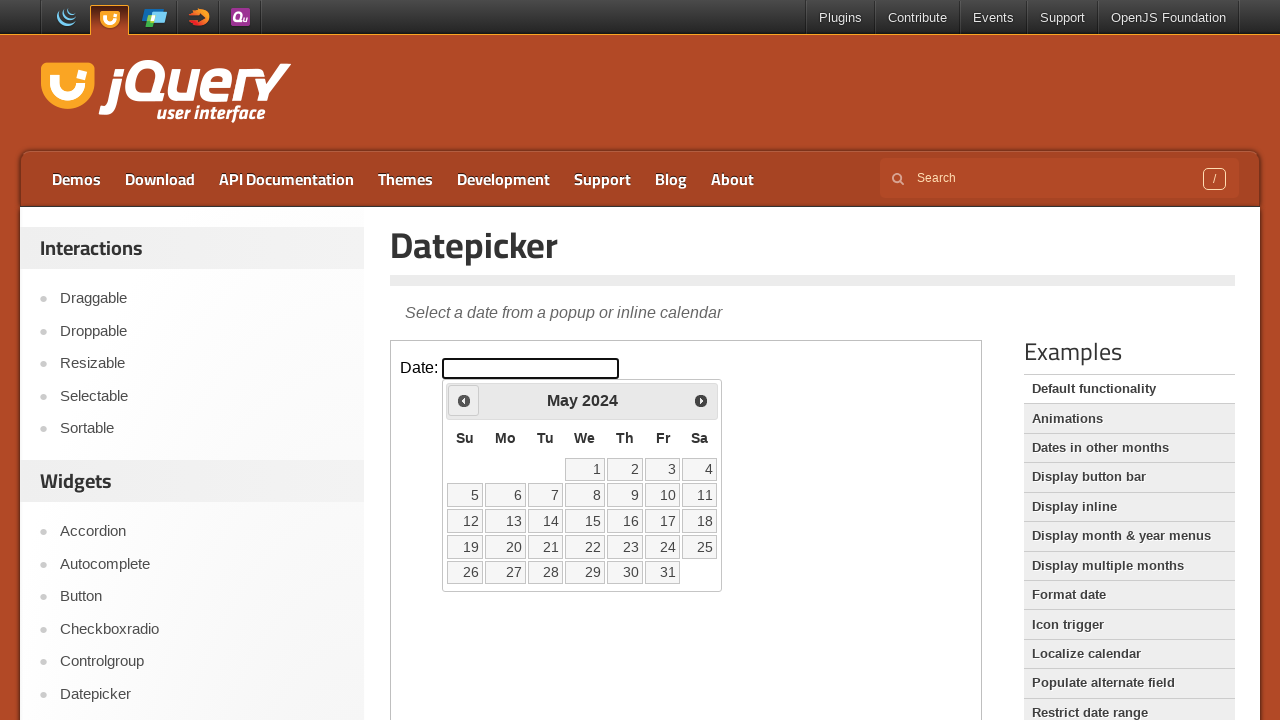

Retrieved current month from datepicker
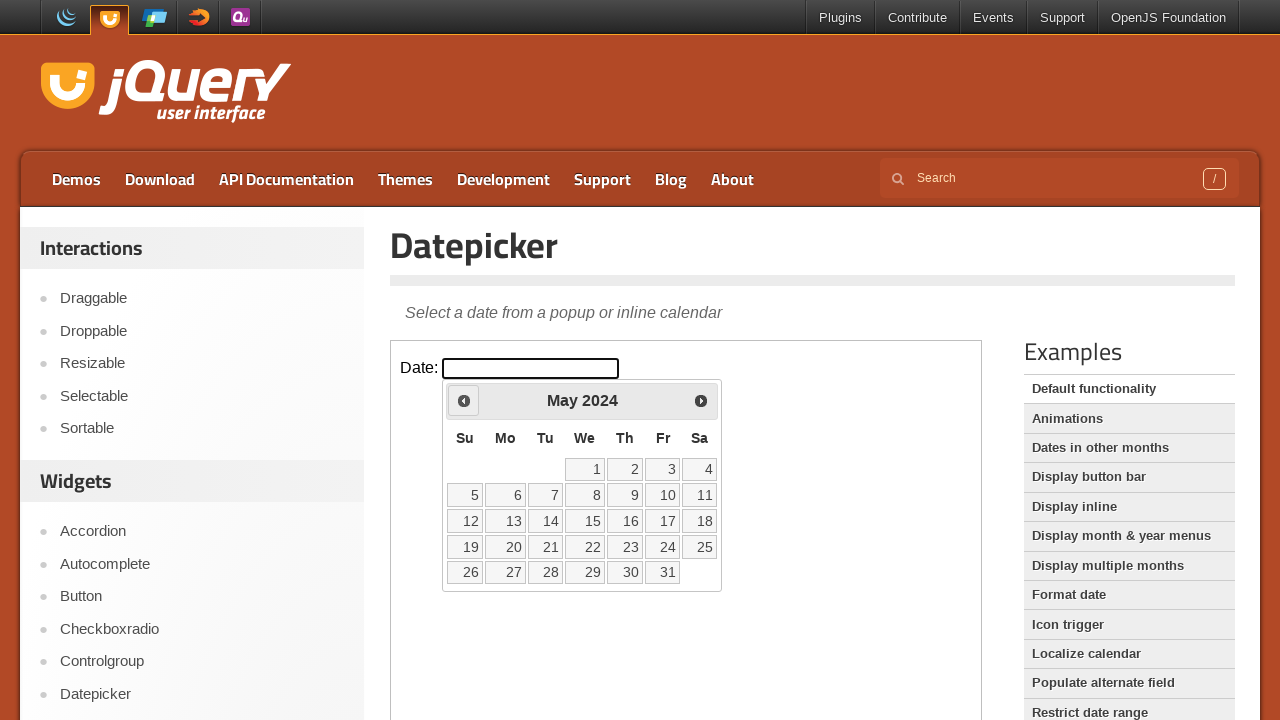

Clicked previous month button to navigate backwards at (464, 400) on iframe >> nth=0 >> internal:control=enter-frame >> .ui-icon.ui-icon-circle-trian
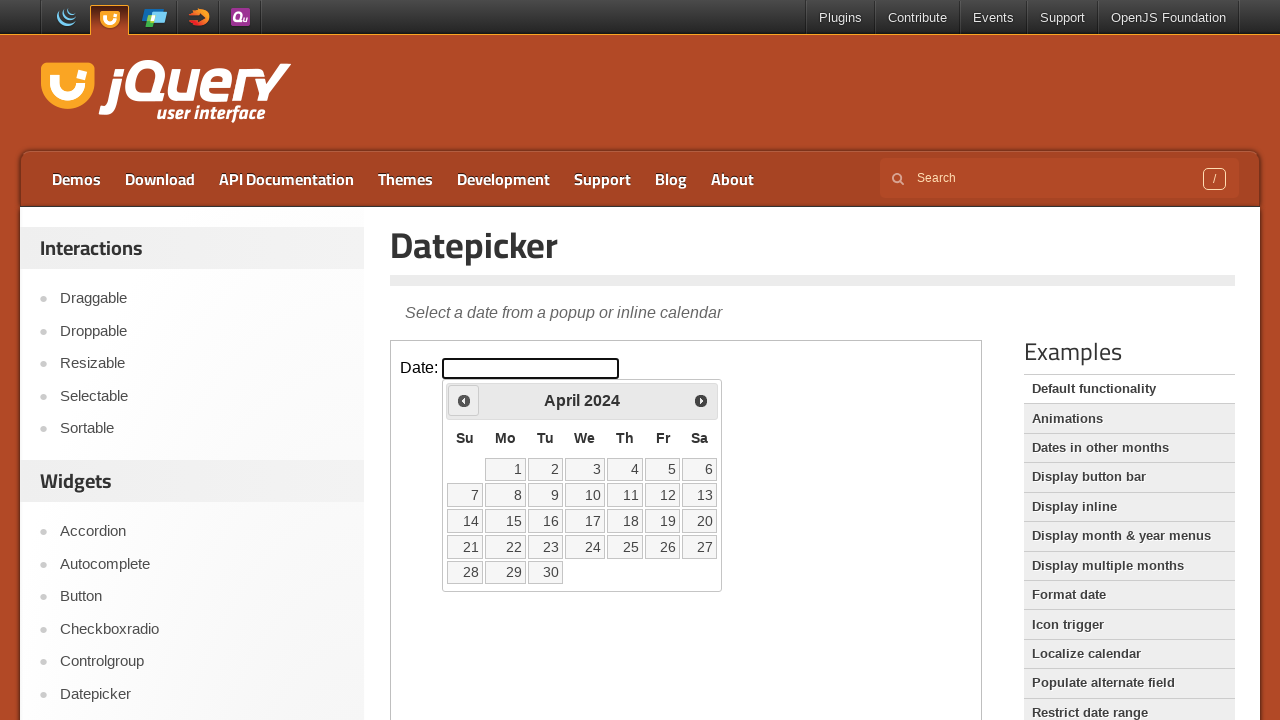

Retrieved current year from datepicker
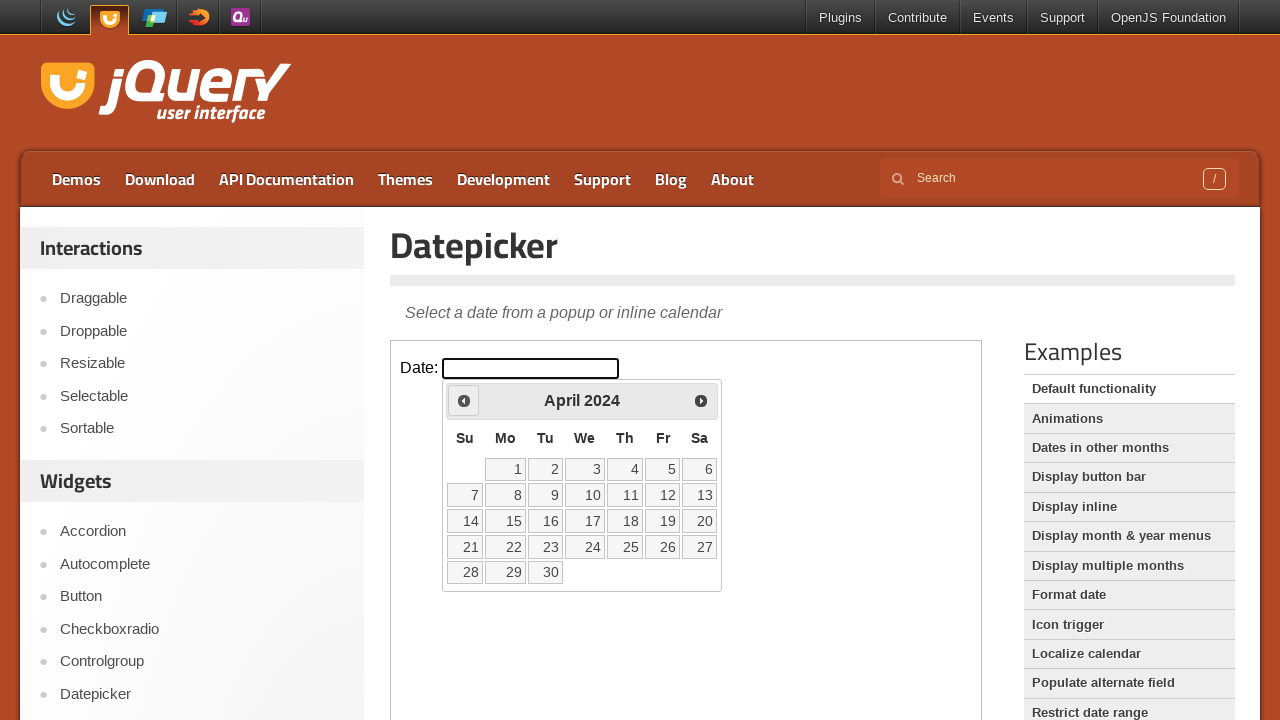

Retrieved current month from datepicker
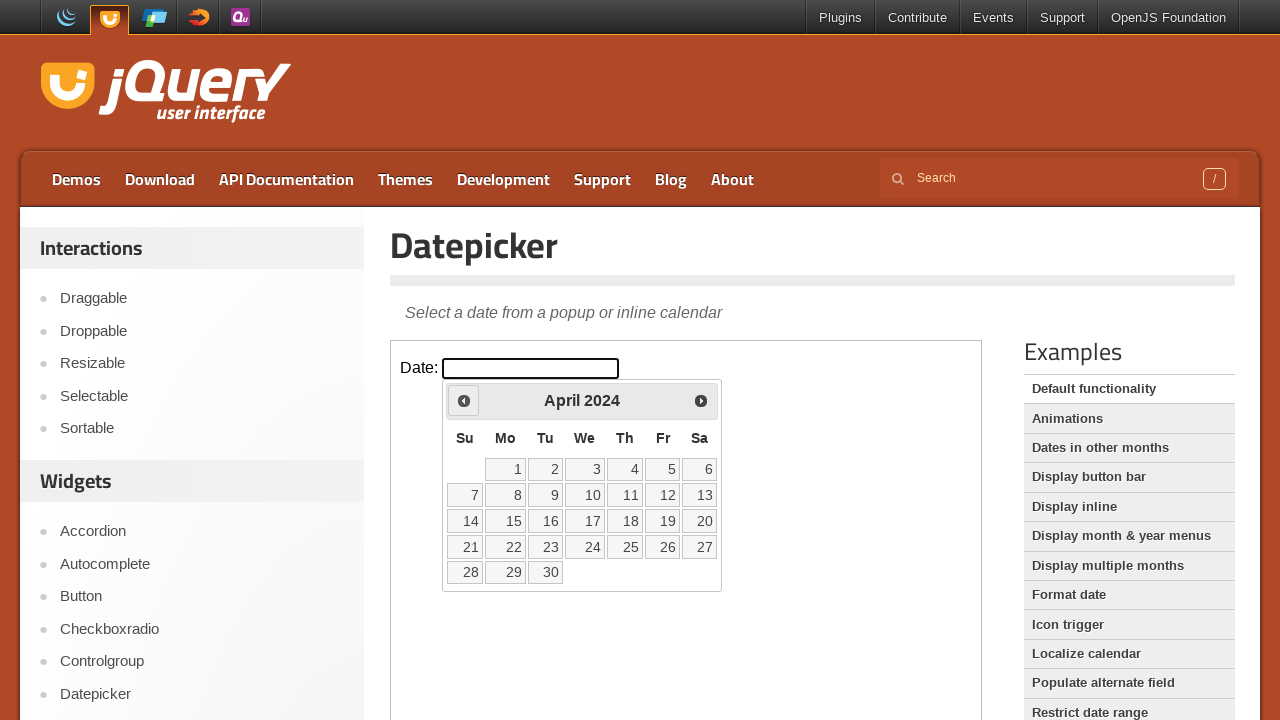

Clicked previous month button to navigate backwards at (464, 400) on iframe >> nth=0 >> internal:control=enter-frame >> .ui-icon.ui-icon-circle-trian
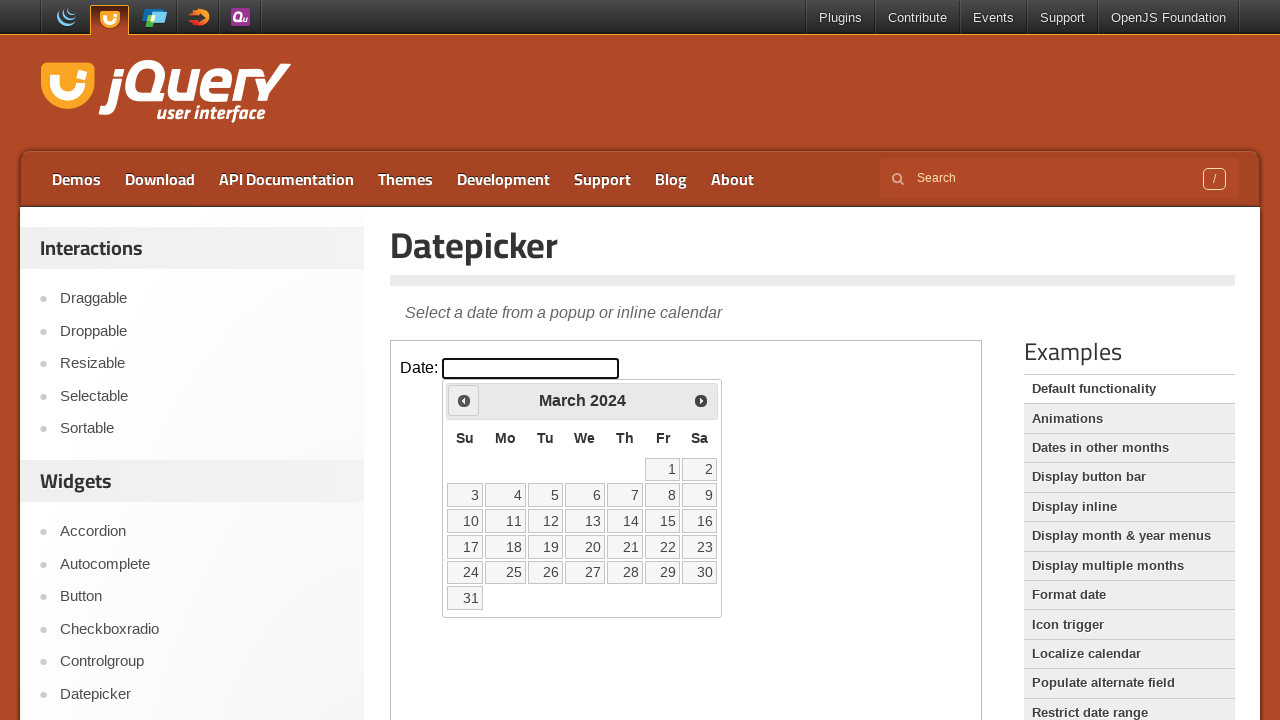

Retrieved current year from datepicker
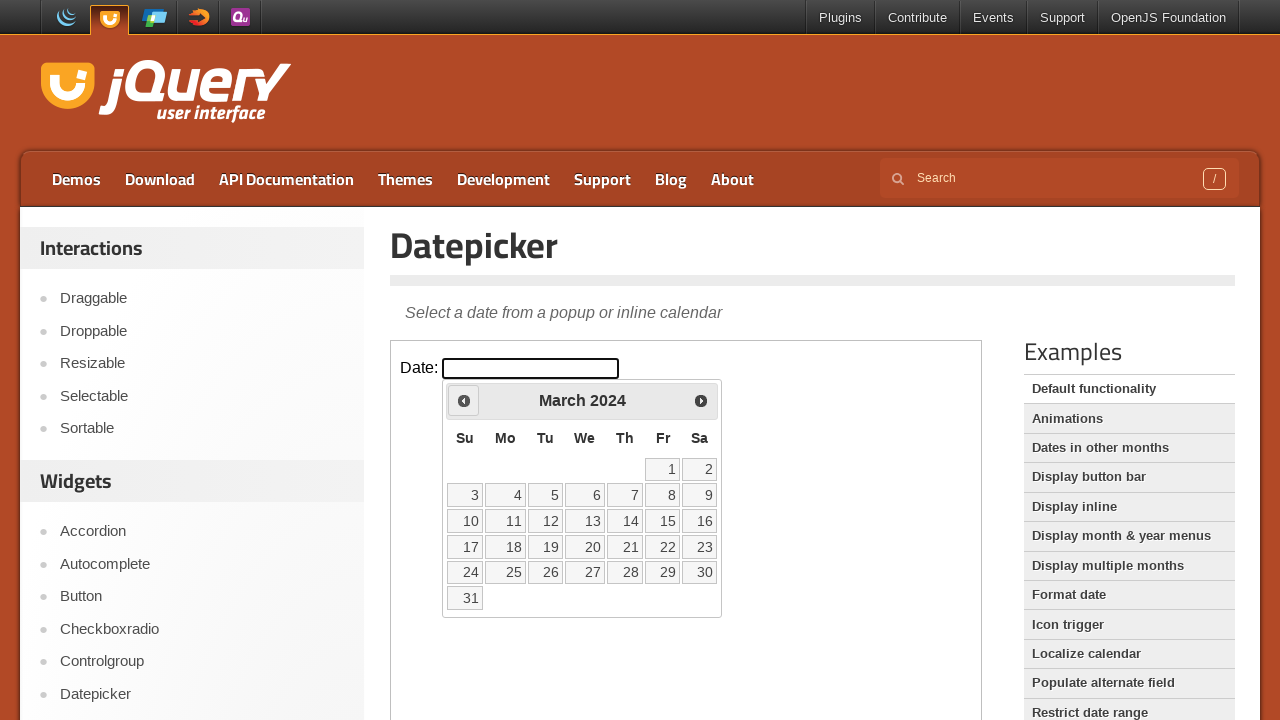

Retrieved current month from datepicker
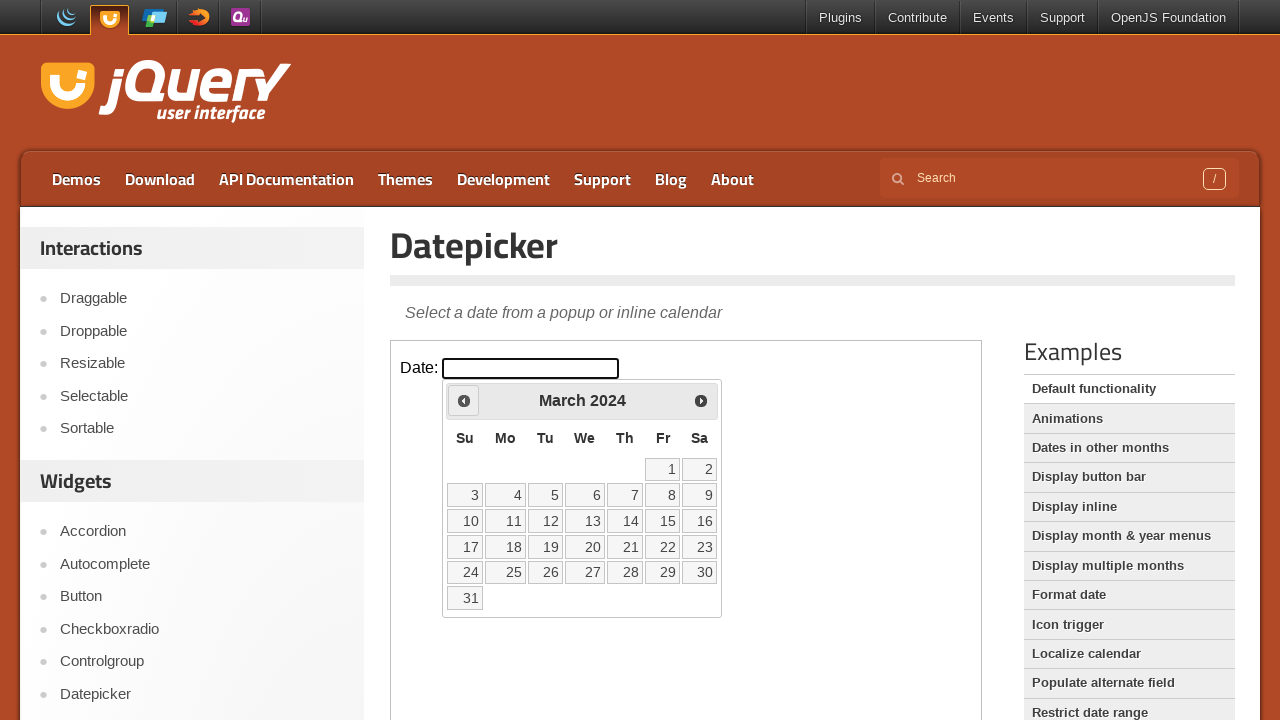

Clicked previous month button to navigate backwards at (464, 400) on iframe >> nth=0 >> internal:control=enter-frame >> .ui-icon.ui-icon-circle-trian
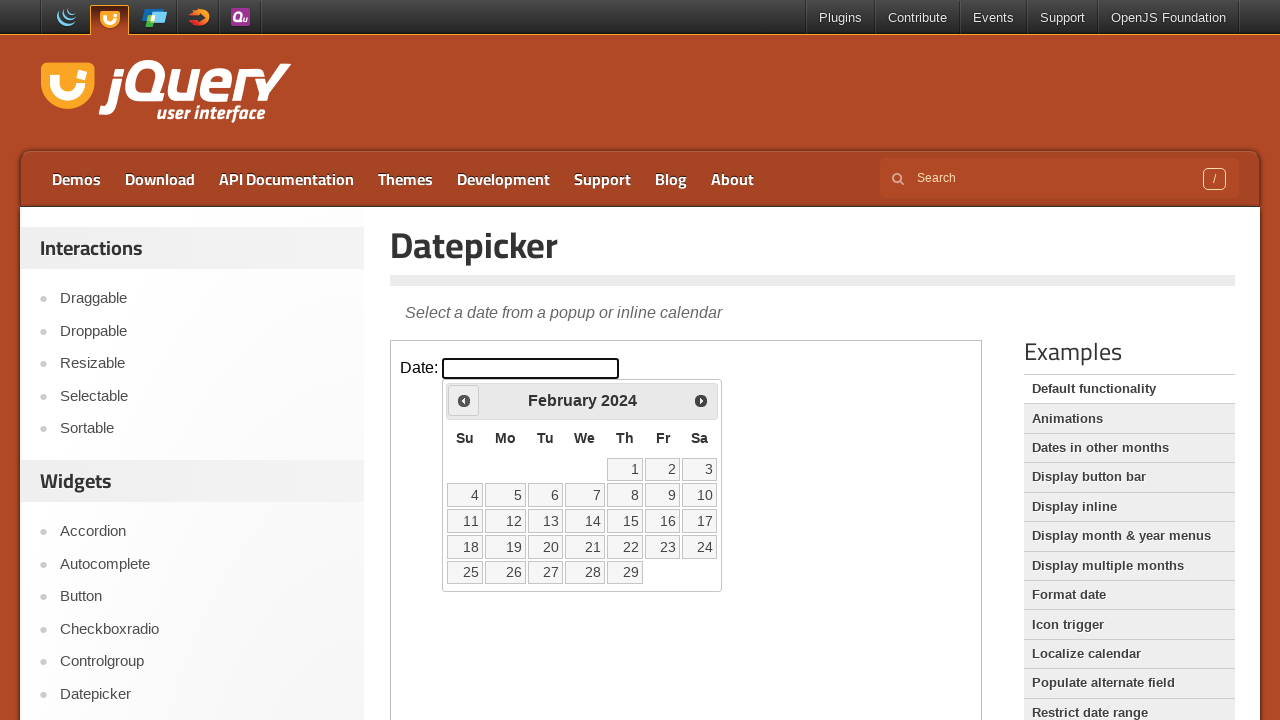

Retrieved current year from datepicker
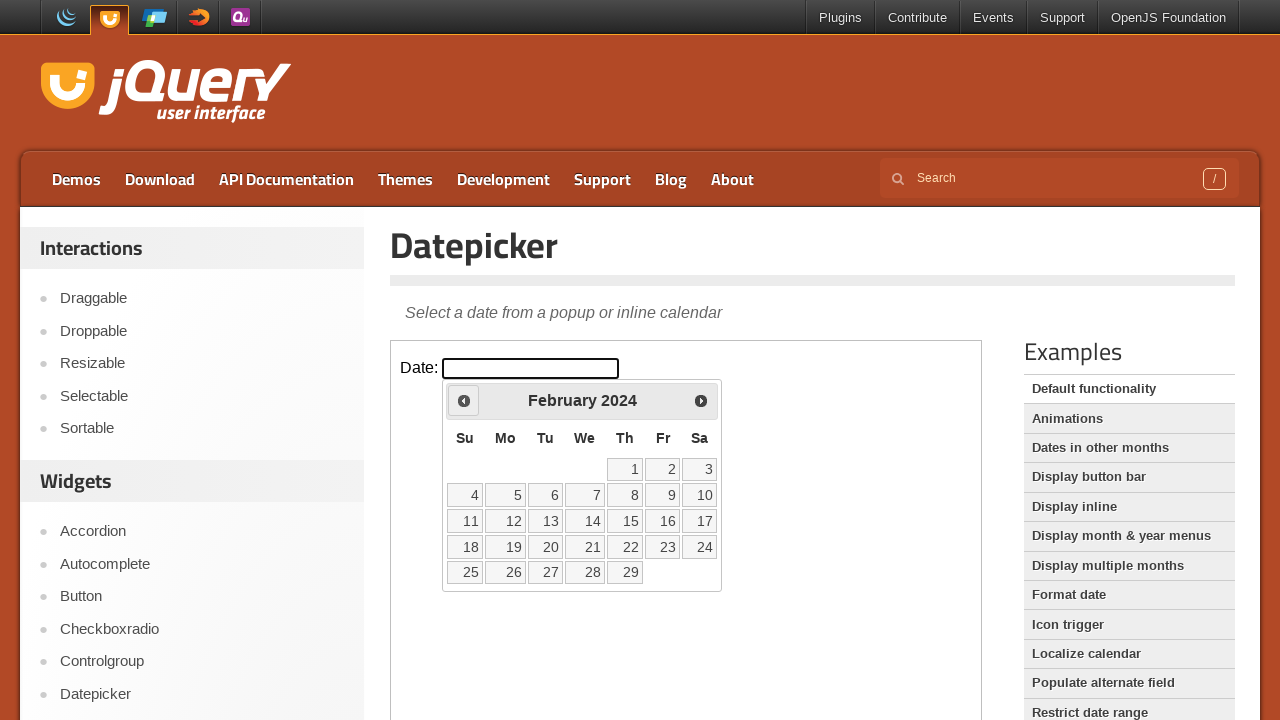

Retrieved current month from datepicker
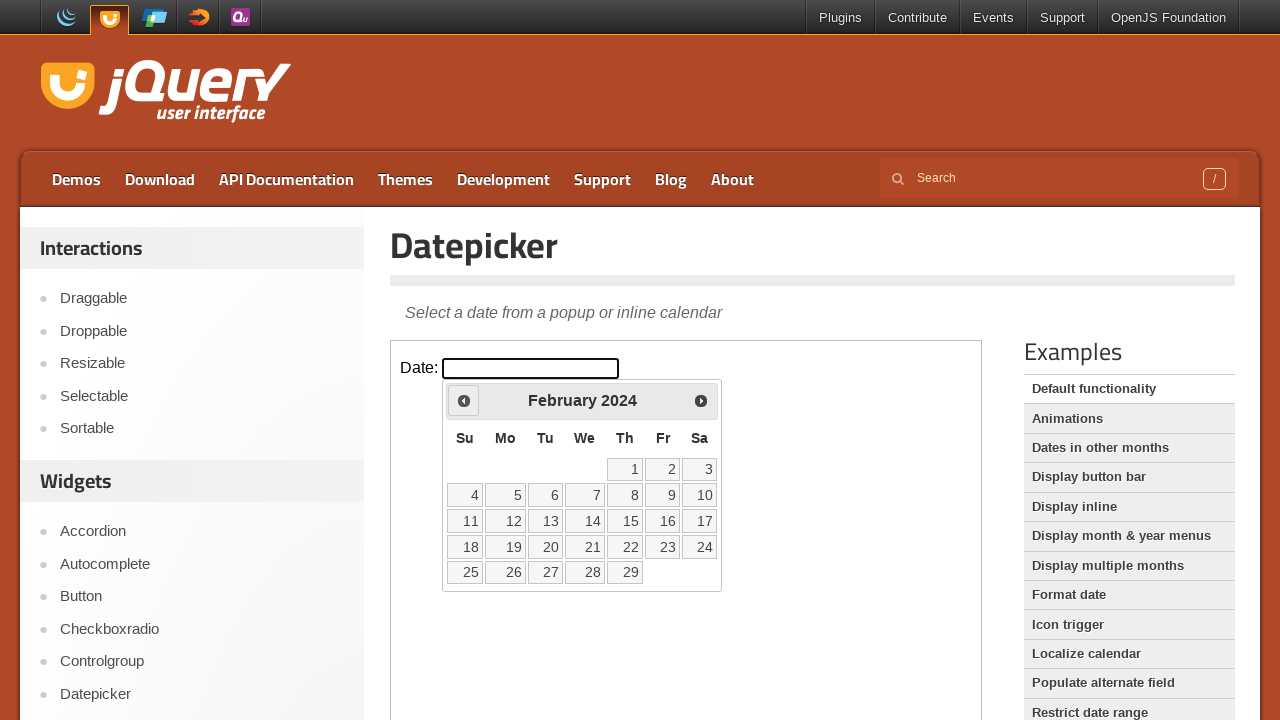

Clicked previous month button to navigate backwards at (464, 400) on iframe >> nth=0 >> internal:control=enter-frame >> .ui-icon.ui-icon-circle-trian
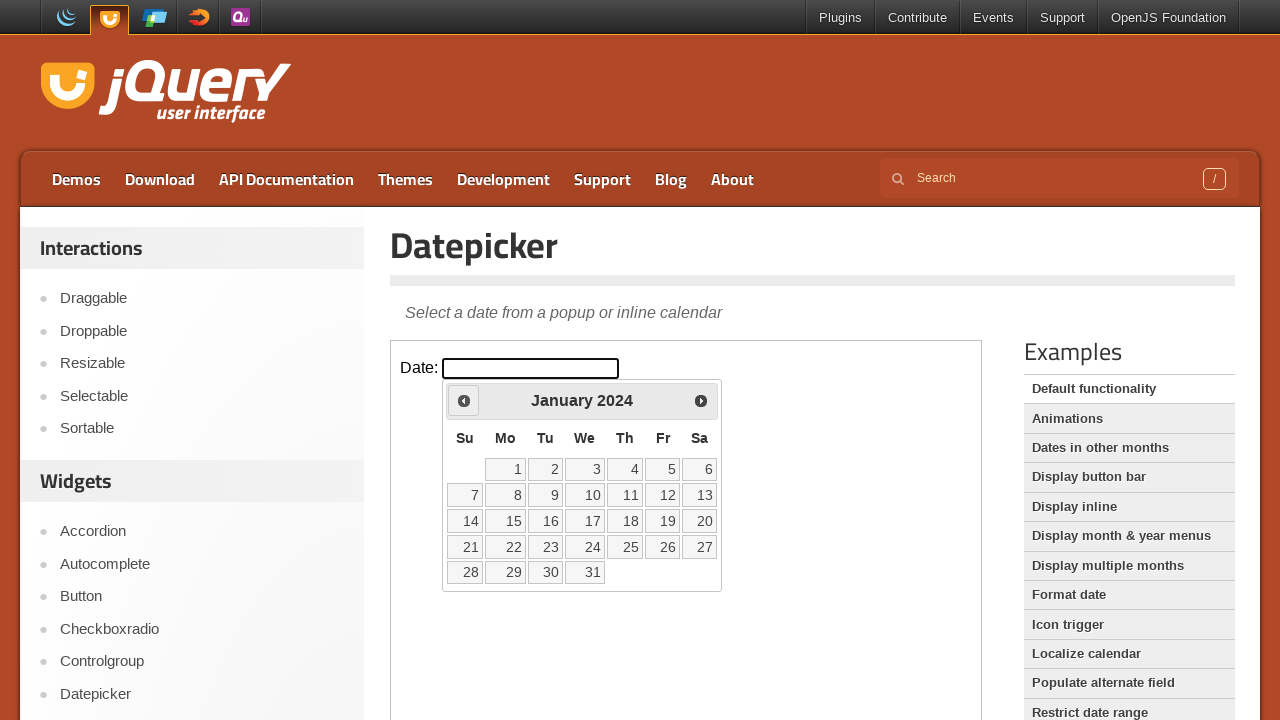

Retrieved current year from datepicker
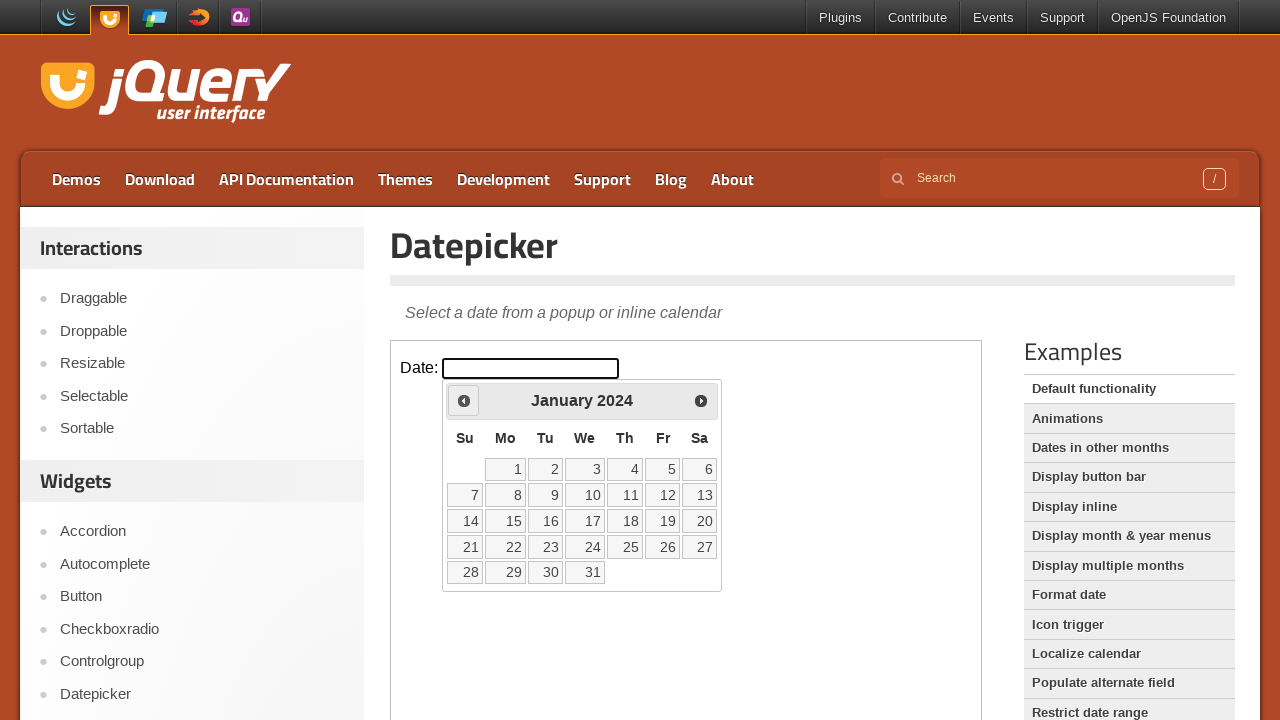

Retrieved current month from datepicker
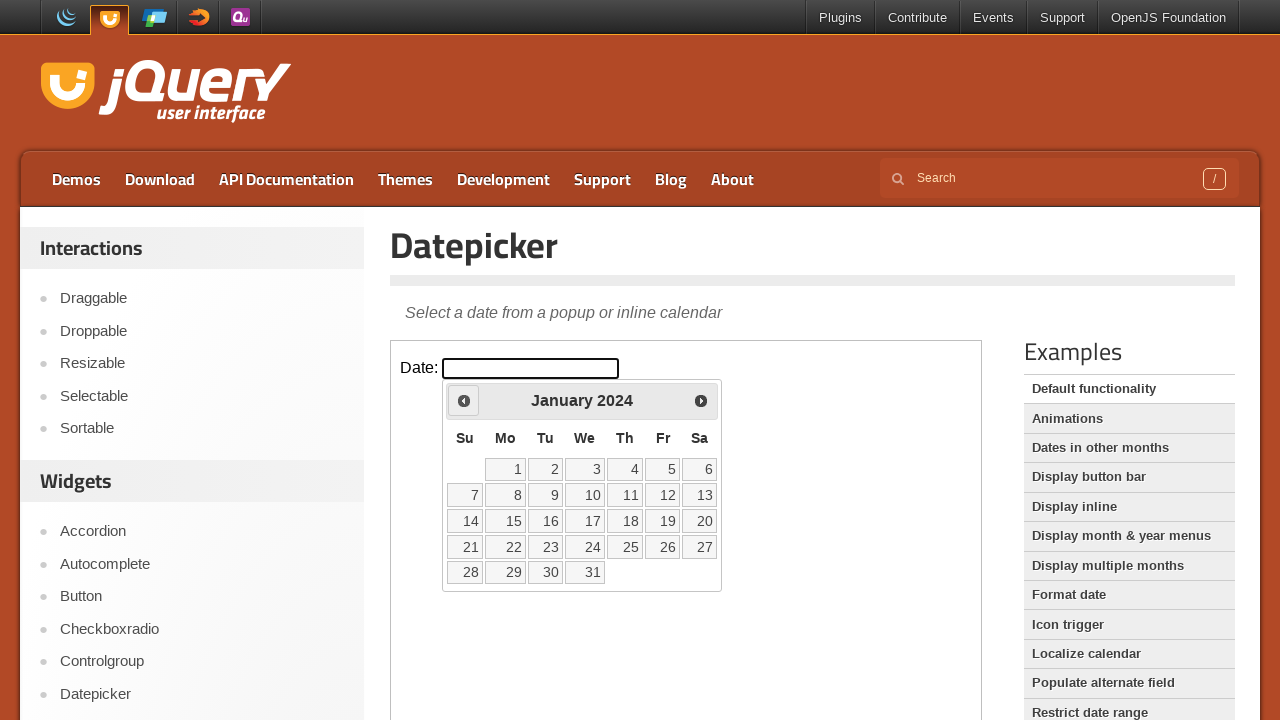

Clicked previous month button to navigate backwards at (464, 400) on iframe >> nth=0 >> internal:control=enter-frame >> .ui-icon.ui-icon-circle-trian
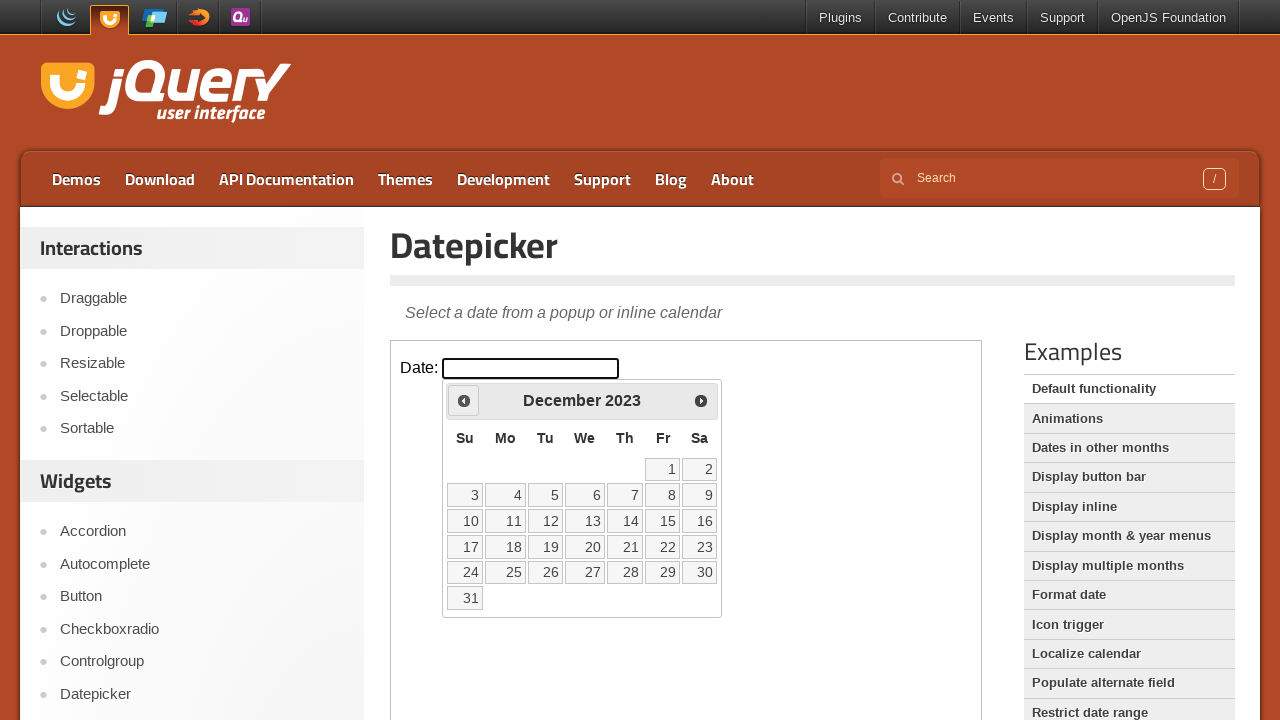

Retrieved current year from datepicker
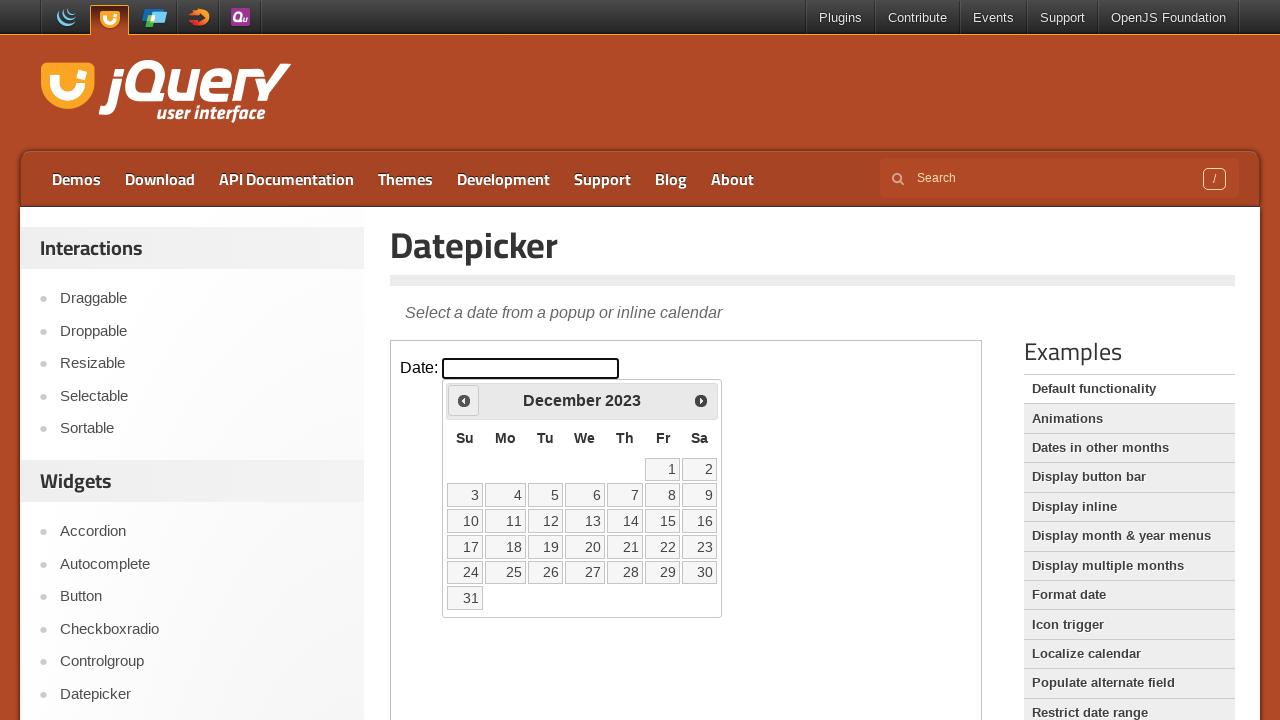

Retrieved current month from datepicker
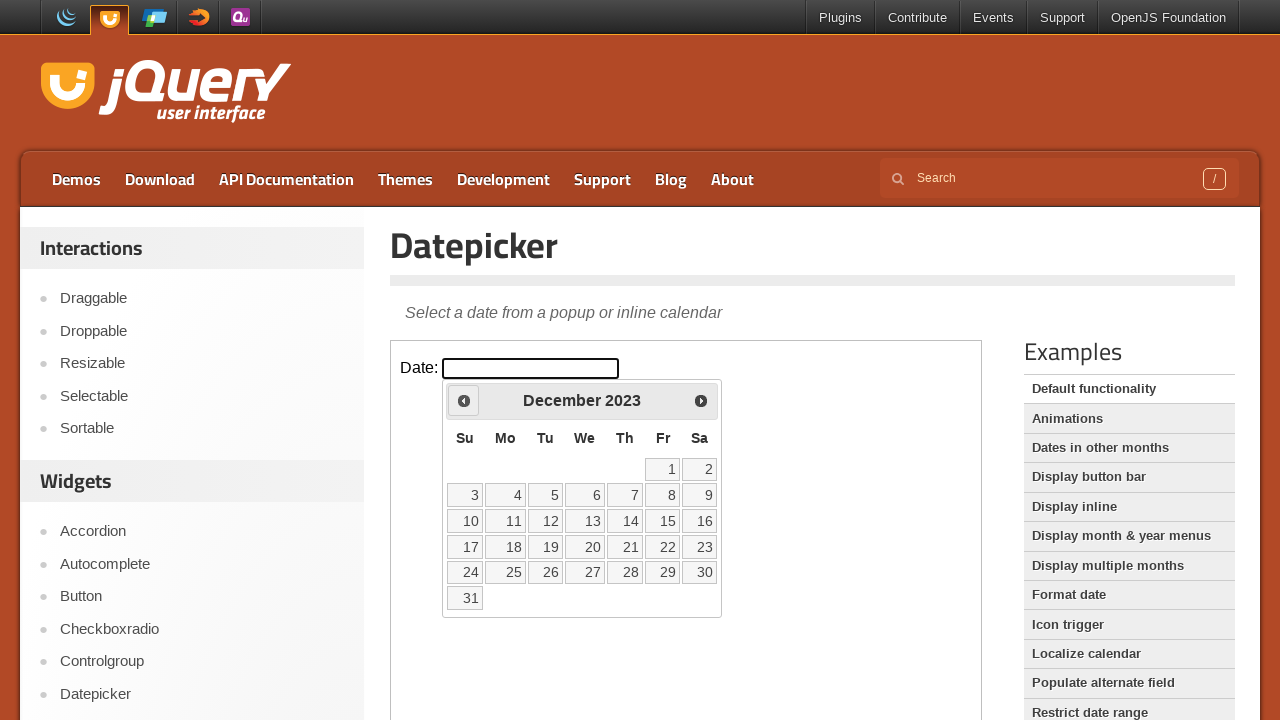

Clicked previous month button to navigate backwards at (464, 400) on iframe >> nth=0 >> internal:control=enter-frame >> .ui-icon.ui-icon-circle-trian
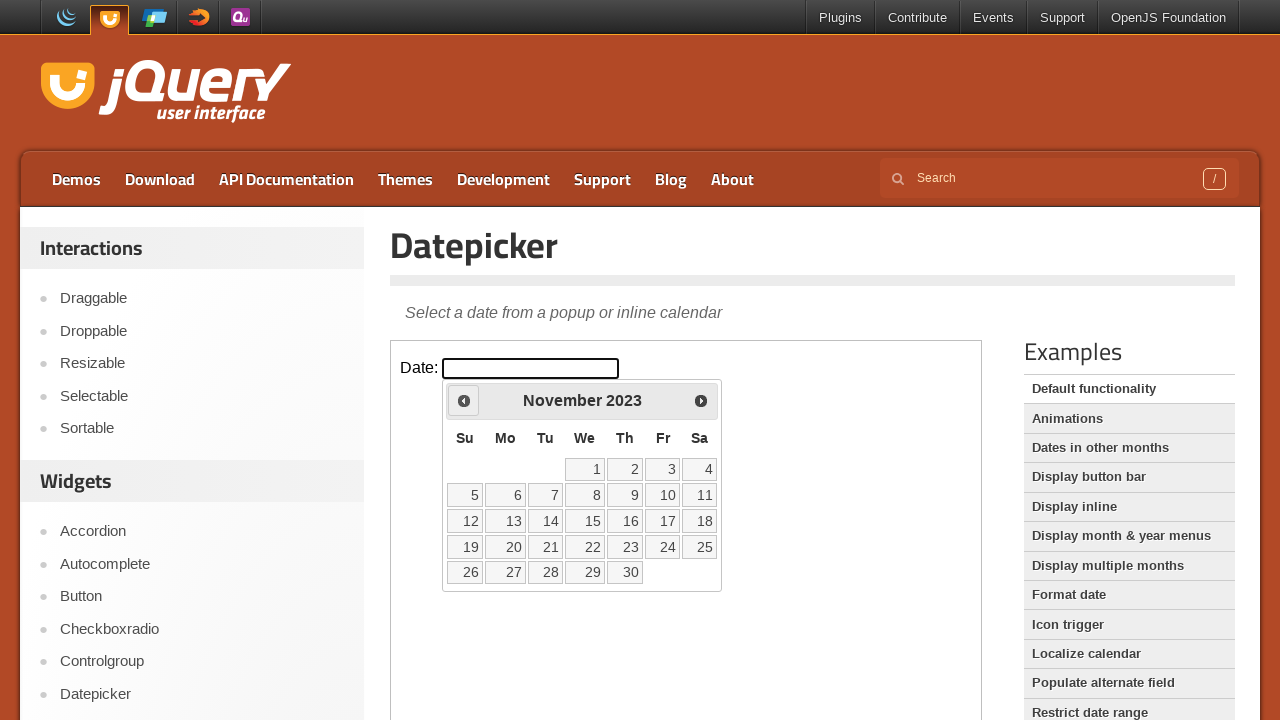

Retrieved current year from datepicker
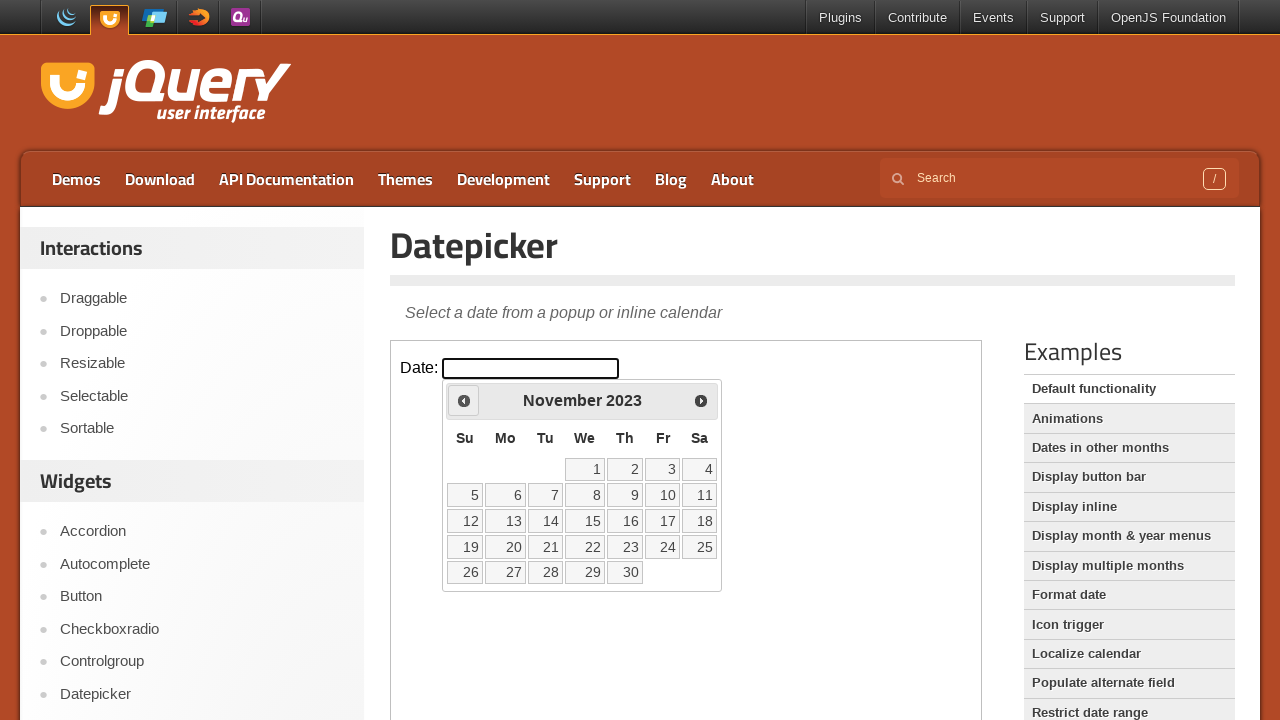

Retrieved current month from datepicker
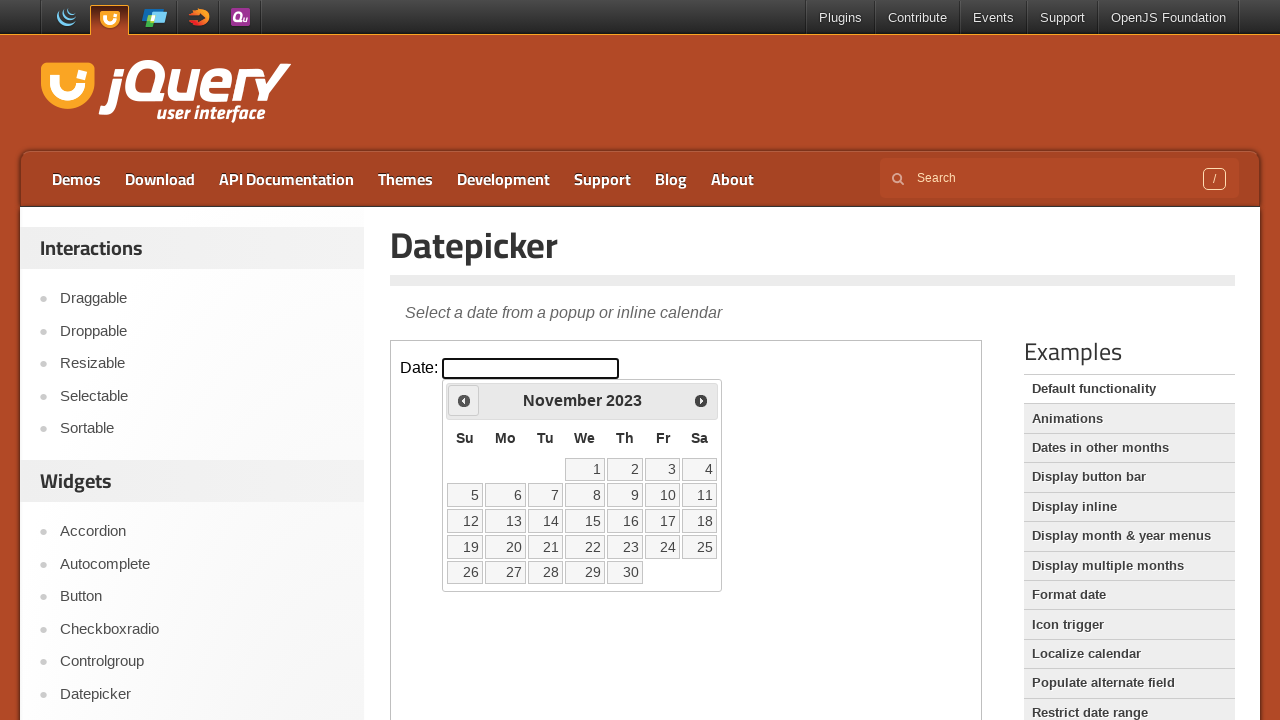

Clicked previous month button to navigate backwards at (464, 400) on iframe >> nth=0 >> internal:control=enter-frame >> .ui-icon.ui-icon-circle-trian
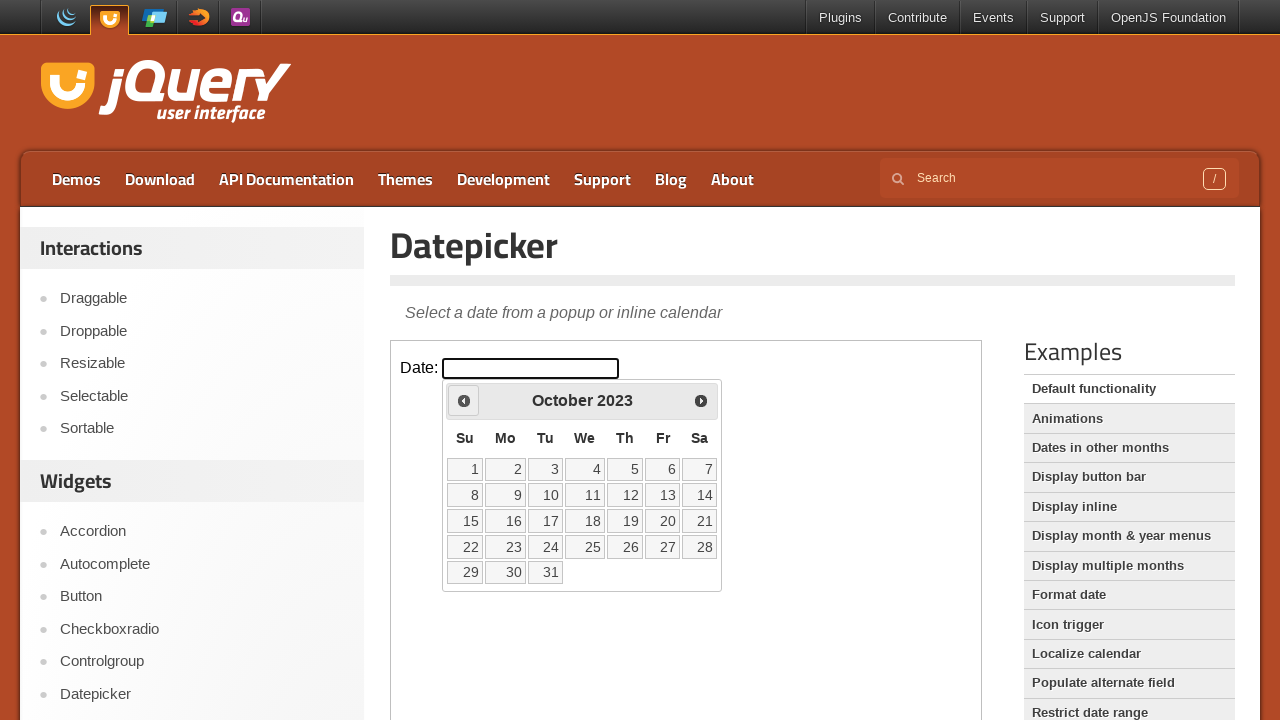

Retrieved current year from datepicker
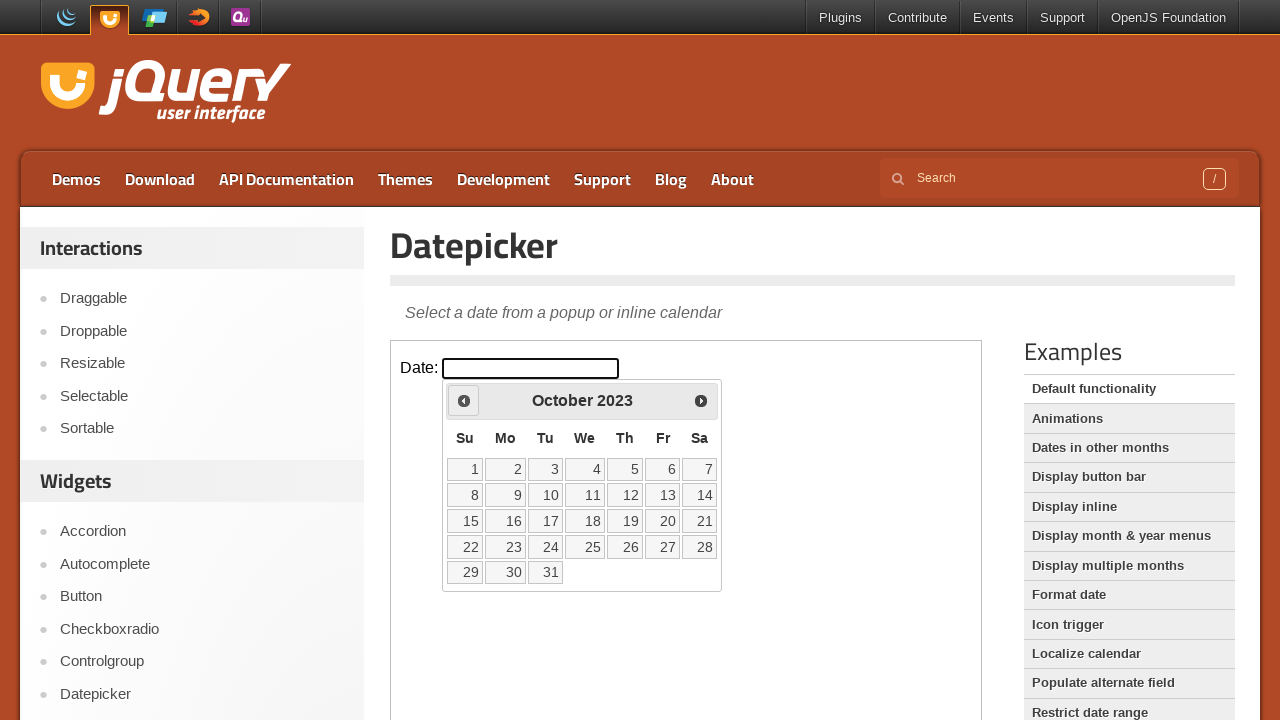

Retrieved current month from datepicker
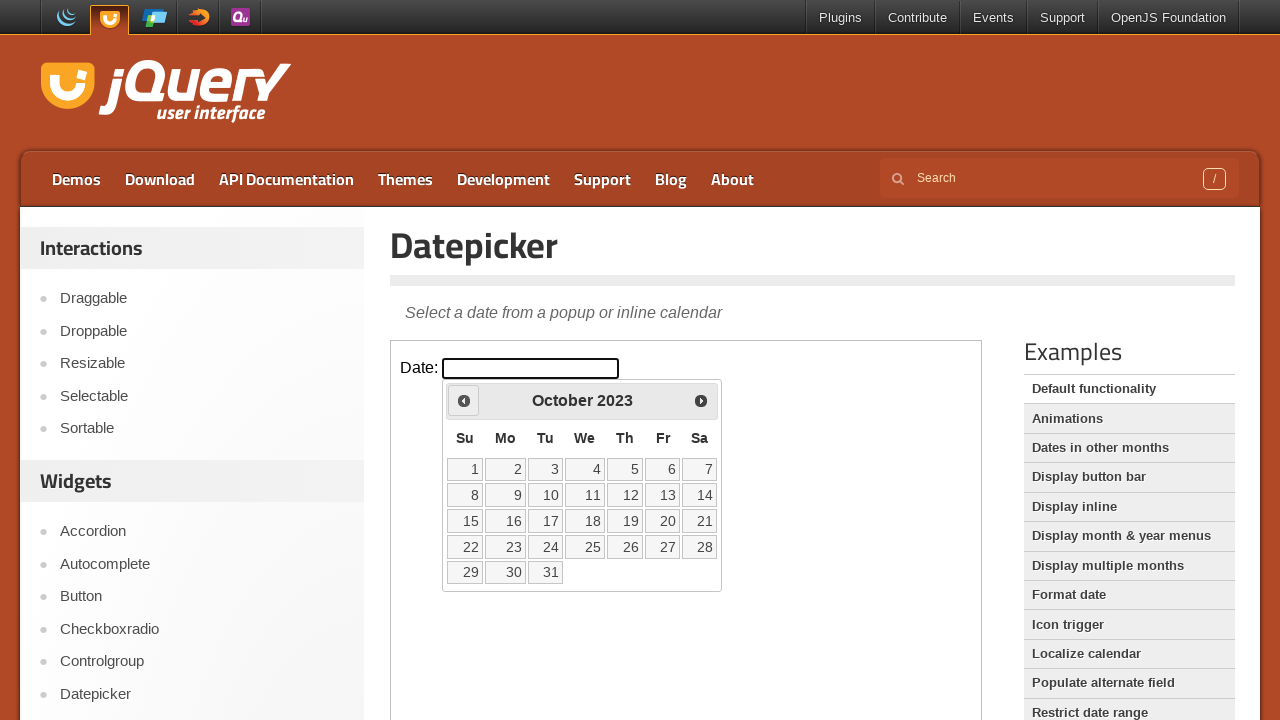

Clicked previous month button to navigate backwards at (464, 400) on iframe >> nth=0 >> internal:control=enter-frame >> .ui-icon.ui-icon-circle-trian
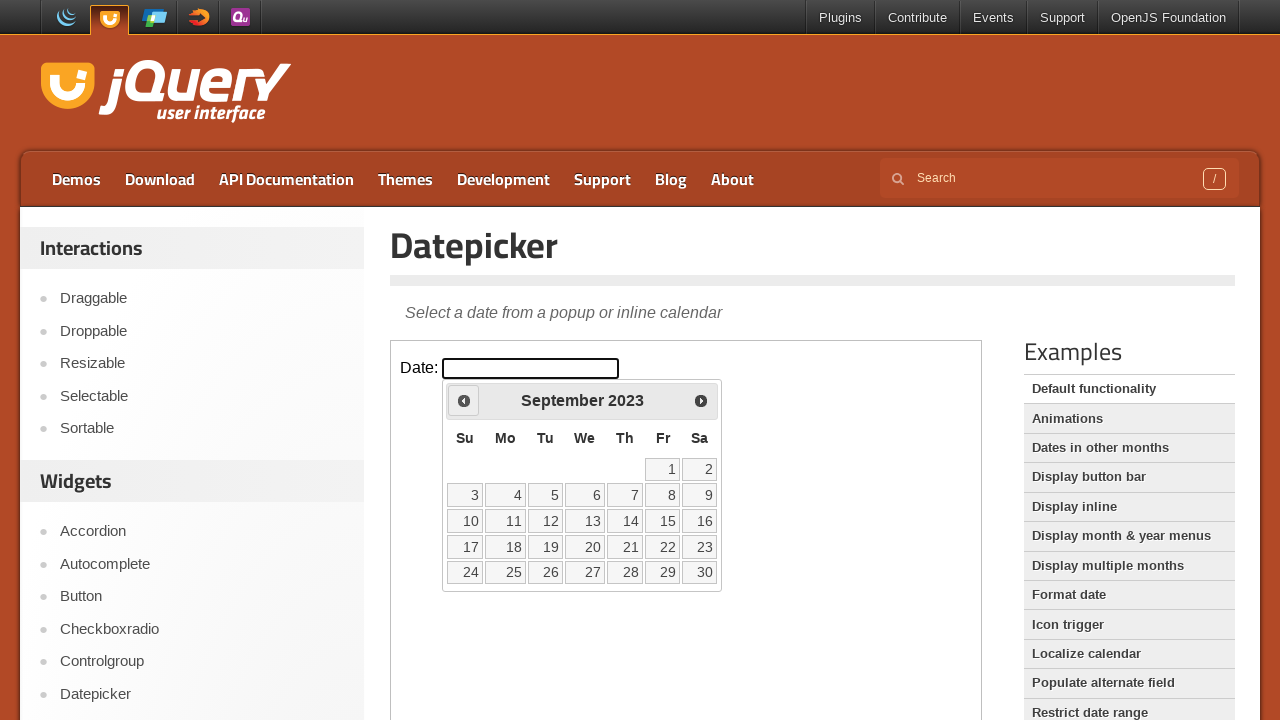

Retrieved current year from datepicker
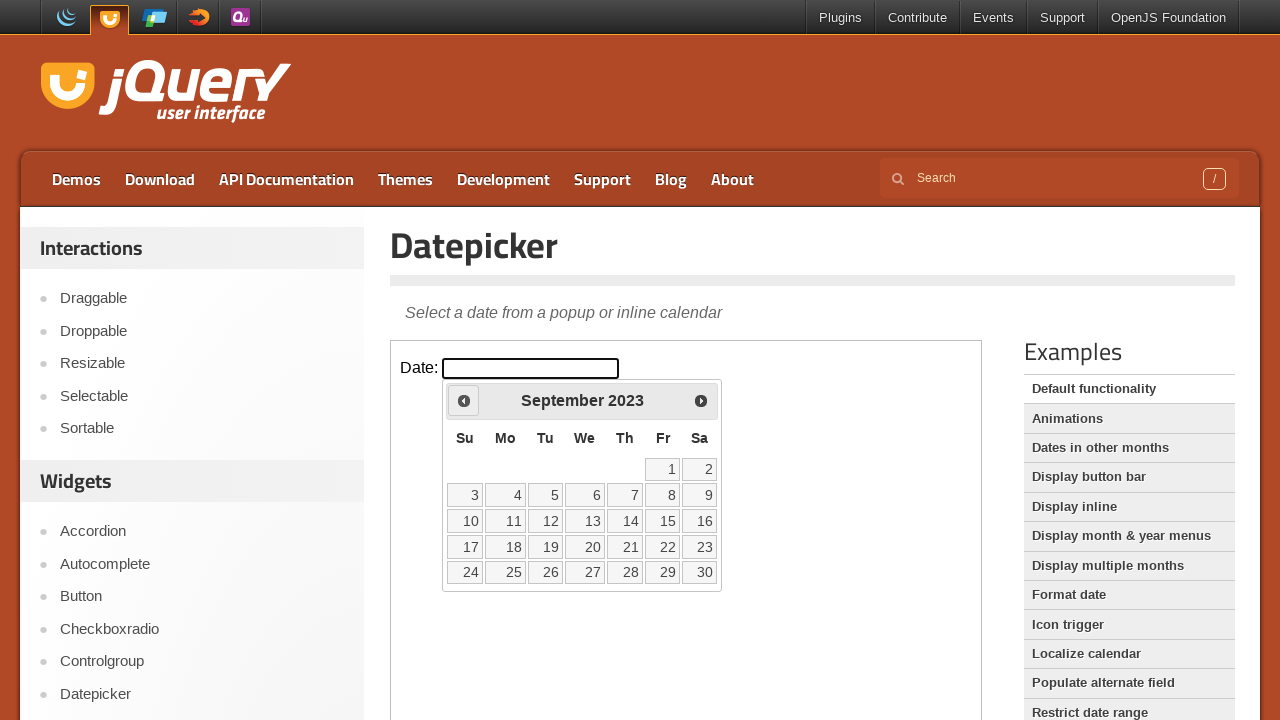

Retrieved current month from datepicker
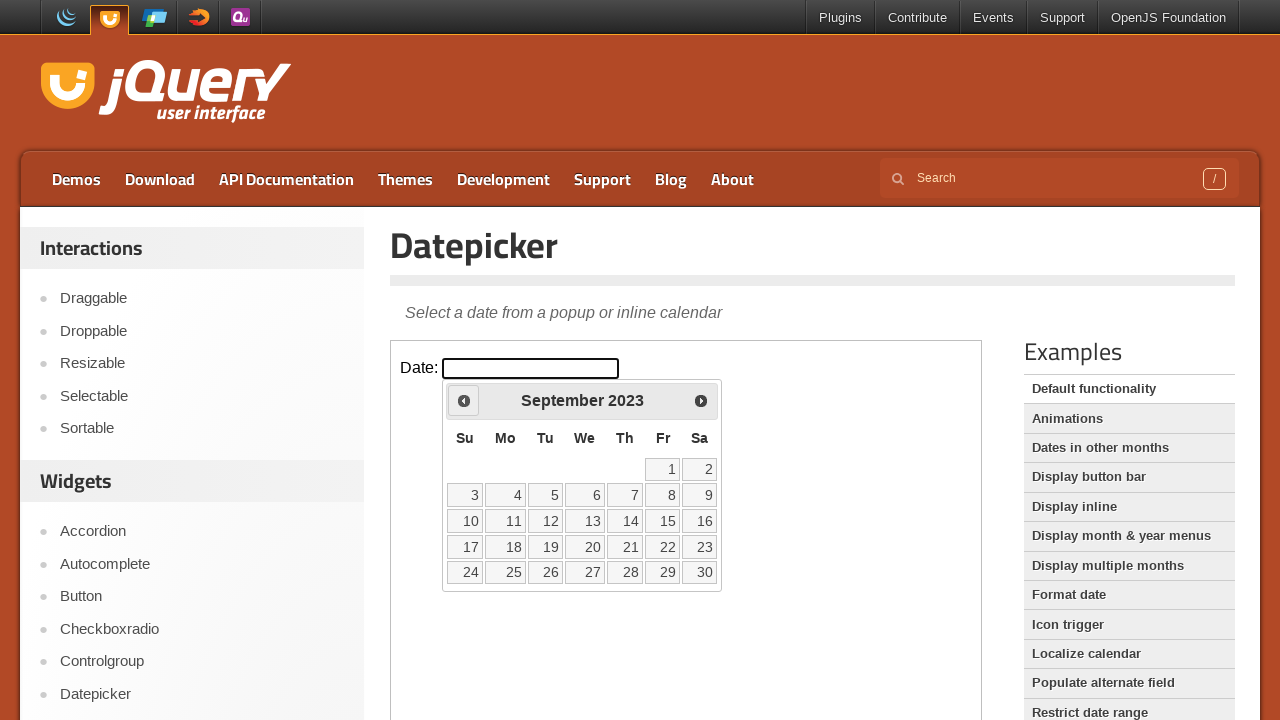

Clicked previous month button to navigate backwards at (464, 400) on iframe >> nth=0 >> internal:control=enter-frame >> .ui-icon.ui-icon-circle-trian
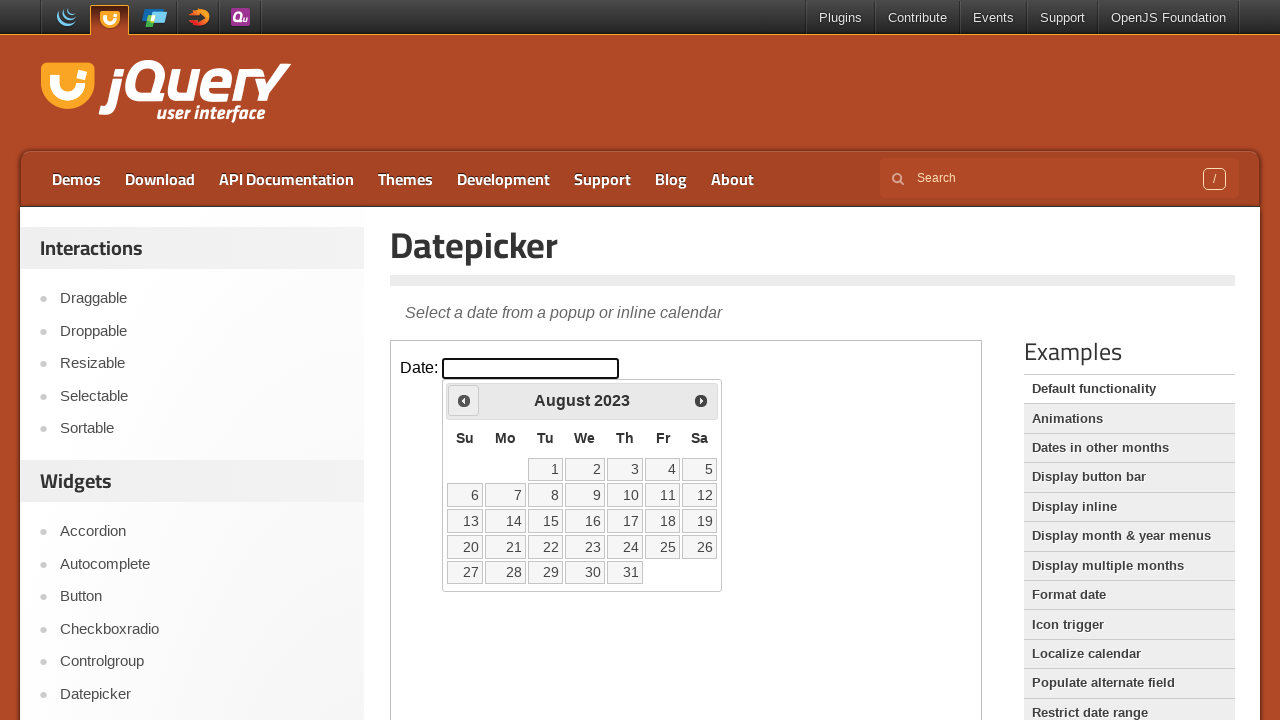

Retrieved current year from datepicker
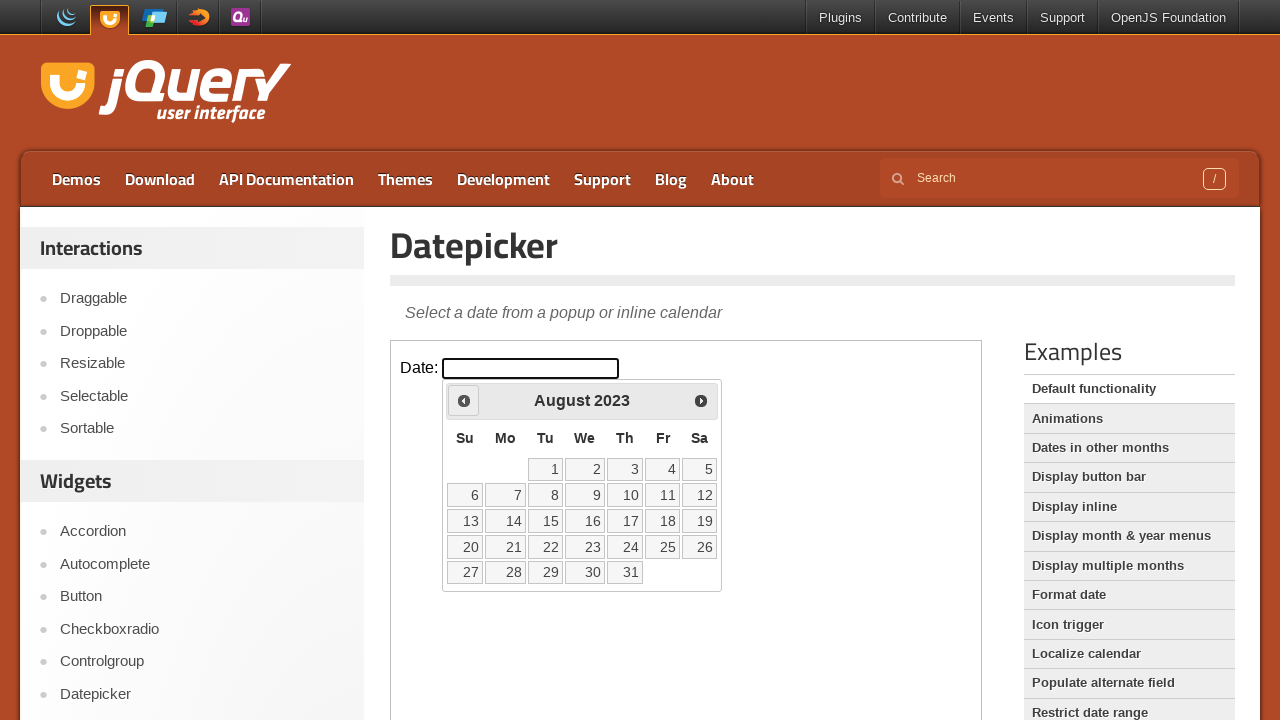

Retrieved current month from datepicker
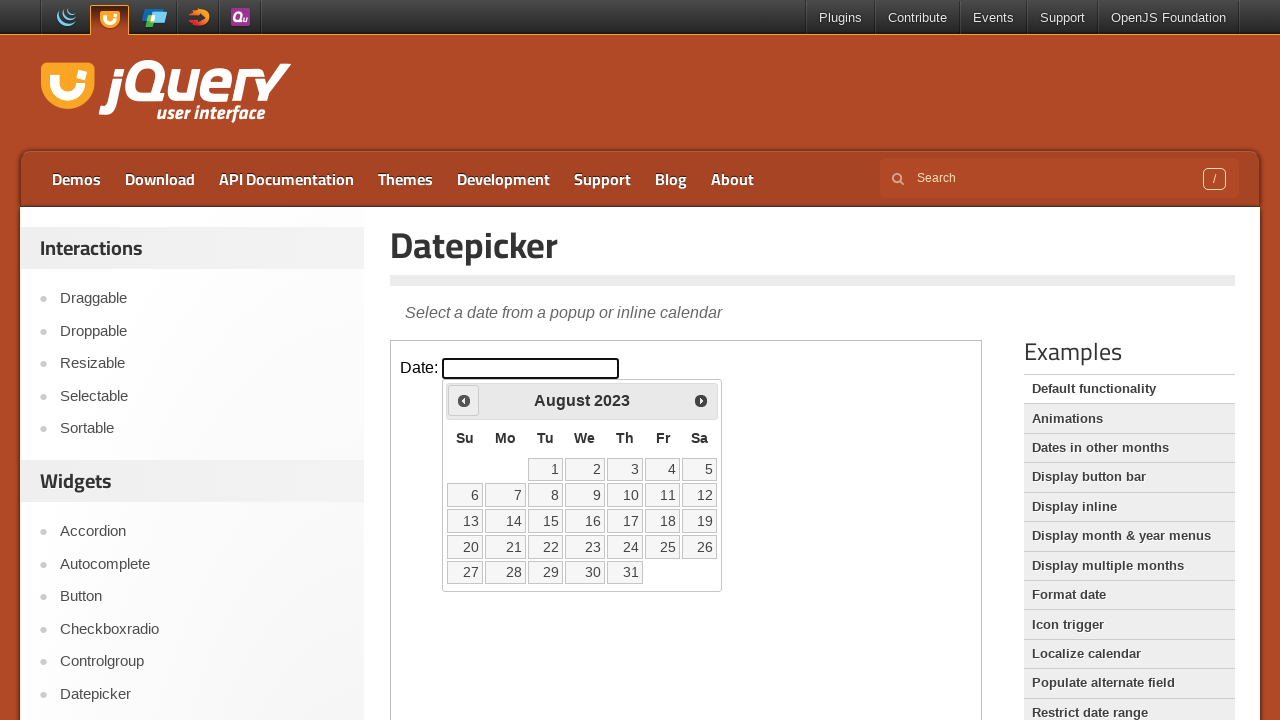

Clicked previous month button to navigate backwards at (464, 400) on iframe >> nth=0 >> internal:control=enter-frame >> .ui-icon.ui-icon-circle-trian
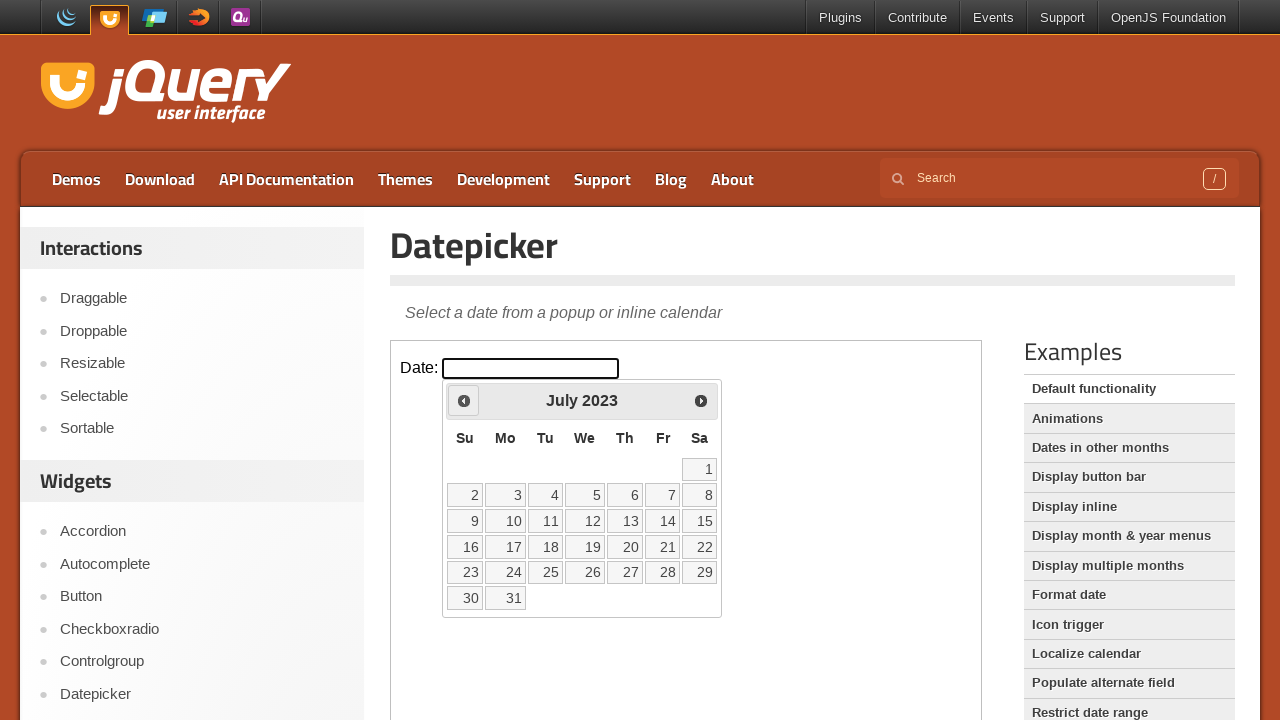

Retrieved current year from datepicker
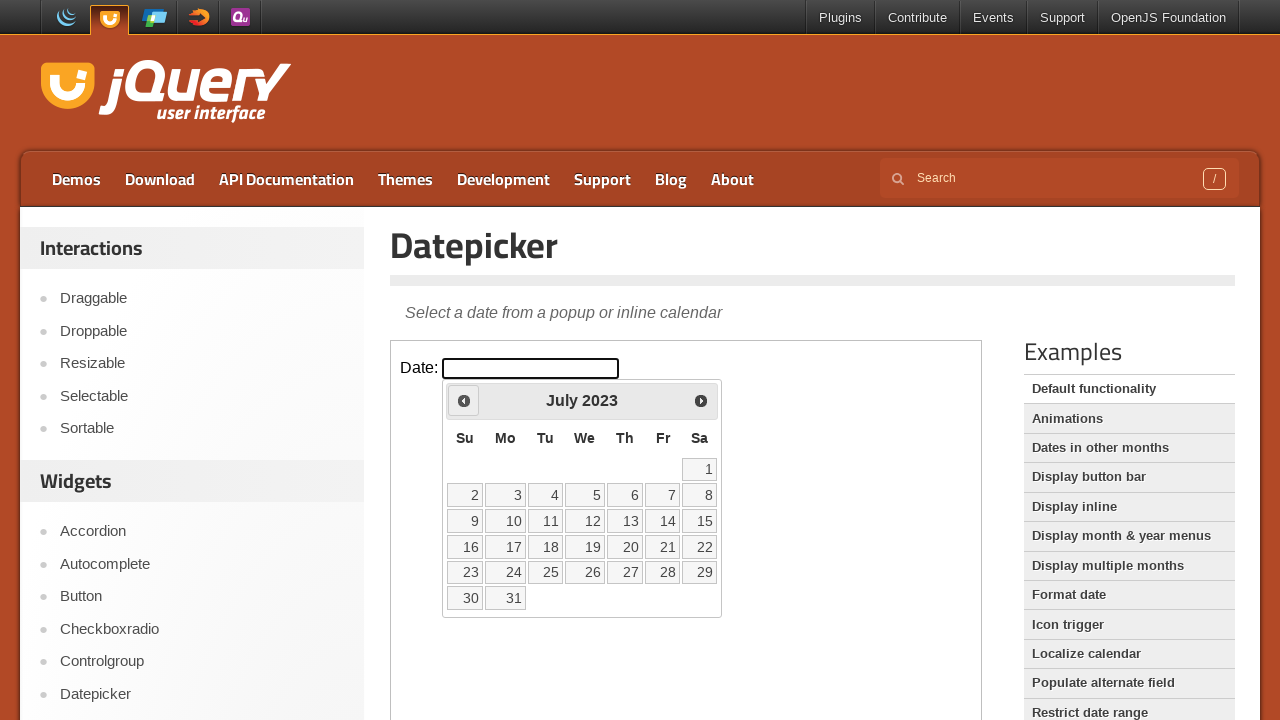

Retrieved current month from datepicker
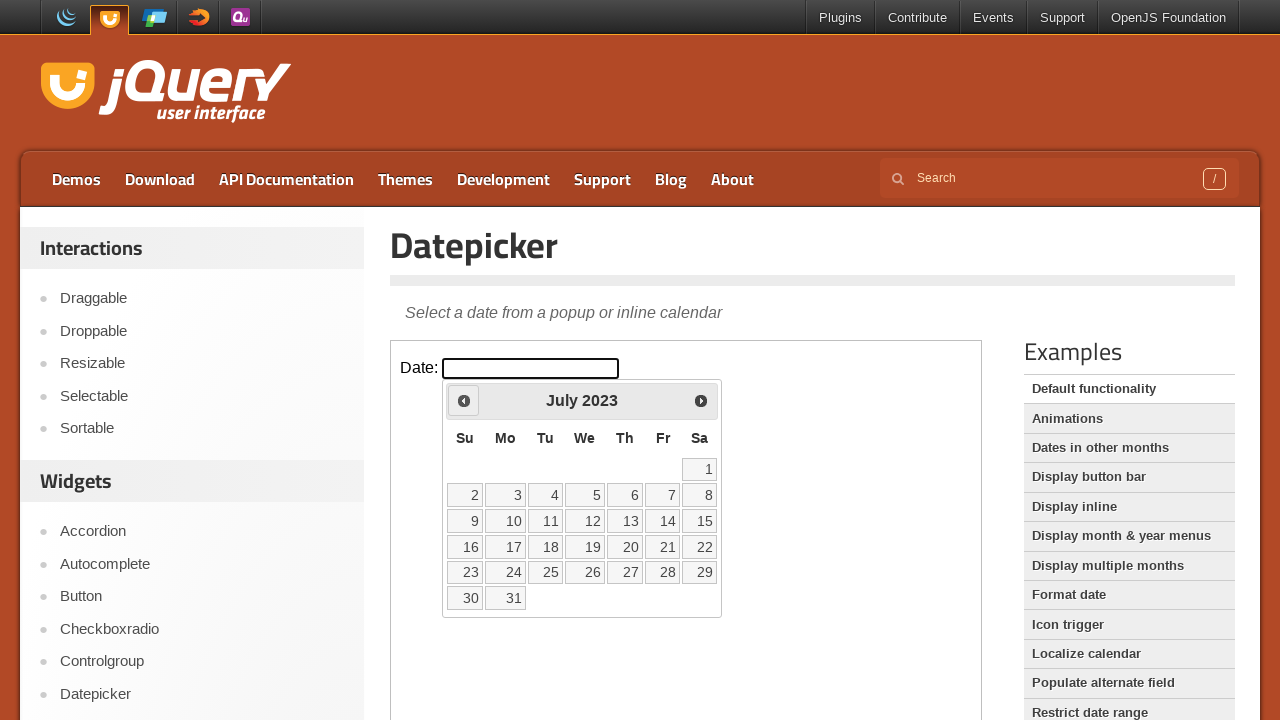

Clicked previous month button to navigate backwards at (464, 400) on iframe >> nth=0 >> internal:control=enter-frame >> .ui-icon.ui-icon-circle-trian
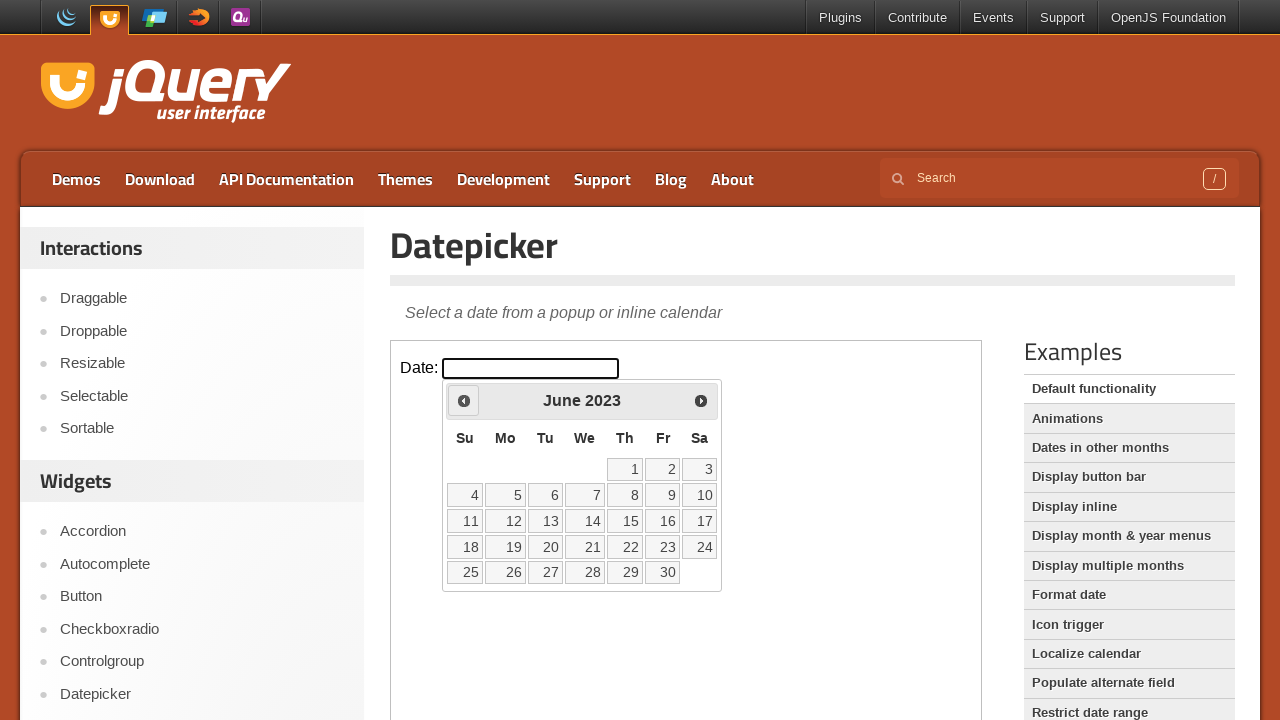

Retrieved current year from datepicker
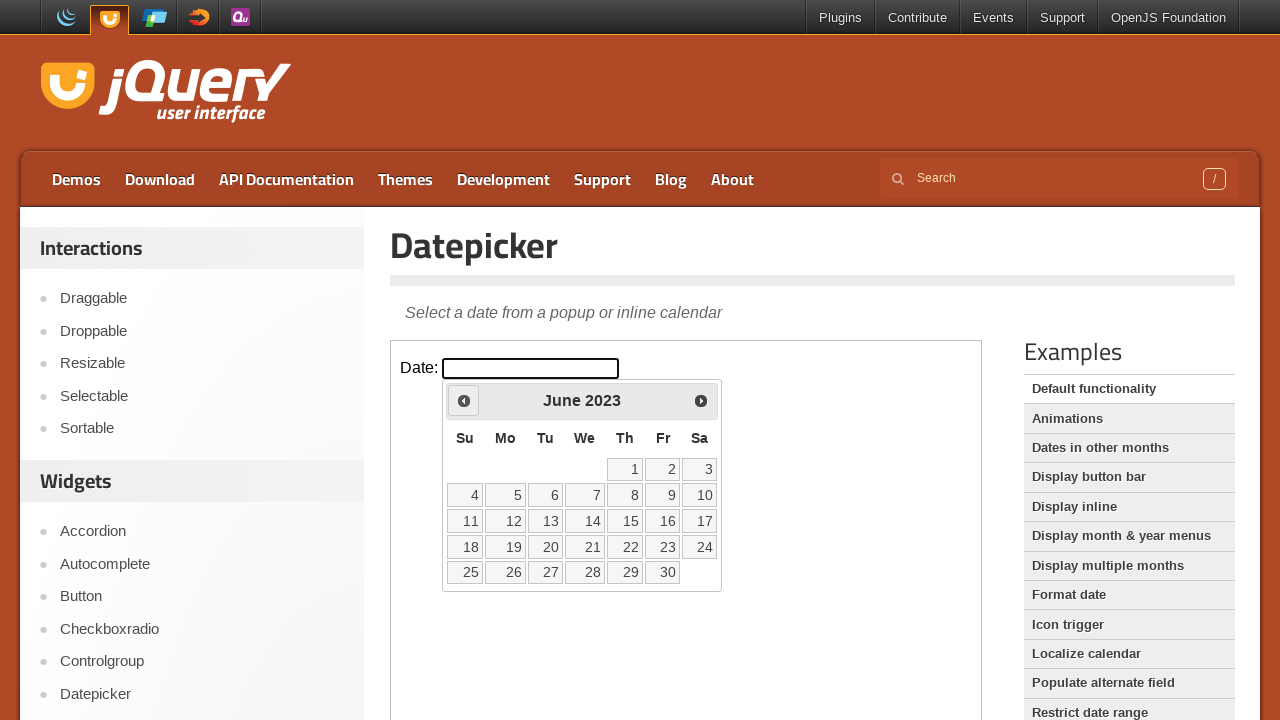

Retrieved current month from datepicker
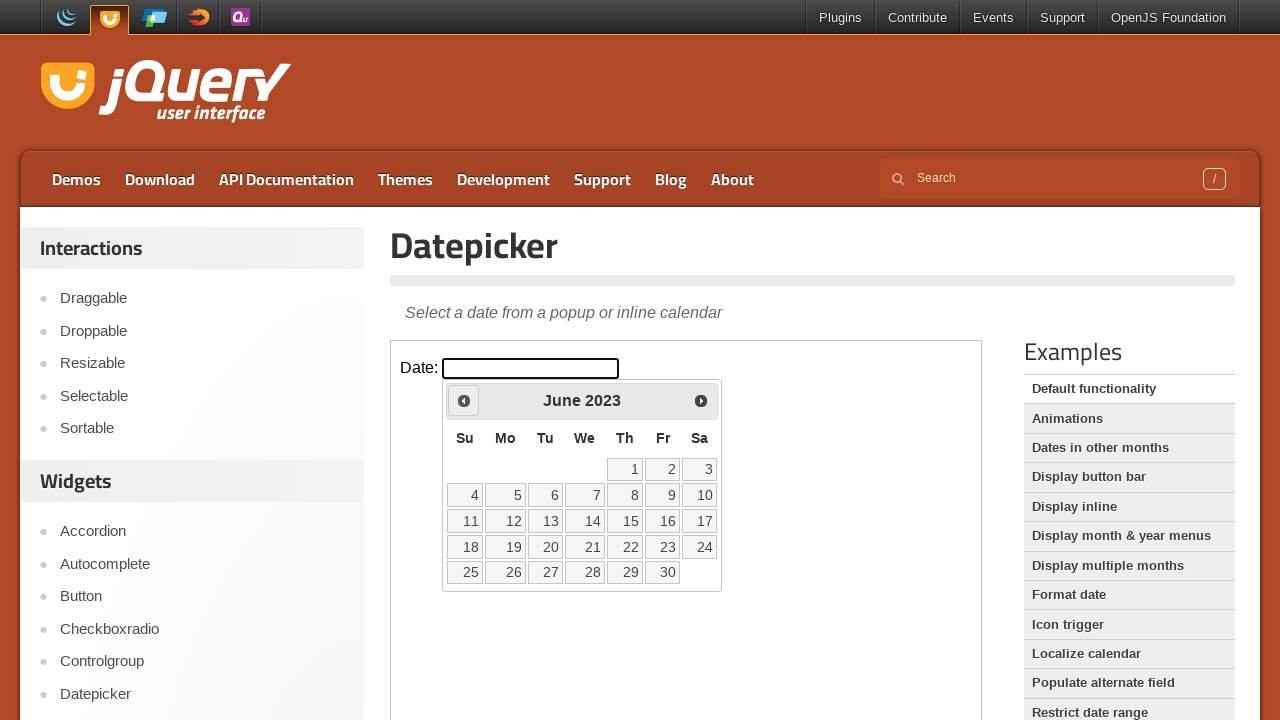

Clicked previous month button to navigate backwards at (464, 400) on iframe >> nth=0 >> internal:control=enter-frame >> .ui-icon.ui-icon-circle-trian
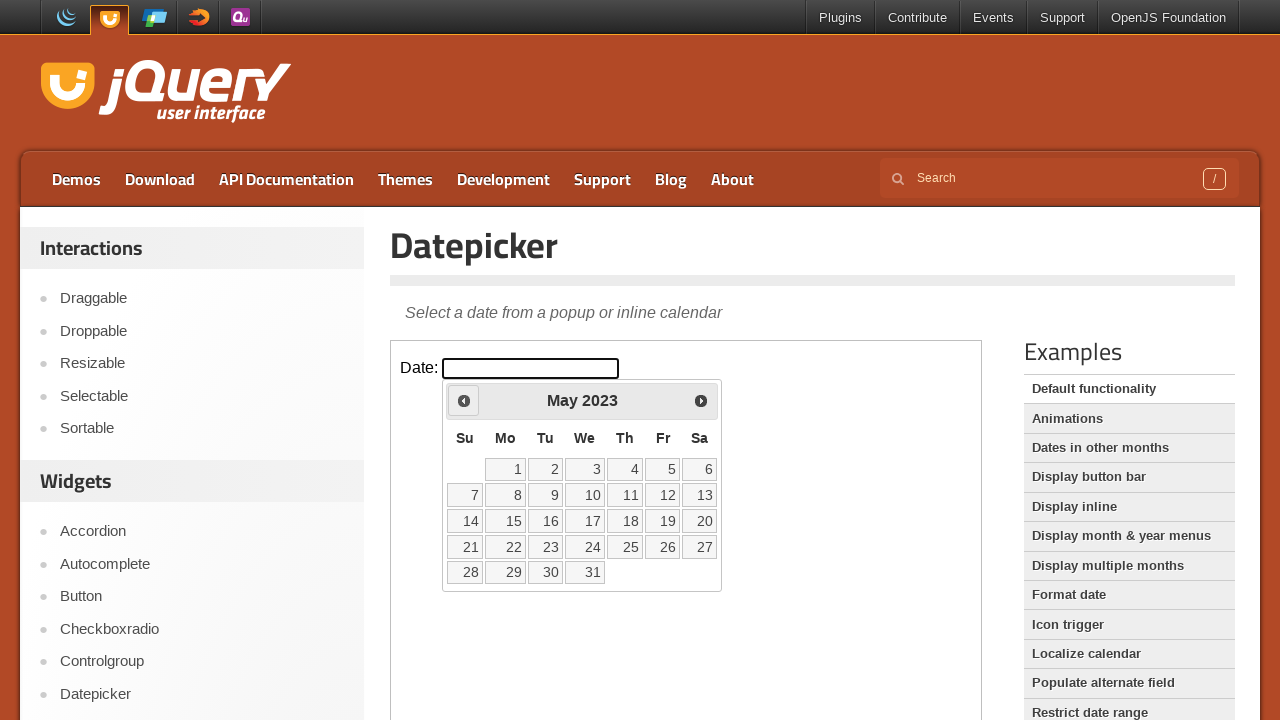

Retrieved current year from datepicker
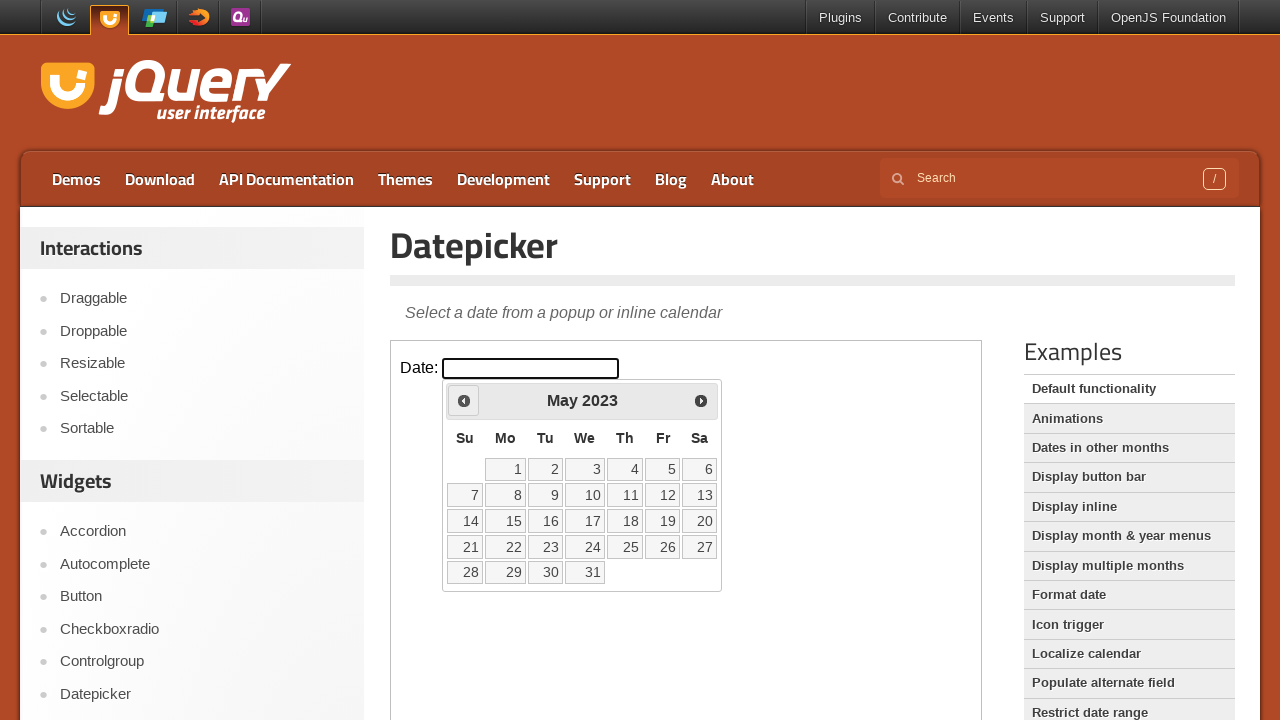

Retrieved current month from datepicker
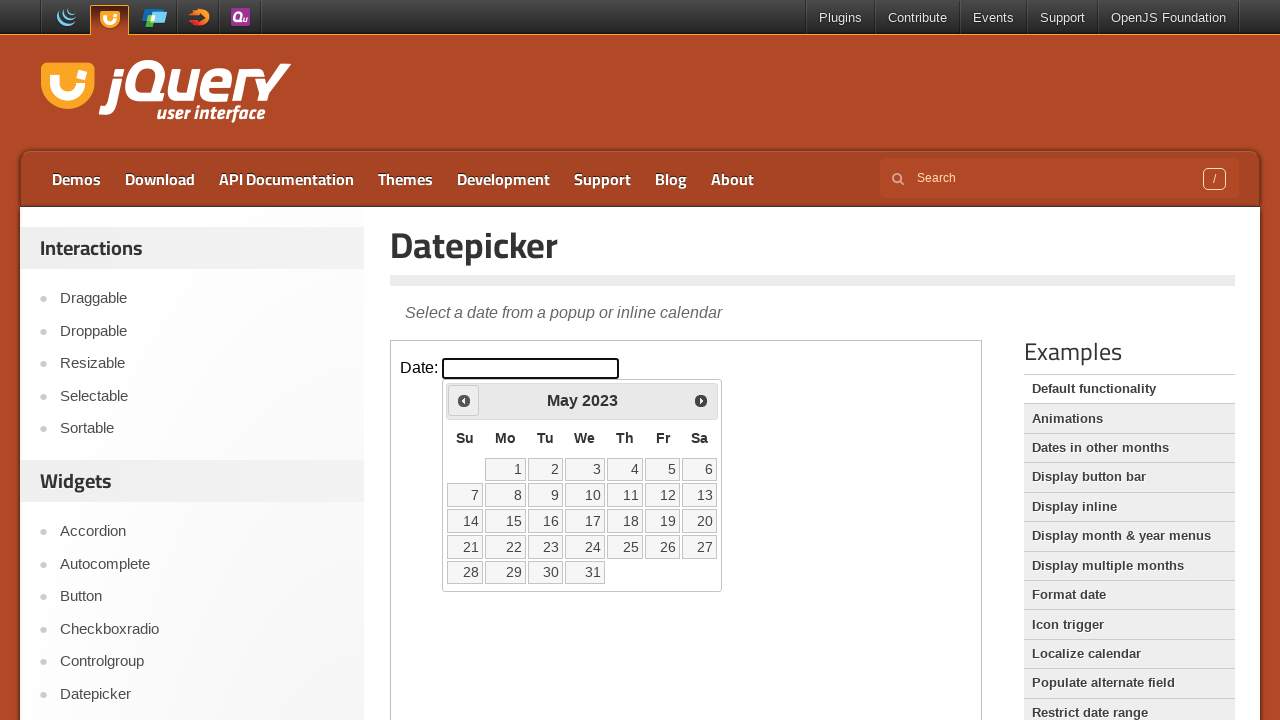

Clicked previous month button to navigate backwards at (464, 400) on iframe >> nth=0 >> internal:control=enter-frame >> .ui-icon.ui-icon-circle-trian
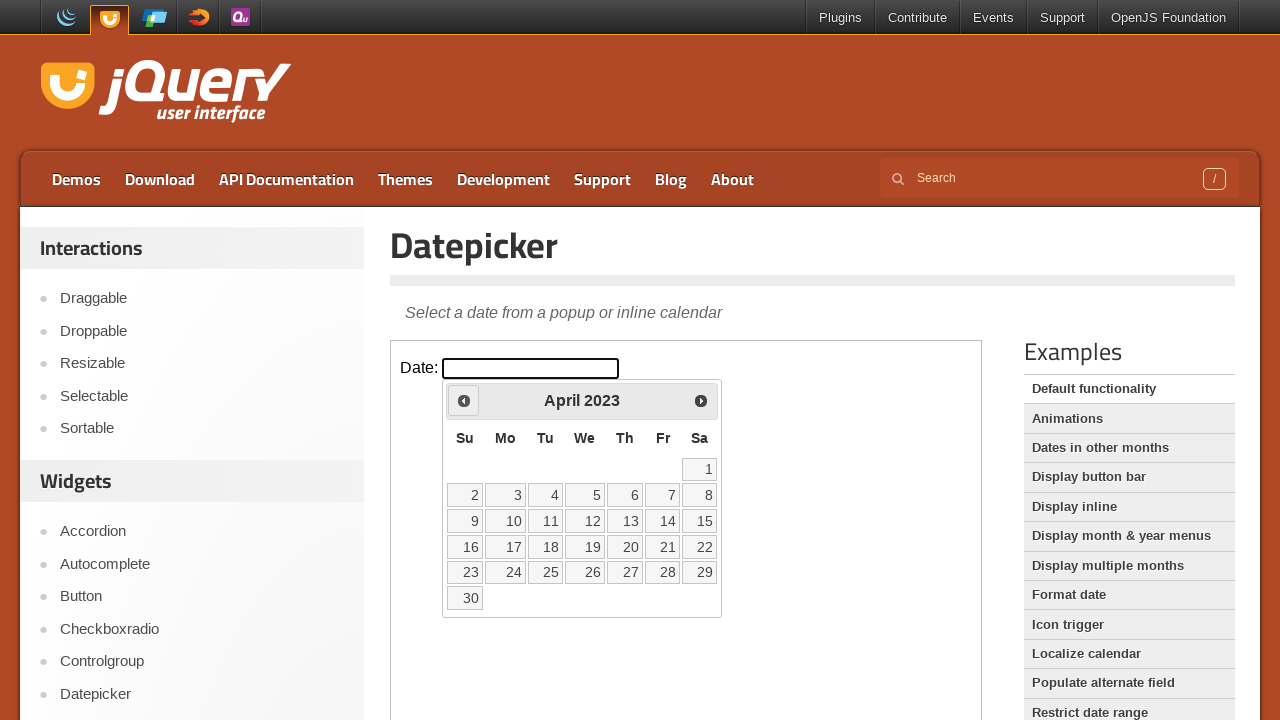

Retrieved current year from datepicker
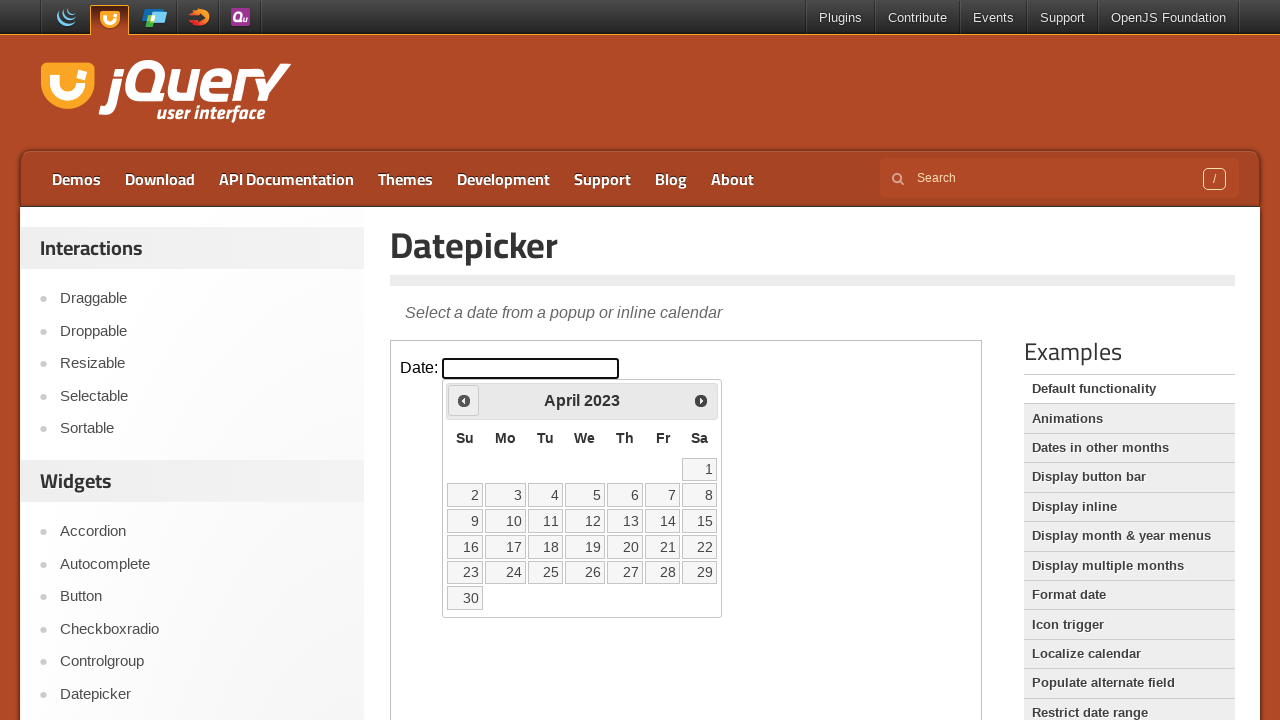

Retrieved current month from datepicker
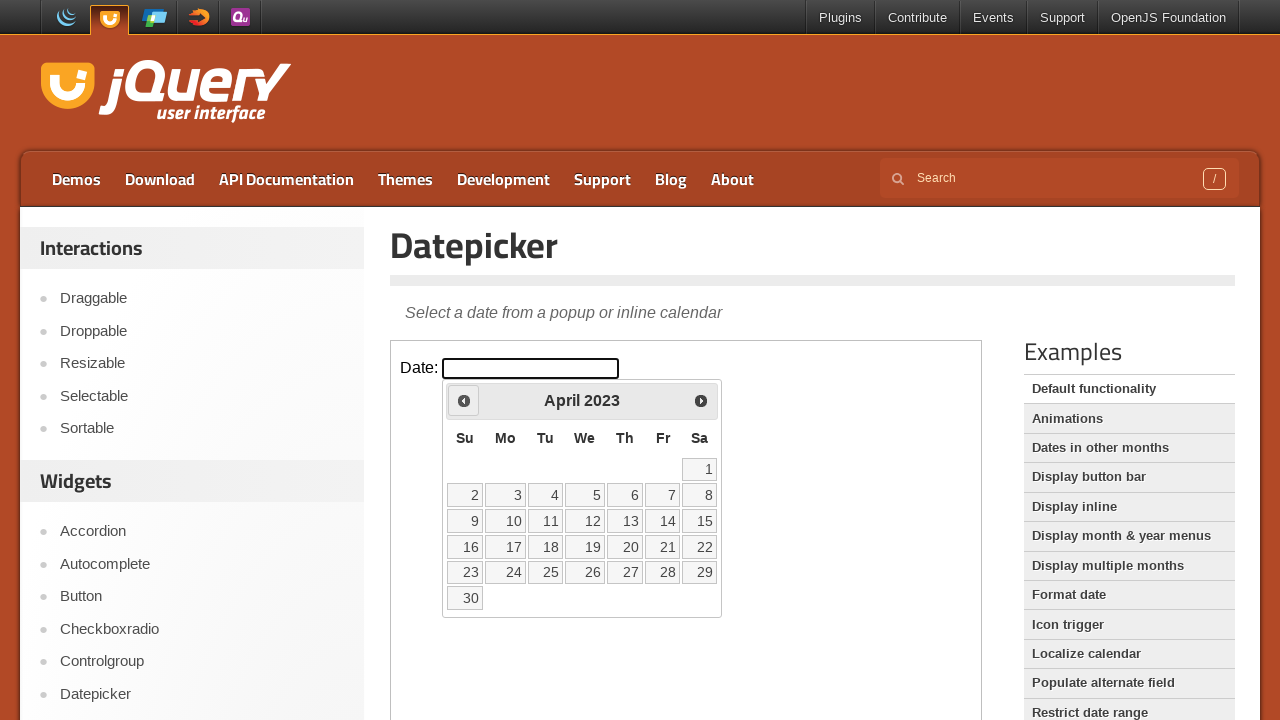

Clicked previous month button to navigate backwards at (464, 400) on iframe >> nth=0 >> internal:control=enter-frame >> .ui-icon.ui-icon-circle-trian
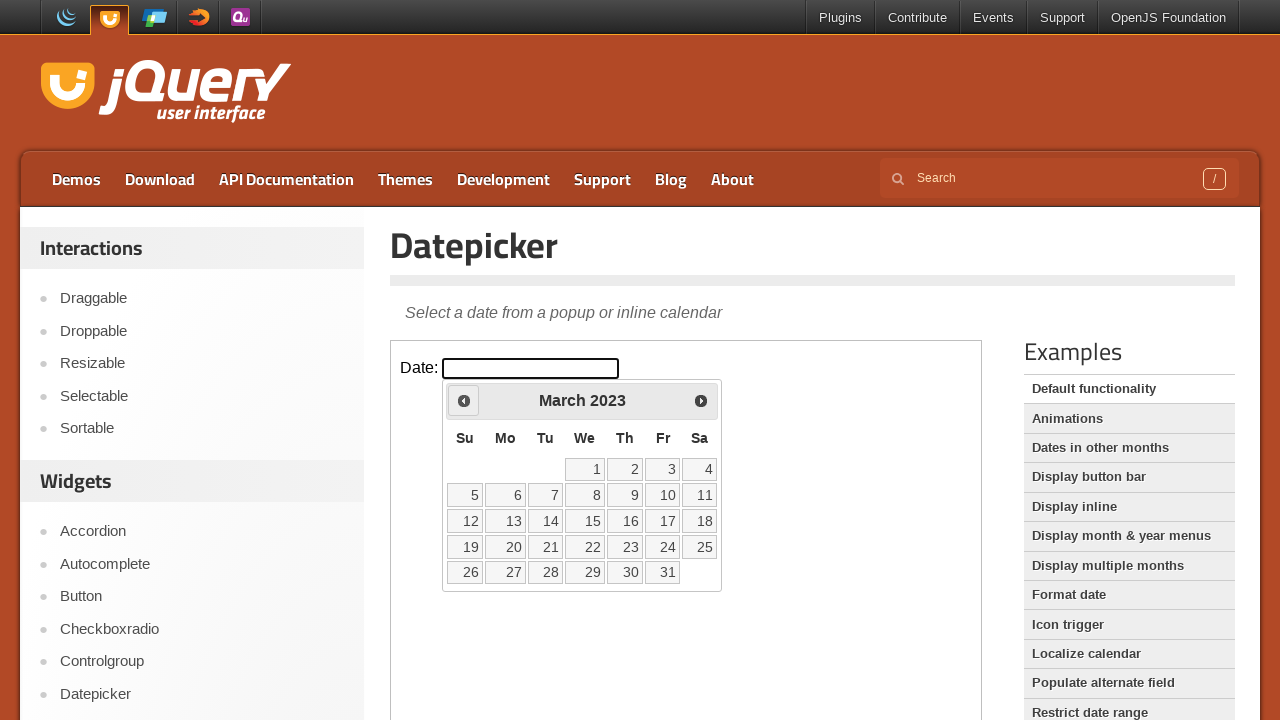

Retrieved current year from datepicker
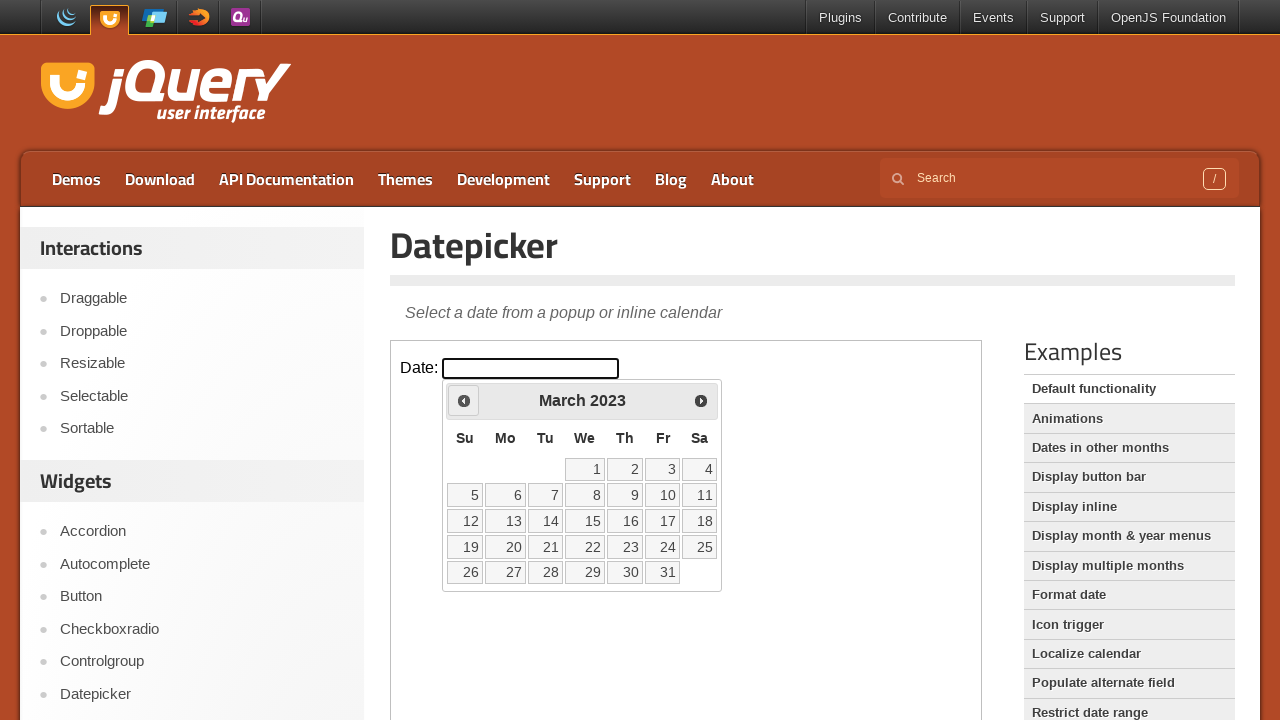

Retrieved current month from datepicker
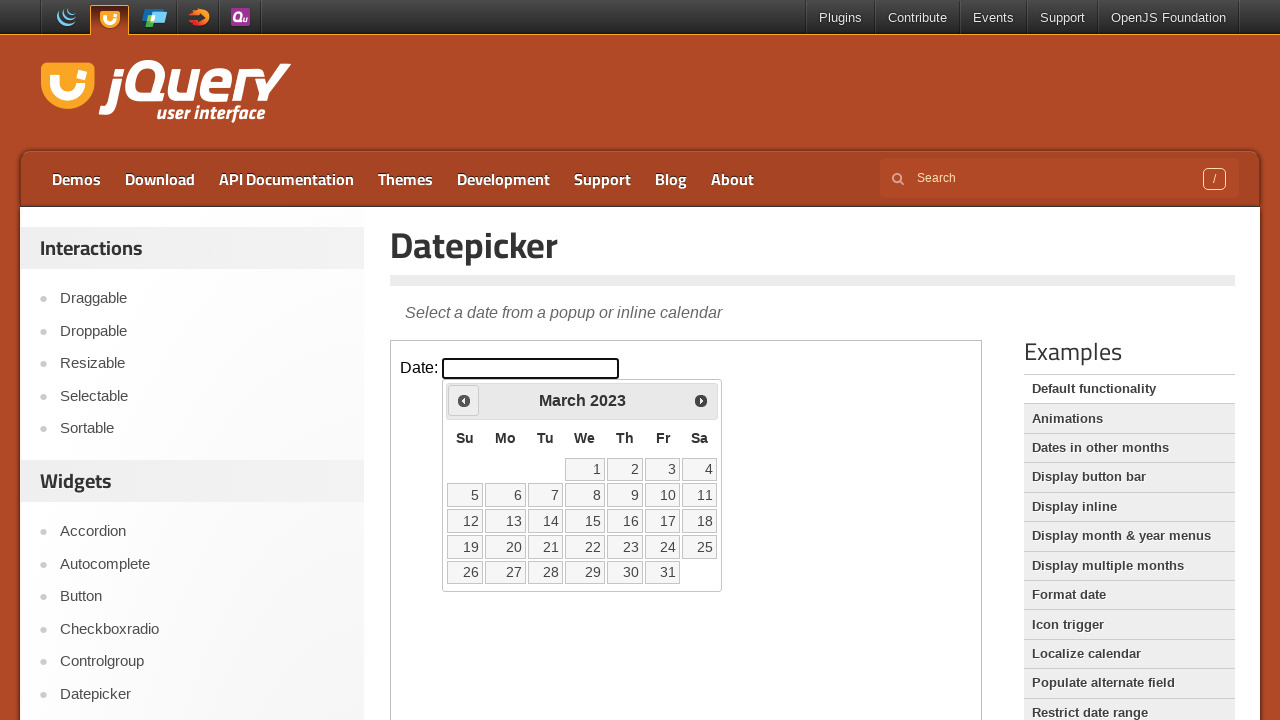

Clicked previous month button to navigate backwards at (464, 400) on iframe >> nth=0 >> internal:control=enter-frame >> .ui-icon.ui-icon-circle-trian
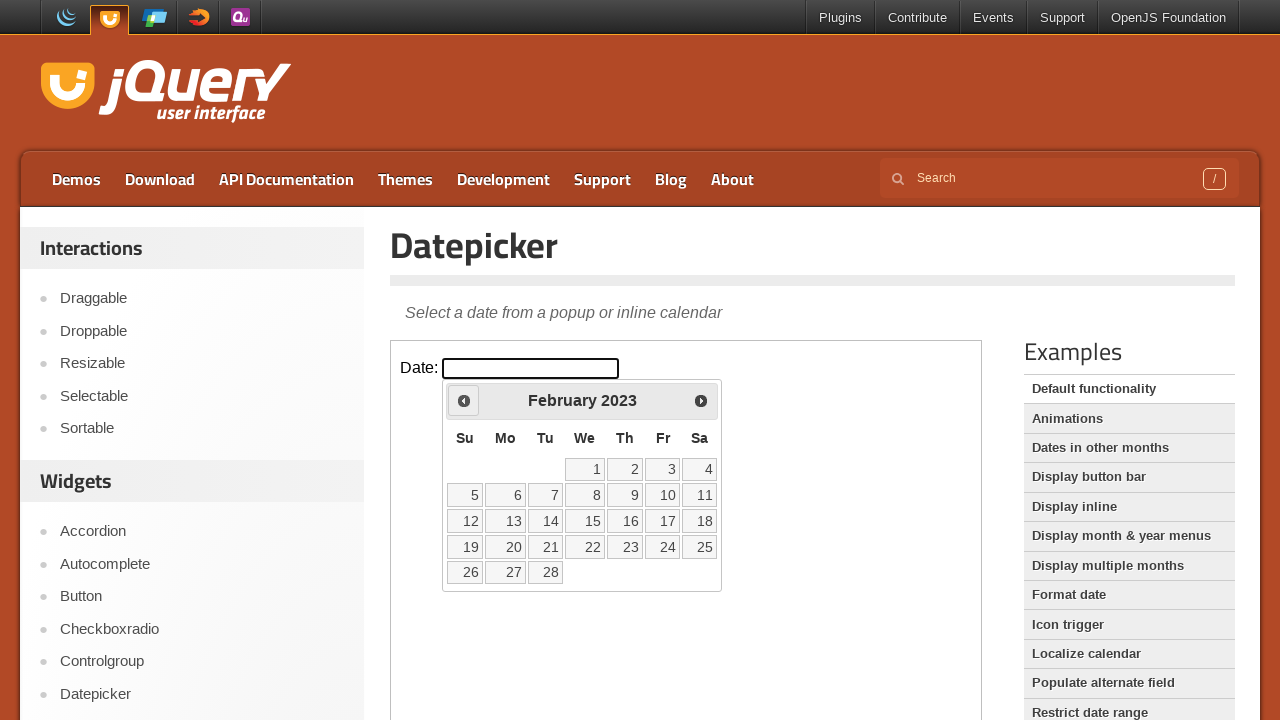

Retrieved current year from datepicker
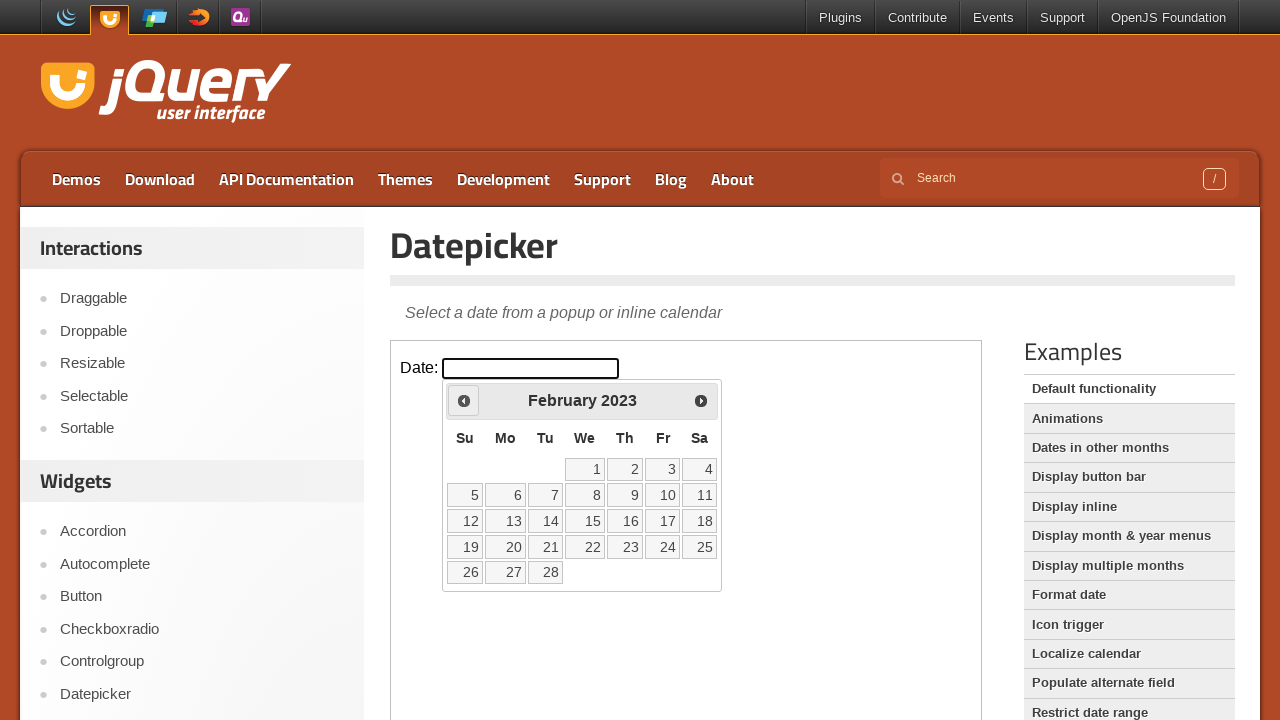

Retrieved current month from datepicker
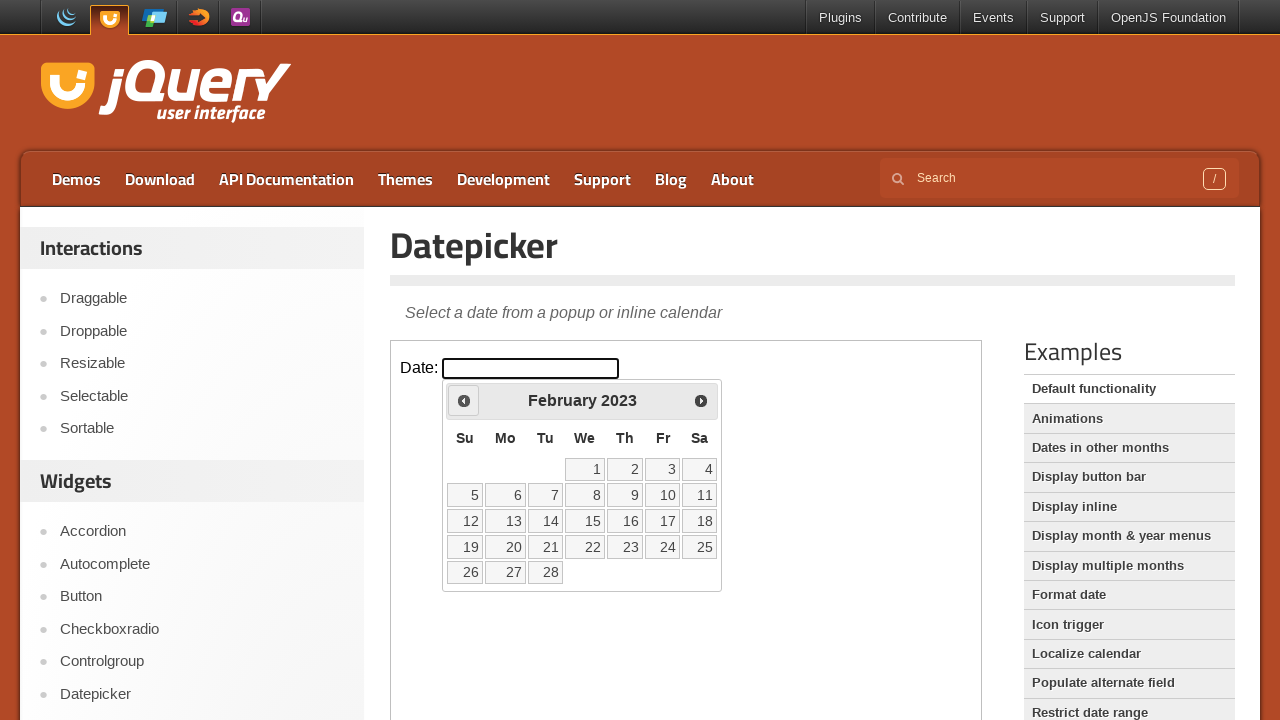

Clicked previous month button to navigate backwards at (464, 400) on iframe >> nth=0 >> internal:control=enter-frame >> .ui-icon.ui-icon-circle-trian
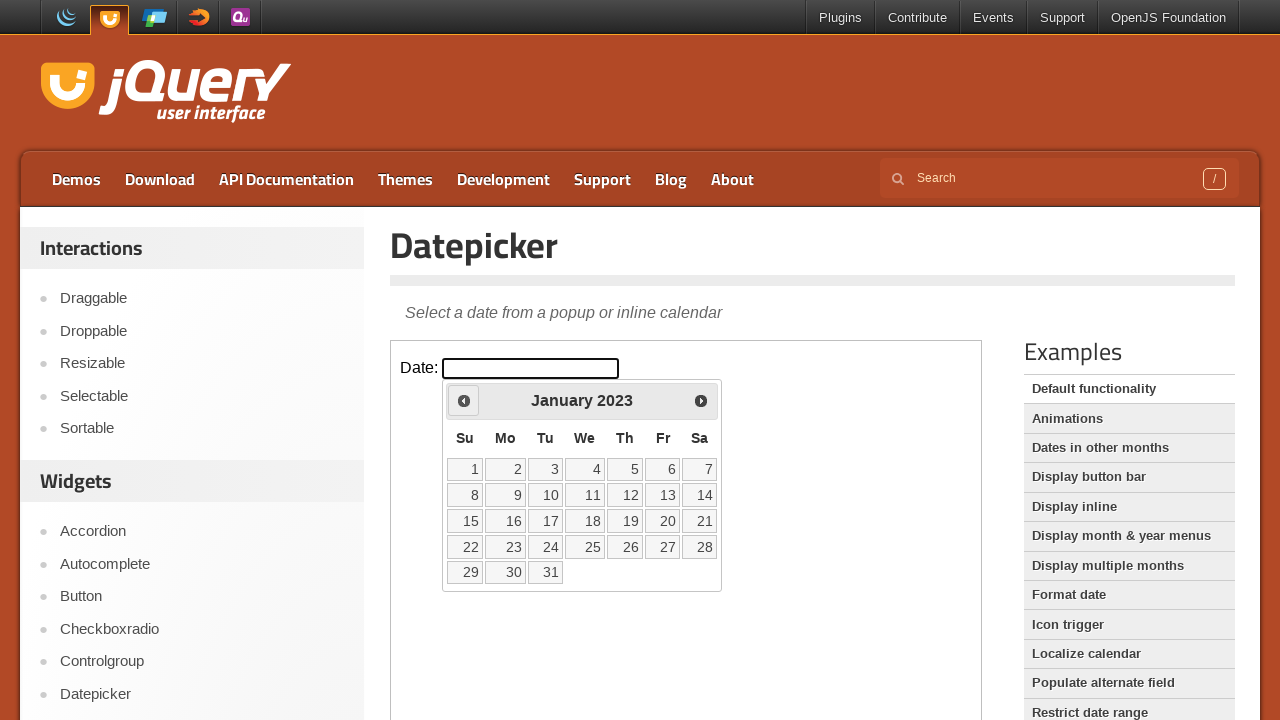

Retrieved current year from datepicker
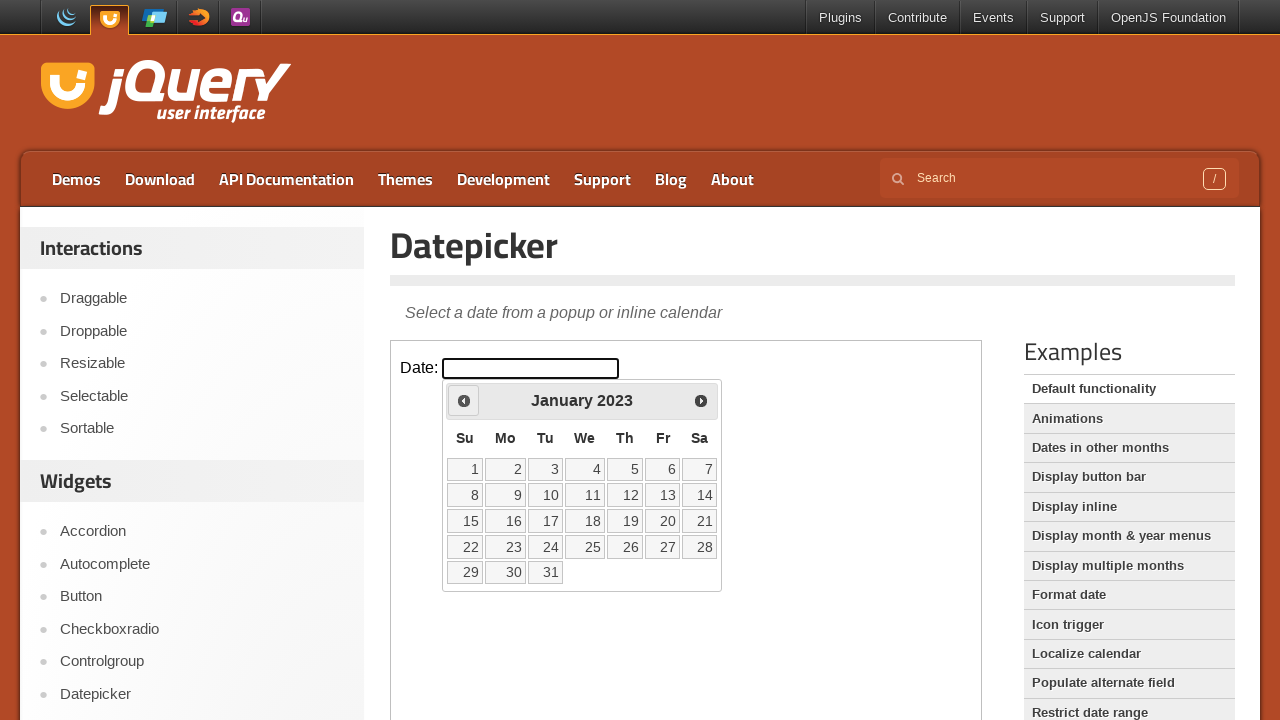

Retrieved current month from datepicker
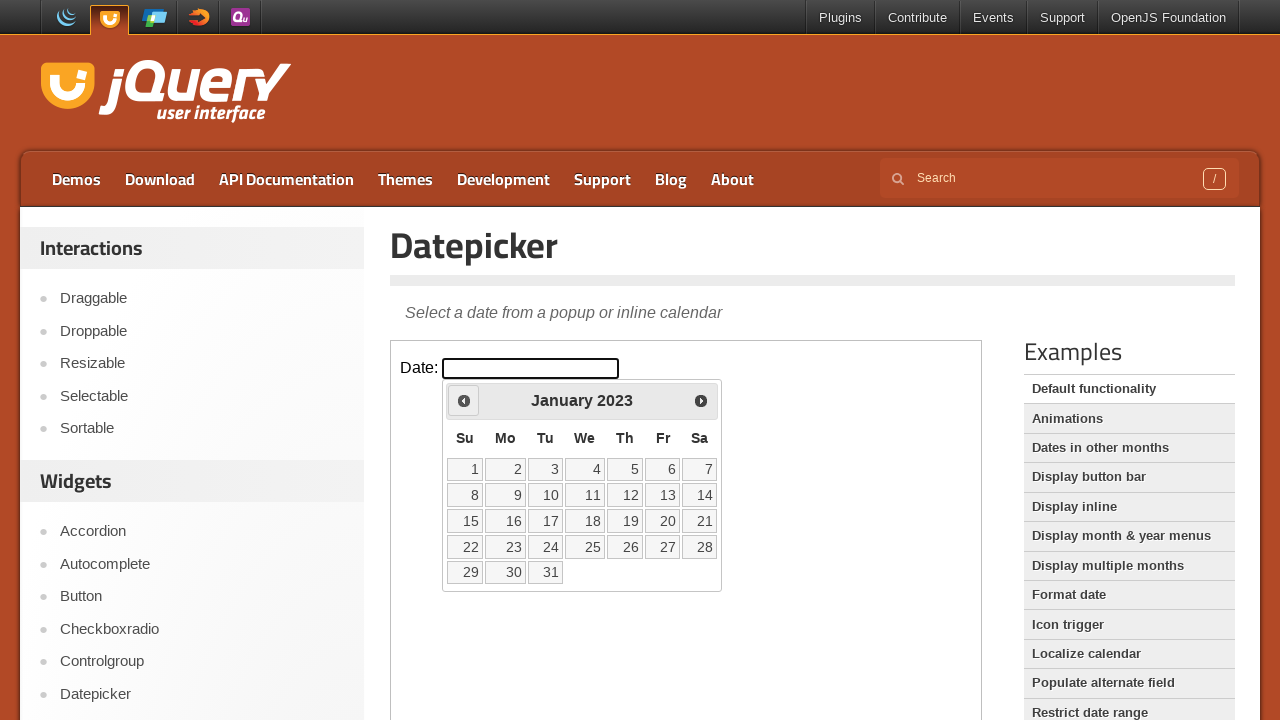

Clicked previous month button to navigate backwards at (464, 400) on iframe >> nth=0 >> internal:control=enter-frame >> .ui-icon.ui-icon-circle-trian
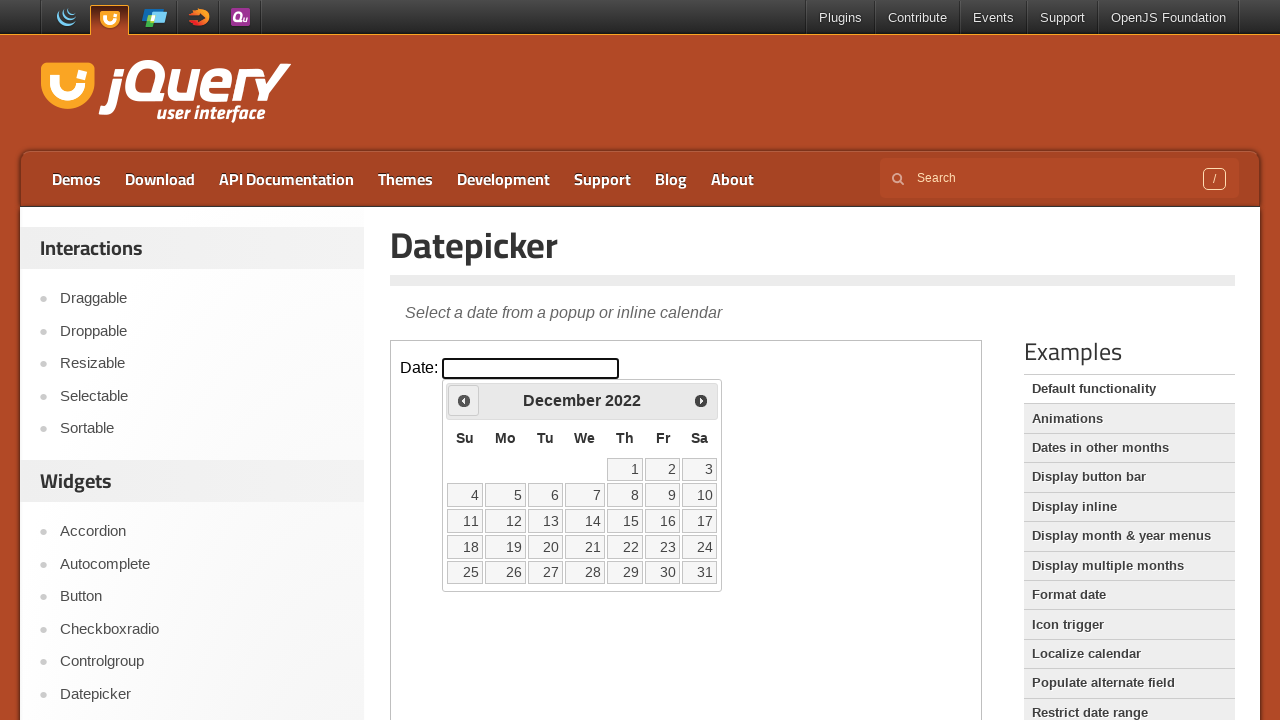

Retrieved current year from datepicker
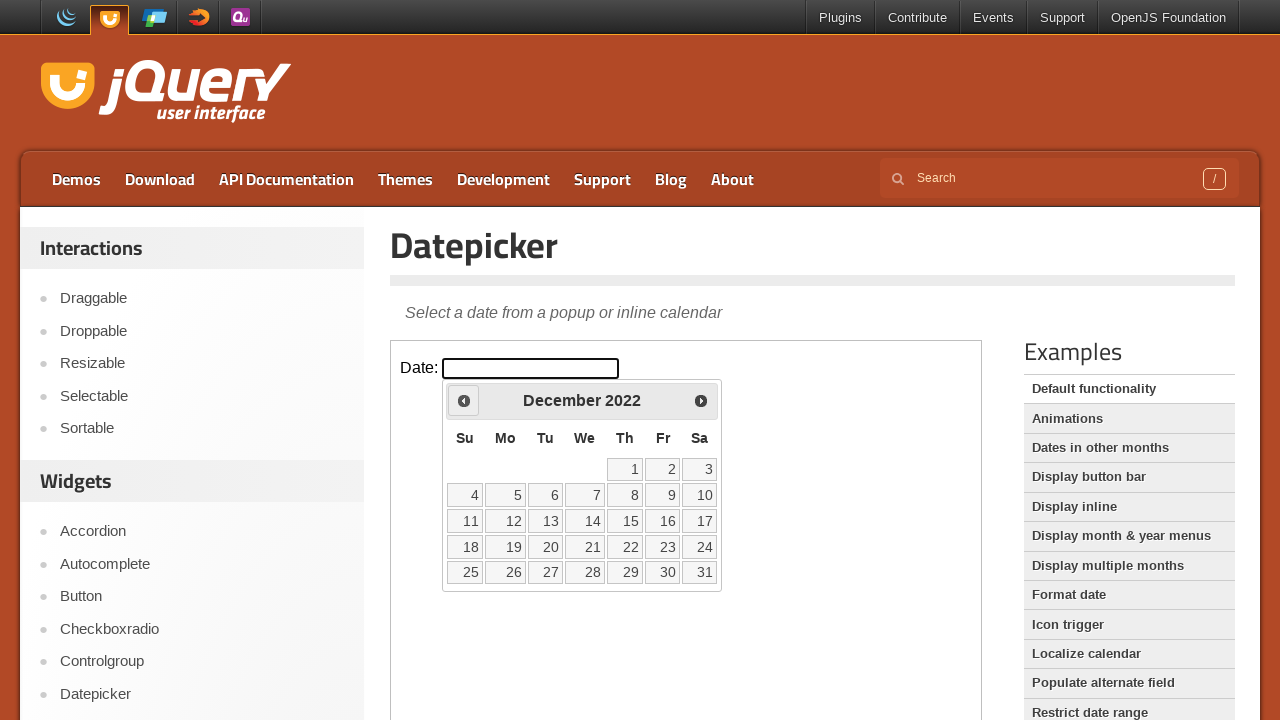

Retrieved current month from datepicker
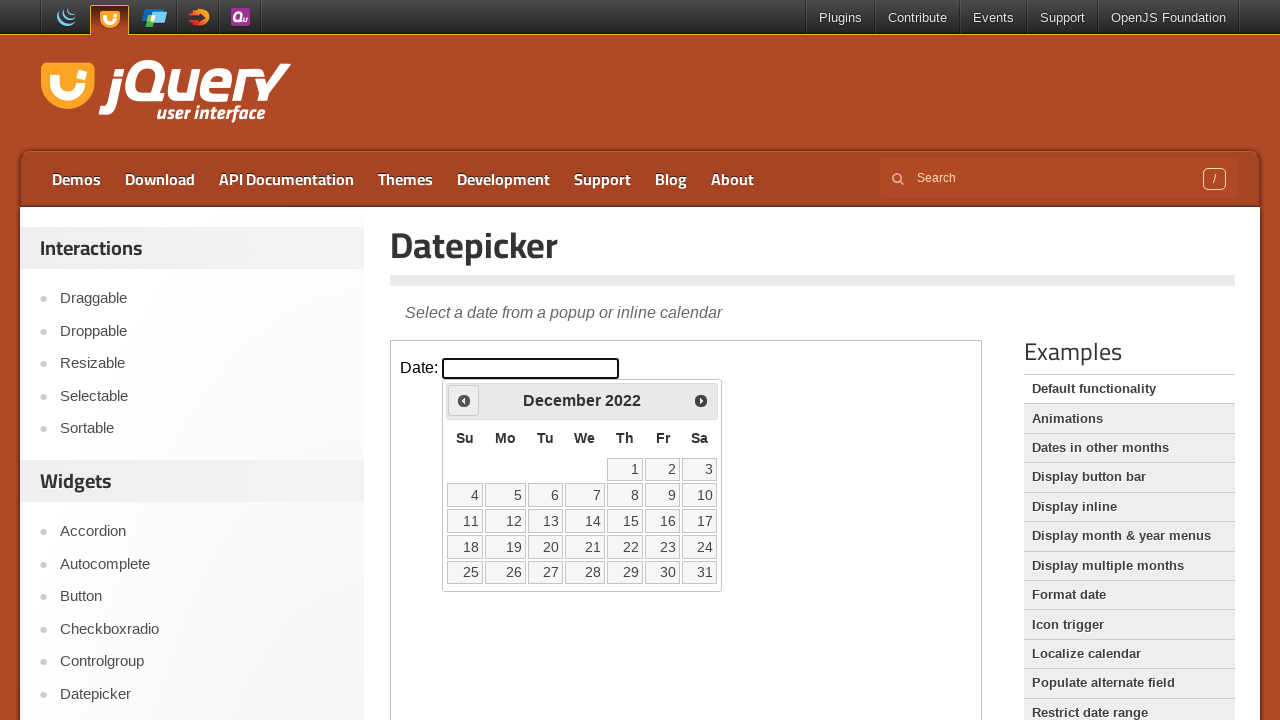

Clicked previous month button to navigate backwards at (464, 400) on iframe >> nth=0 >> internal:control=enter-frame >> .ui-icon.ui-icon-circle-trian
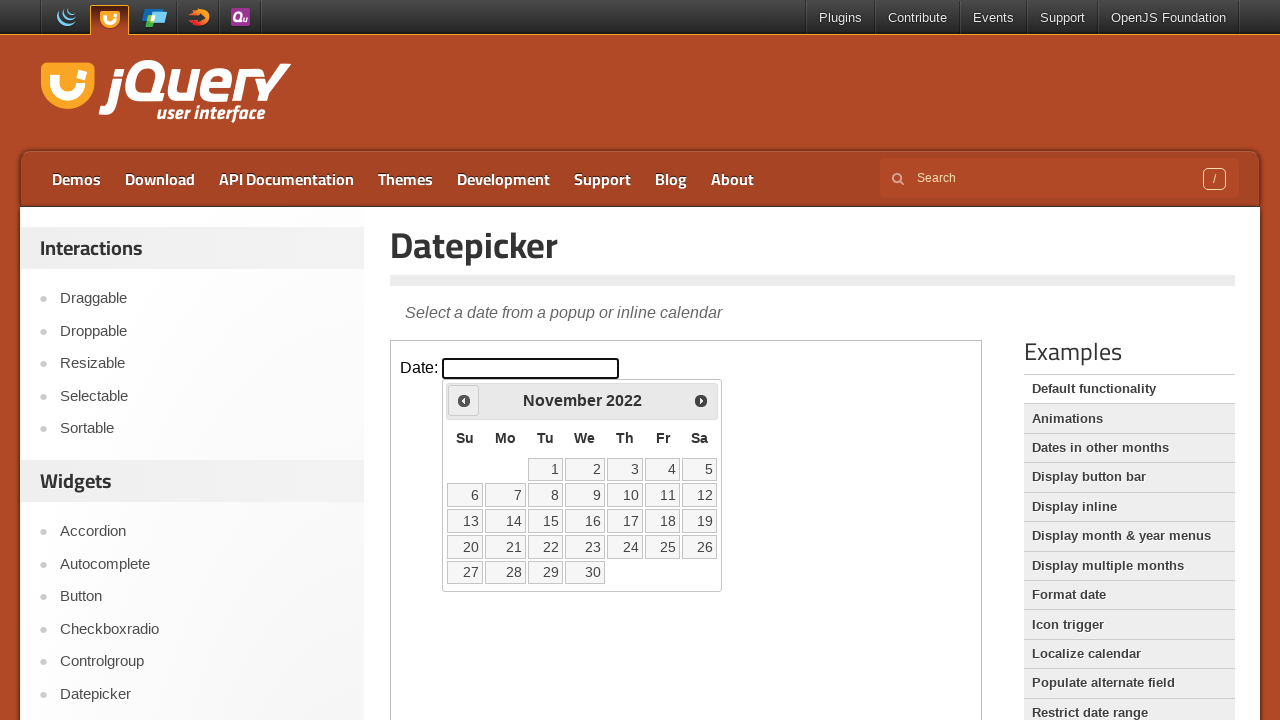

Retrieved current year from datepicker
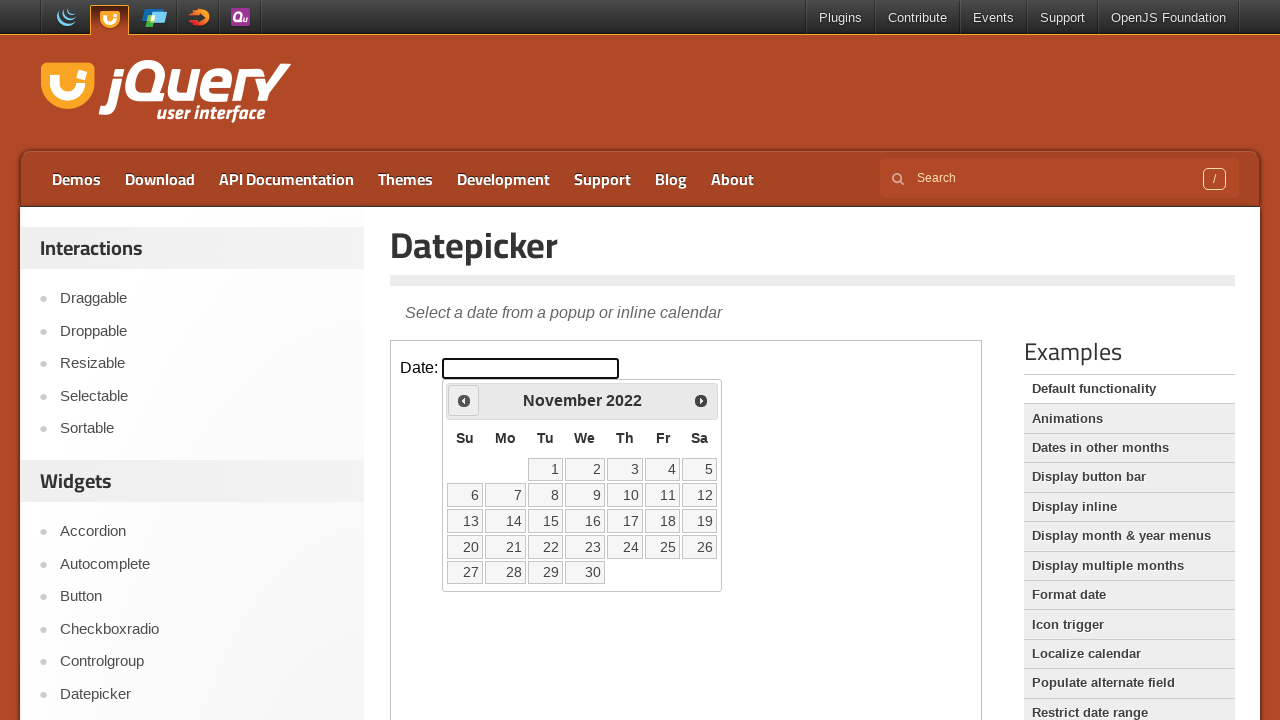

Retrieved current month from datepicker
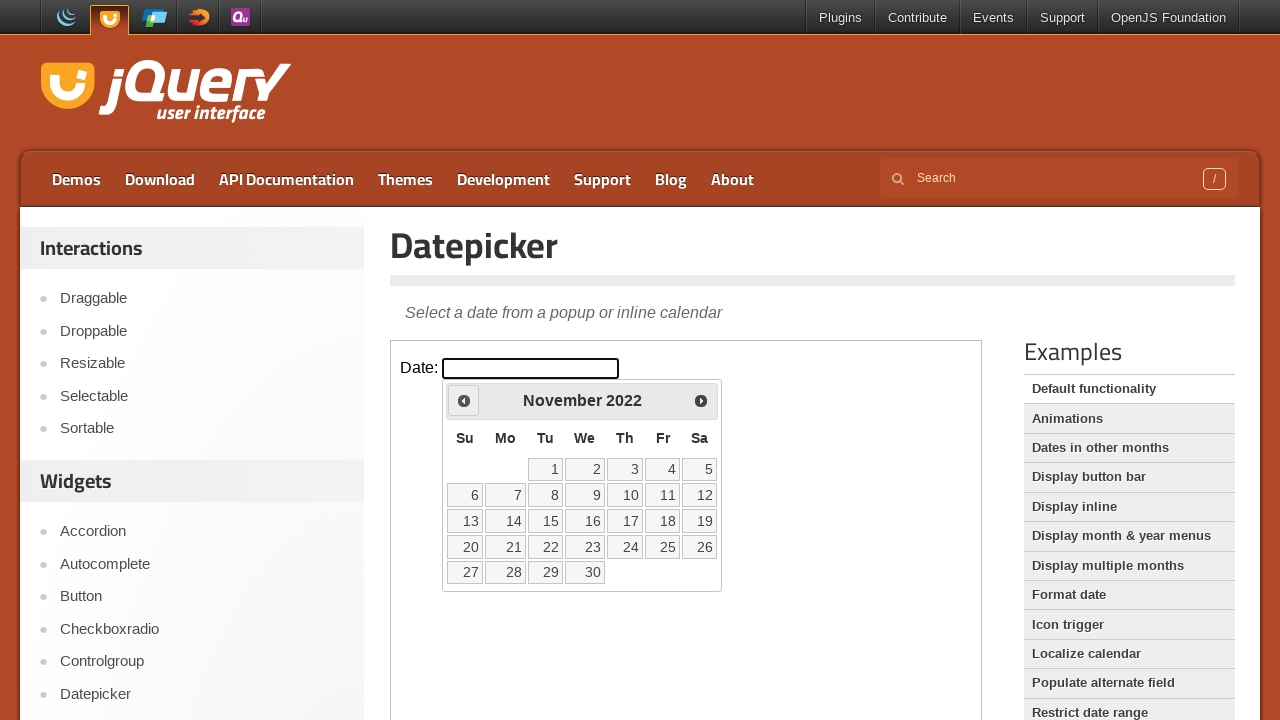

Clicked previous month button to navigate backwards at (464, 400) on iframe >> nth=0 >> internal:control=enter-frame >> .ui-icon.ui-icon-circle-trian
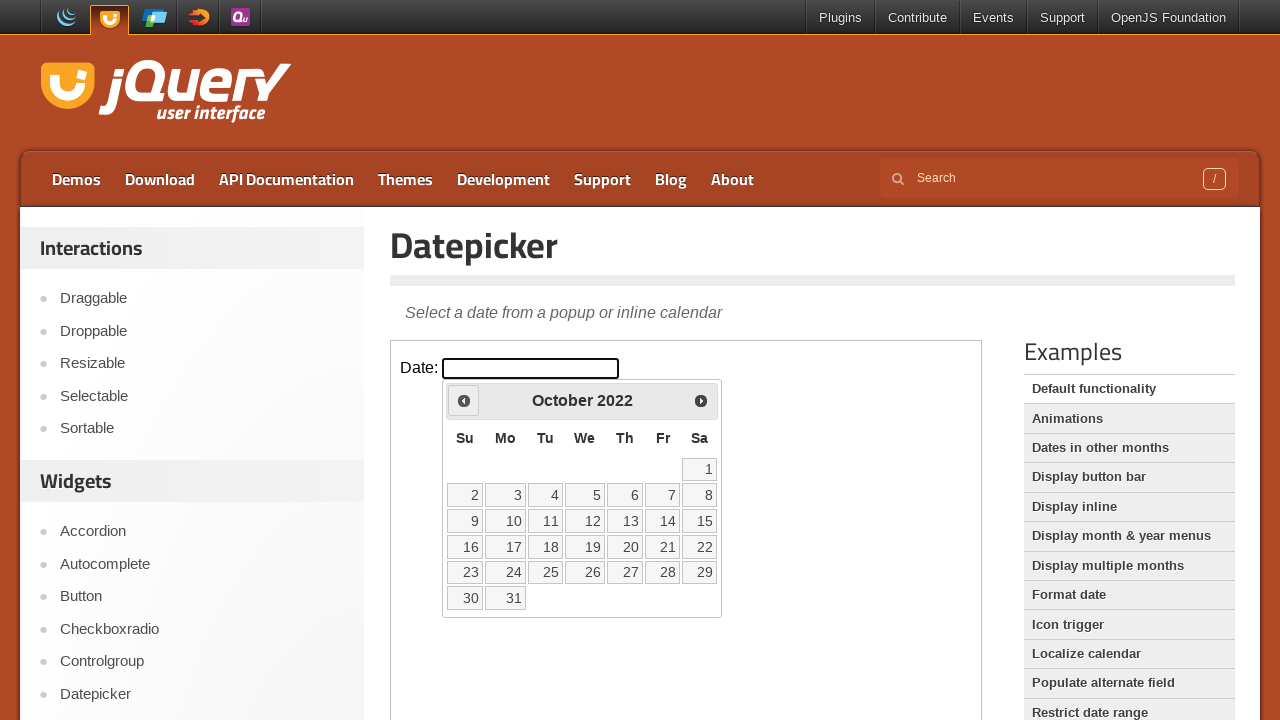

Retrieved current year from datepicker
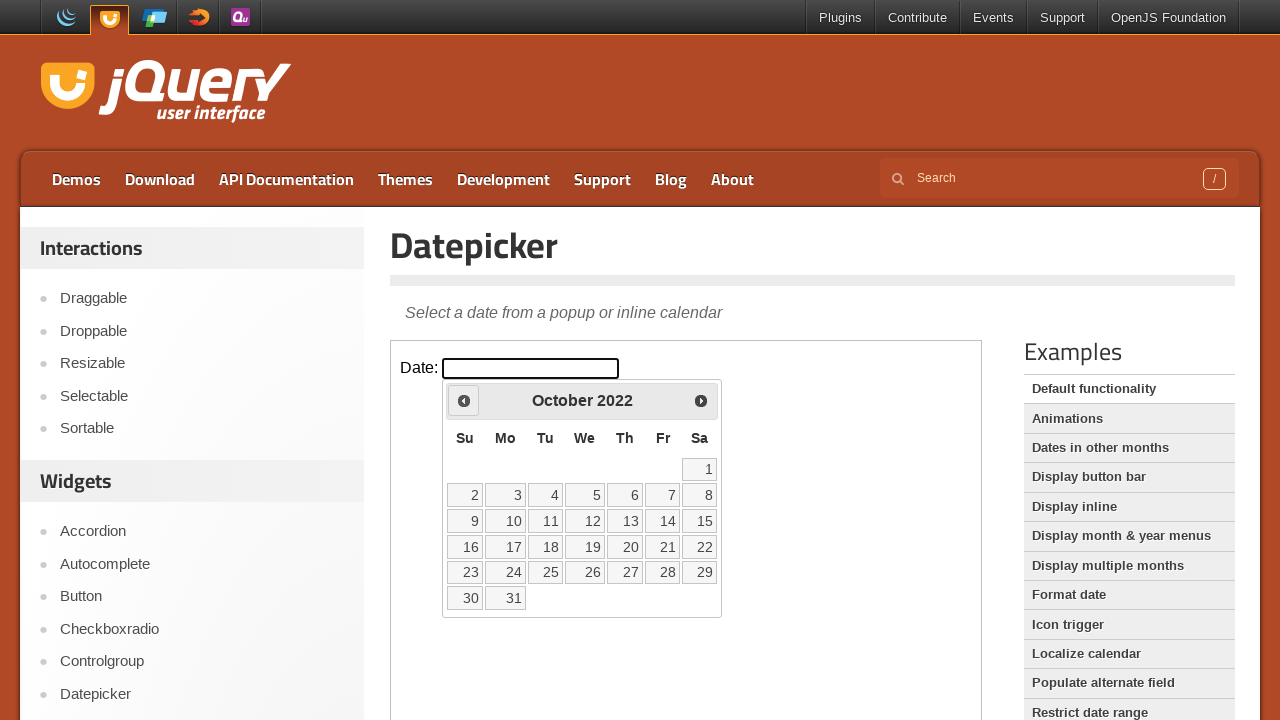

Retrieved current month from datepicker
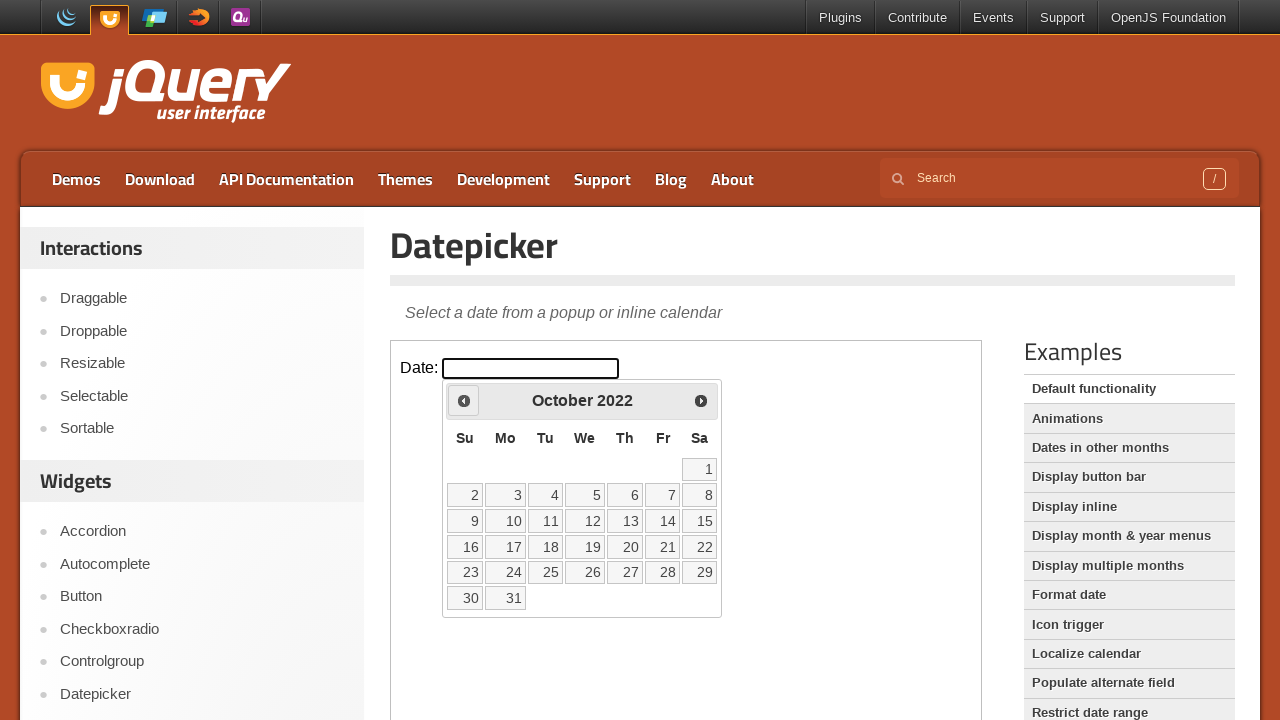

Clicked previous month button to navigate backwards at (464, 400) on iframe >> nth=0 >> internal:control=enter-frame >> .ui-icon.ui-icon-circle-trian
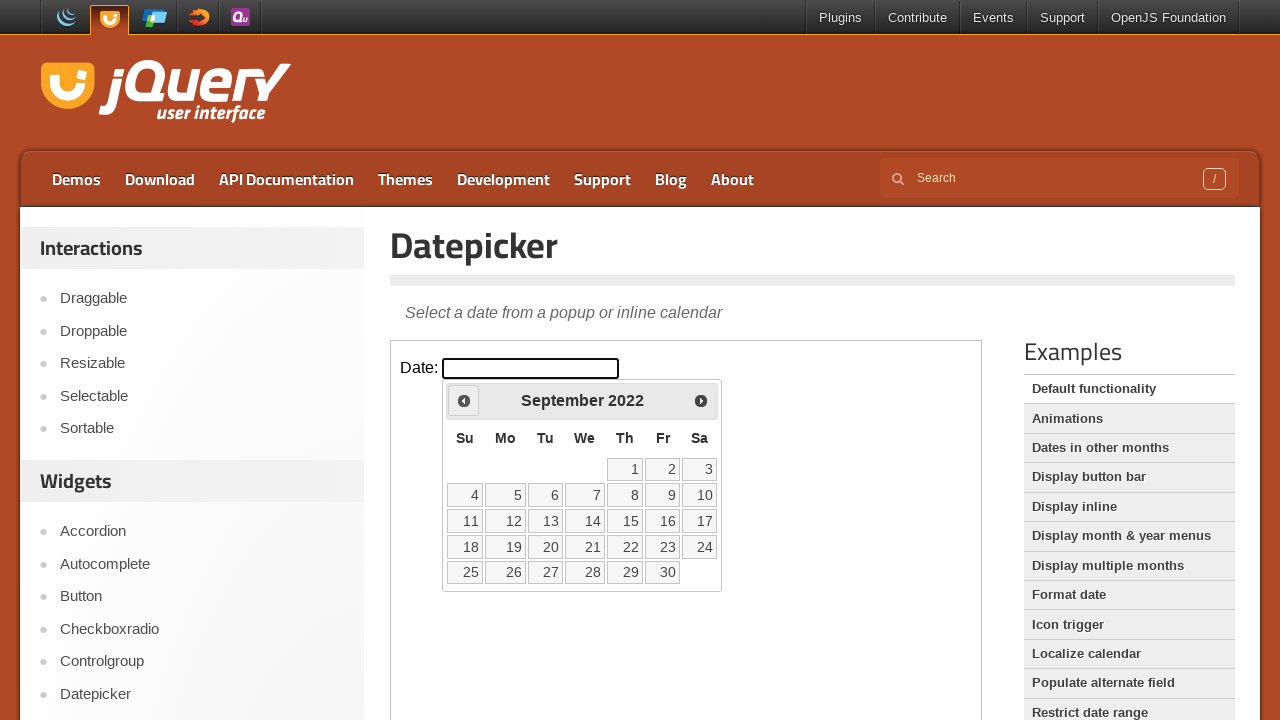

Retrieved current year from datepicker
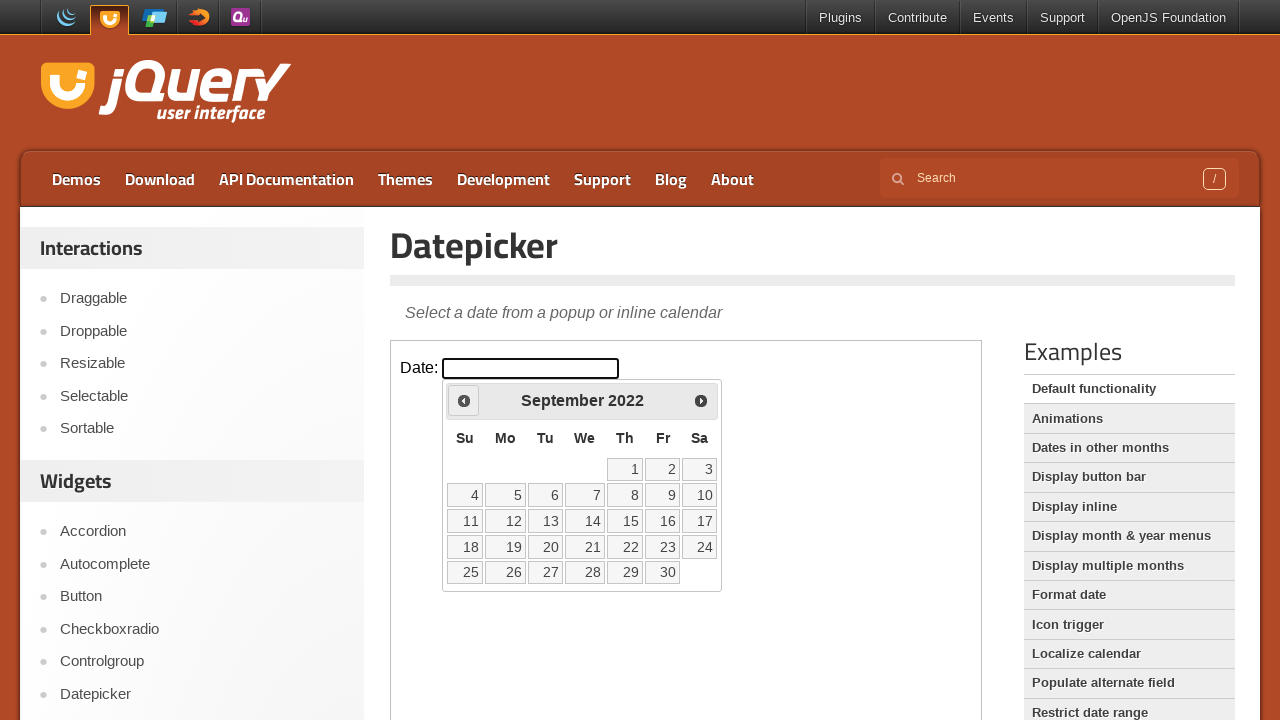

Retrieved current month from datepicker
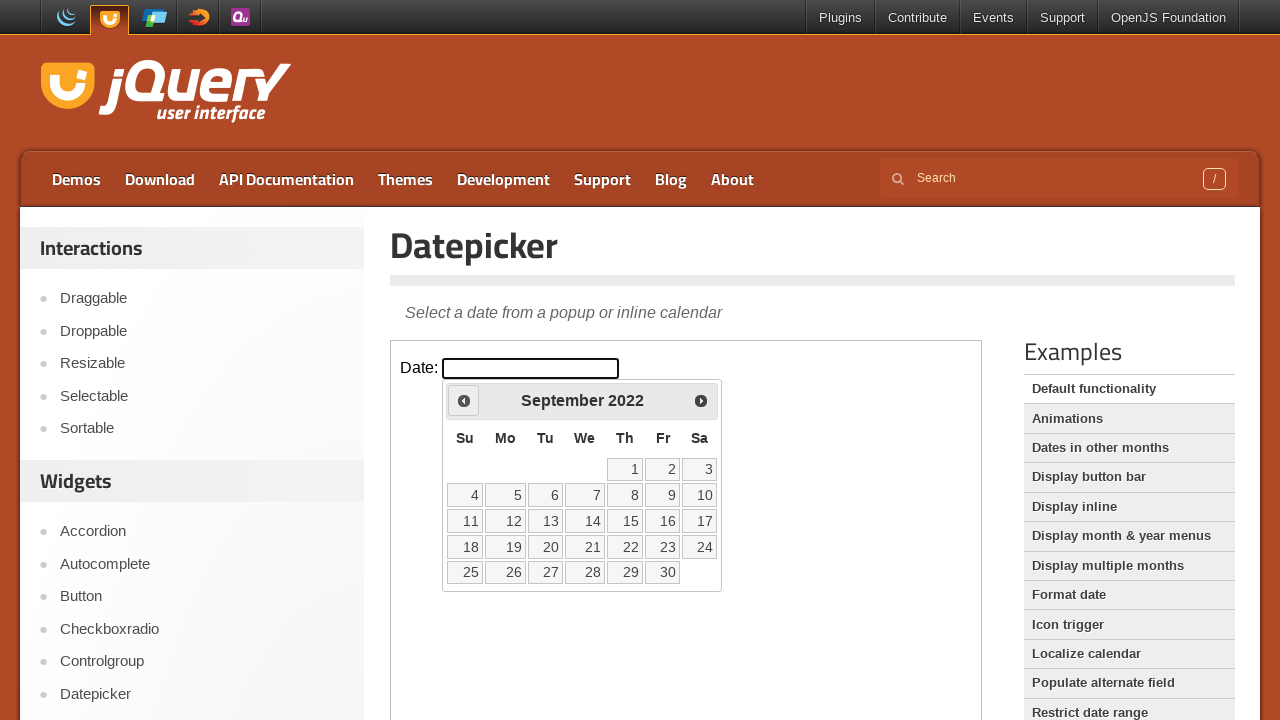

Clicked previous month button to navigate backwards at (464, 400) on iframe >> nth=0 >> internal:control=enter-frame >> .ui-icon.ui-icon-circle-trian
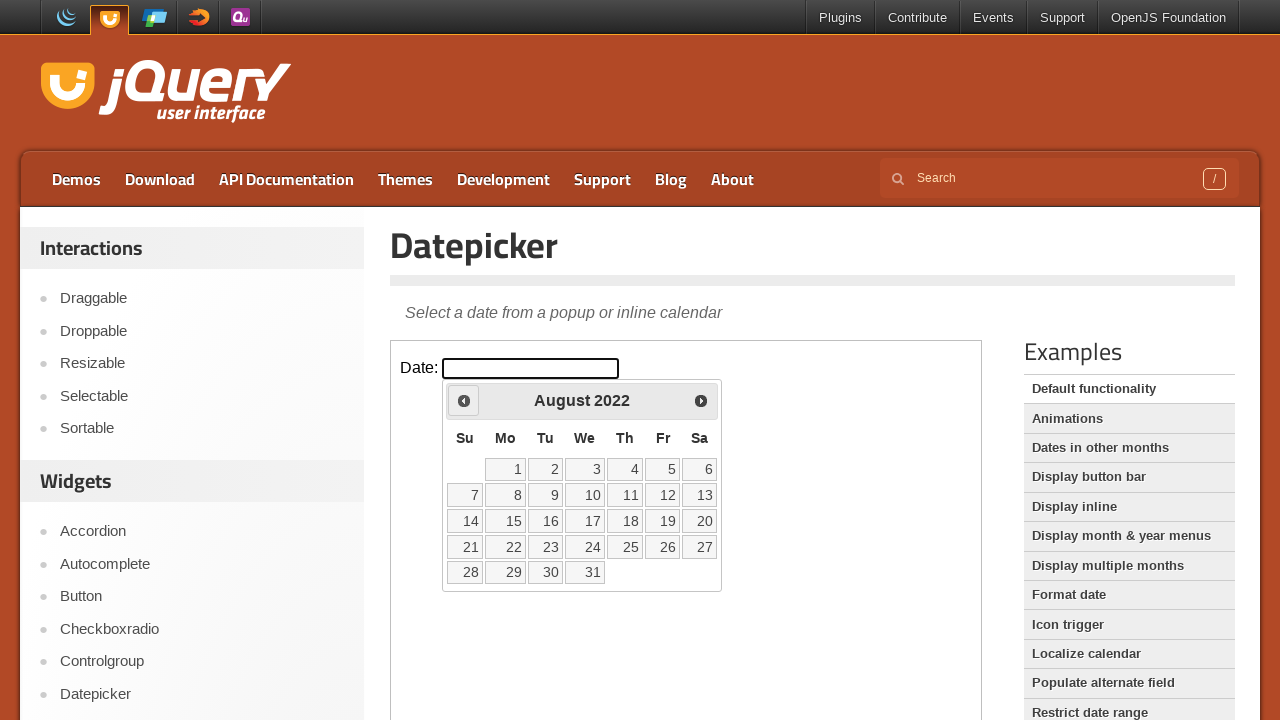

Retrieved current year from datepicker
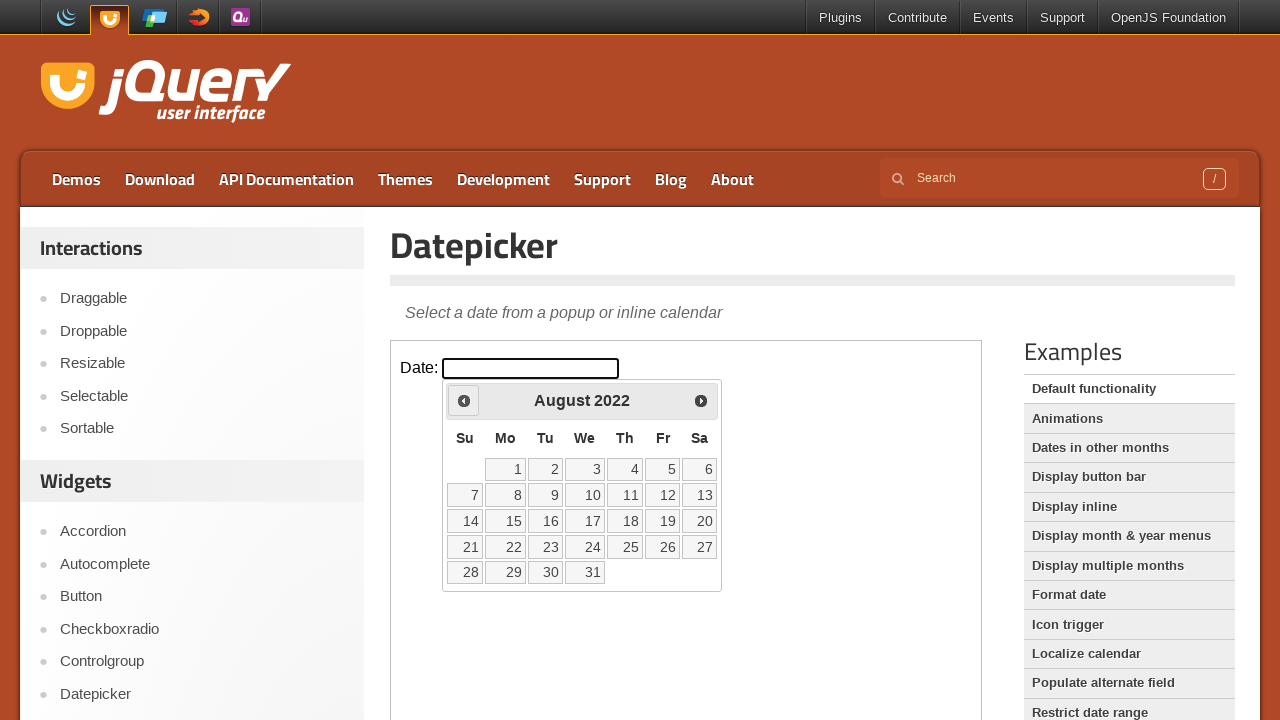

Retrieved current month from datepicker
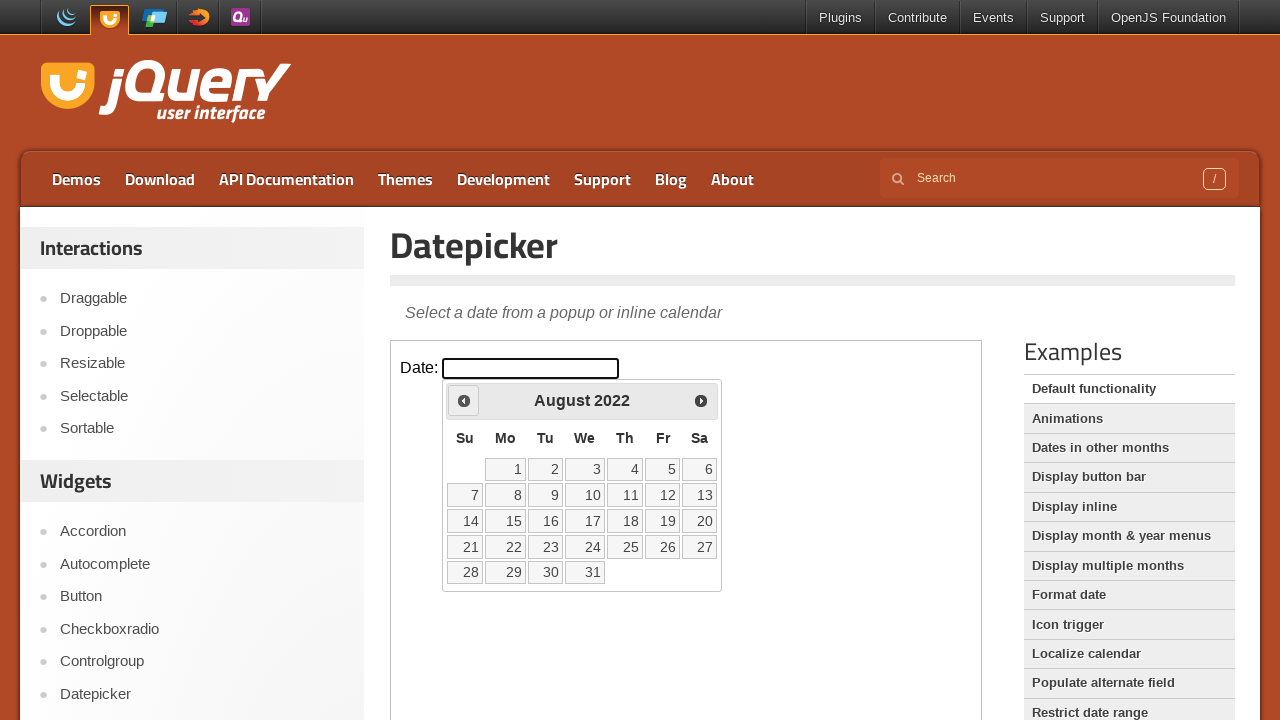

Clicked previous month button to navigate backwards at (464, 400) on iframe >> nth=0 >> internal:control=enter-frame >> .ui-icon.ui-icon-circle-trian
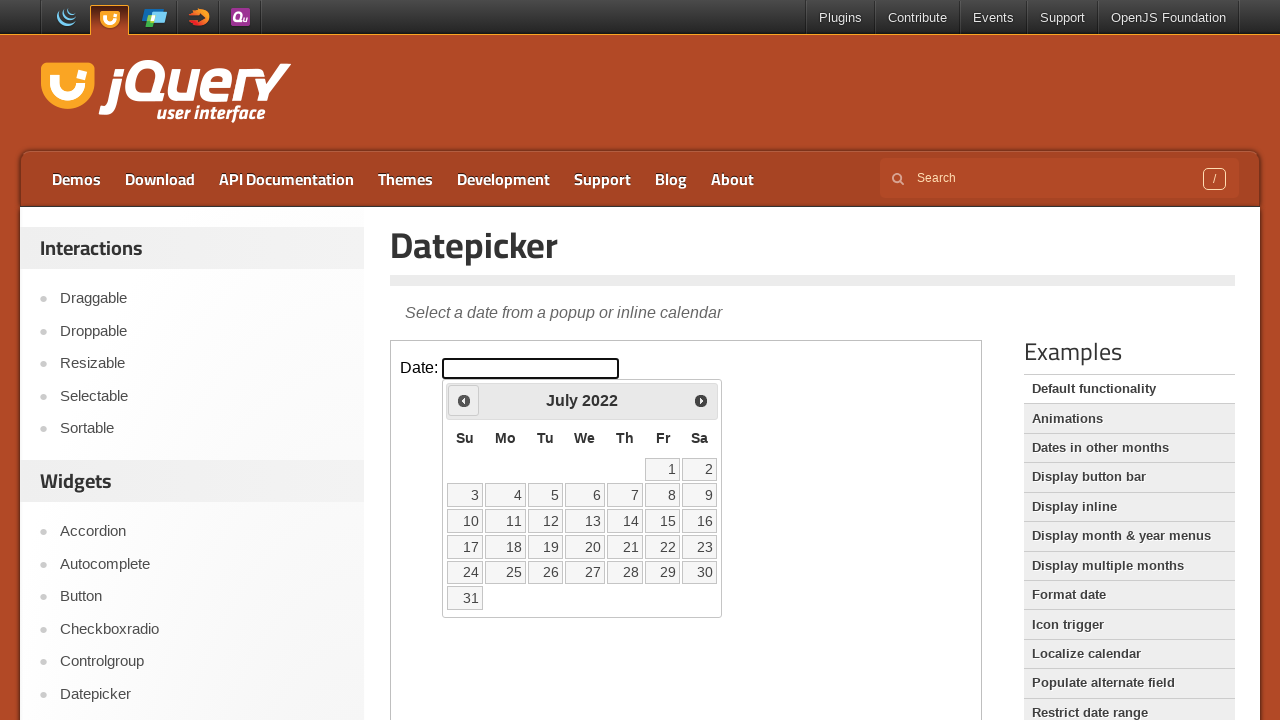

Retrieved current year from datepicker
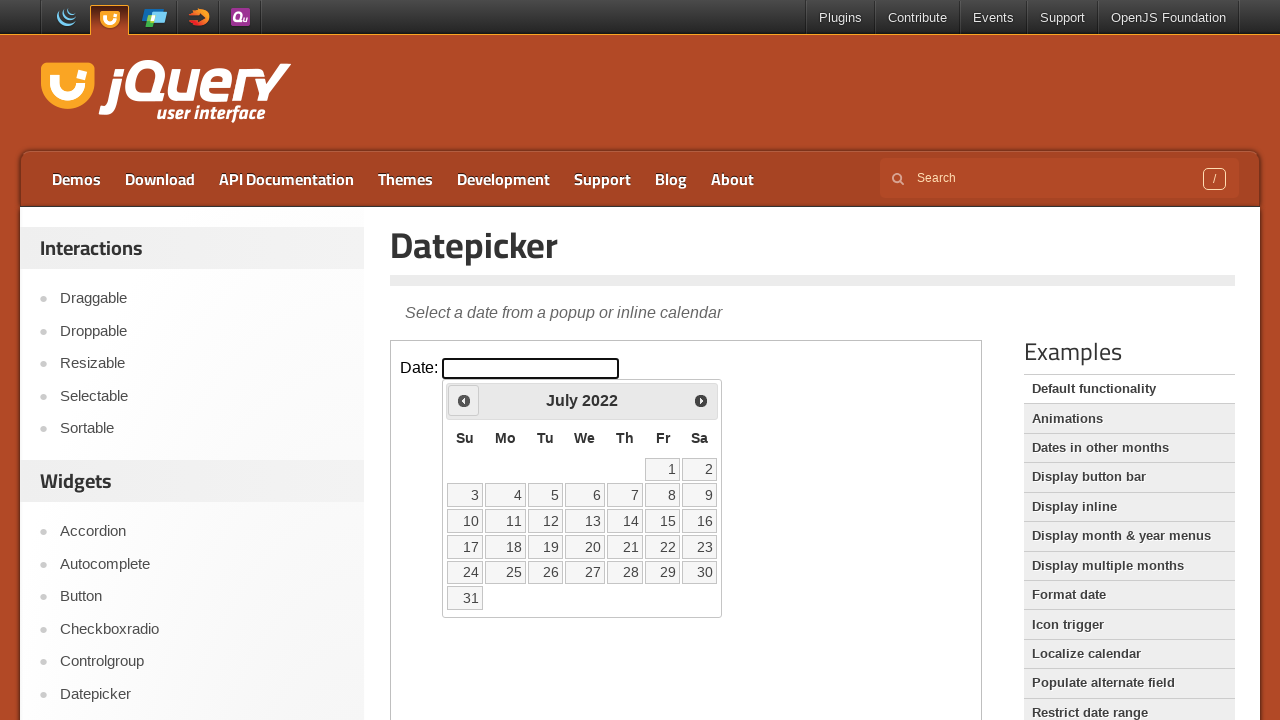

Retrieved current month from datepicker
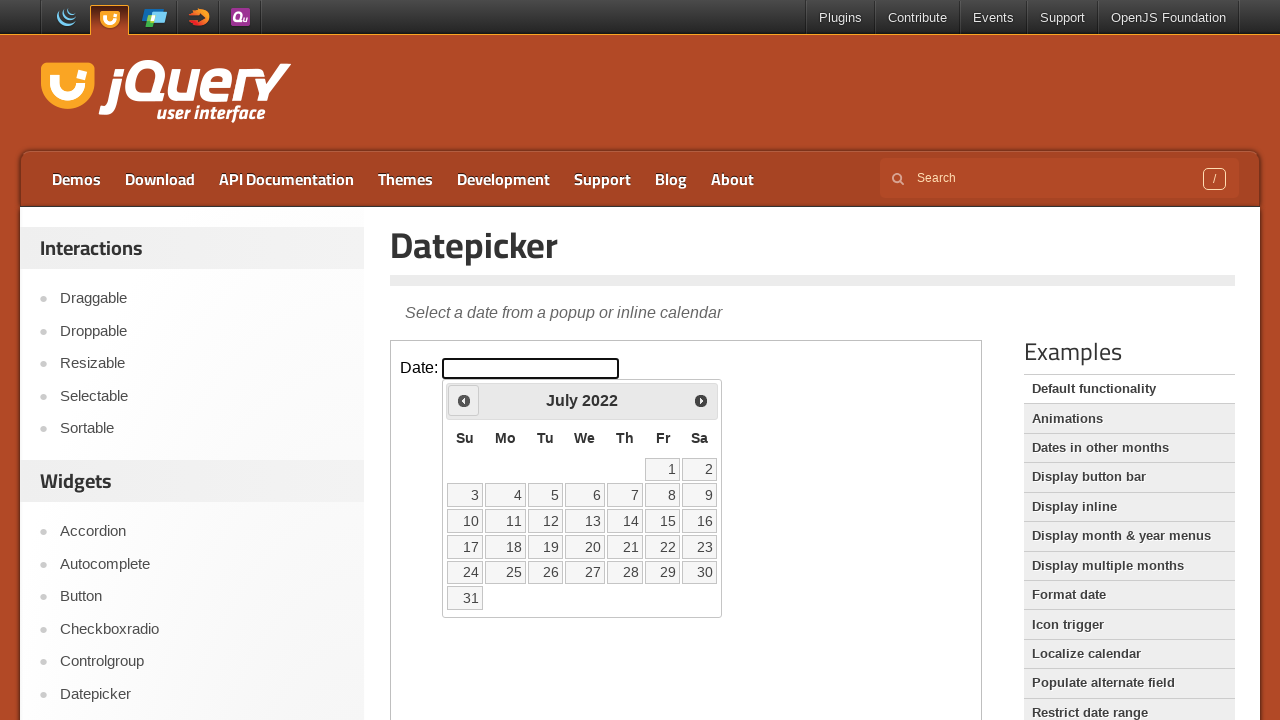

Clicked previous month button to navigate backwards at (464, 400) on iframe >> nth=0 >> internal:control=enter-frame >> .ui-icon.ui-icon-circle-trian
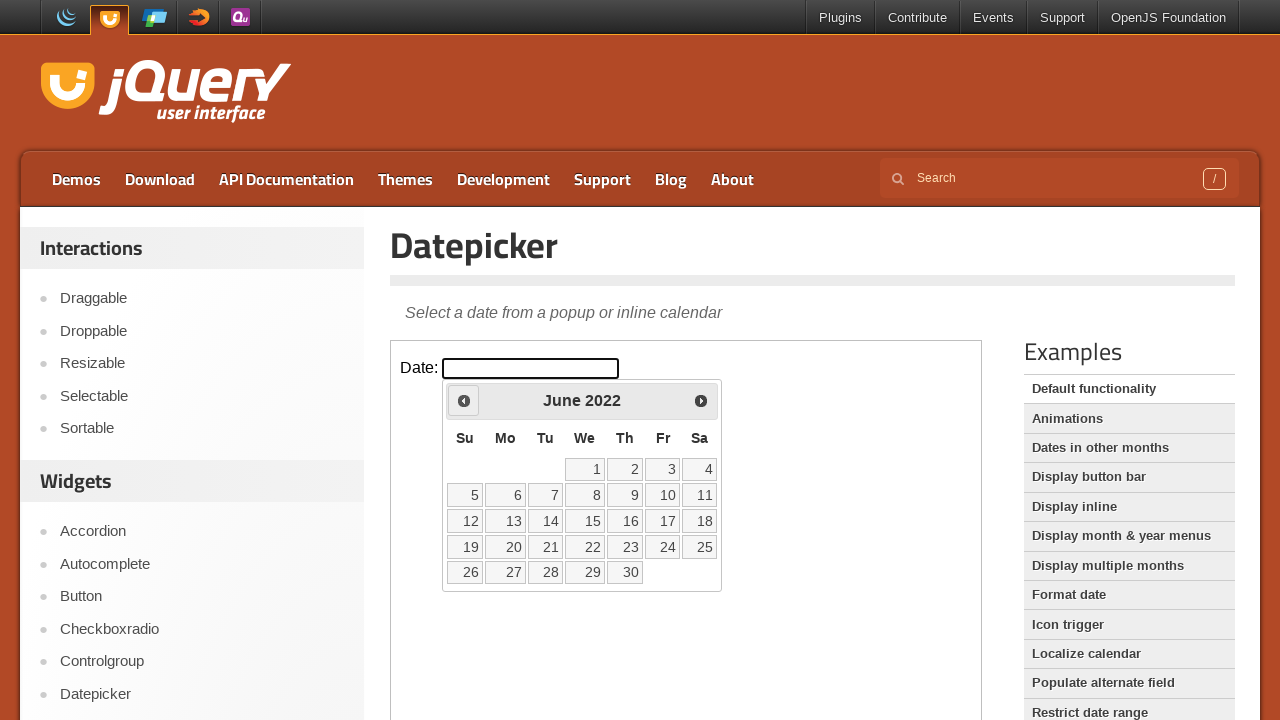

Retrieved current year from datepicker
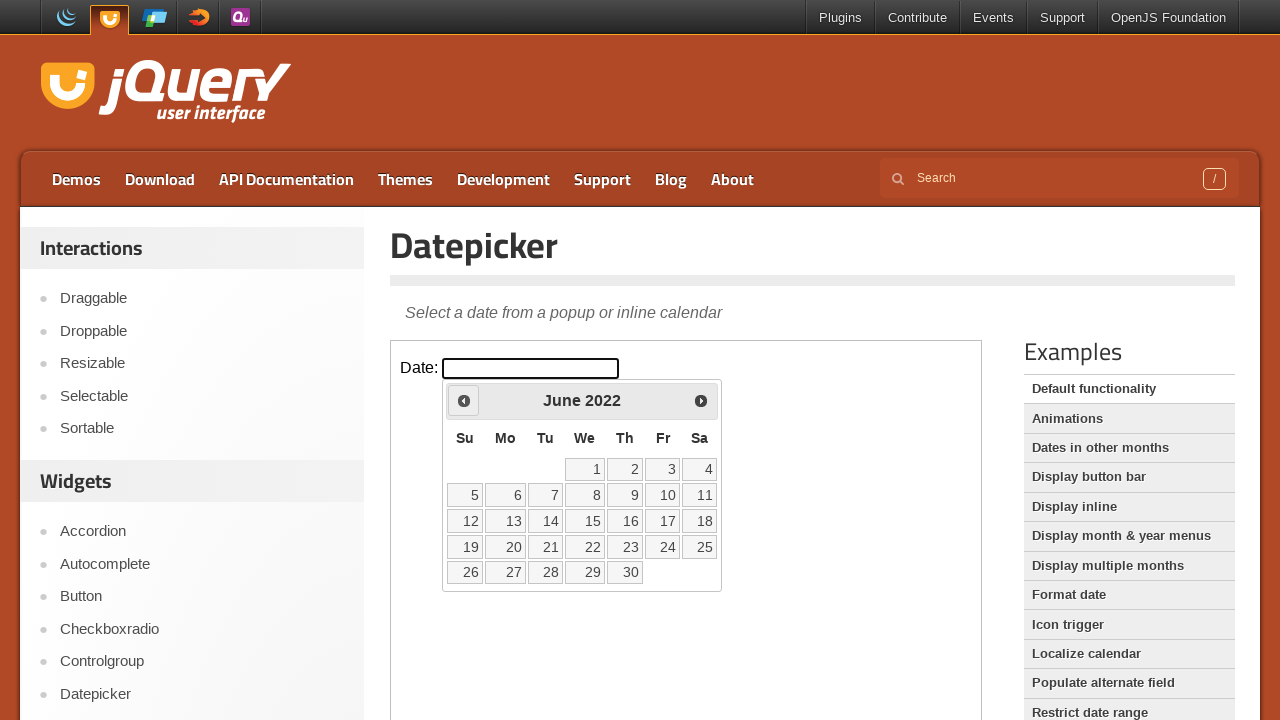

Retrieved current month from datepicker
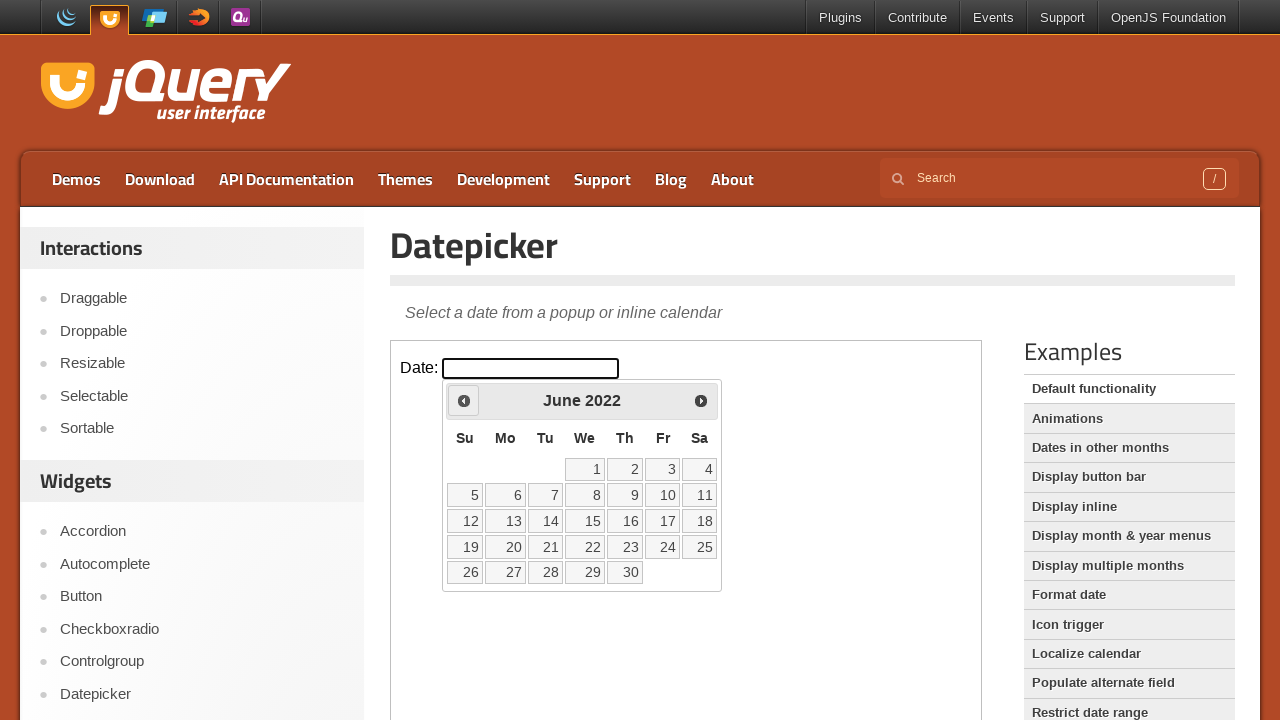

Clicked previous month button to navigate backwards at (464, 400) on iframe >> nth=0 >> internal:control=enter-frame >> .ui-icon.ui-icon-circle-trian
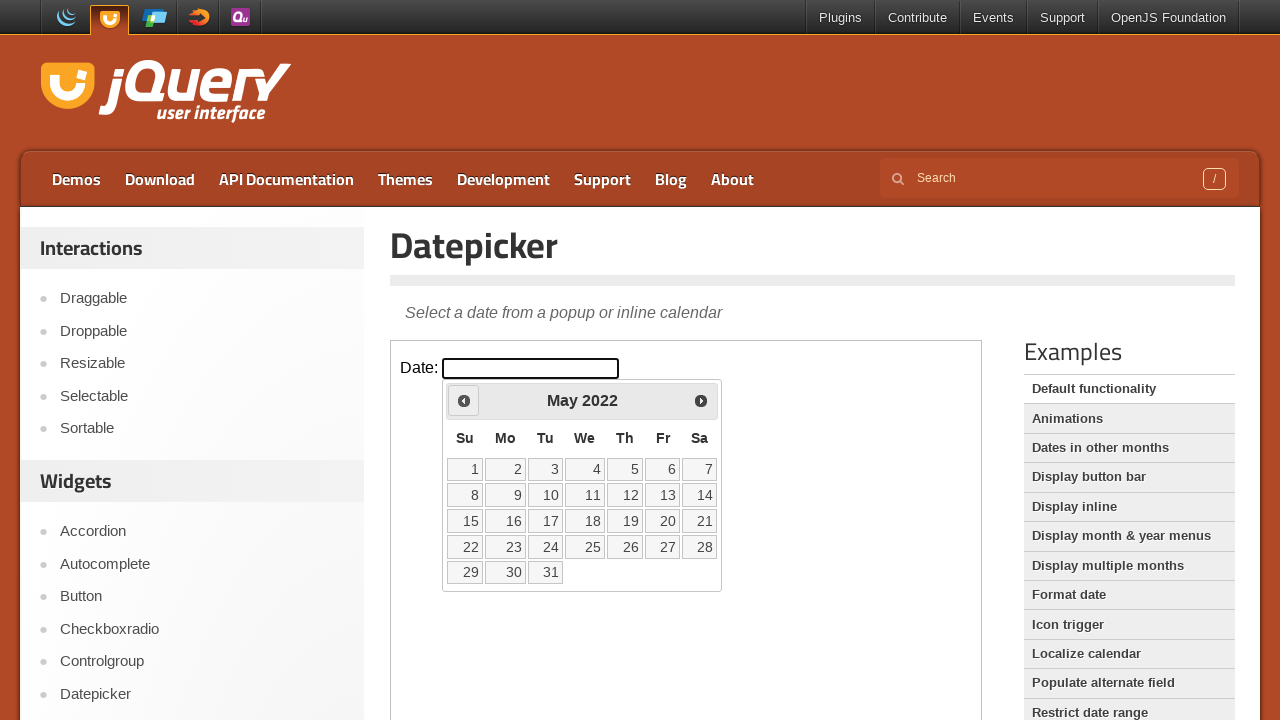

Retrieved current year from datepicker
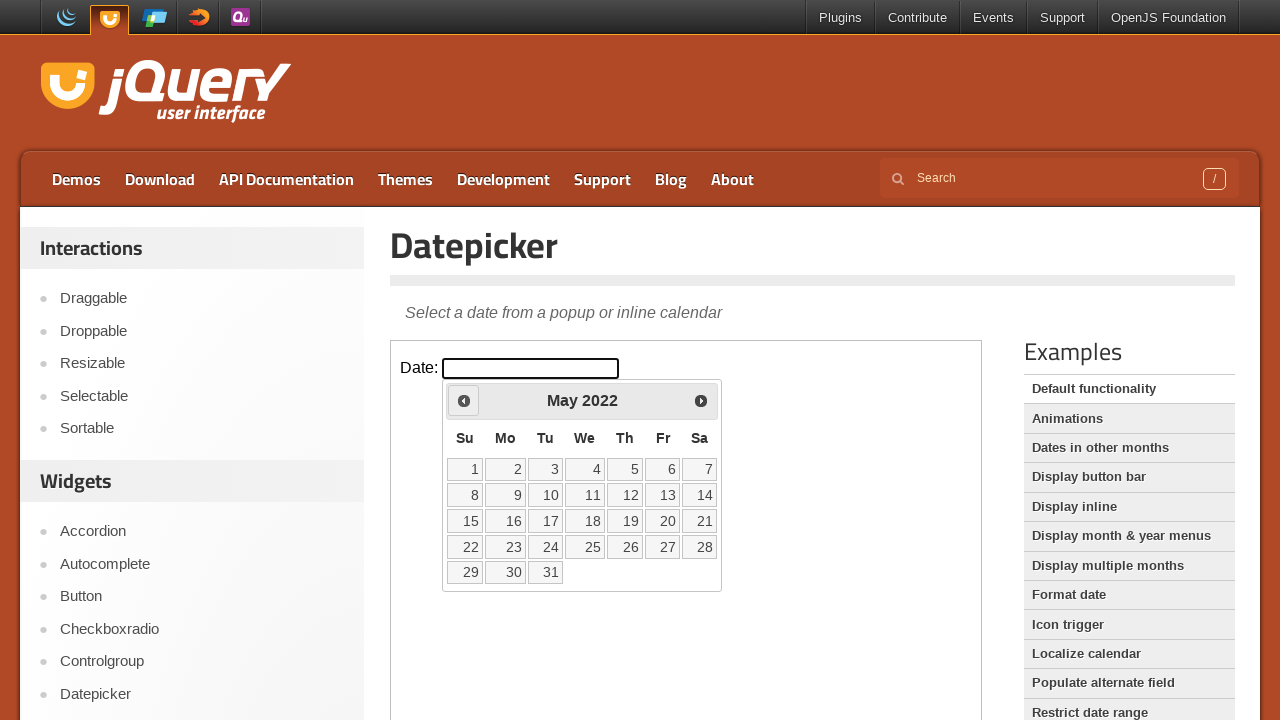

Retrieved current month from datepicker
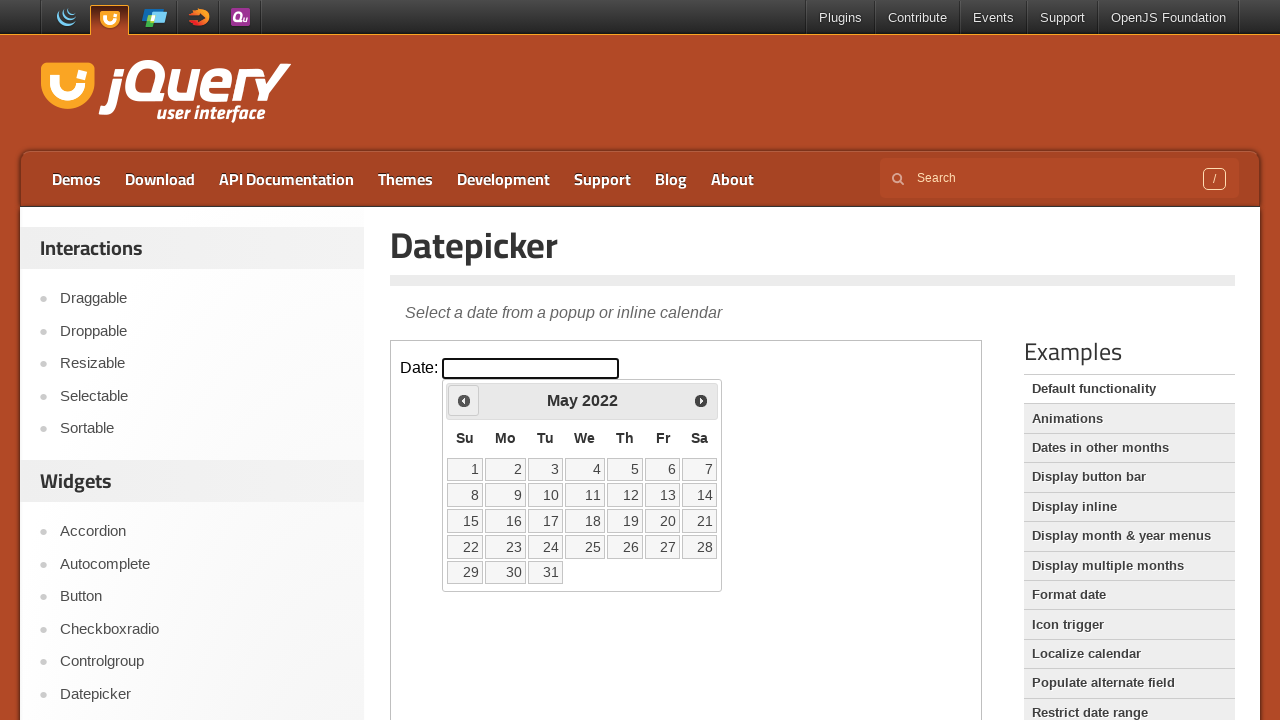

Clicked previous month button to navigate backwards at (464, 400) on iframe >> nth=0 >> internal:control=enter-frame >> .ui-icon.ui-icon-circle-trian
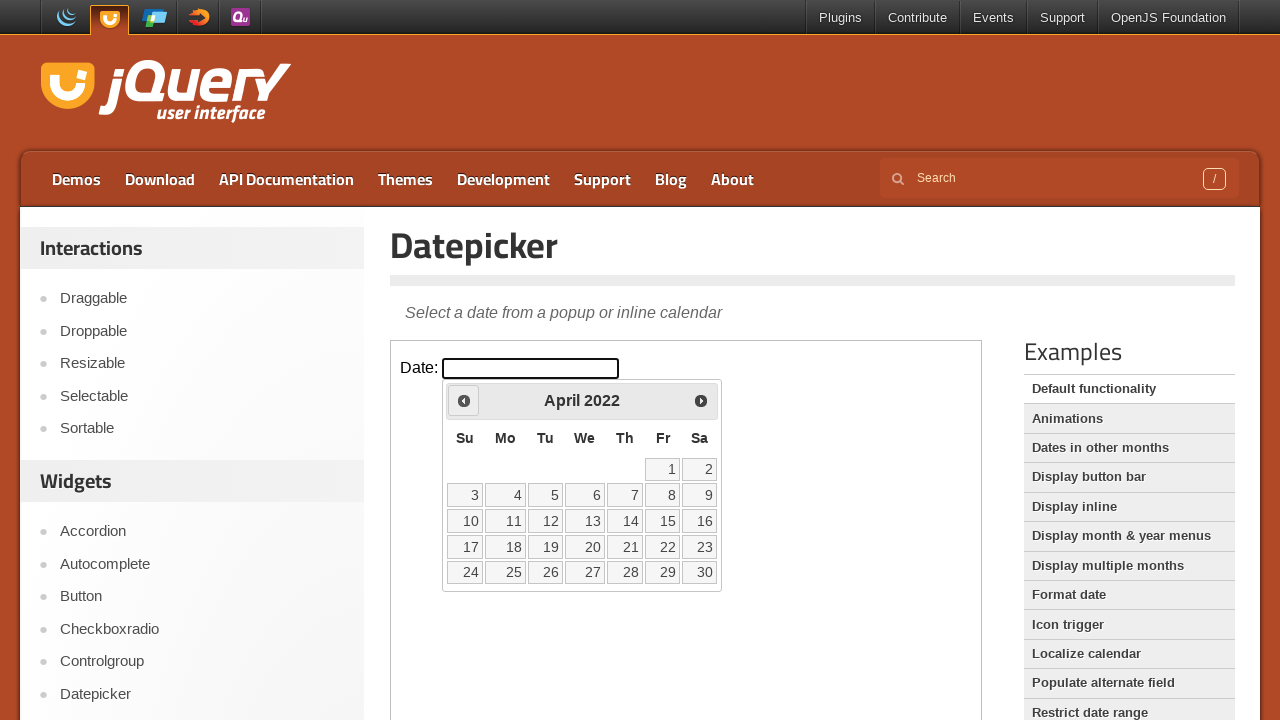

Retrieved current year from datepicker
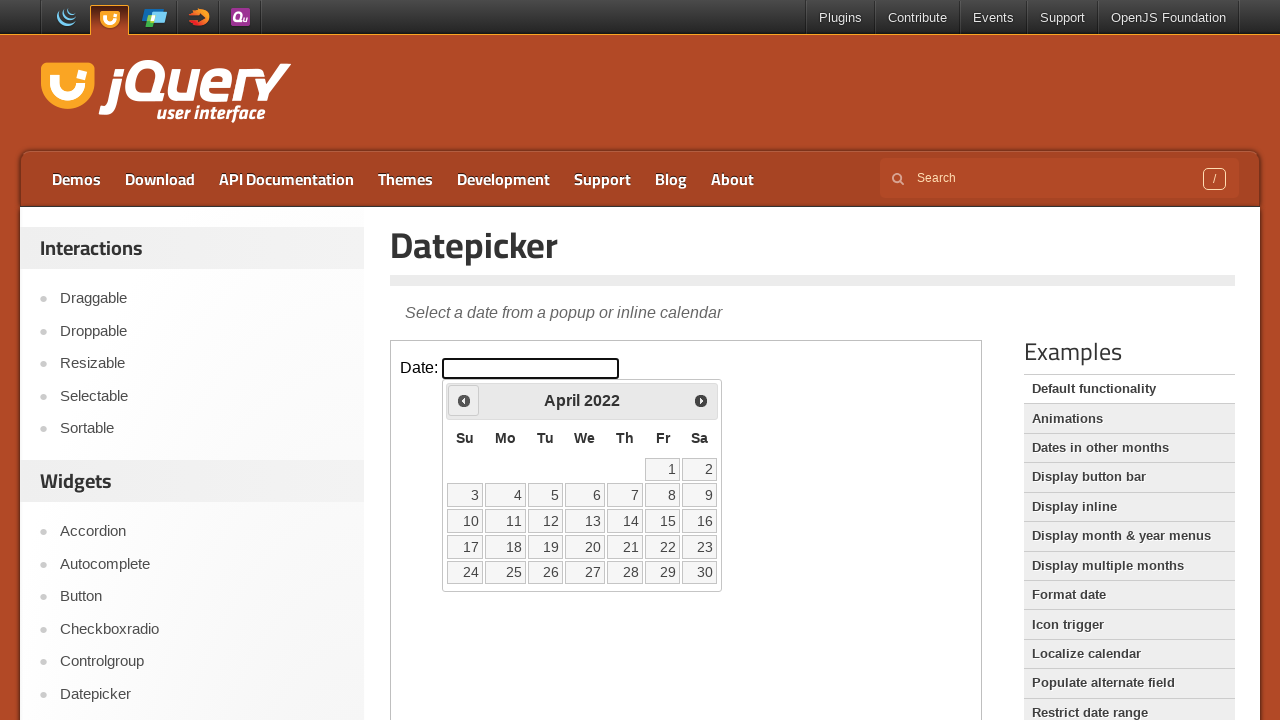

Retrieved current month from datepicker
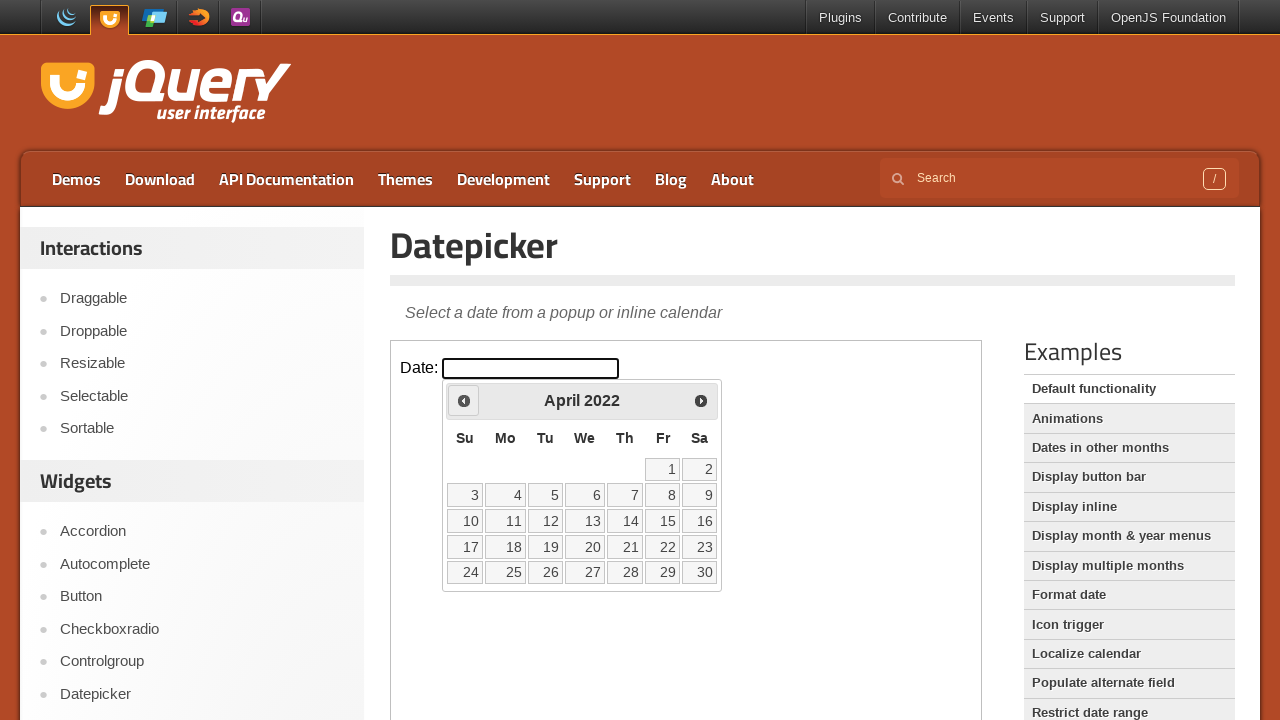

Clicked previous month button to navigate backwards at (464, 400) on iframe >> nth=0 >> internal:control=enter-frame >> .ui-icon.ui-icon-circle-trian
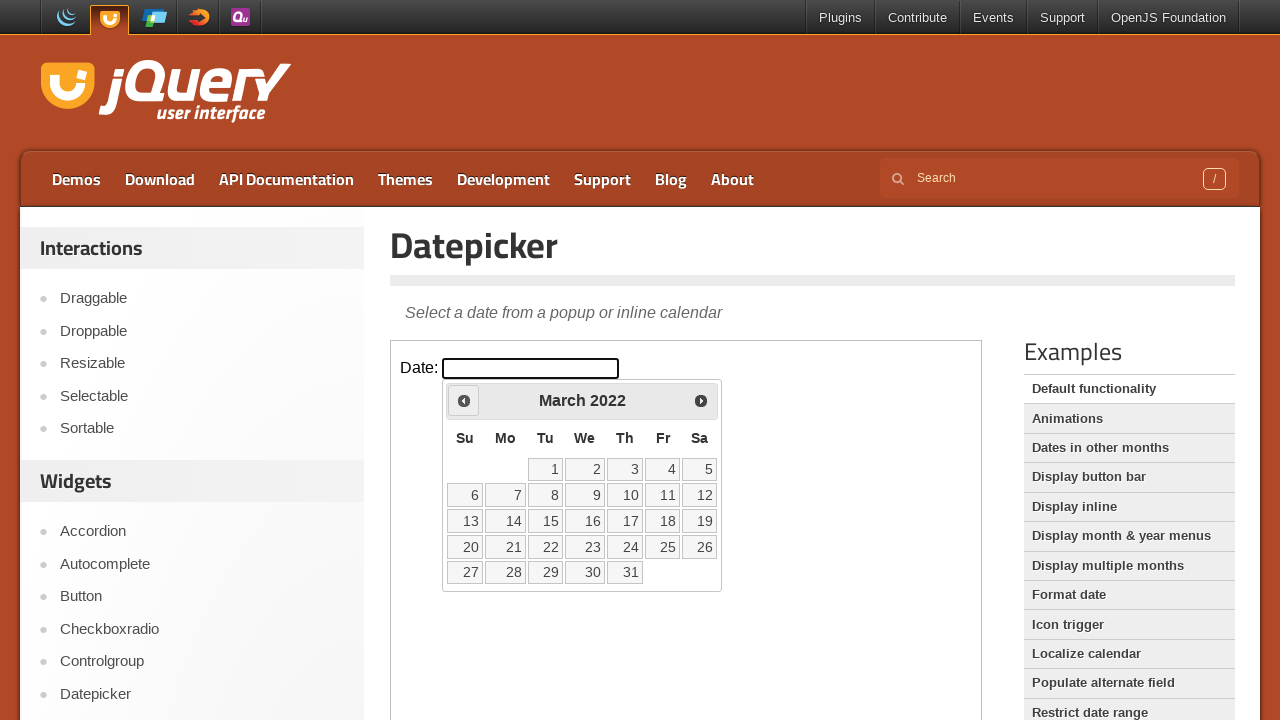

Retrieved current year from datepicker
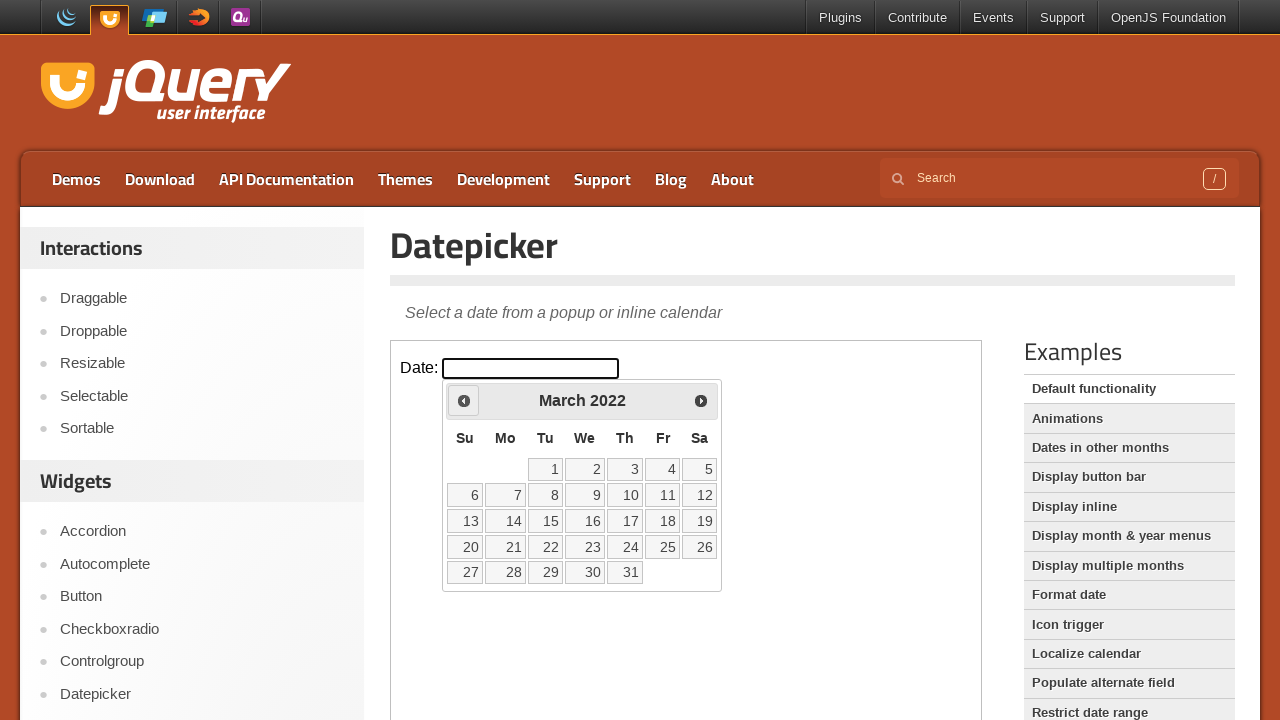

Retrieved current month from datepicker
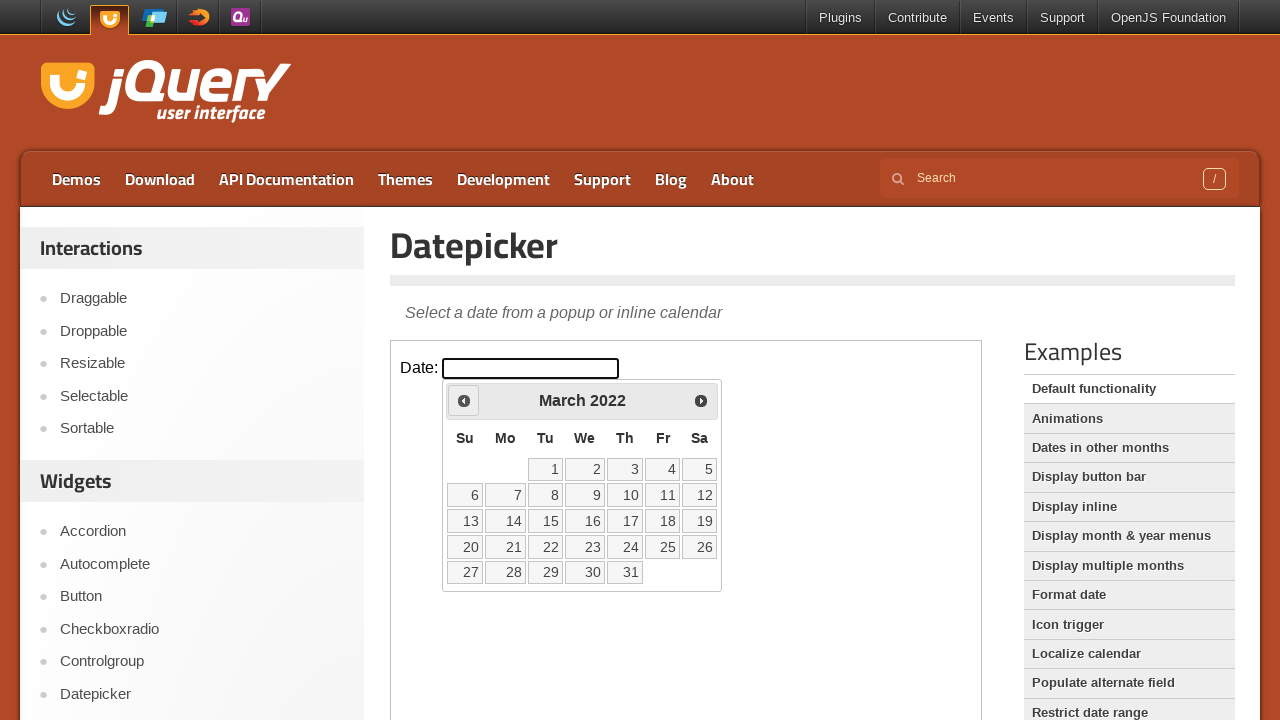

Clicked previous month button to navigate backwards at (464, 400) on iframe >> nth=0 >> internal:control=enter-frame >> .ui-icon.ui-icon-circle-trian
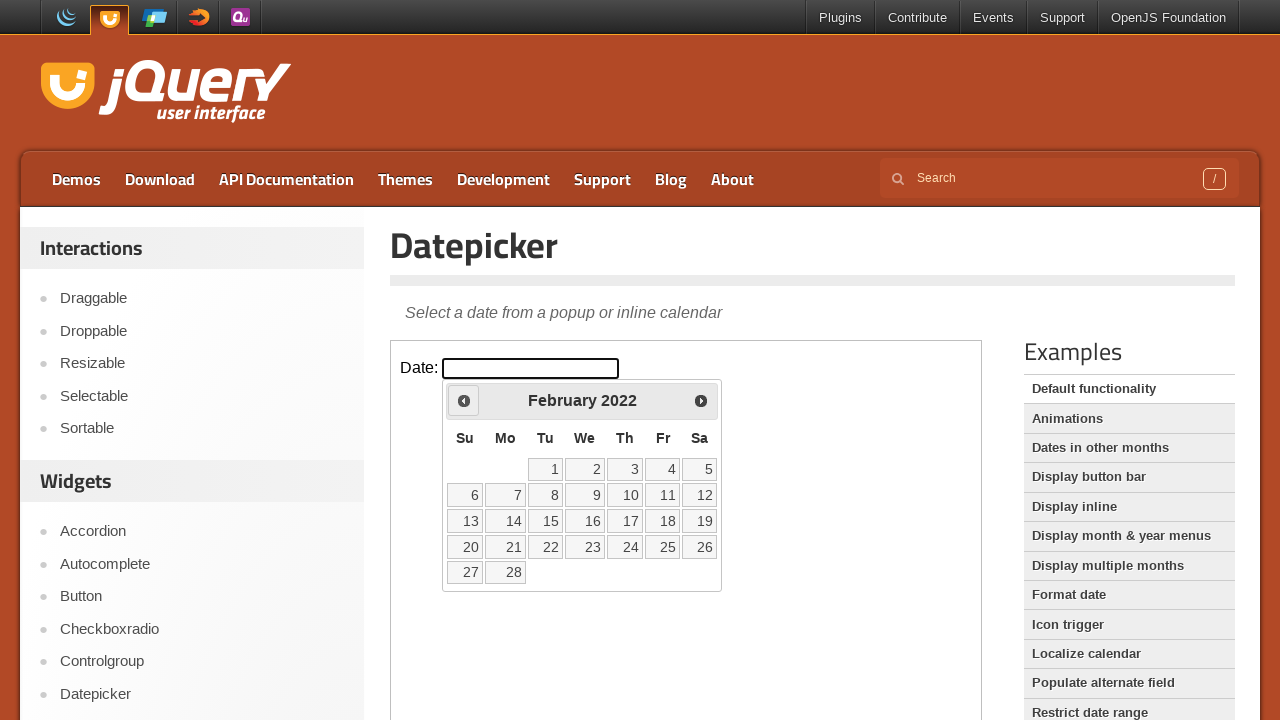

Retrieved current year from datepicker
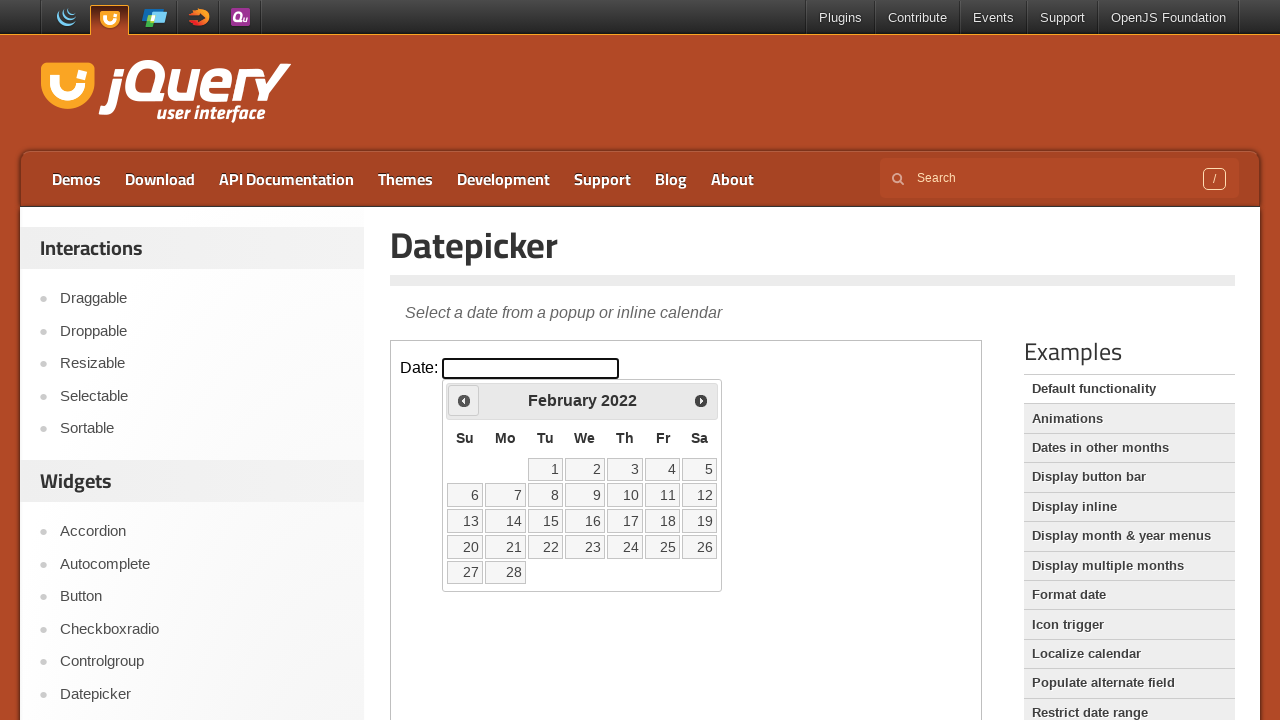

Retrieved current month from datepicker
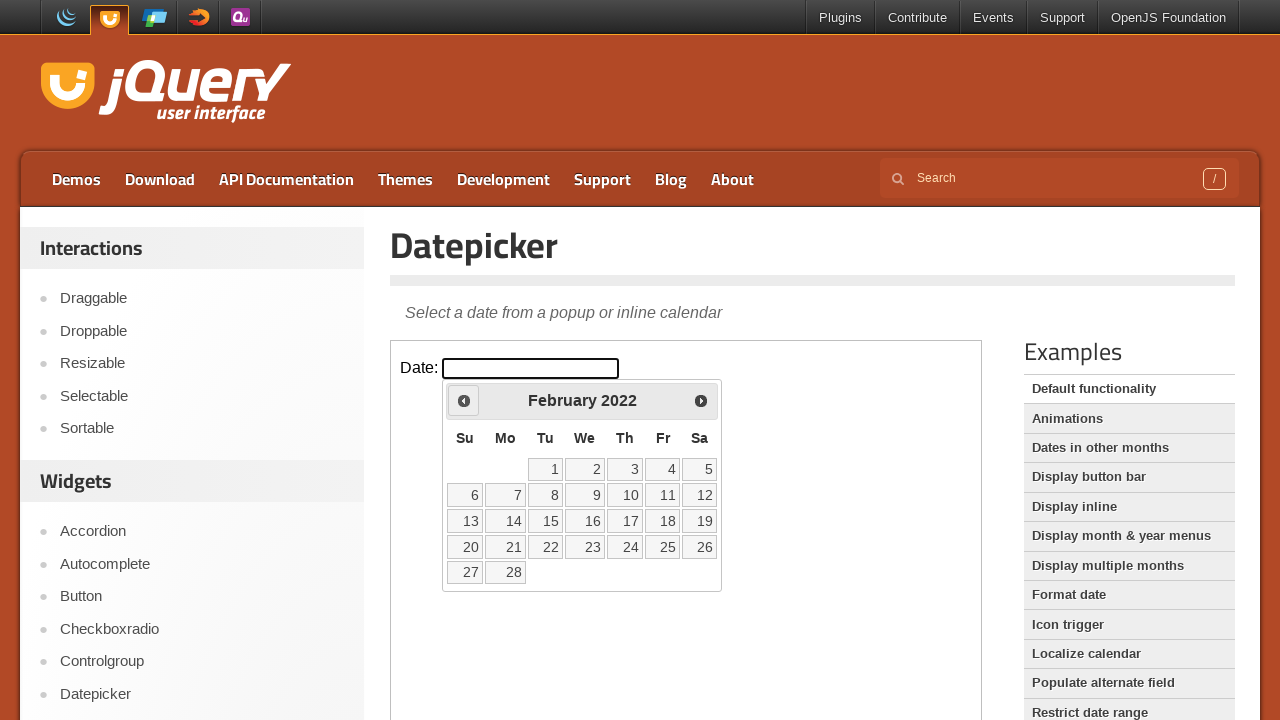

Clicked previous month button to navigate backwards at (464, 400) on iframe >> nth=0 >> internal:control=enter-frame >> .ui-icon.ui-icon-circle-trian
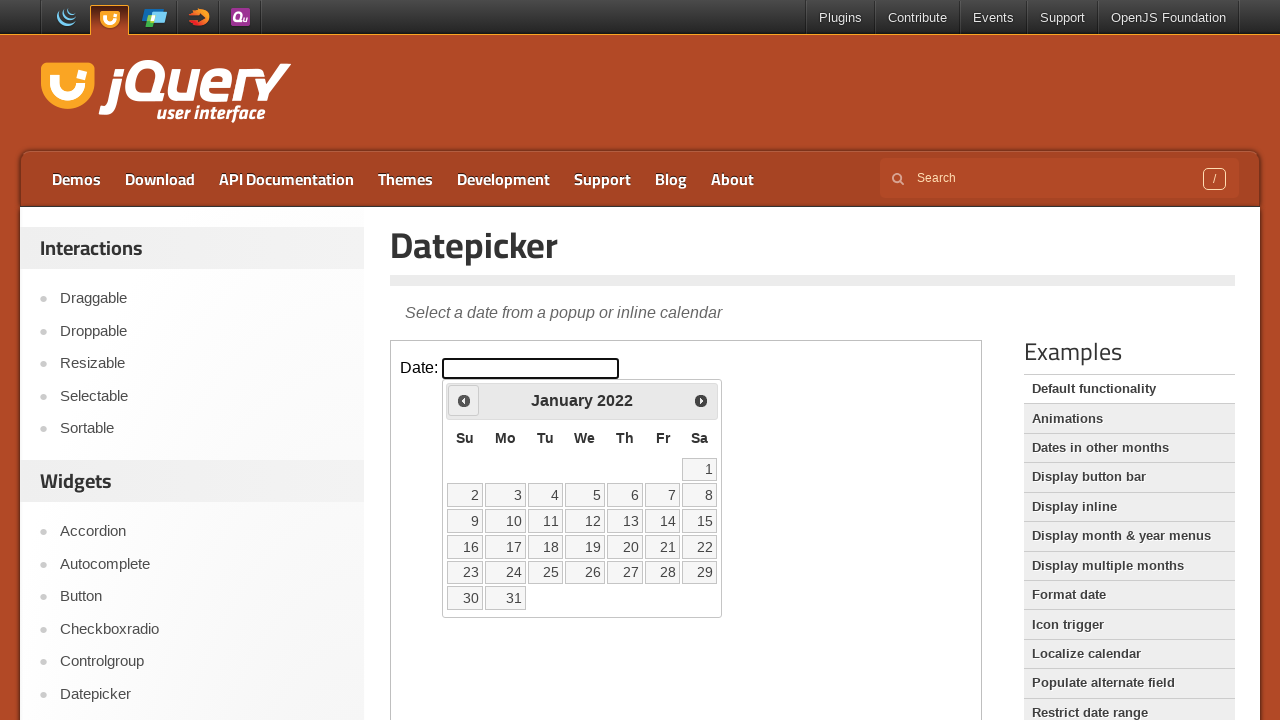

Retrieved current year from datepicker
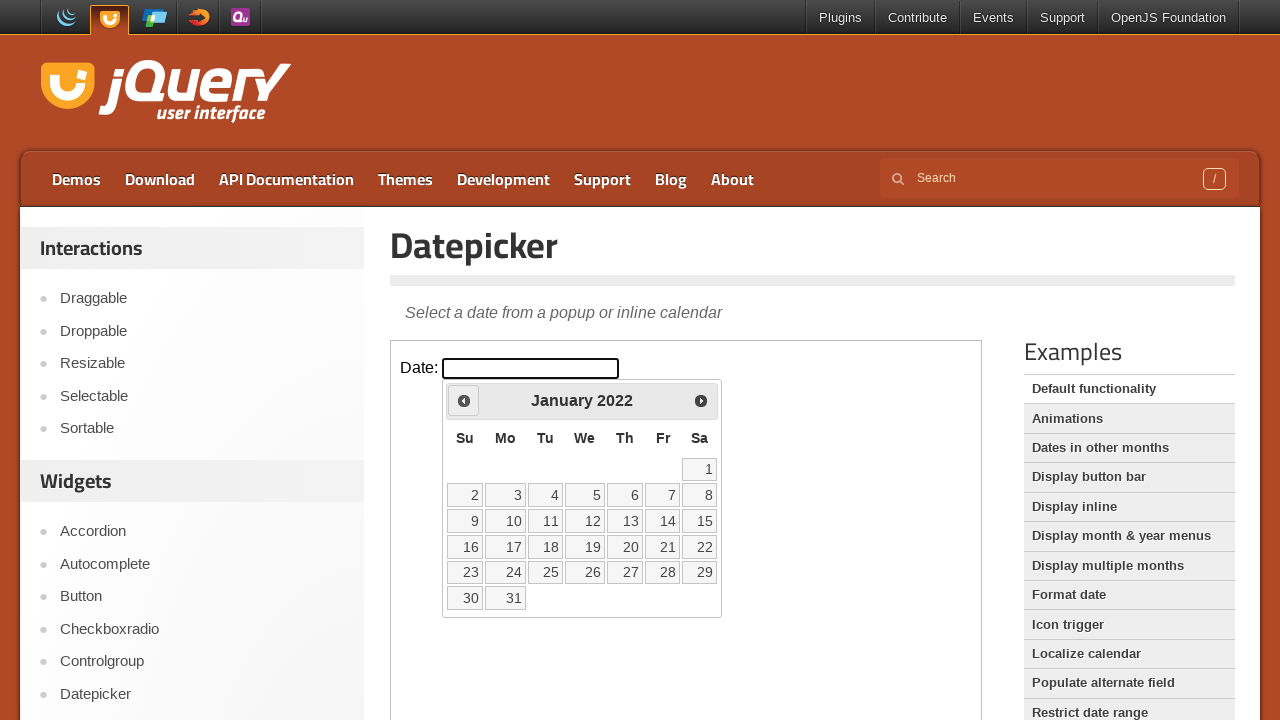

Retrieved current month from datepicker
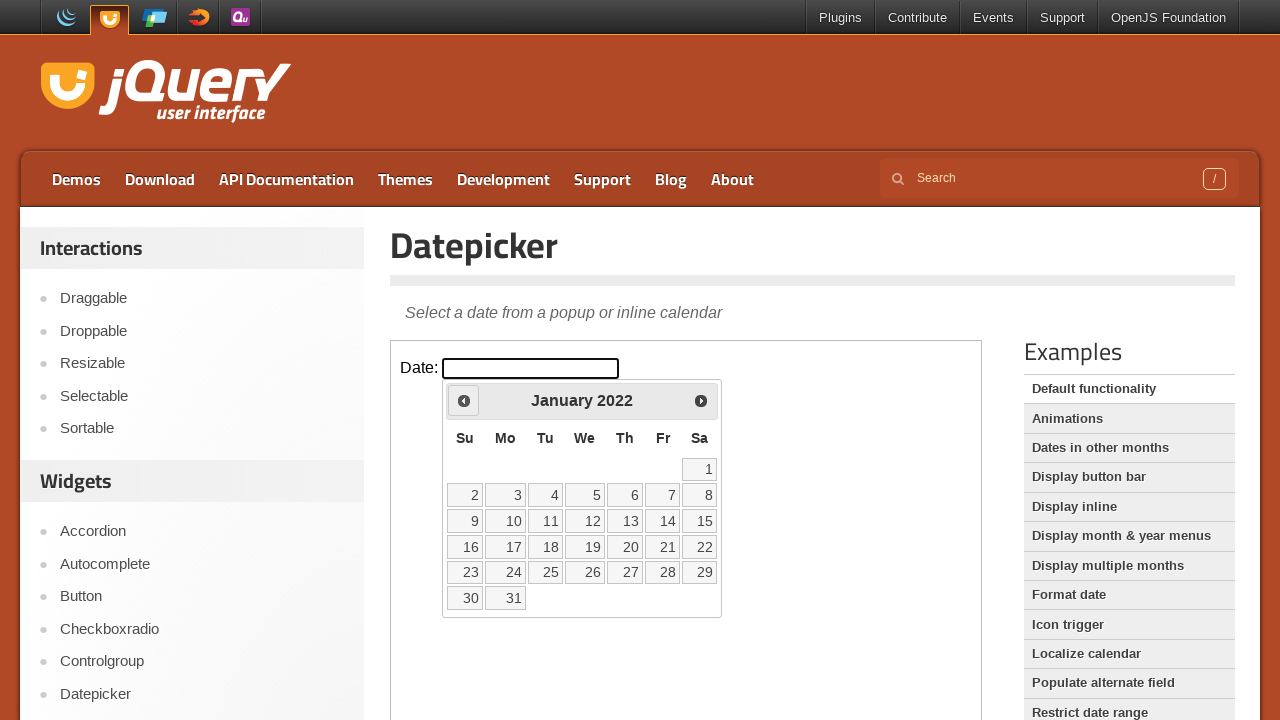

Clicked previous month button to navigate backwards at (464, 400) on iframe >> nth=0 >> internal:control=enter-frame >> .ui-icon.ui-icon-circle-trian
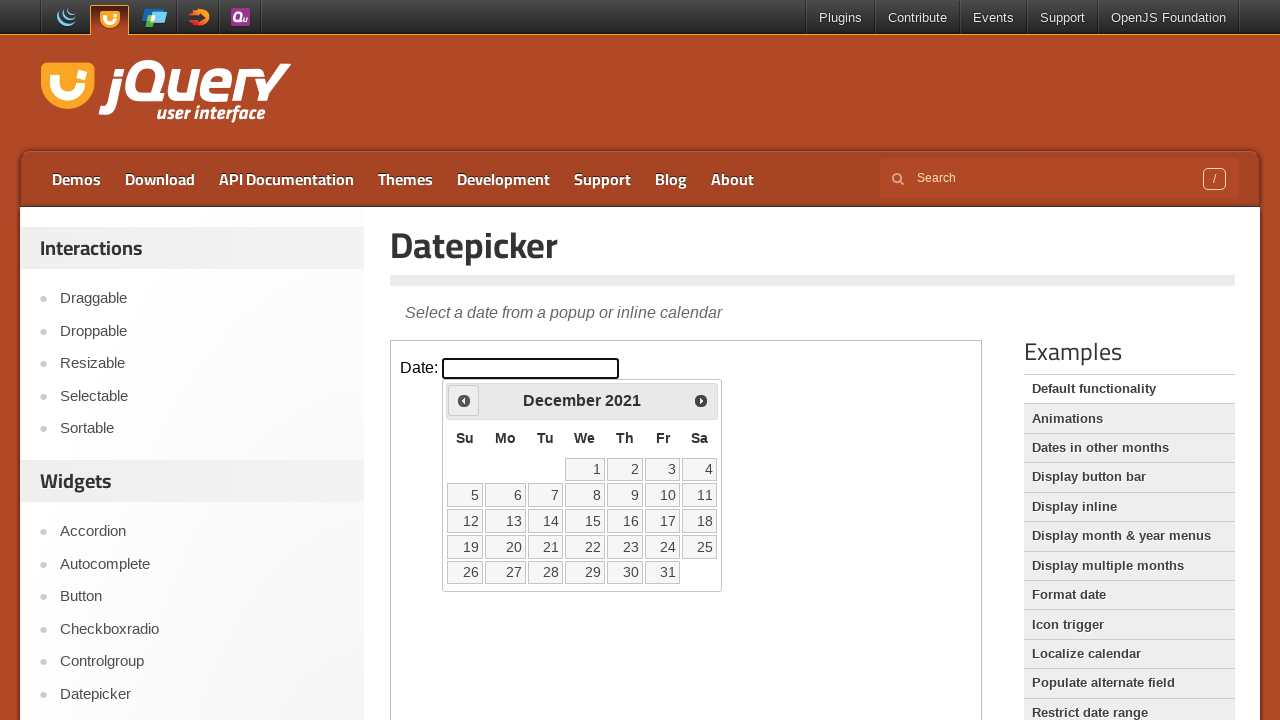

Retrieved current year from datepicker
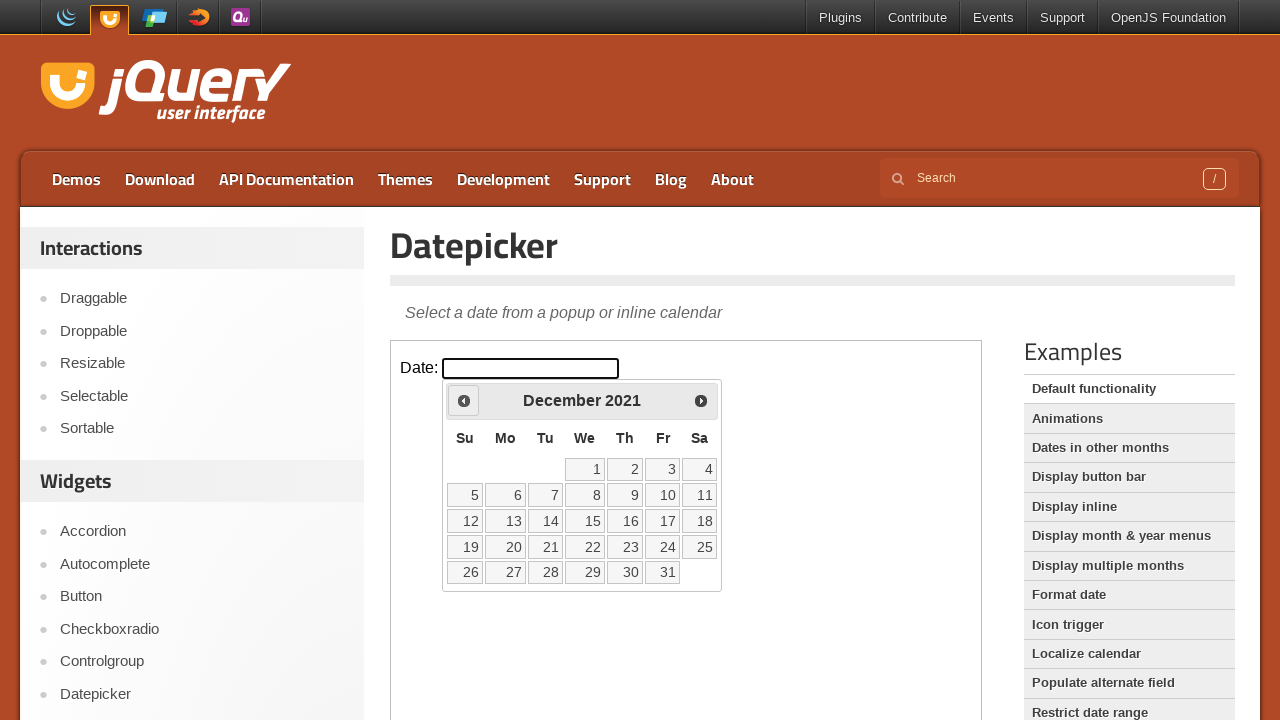

Retrieved current month from datepicker
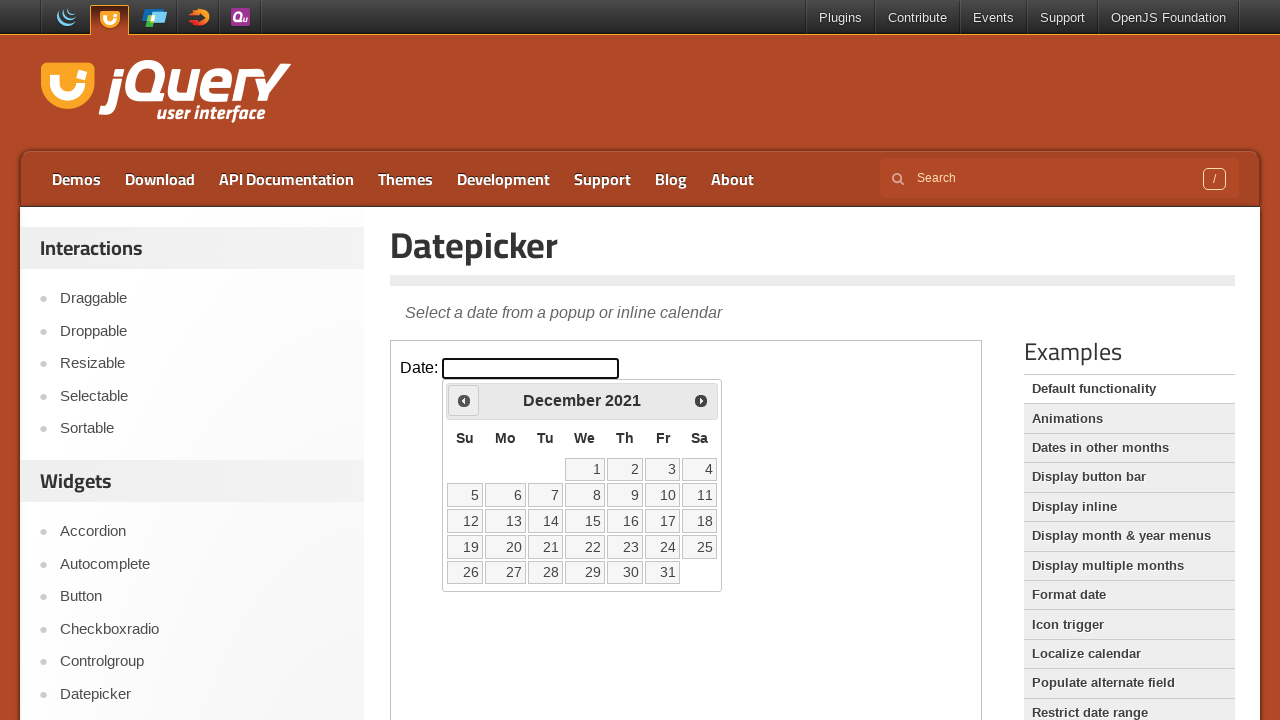

Clicked previous month button to navigate backwards at (464, 400) on iframe >> nth=0 >> internal:control=enter-frame >> .ui-icon.ui-icon-circle-trian
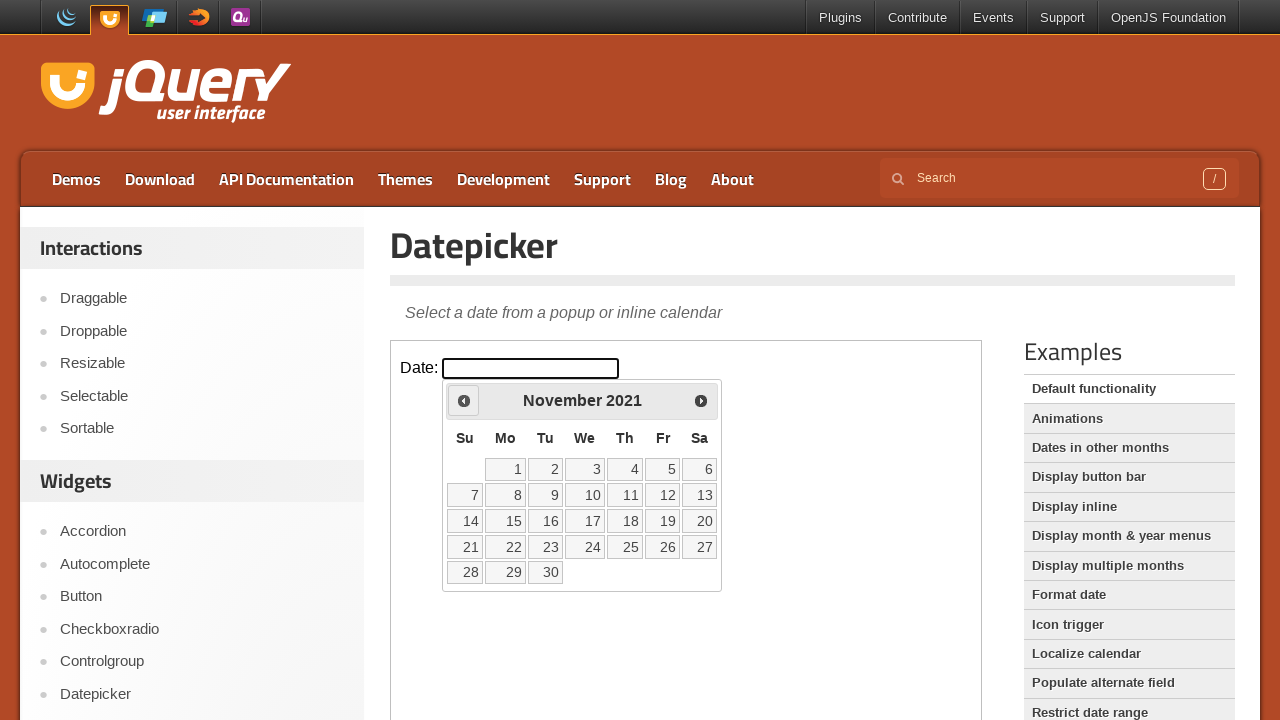

Retrieved current year from datepicker
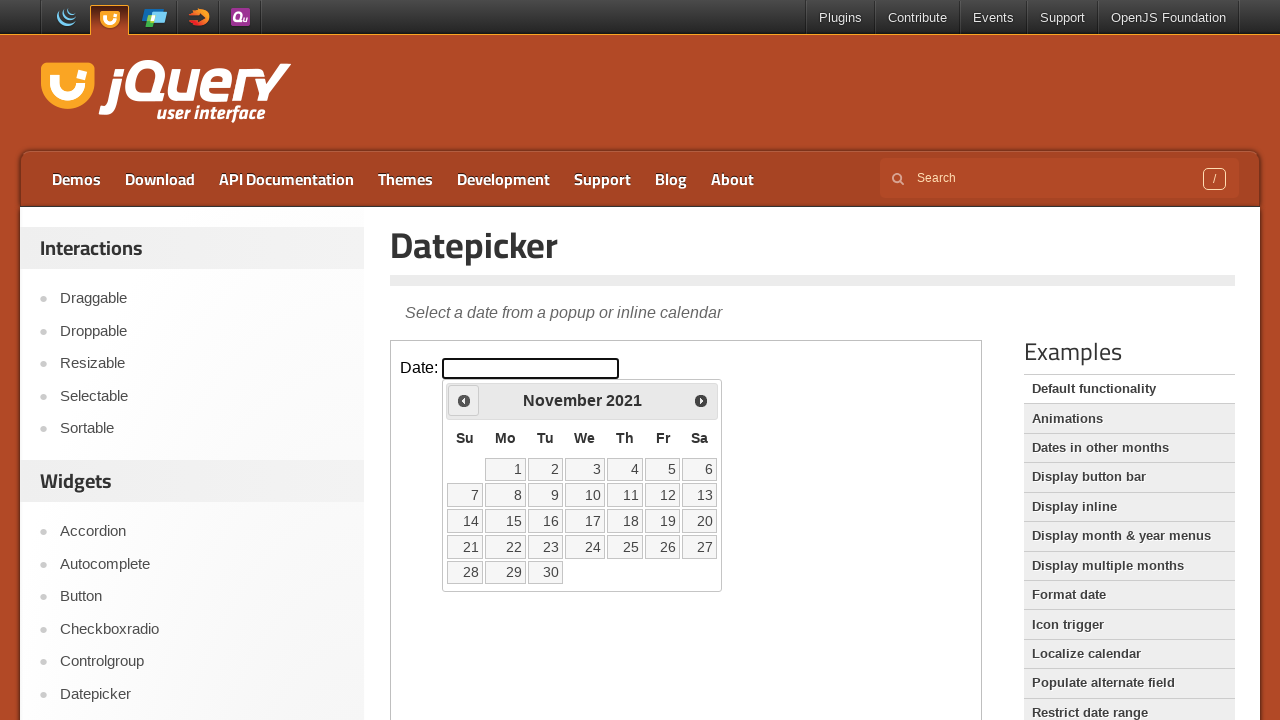

Retrieved current month from datepicker
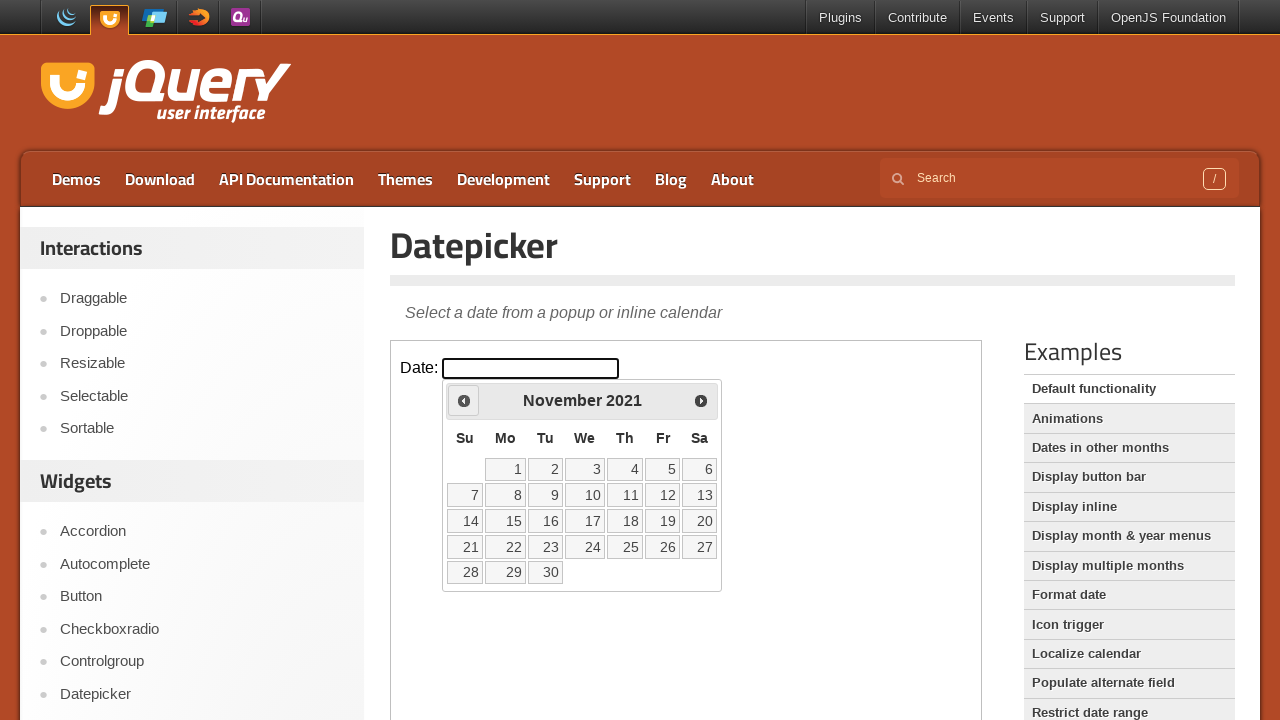

Clicked previous month button to navigate backwards at (464, 400) on iframe >> nth=0 >> internal:control=enter-frame >> .ui-icon.ui-icon-circle-trian
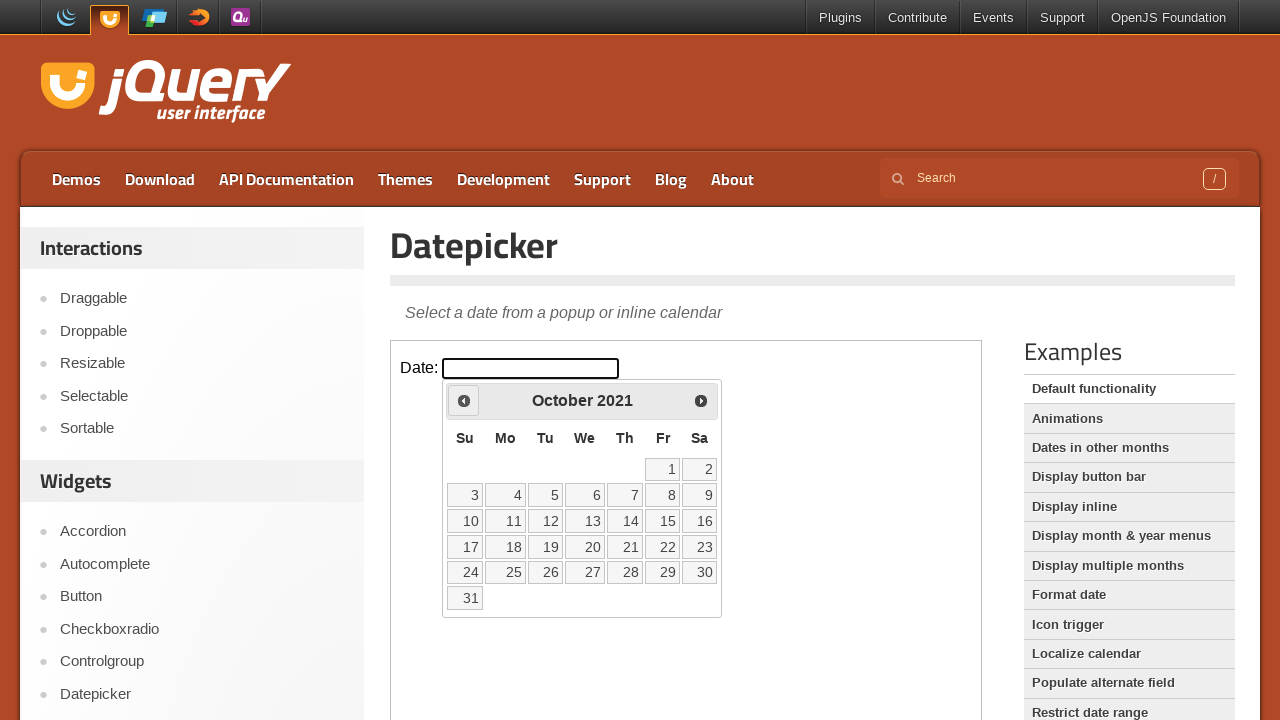

Retrieved current year from datepicker
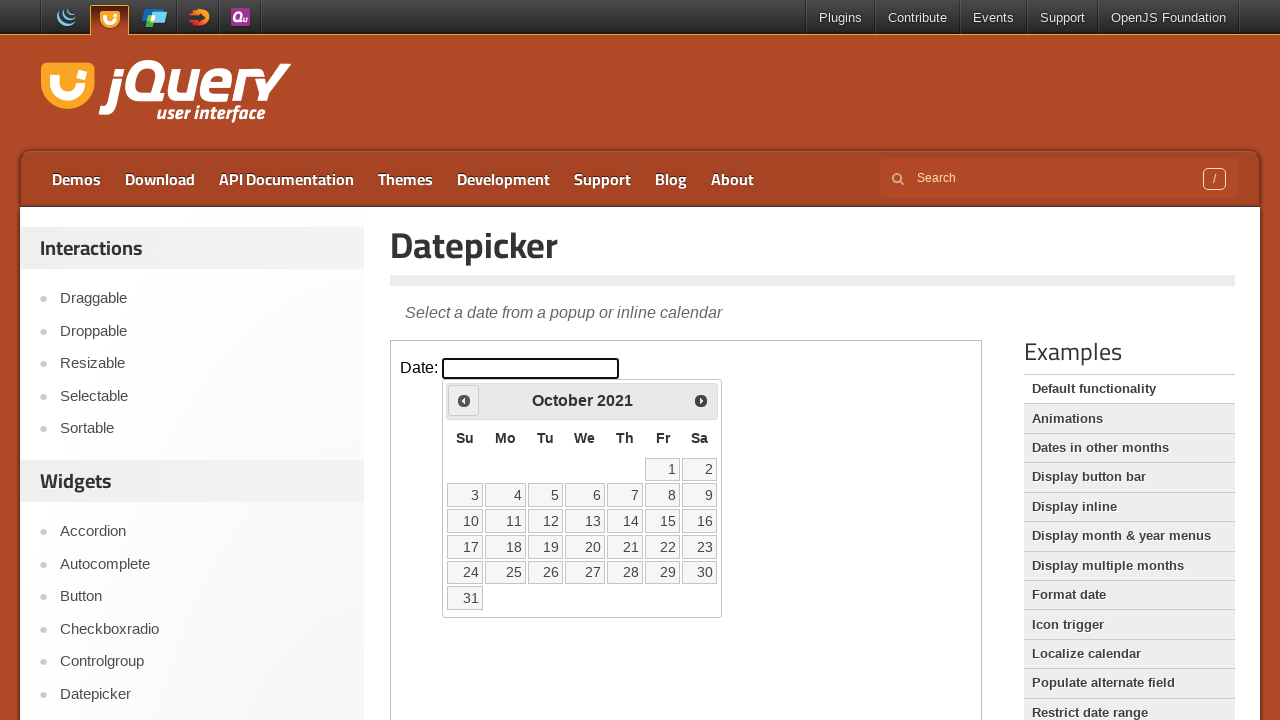

Retrieved current month from datepicker
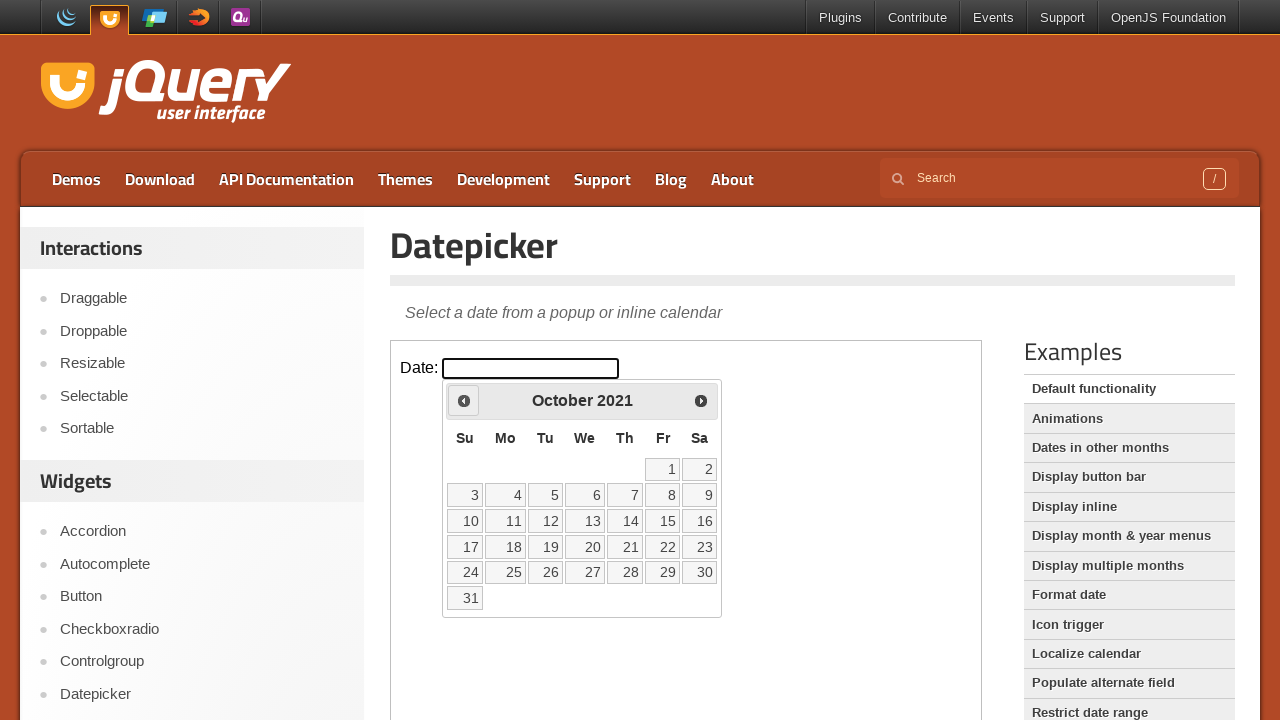

Clicked previous month button to navigate backwards at (464, 400) on iframe >> nth=0 >> internal:control=enter-frame >> .ui-icon.ui-icon-circle-trian
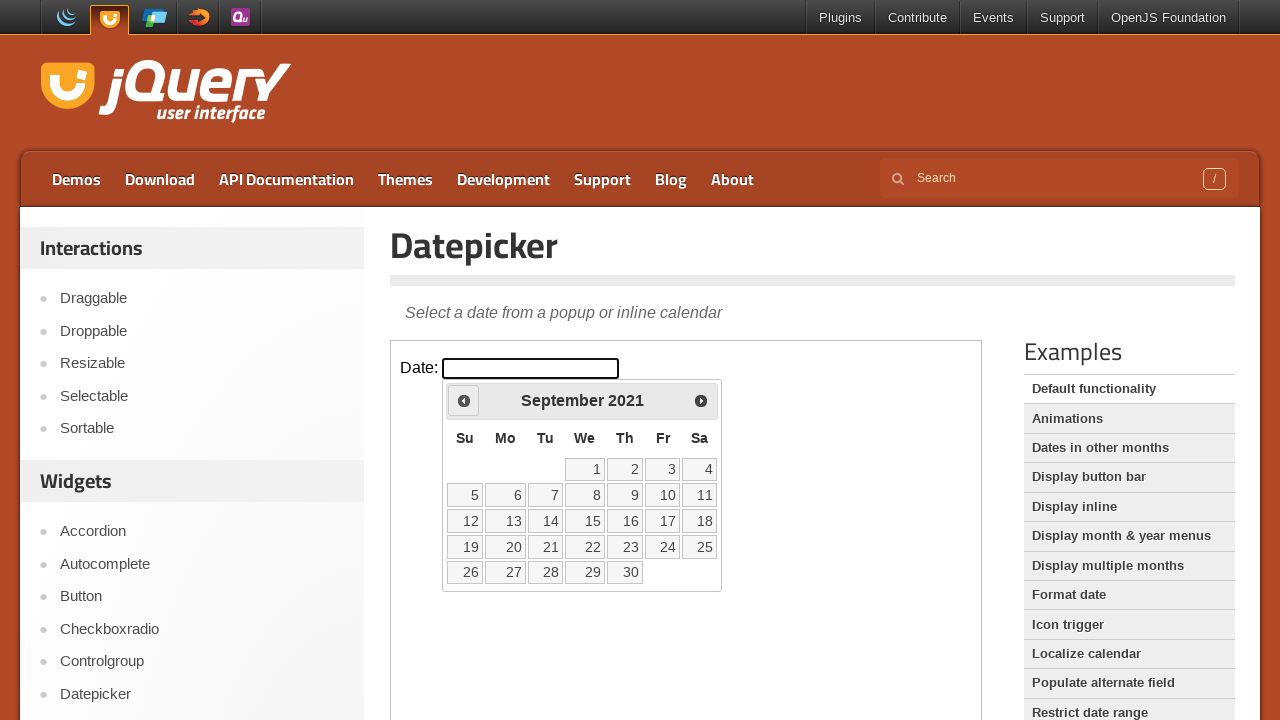

Retrieved current year from datepicker
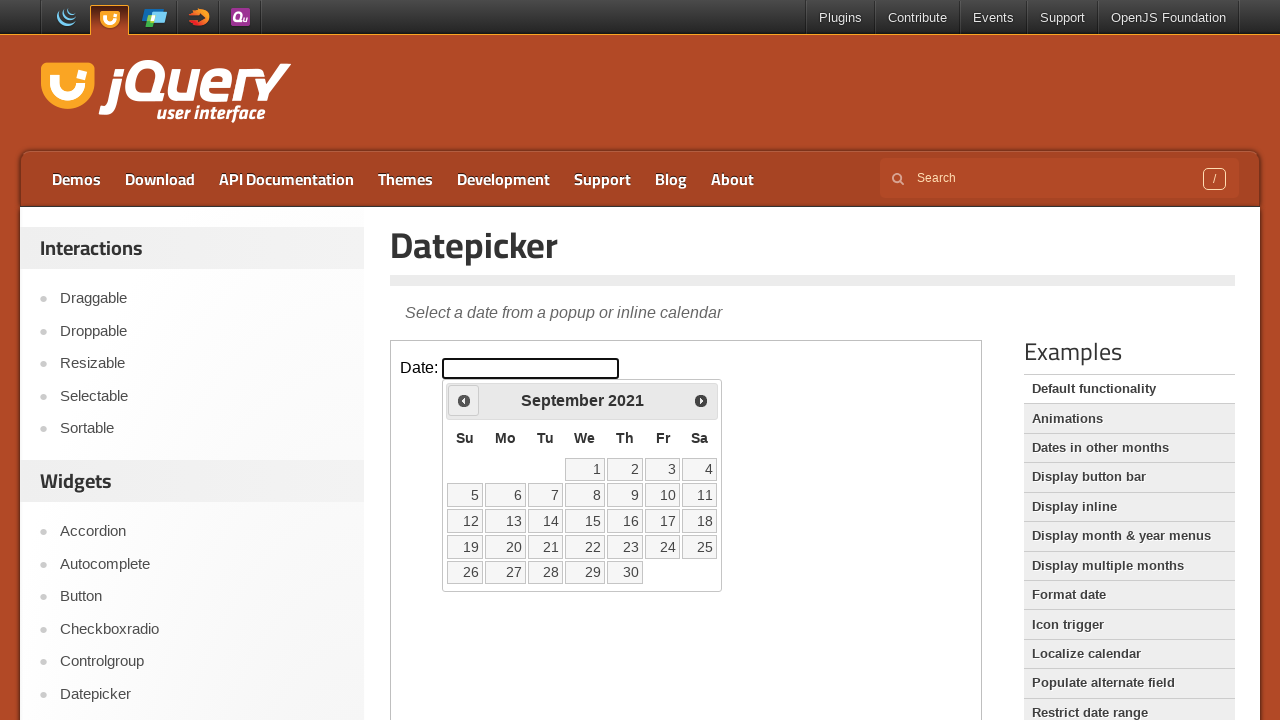

Retrieved current month from datepicker
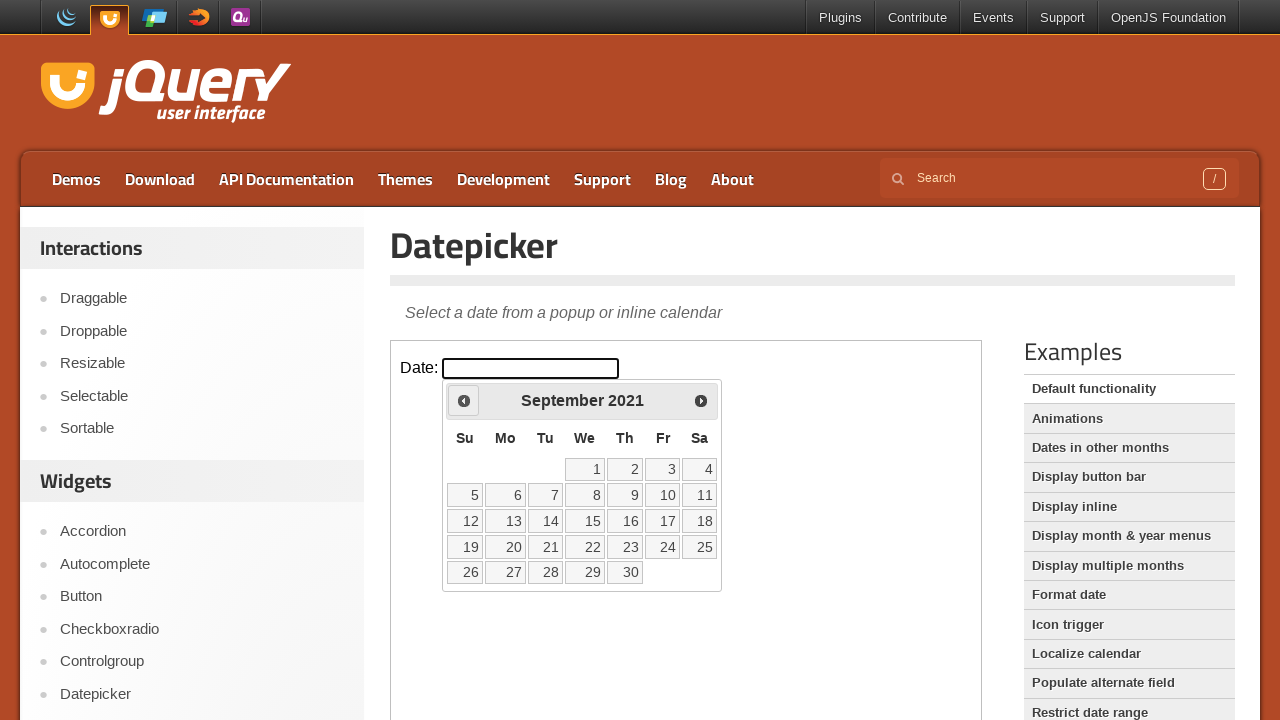

Clicked previous month button to navigate backwards at (464, 400) on iframe >> nth=0 >> internal:control=enter-frame >> .ui-icon.ui-icon-circle-trian
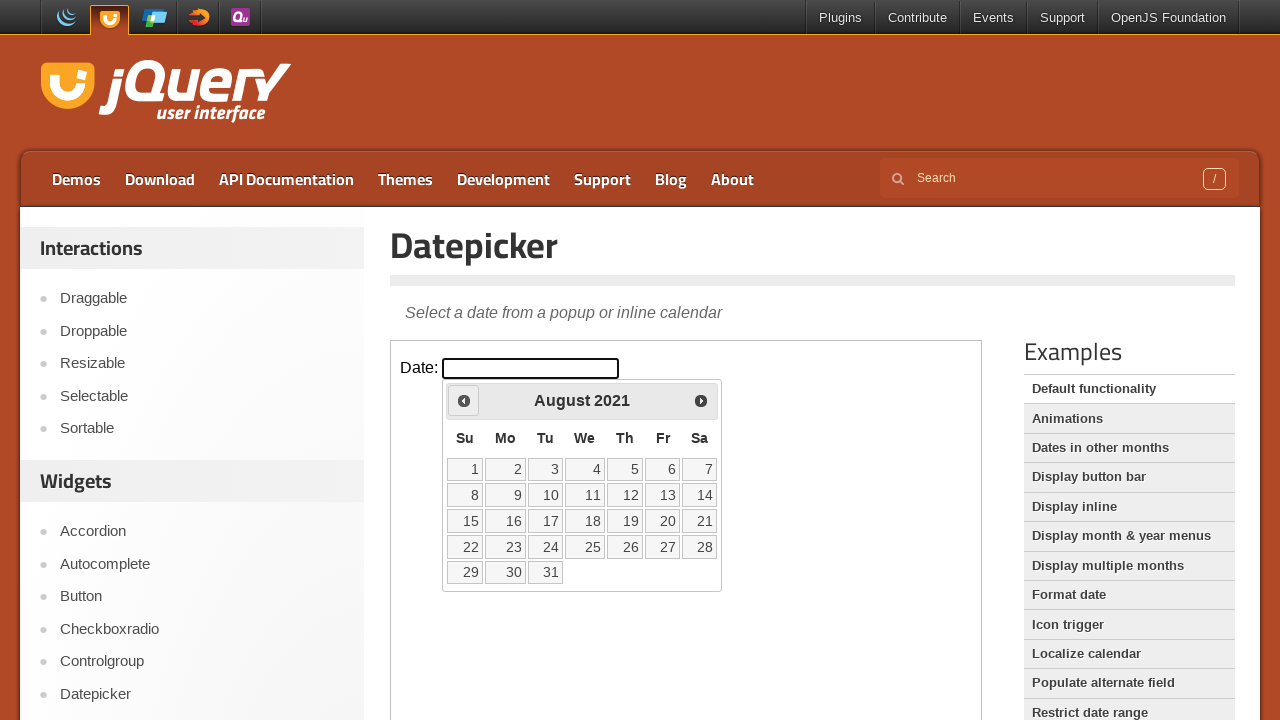

Retrieved current year from datepicker
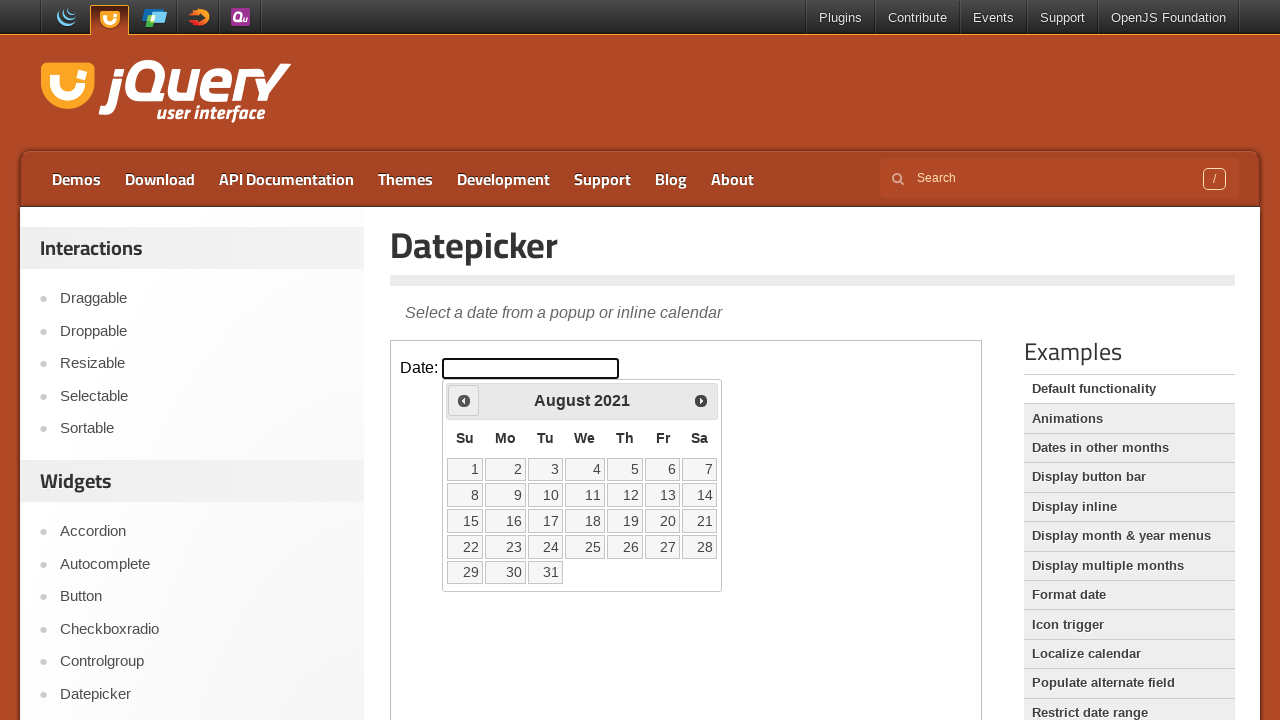

Retrieved current month from datepicker
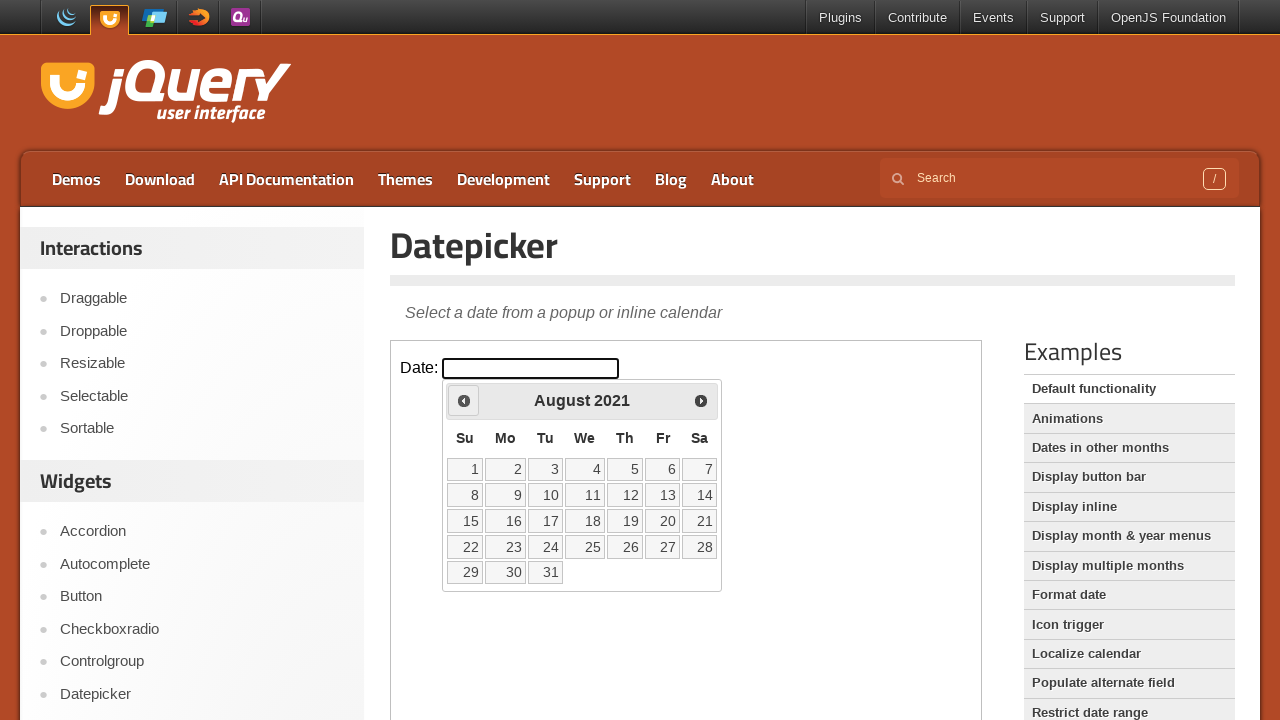

Clicked previous month button to navigate backwards at (464, 400) on iframe >> nth=0 >> internal:control=enter-frame >> .ui-icon.ui-icon-circle-trian
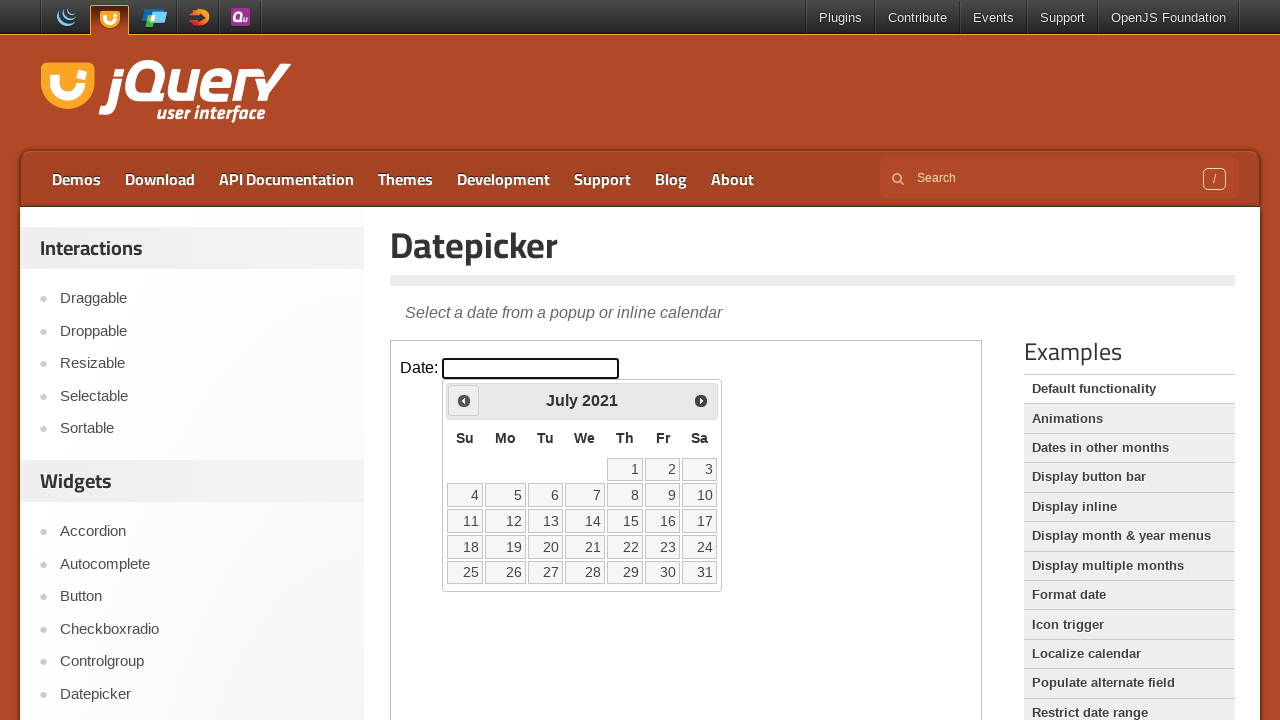

Retrieved current year from datepicker
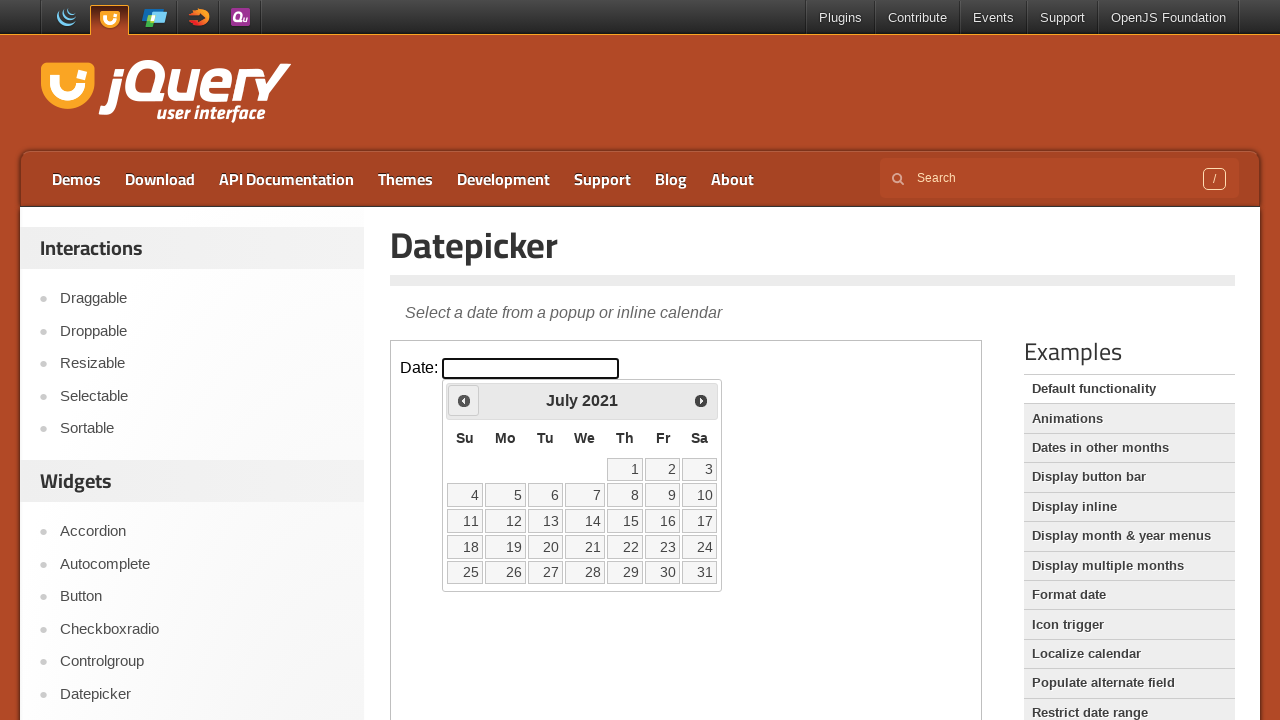

Retrieved current month from datepicker
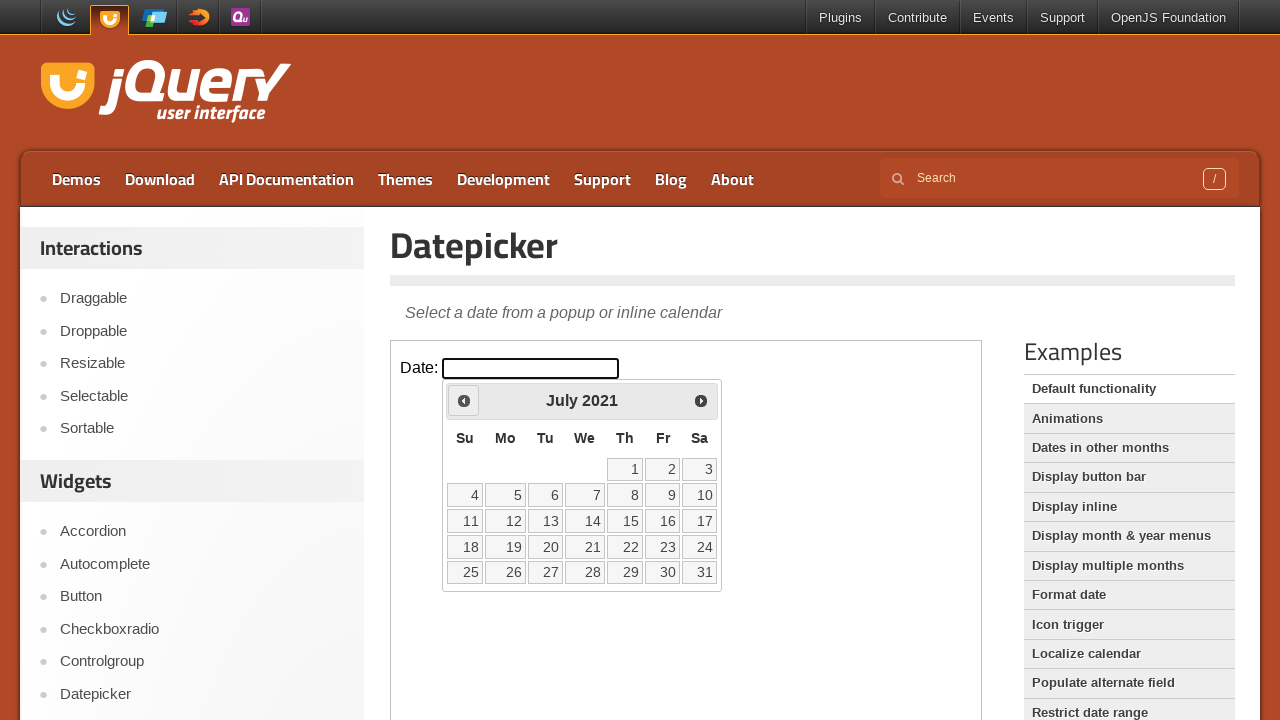

Clicked previous month button to navigate backwards at (464, 400) on iframe >> nth=0 >> internal:control=enter-frame >> .ui-icon.ui-icon-circle-trian
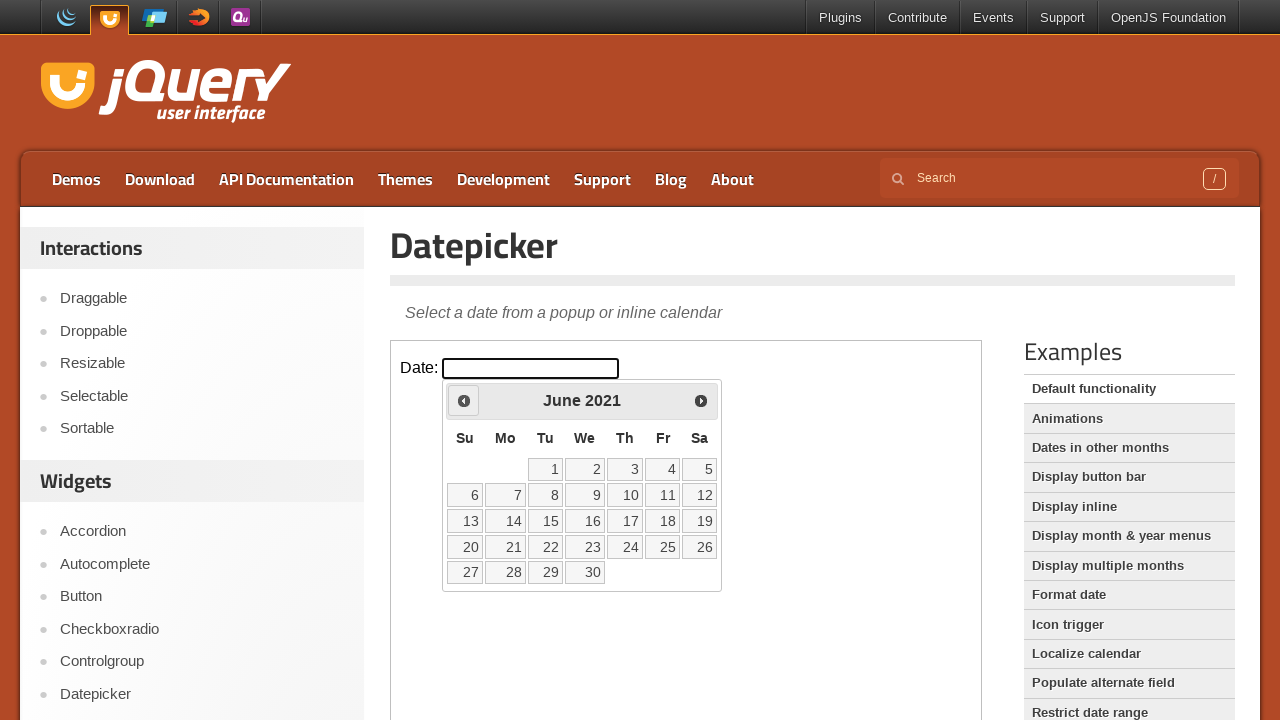

Retrieved current year from datepicker
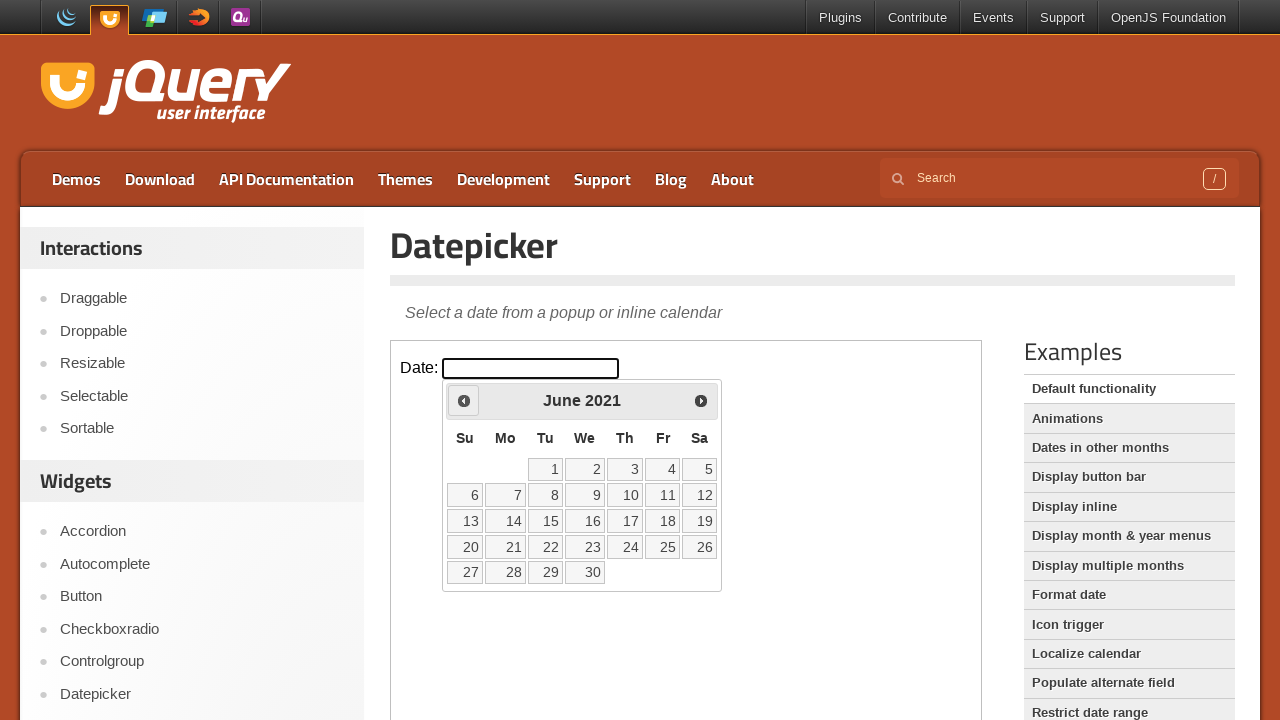

Retrieved current month from datepicker
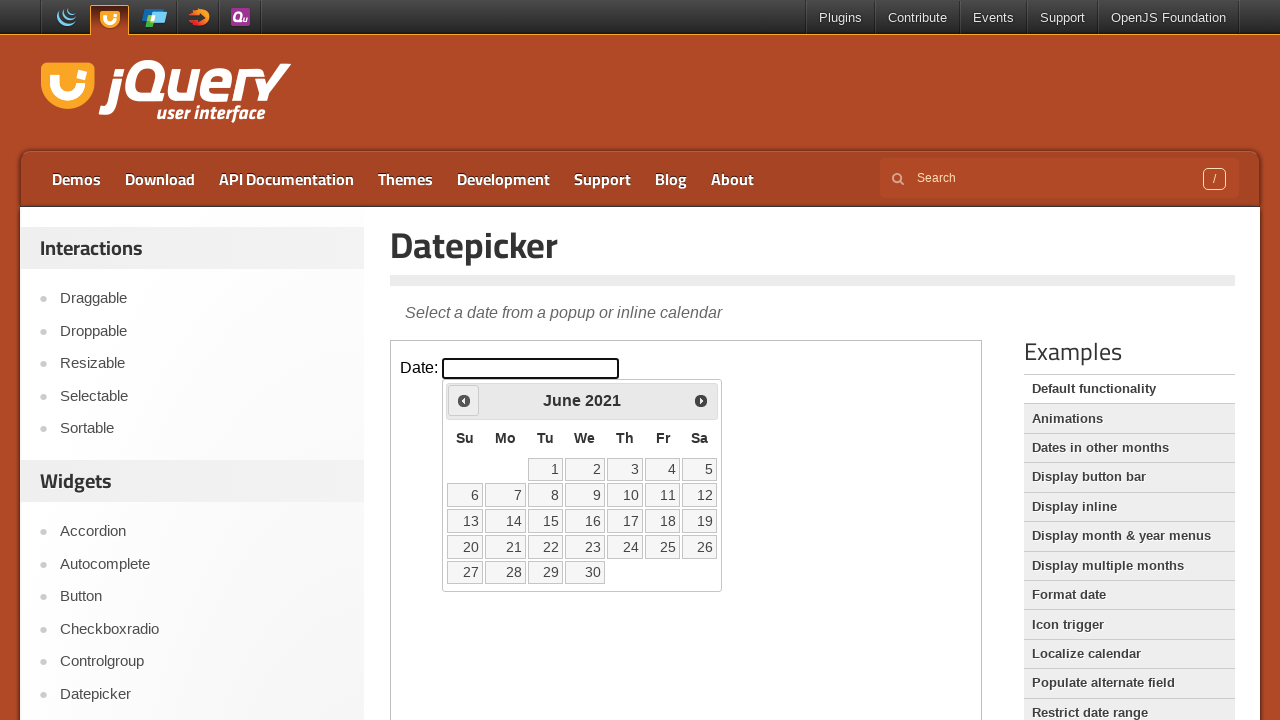

Clicked previous month button to navigate backwards at (464, 400) on iframe >> nth=0 >> internal:control=enter-frame >> .ui-icon.ui-icon-circle-trian
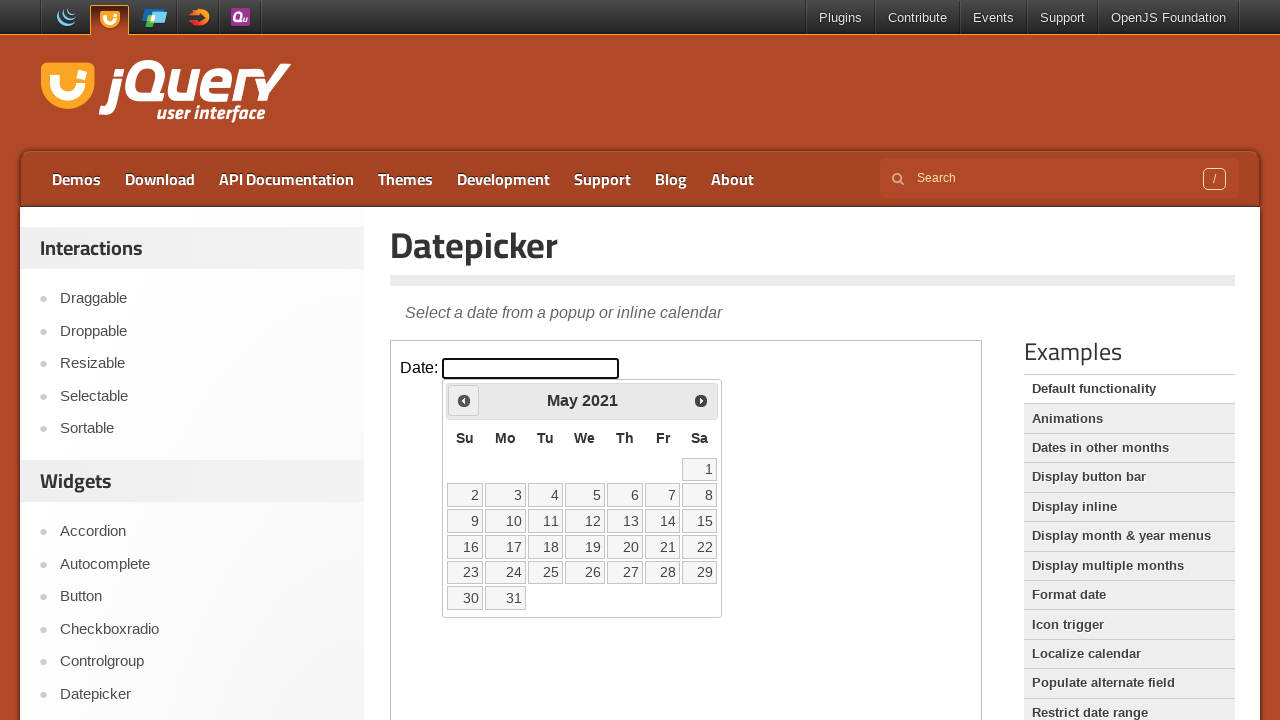

Retrieved current year from datepicker
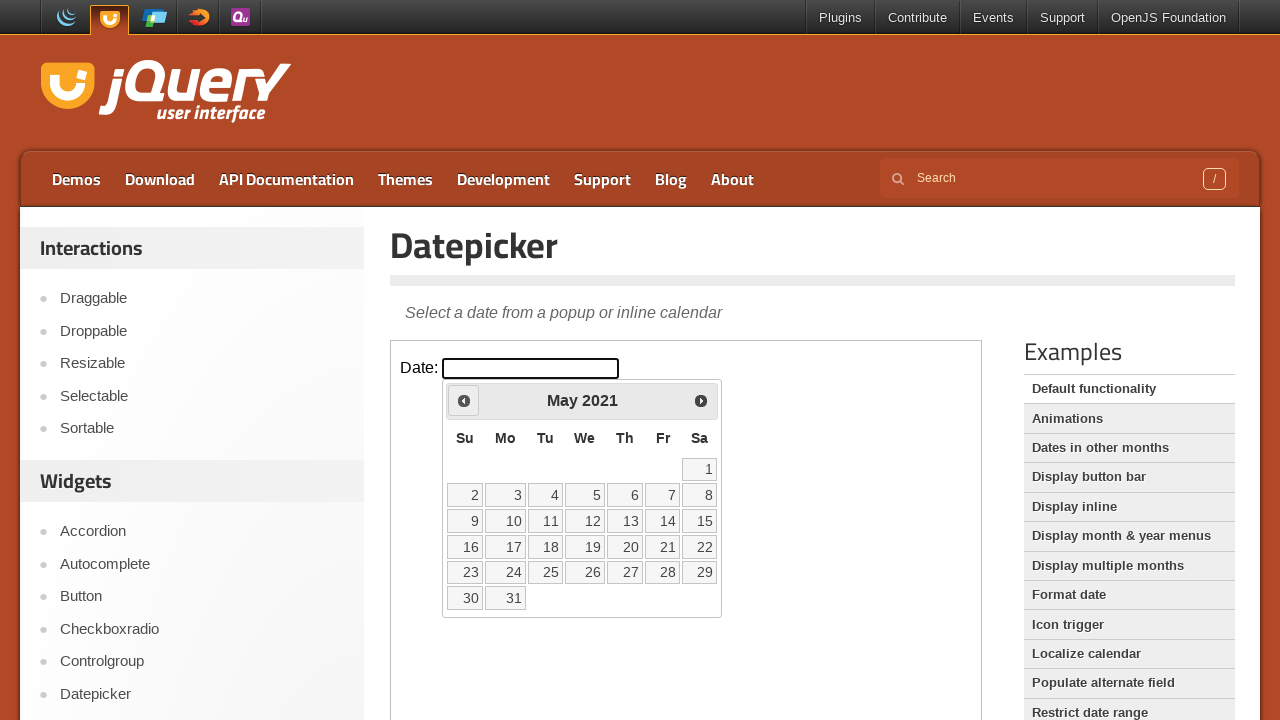

Retrieved current month from datepicker
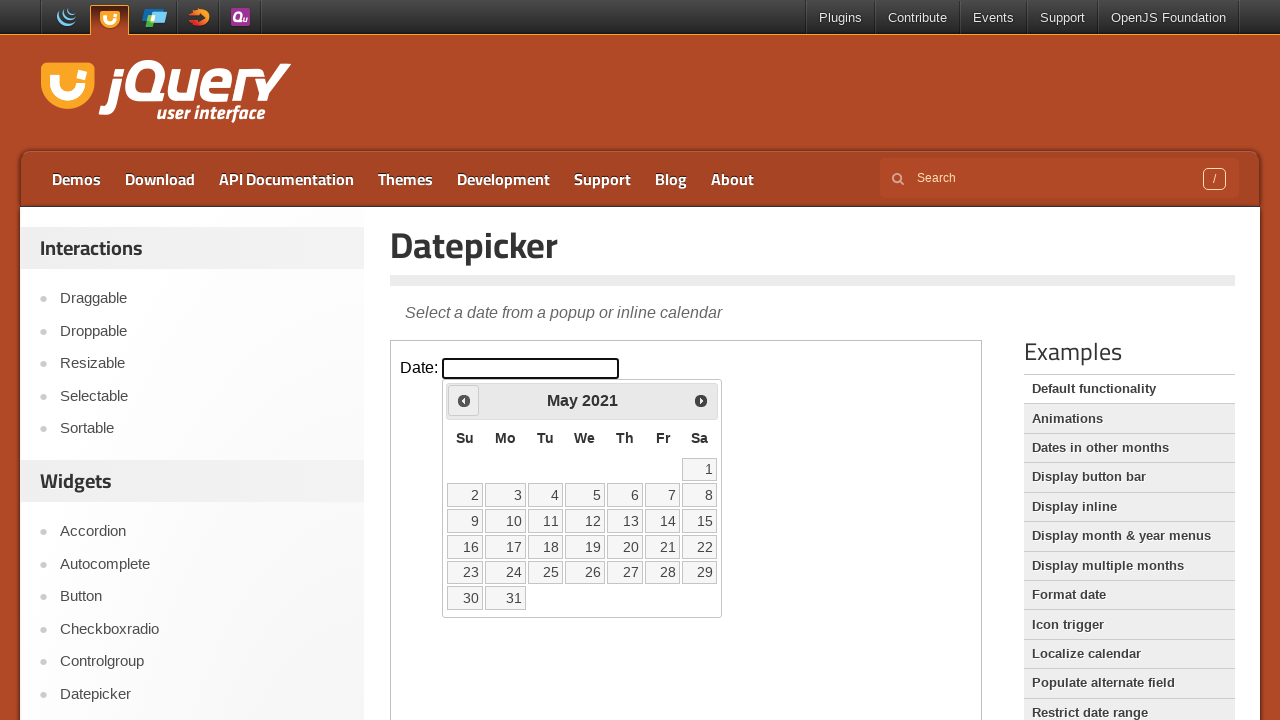

Clicked previous month button to navigate backwards at (464, 400) on iframe >> nth=0 >> internal:control=enter-frame >> .ui-icon.ui-icon-circle-trian
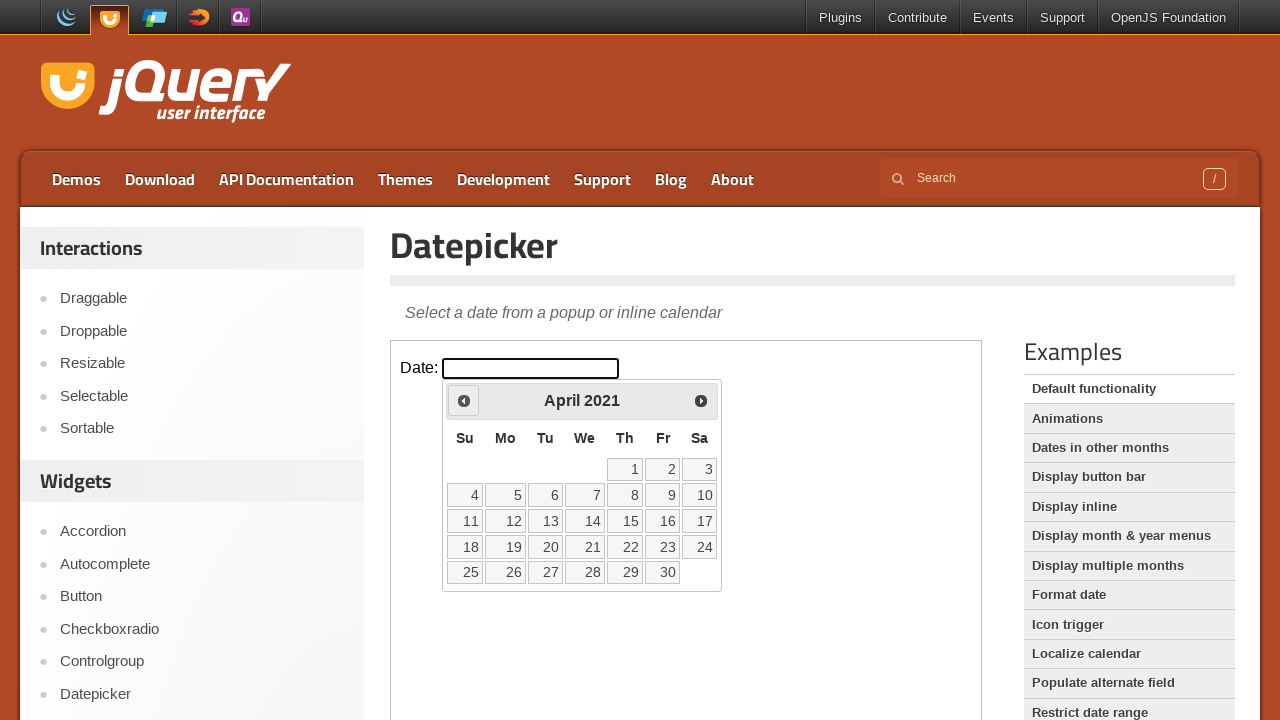

Retrieved current year from datepicker
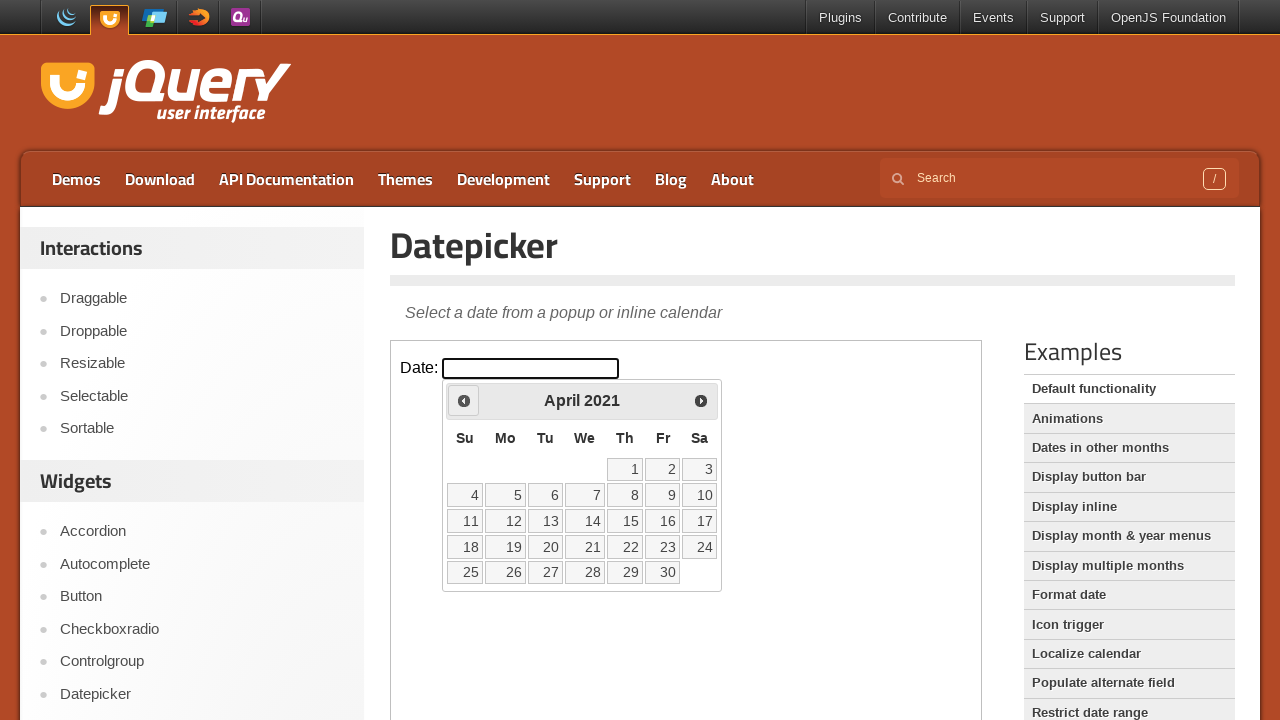

Retrieved current month from datepicker
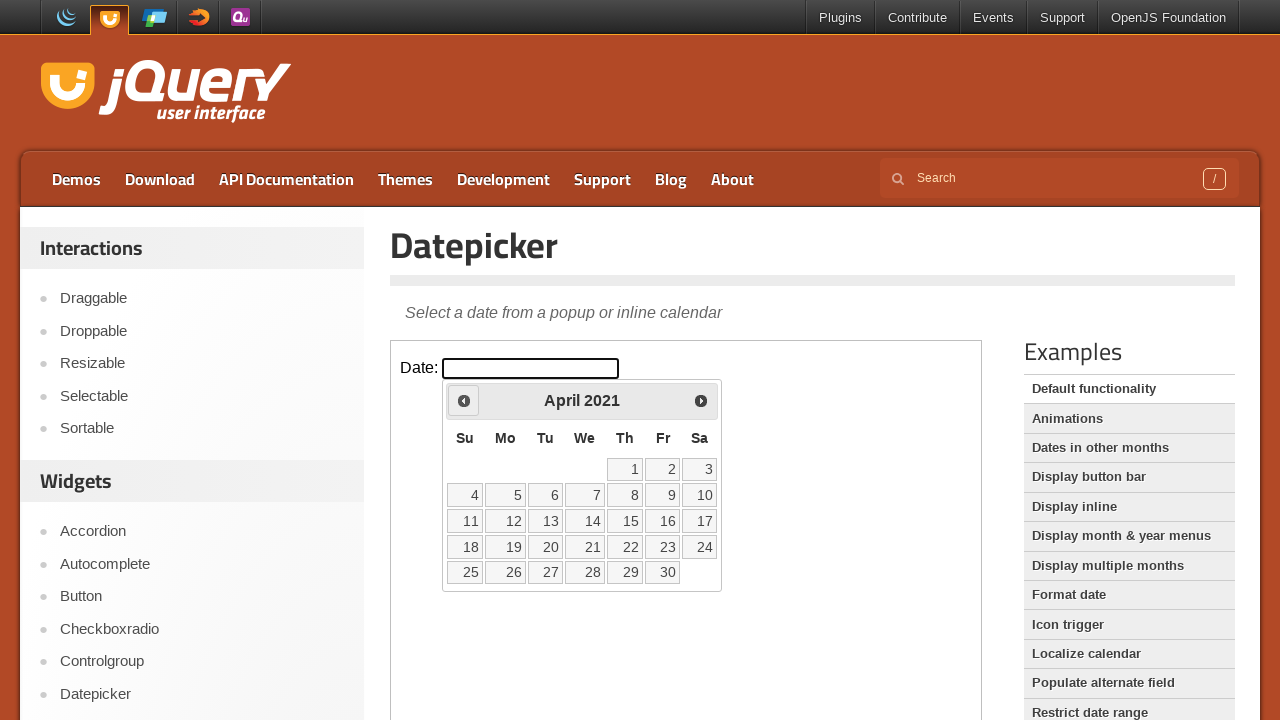

Clicked previous month button to navigate backwards at (464, 400) on iframe >> nth=0 >> internal:control=enter-frame >> .ui-icon.ui-icon-circle-trian
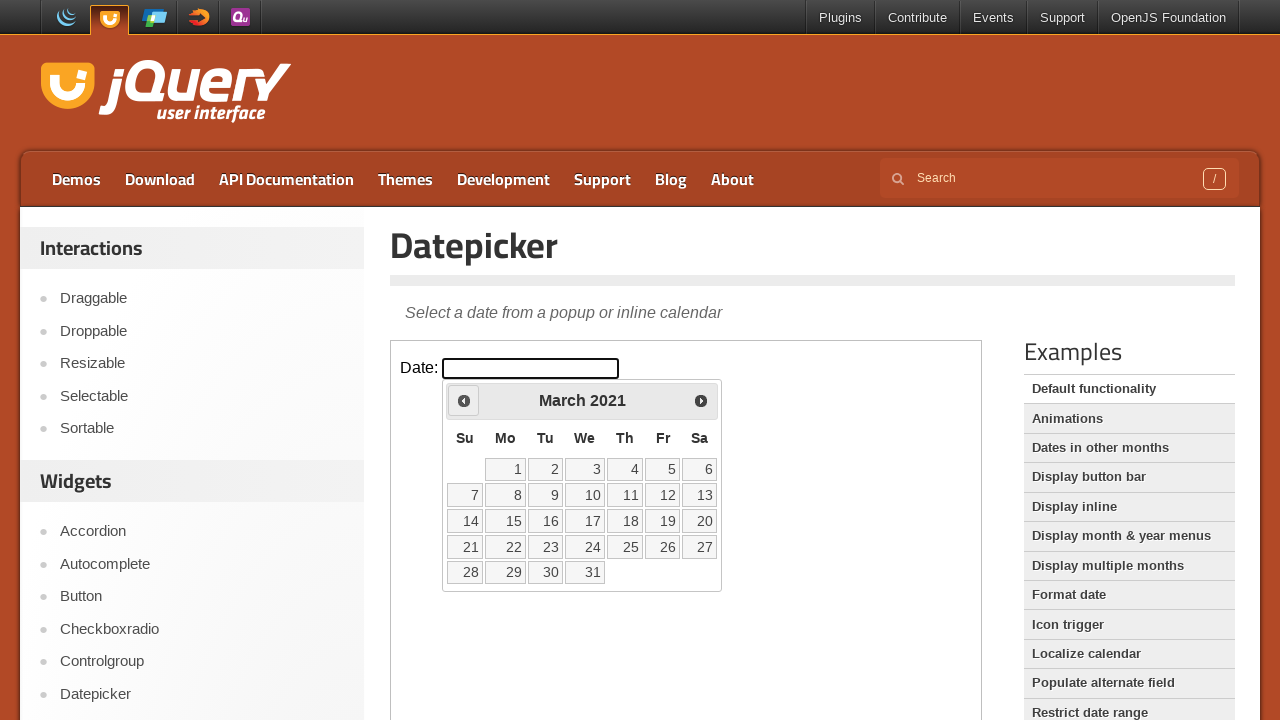

Retrieved current year from datepicker
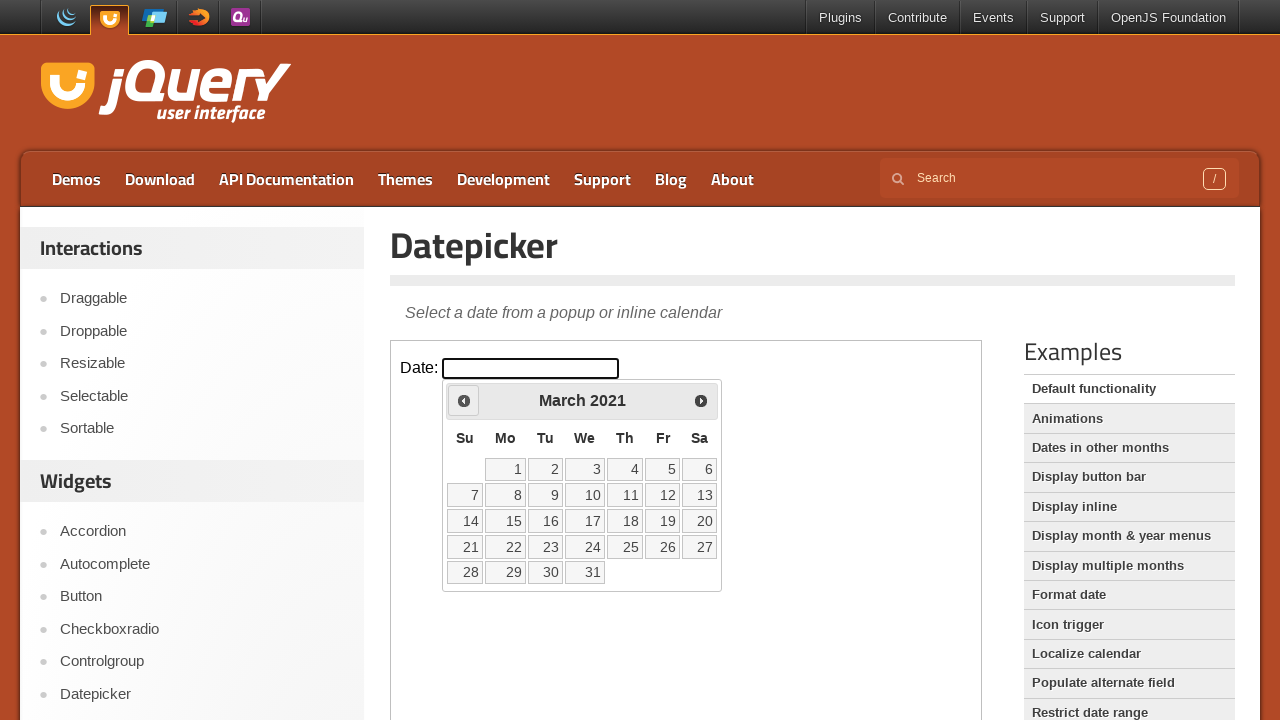

Retrieved current month from datepicker
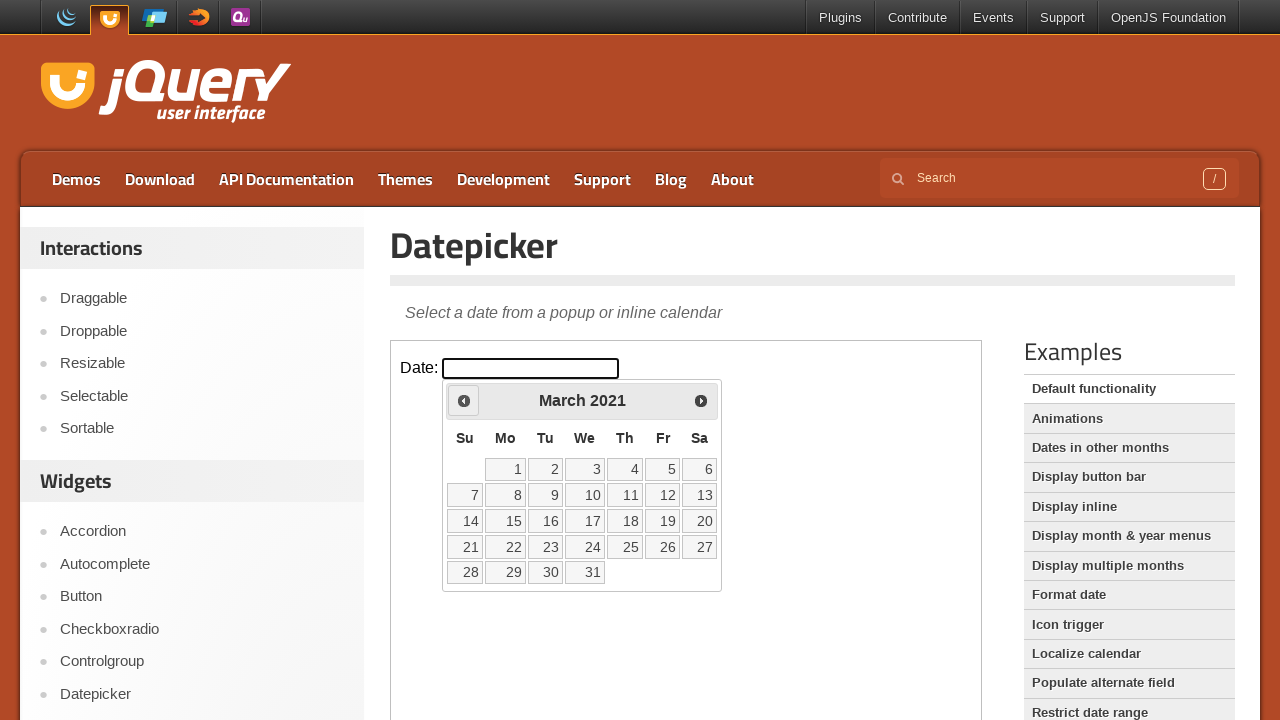

Clicked previous month button to navigate backwards at (464, 400) on iframe >> nth=0 >> internal:control=enter-frame >> .ui-icon.ui-icon-circle-trian
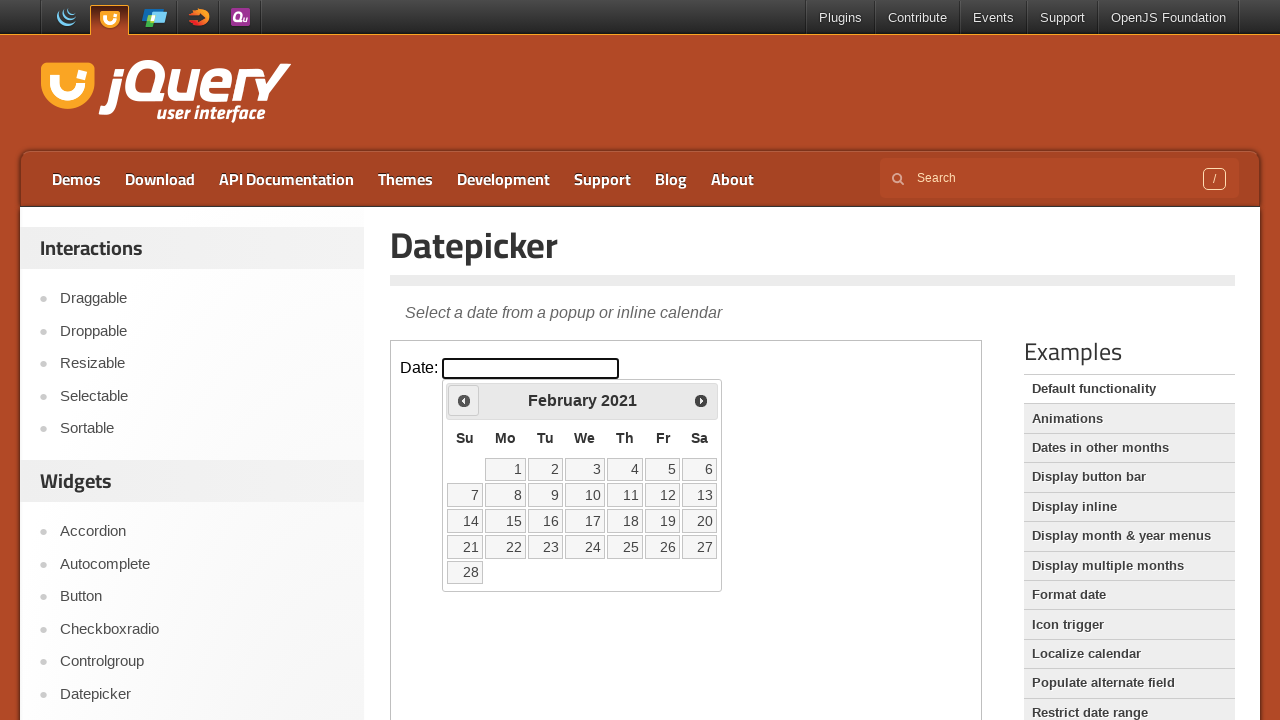

Retrieved current year from datepicker
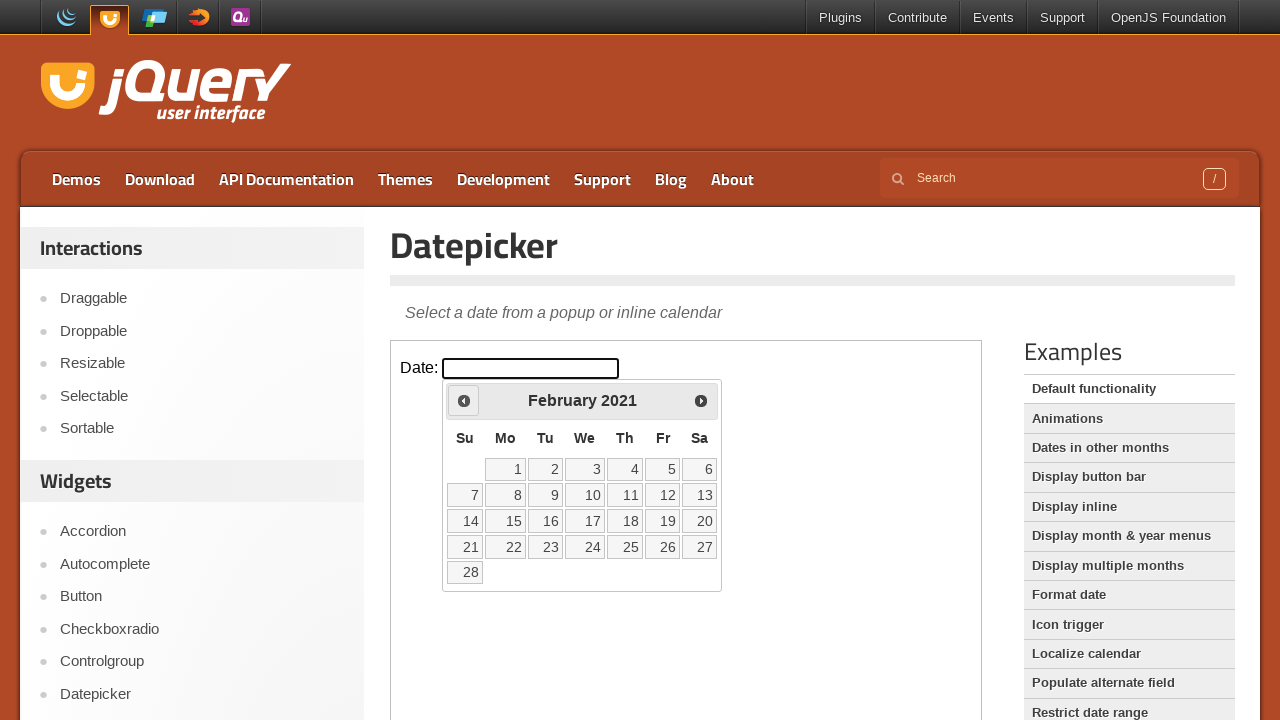

Retrieved current month from datepicker
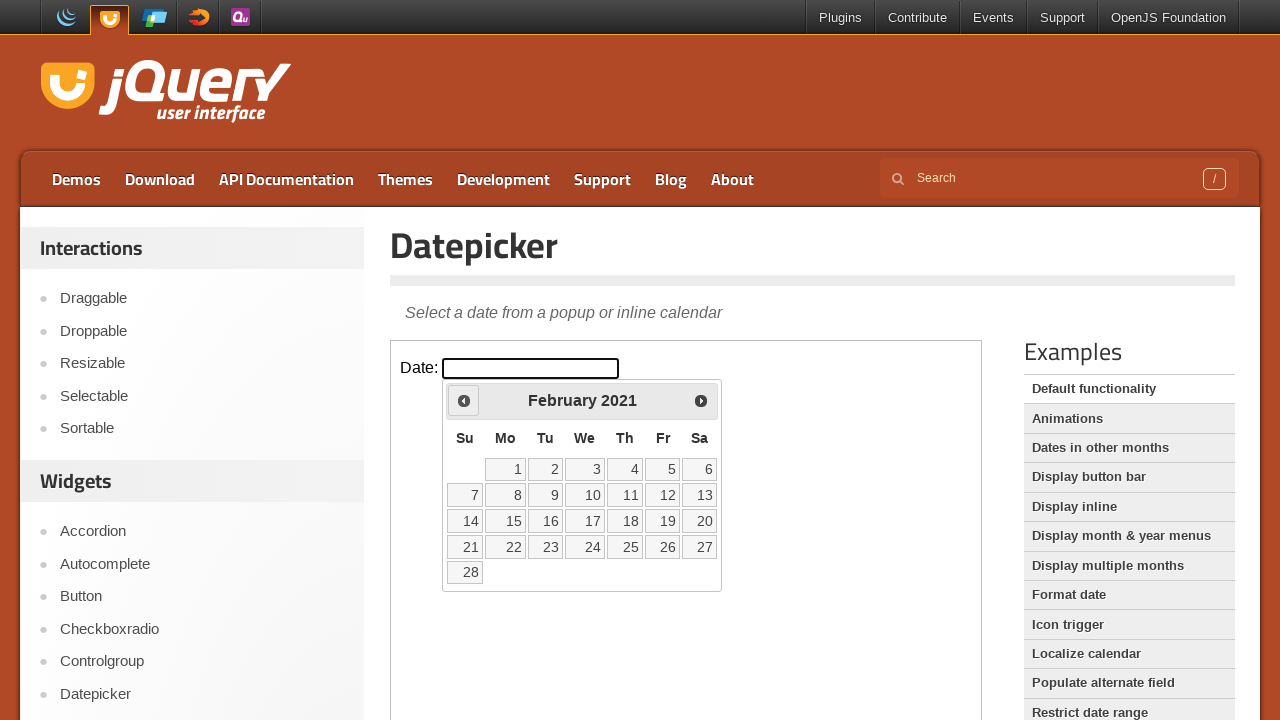

Clicked previous month button to navigate backwards at (464, 400) on iframe >> nth=0 >> internal:control=enter-frame >> .ui-icon.ui-icon-circle-trian
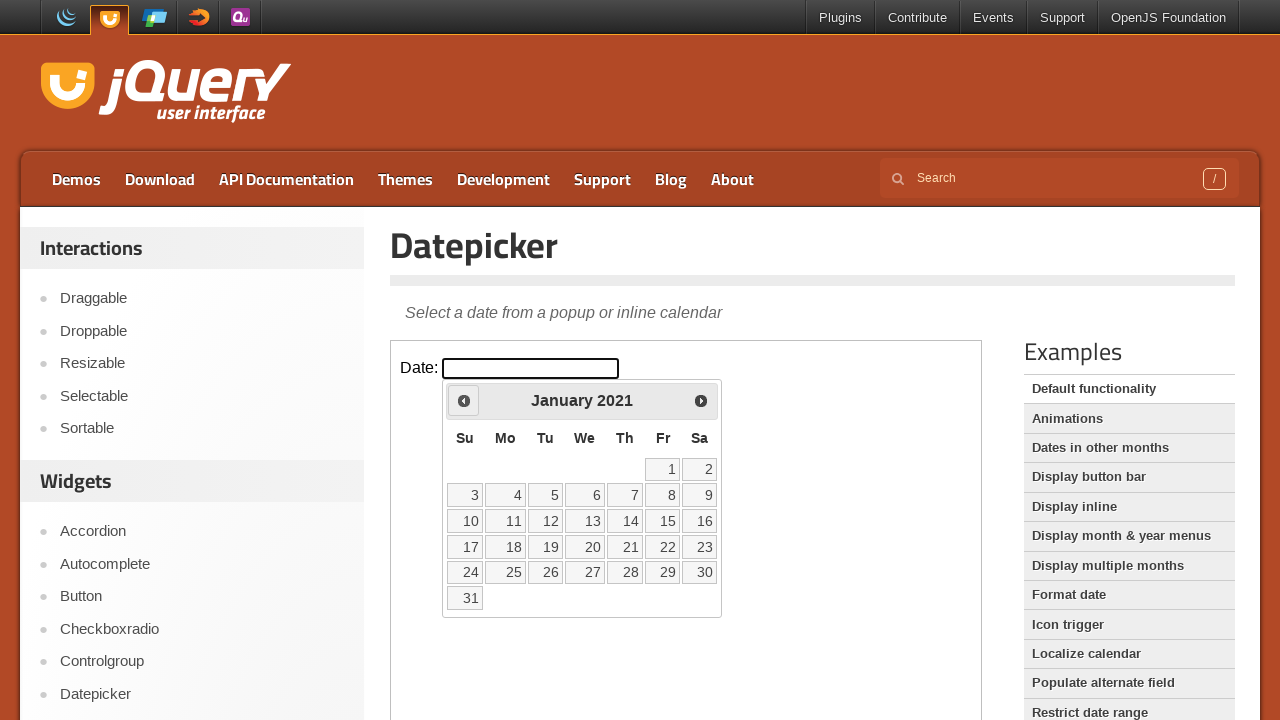

Retrieved current year from datepicker
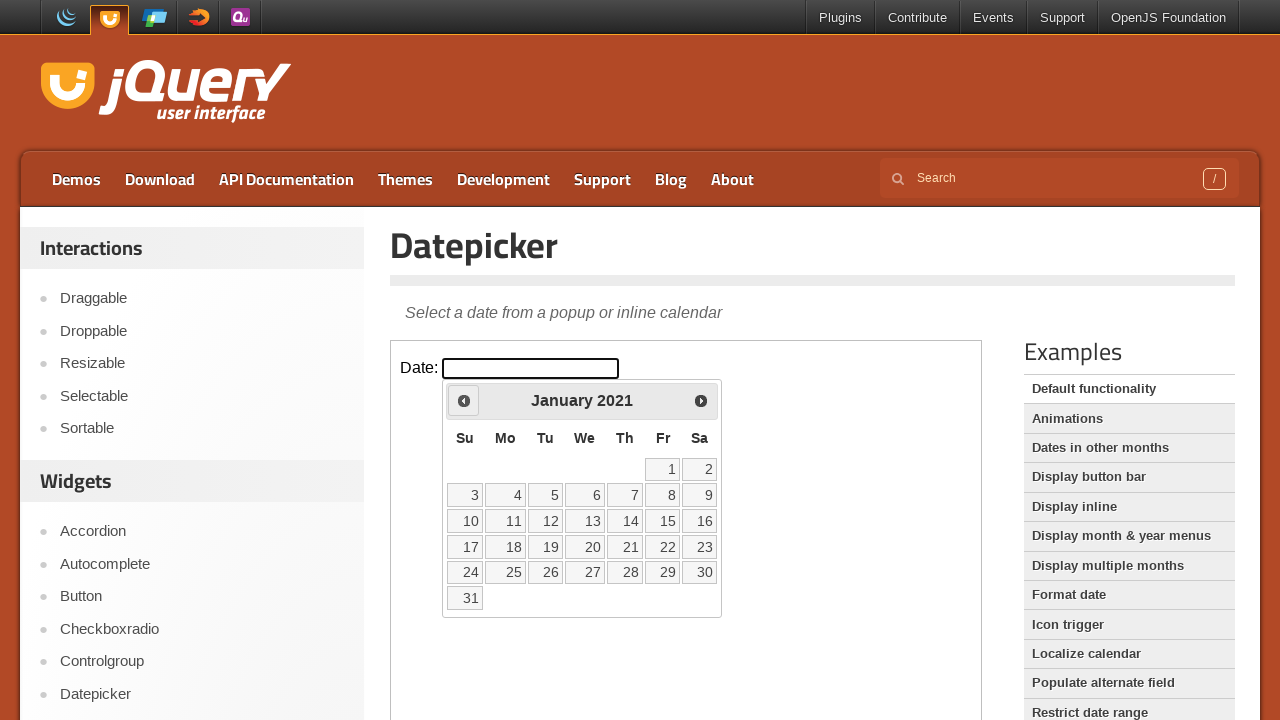

Retrieved current month from datepicker
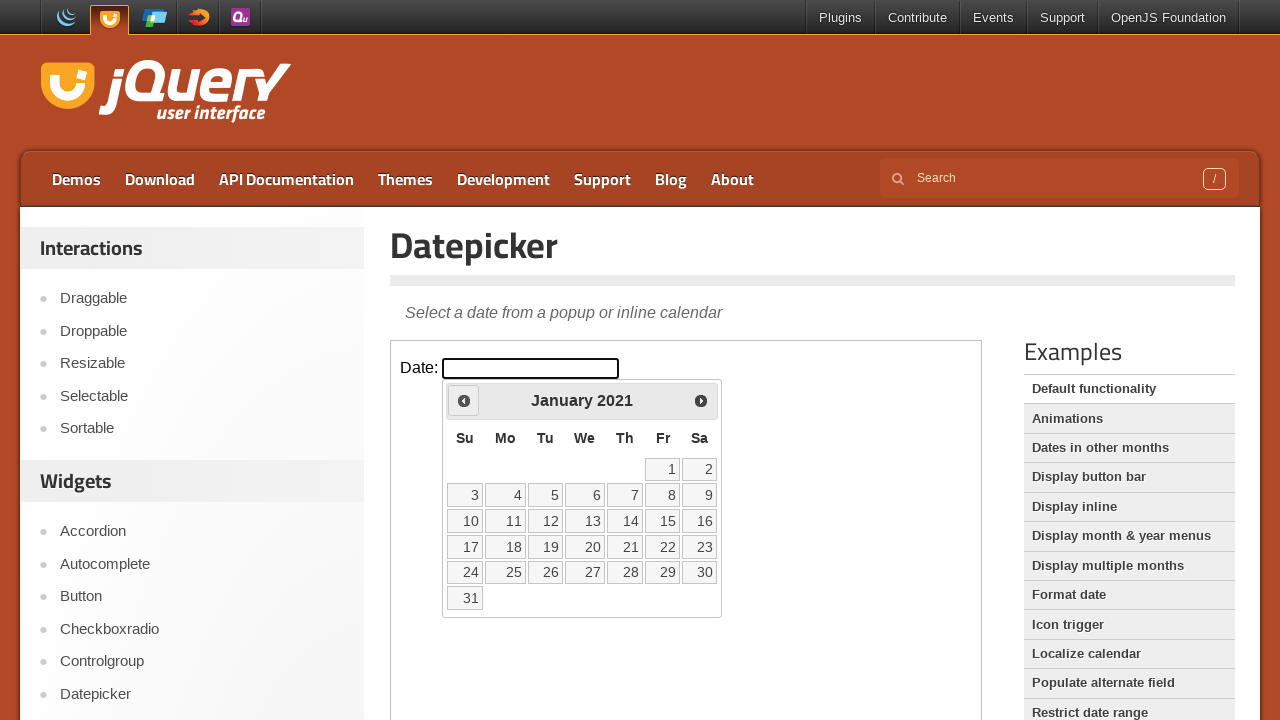

Clicked previous month button to navigate backwards at (464, 400) on iframe >> nth=0 >> internal:control=enter-frame >> .ui-icon.ui-icon-circle-trian
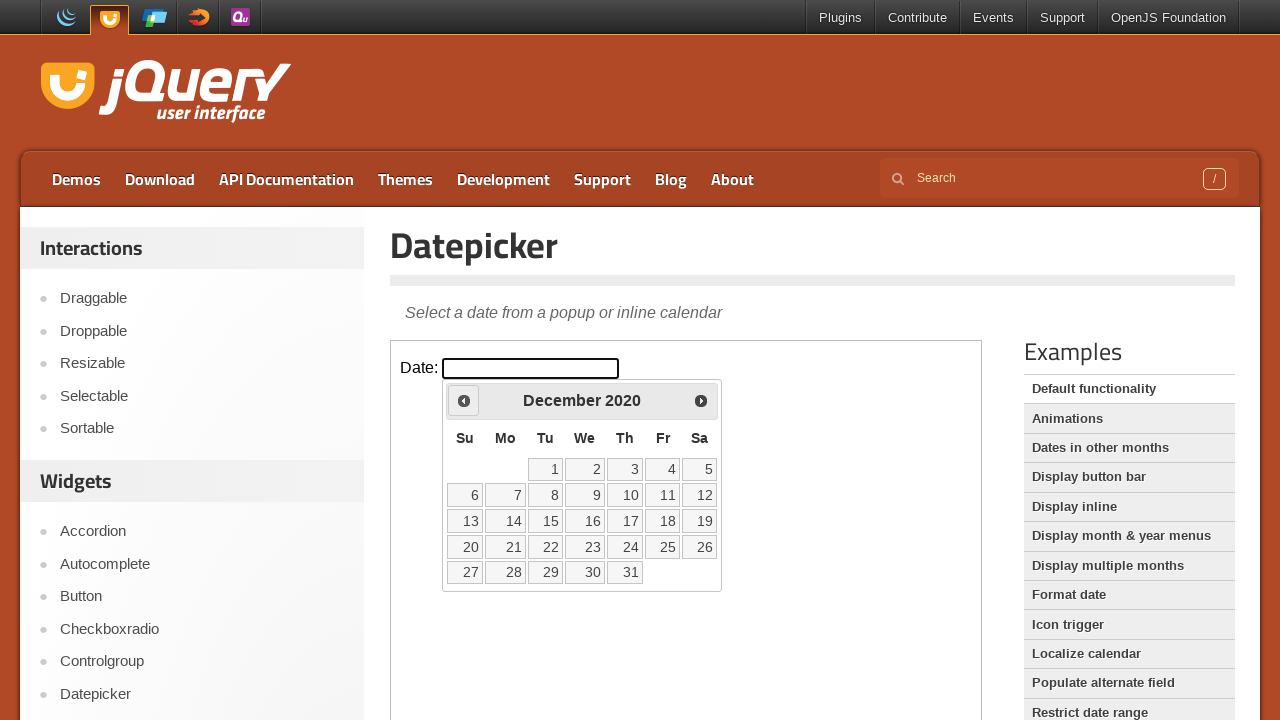

Retrieved current year from datepicker
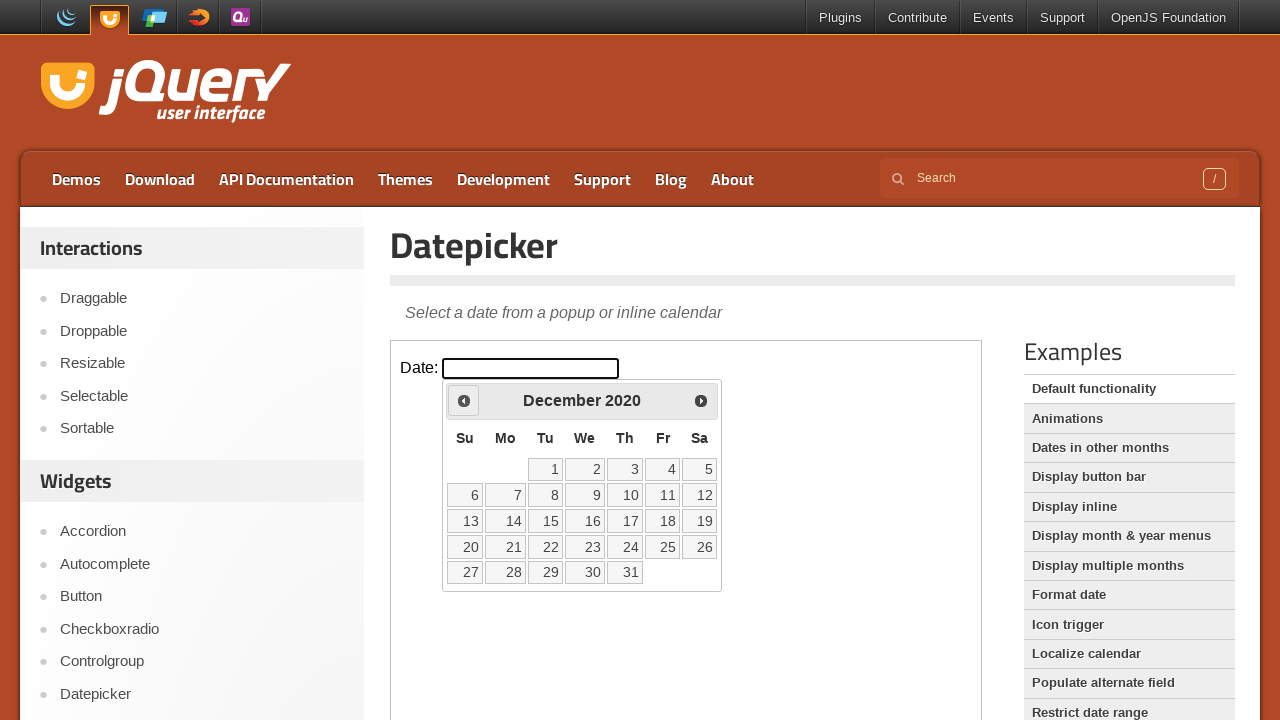

Retrieved current month from datepicker
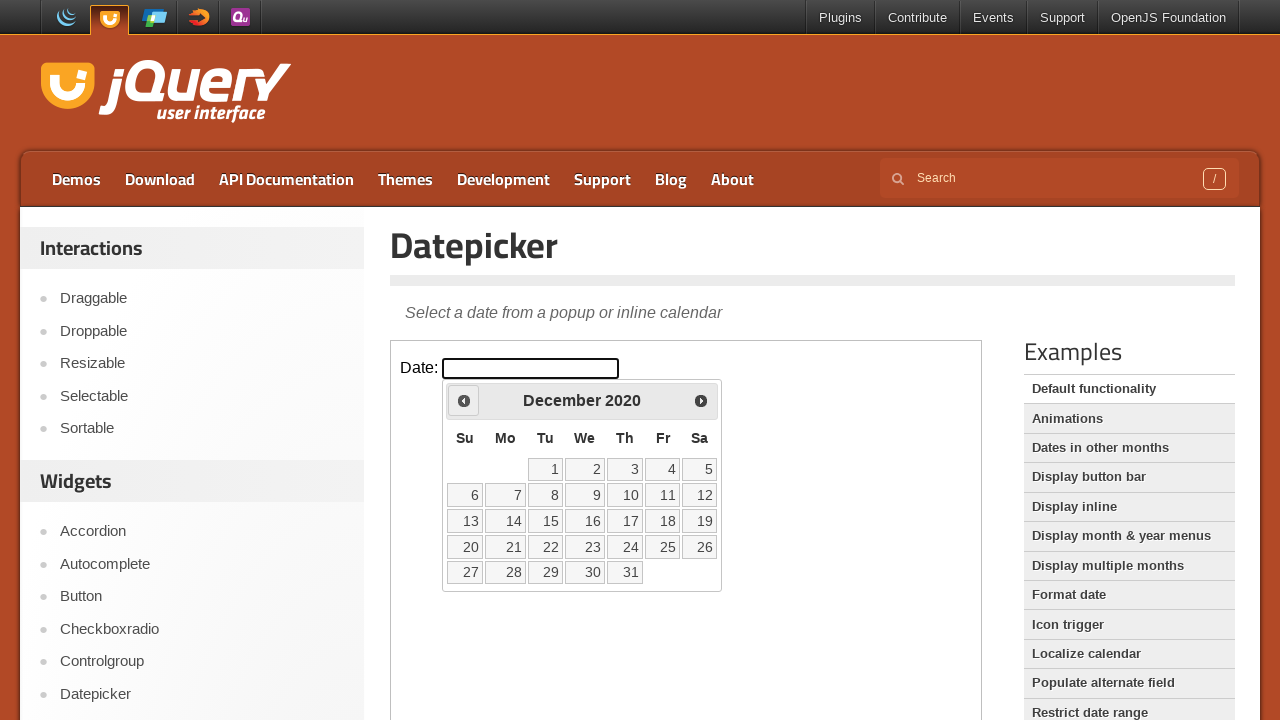

Clicked previous month button to navigate backwards at (464, 400) on iframe >> nth=0 >> internal:control=enter-frame >> .ui-icon.ui-icon-circle-trian
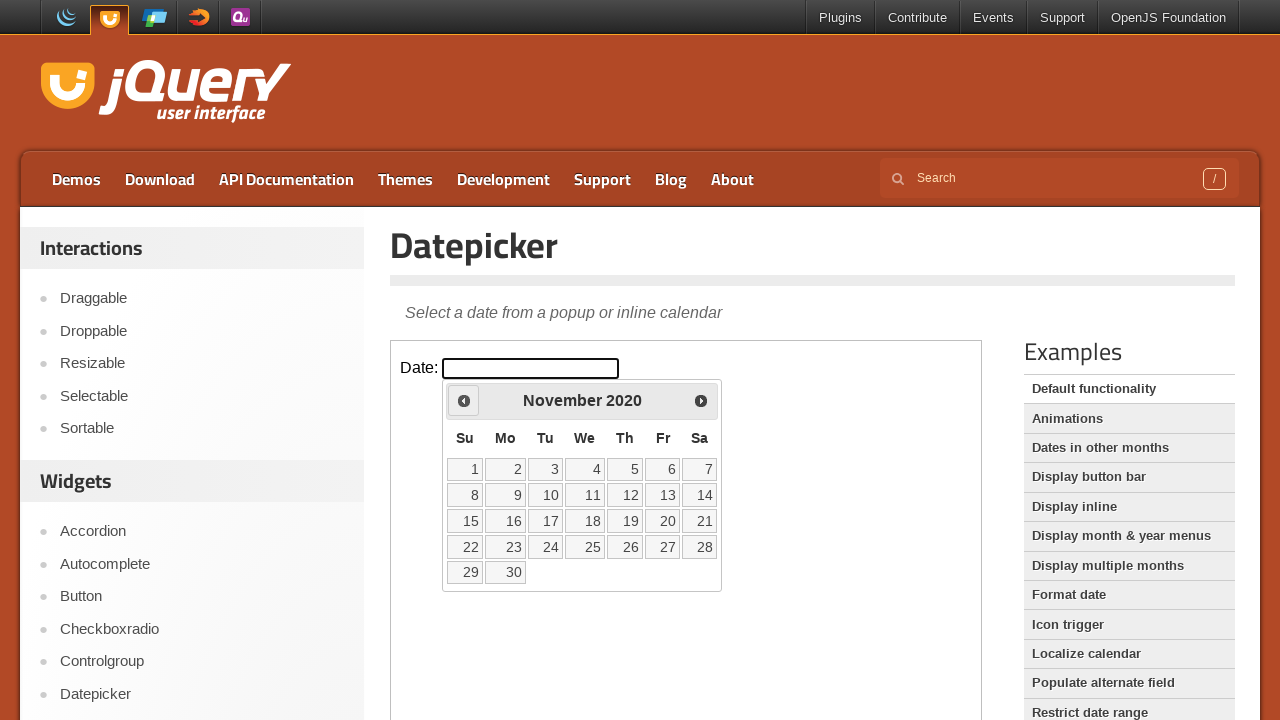

Retrieved current year from datepicker
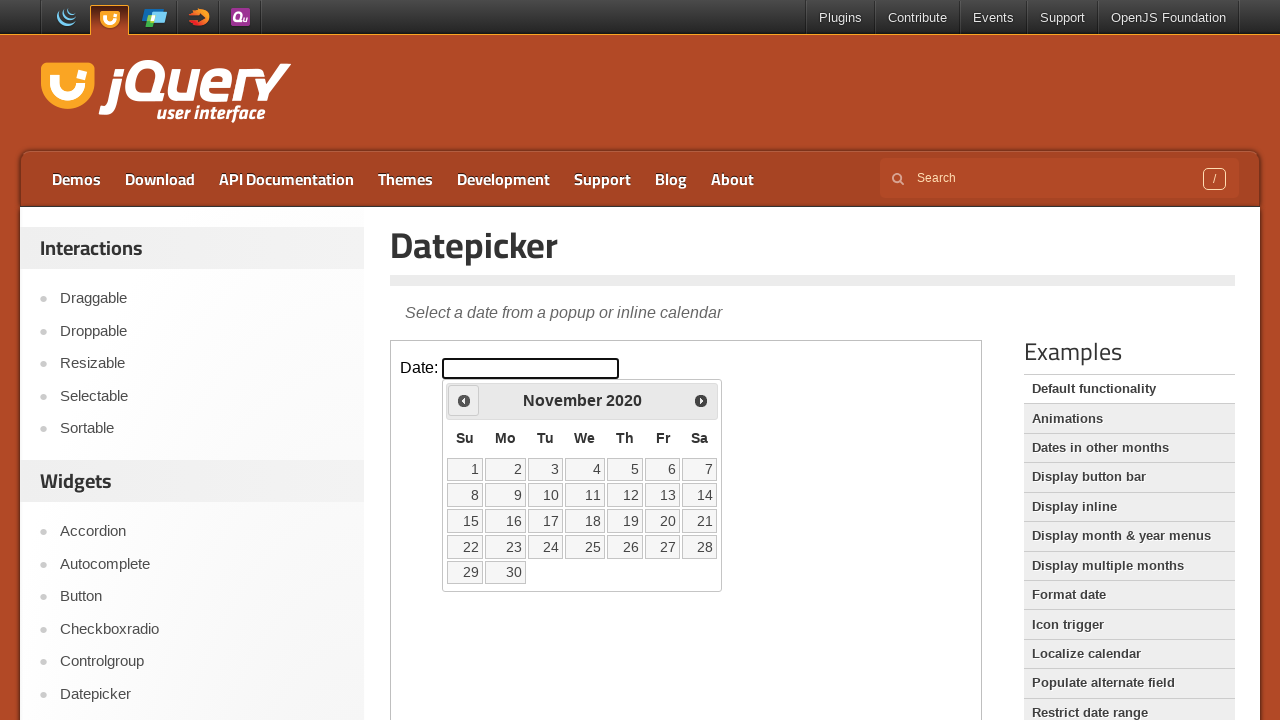

Retrieved current month from datepicker
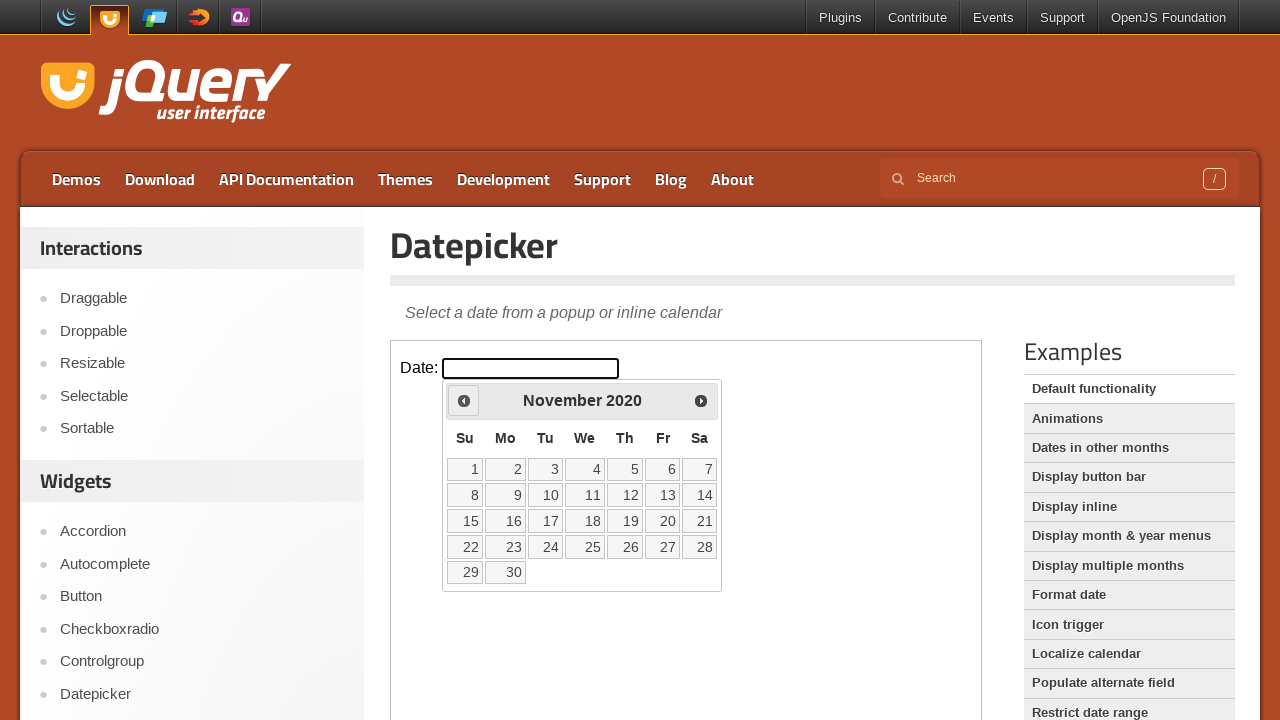

Clicked previous month button to navigate backwards at (464, 400) on iframe >> nth=0 >> internal:control=enter-frame >> .ui-icon.ui-icon-circle-trian
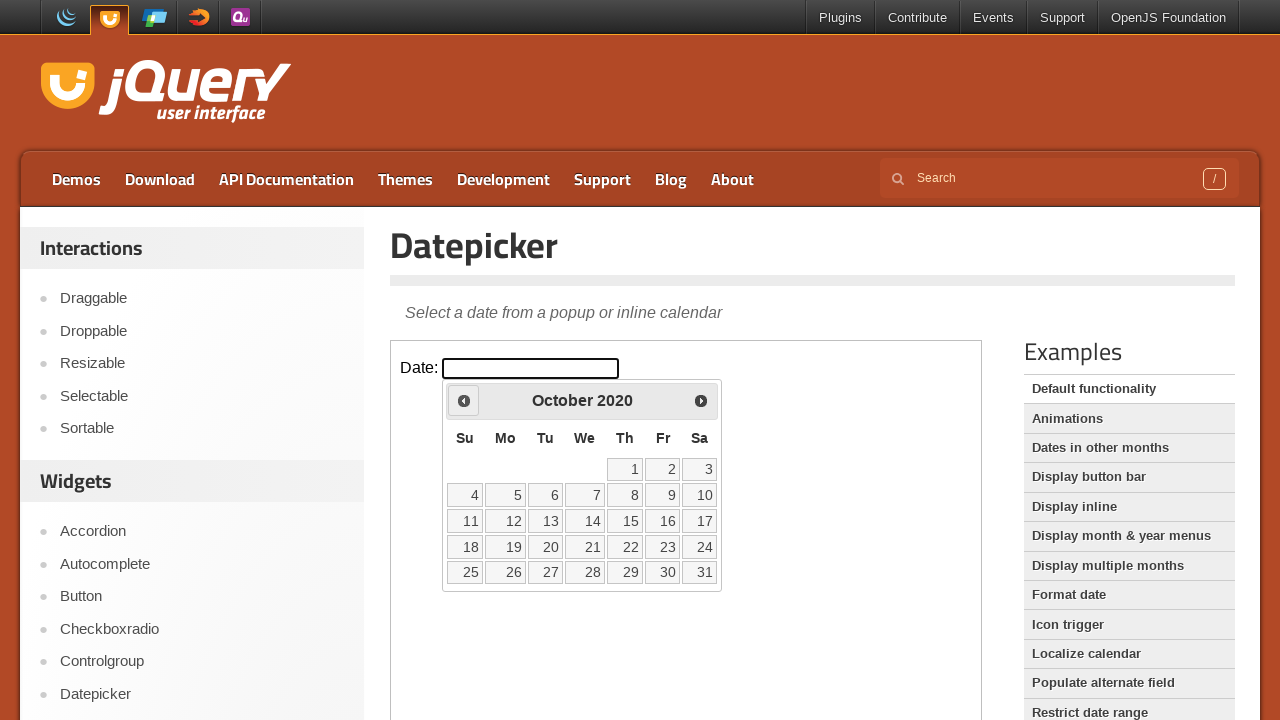

Retrieved current year from datepicker
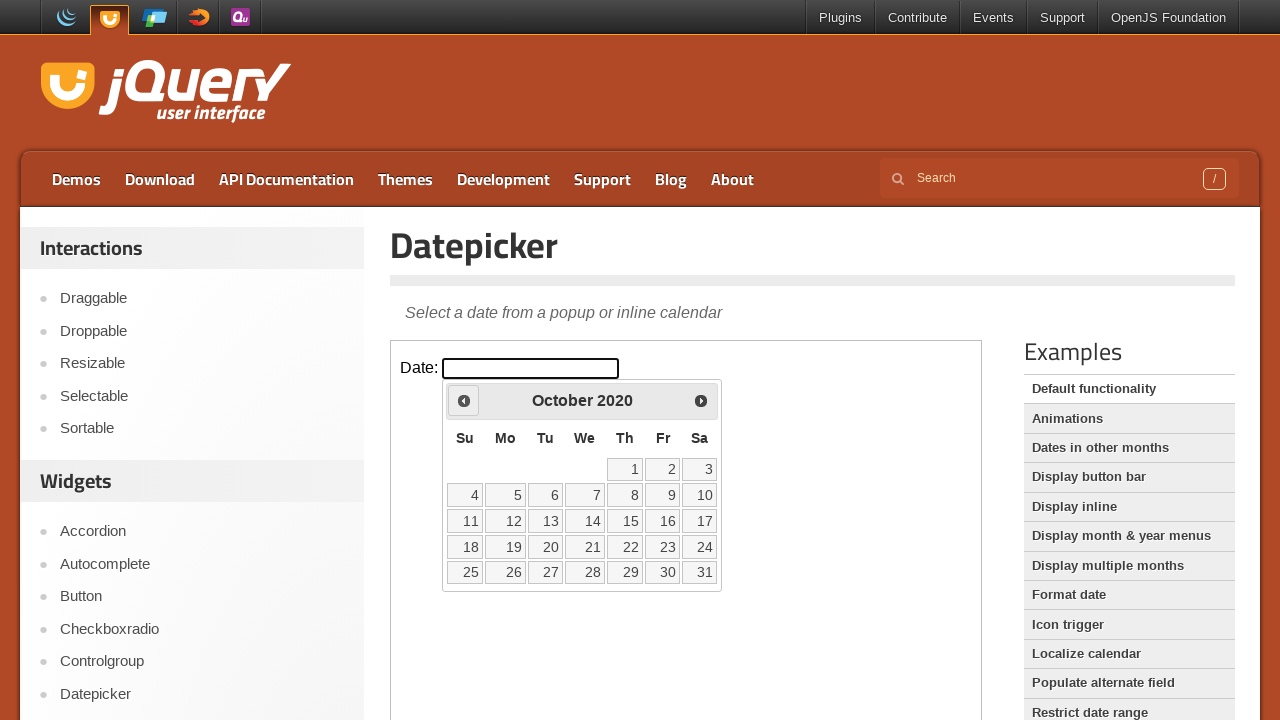

Retrieved current month from datepicker
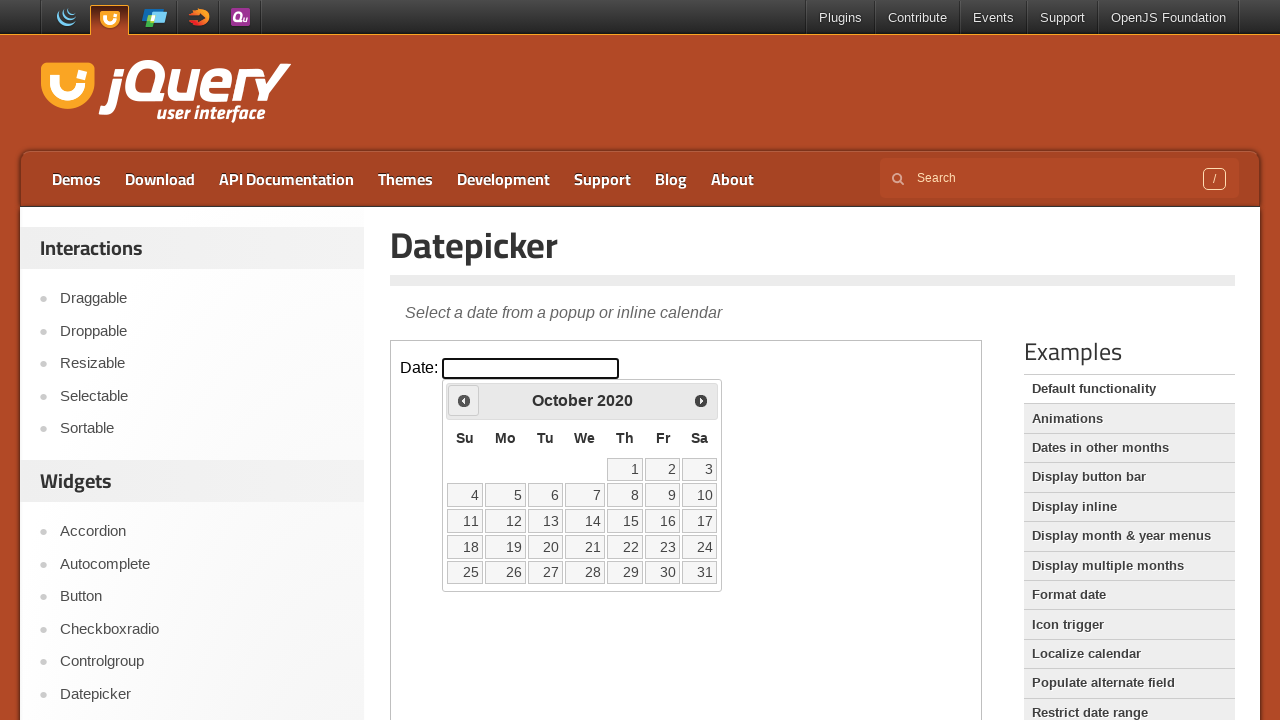

Clicked previous month button to navigate backwards at (464, 400) on iframe >> nth=0 >> internal:control=enter-frame >> .ui-icon.ui-icon-circle-trian
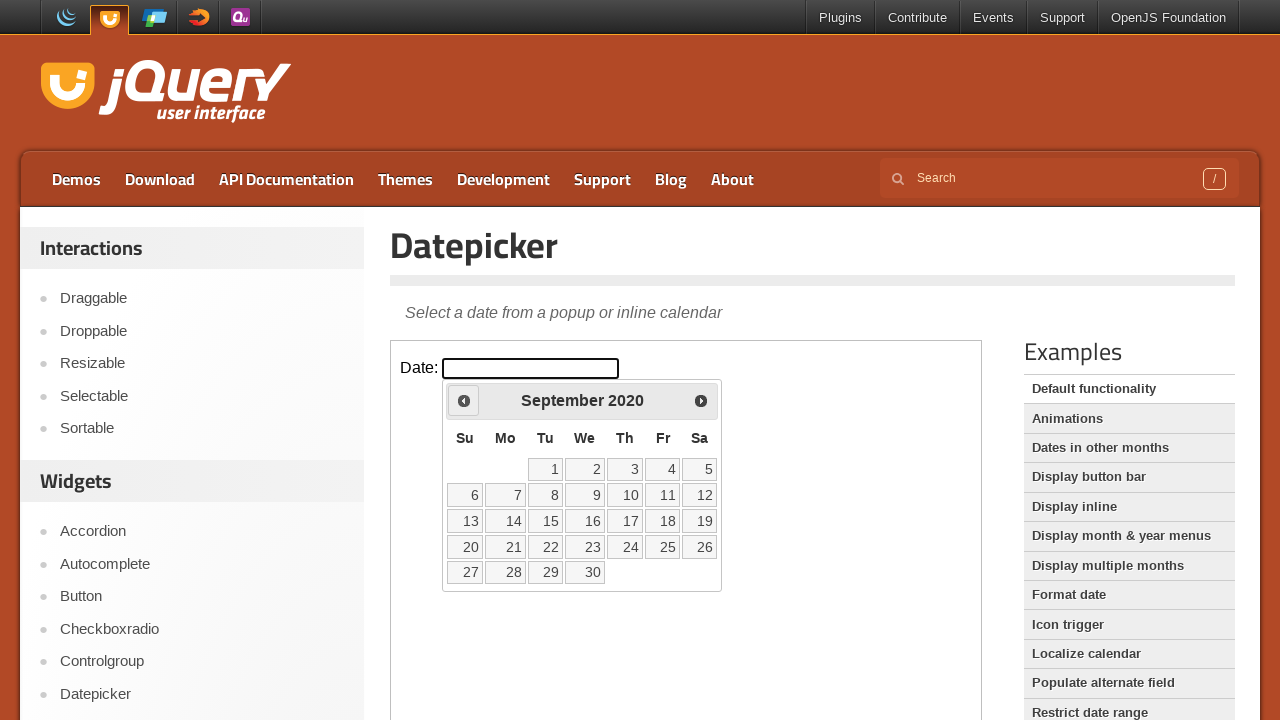

Retrieved current year from datepicker
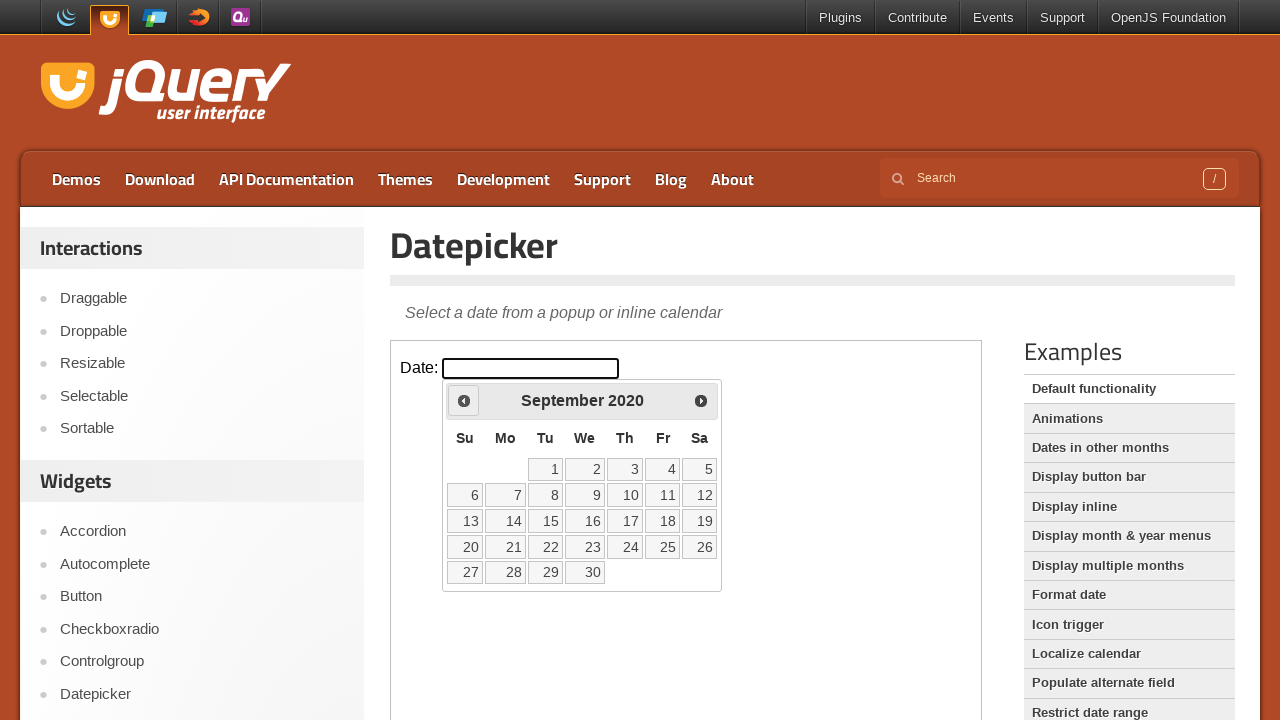

Retrieved current month from datepicker
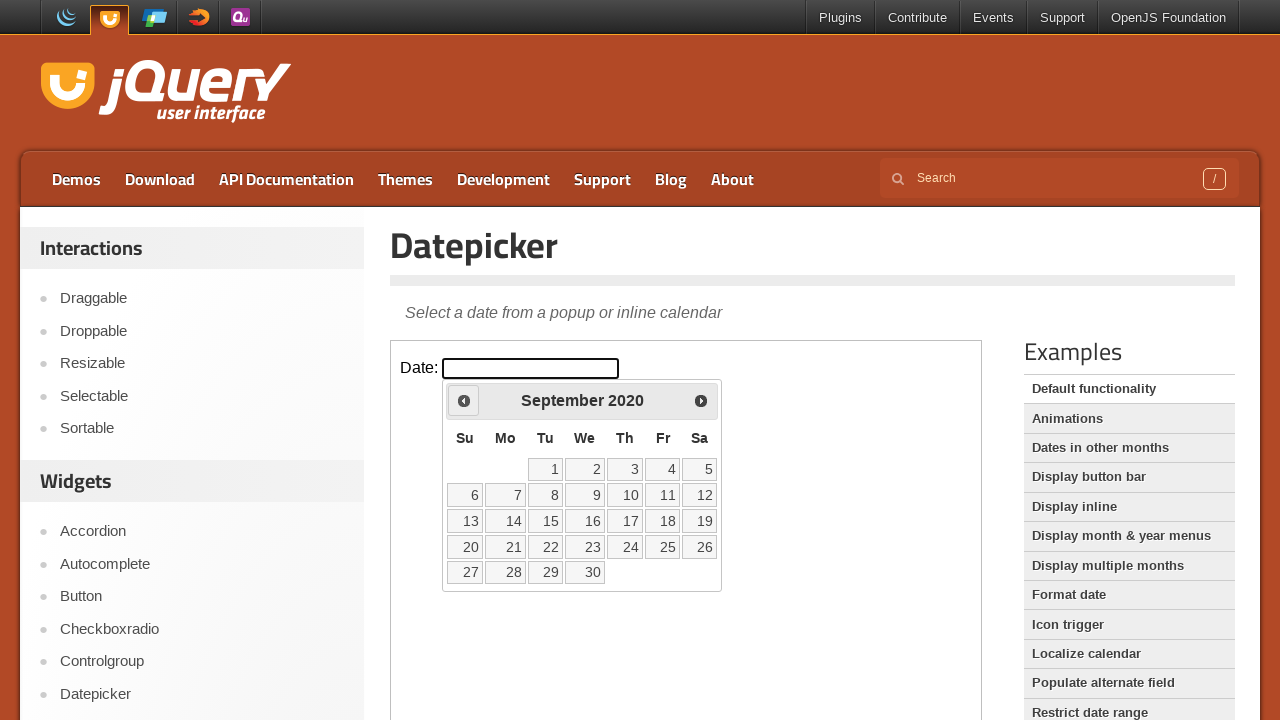

Clicked previous month button to navigate backwards at (464, 400) on iframe >> nth=0 >> internal:control=enter-frame >> .ui-icon.ui-icon-circle-trian
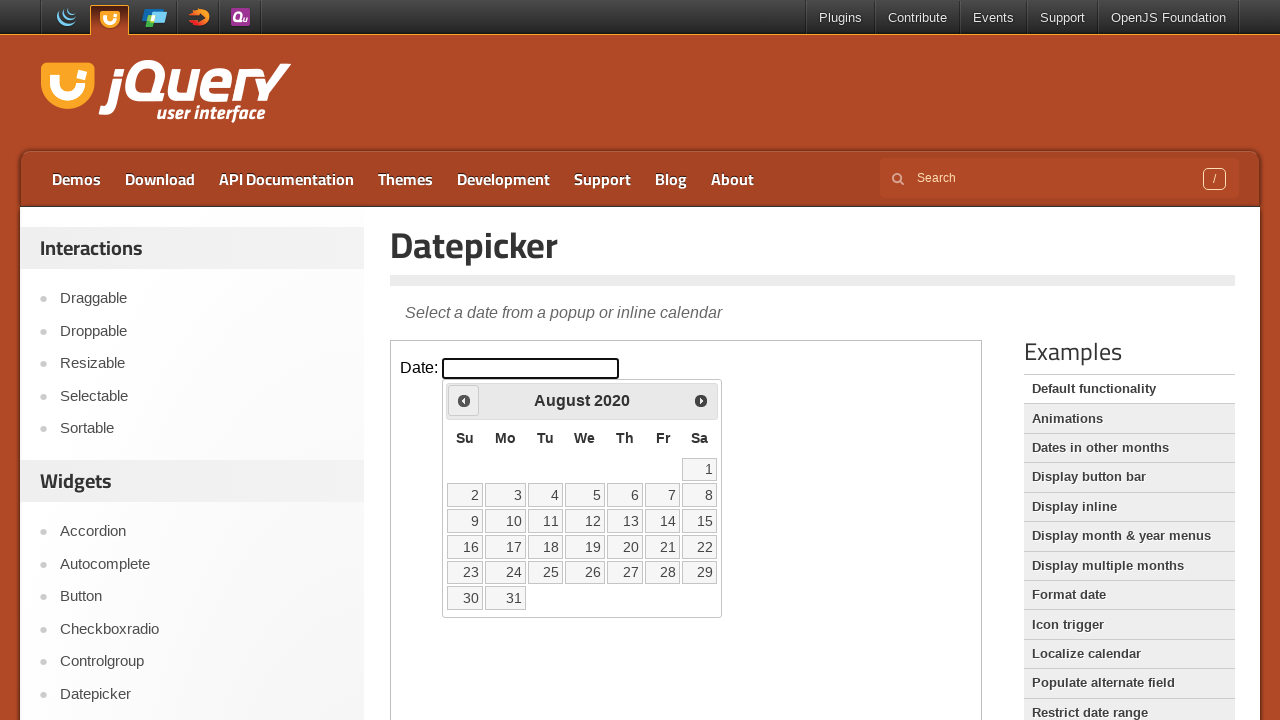

Retrieved current year from datepicker
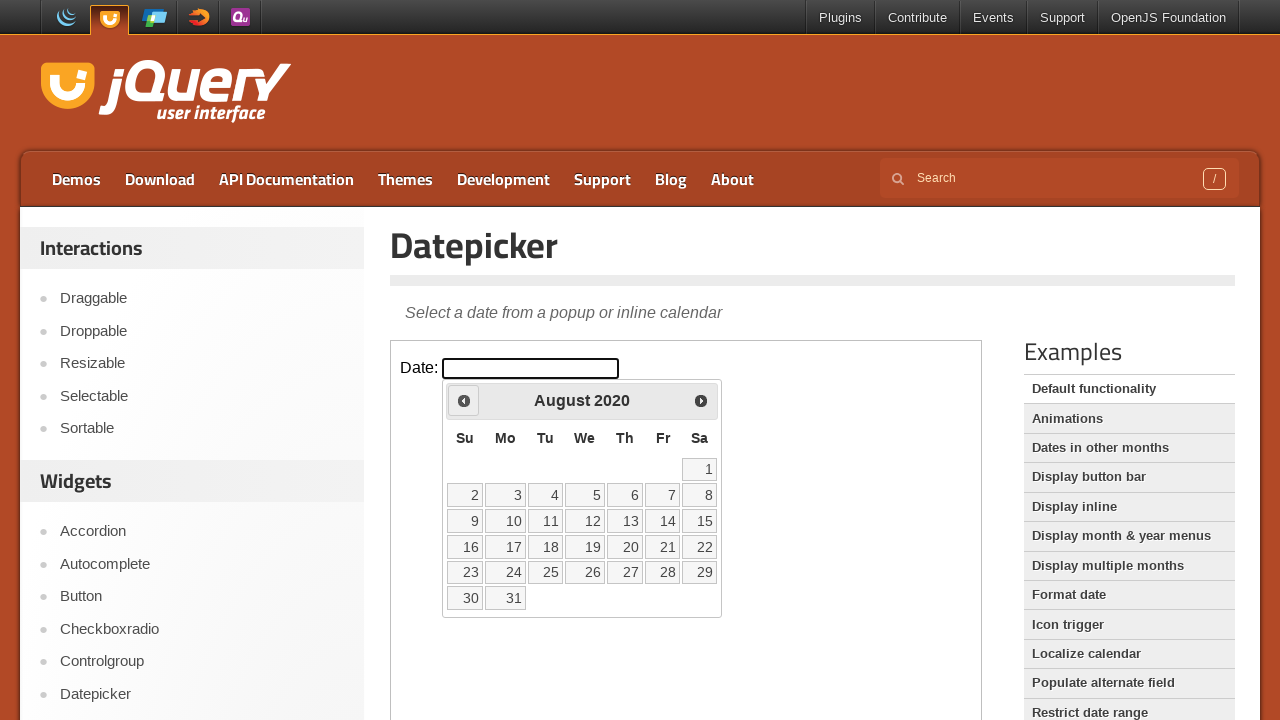

Retrieved current month from datepicker
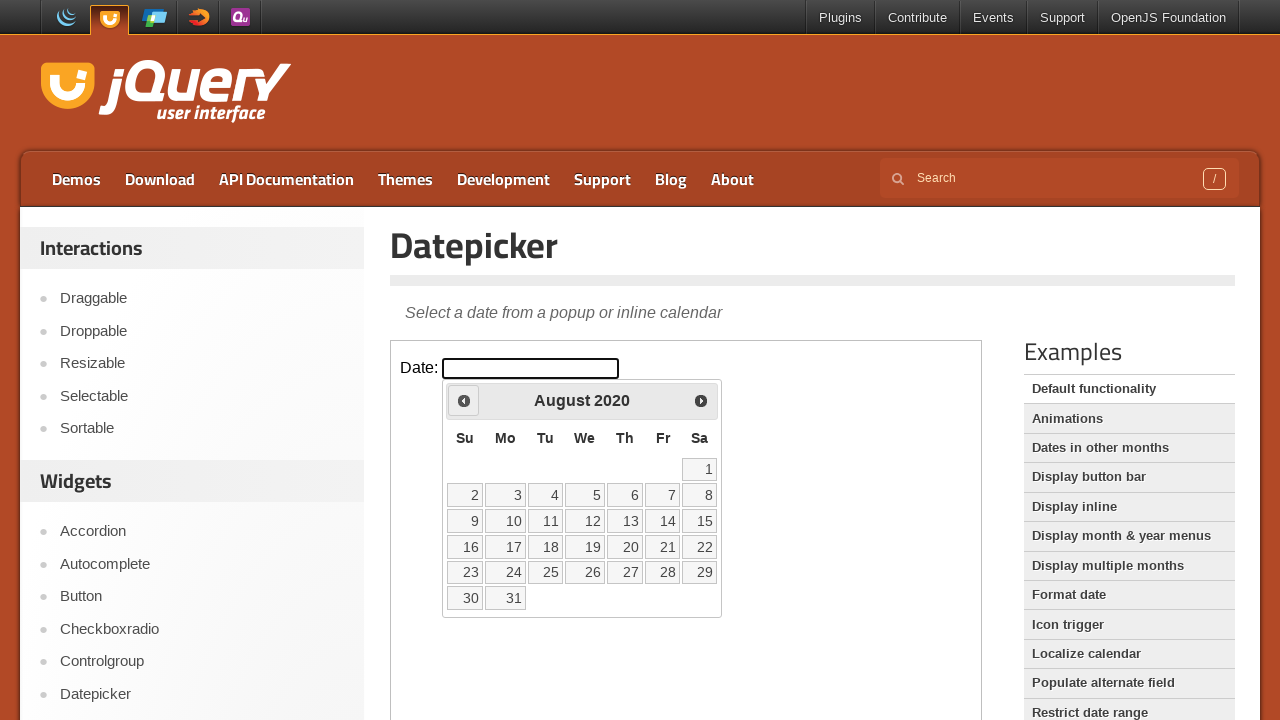

Clicked previous month button to navigate backwards at (464, 400) on iframe >> nth=0 >> internal:control=enter-frame >> .ui-icon.ui-icon-circle-trian
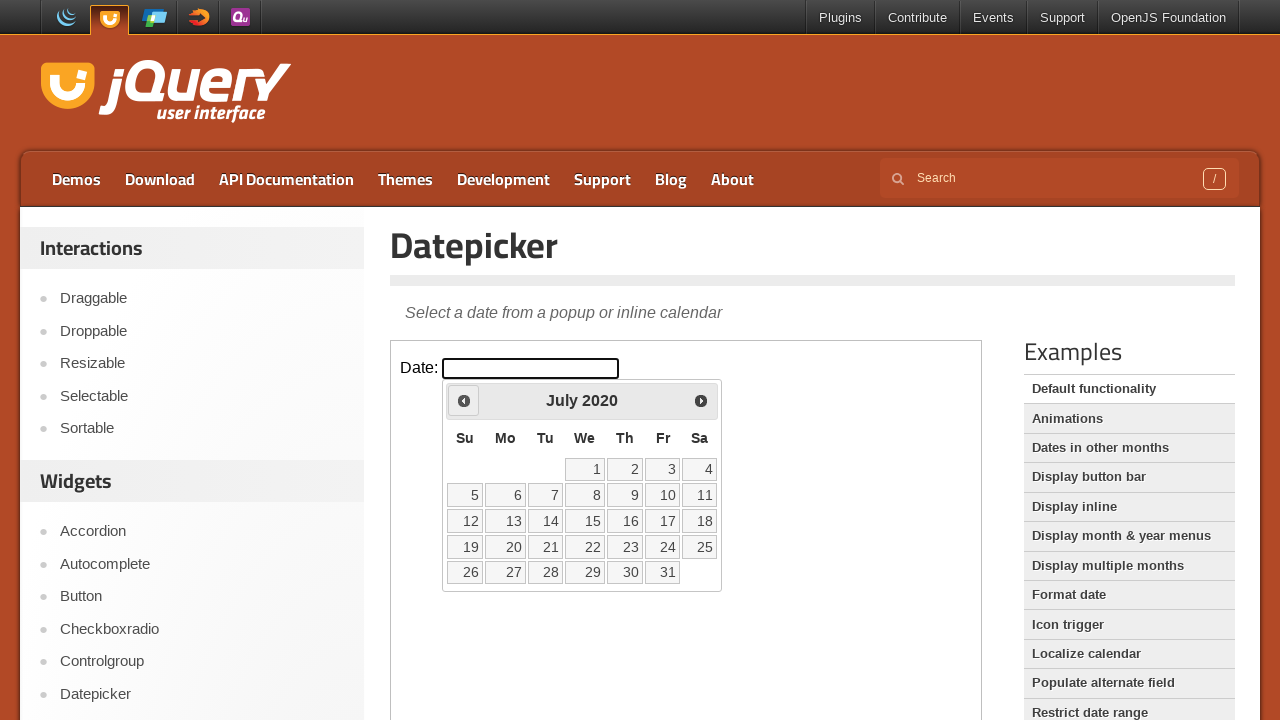

Retrieved current year from datepicker
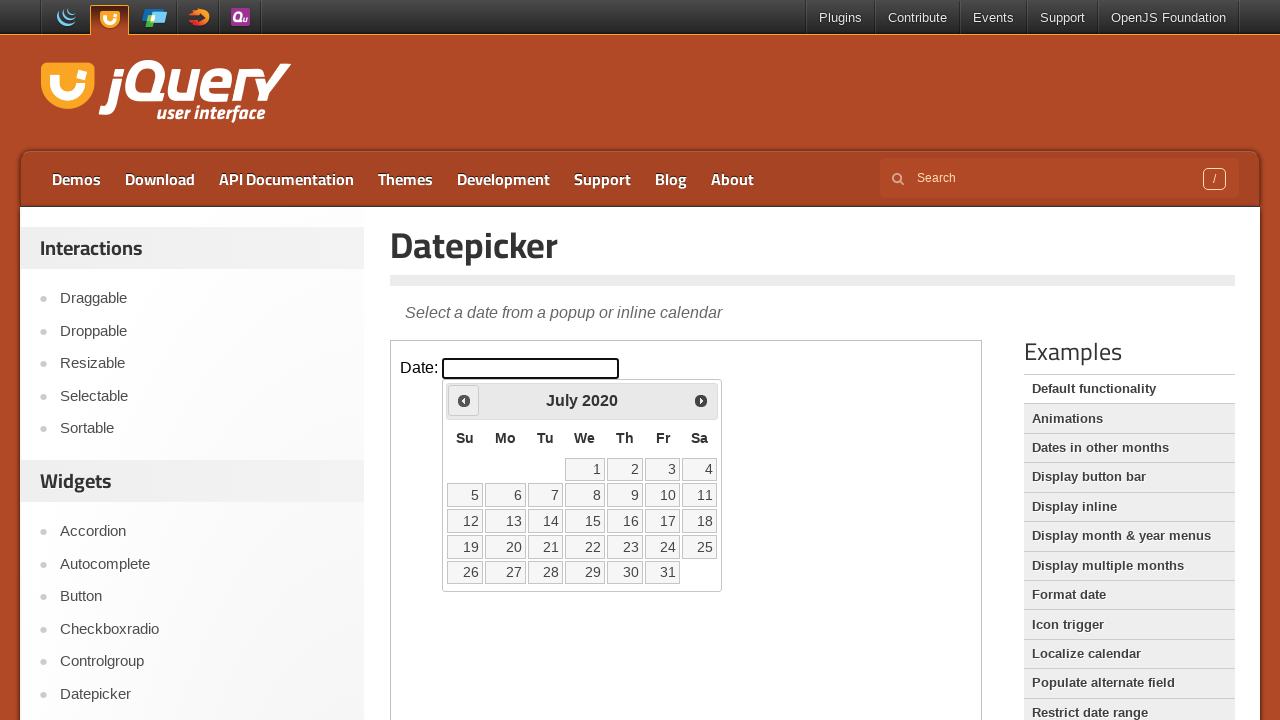

Retrieved current month from datepicker
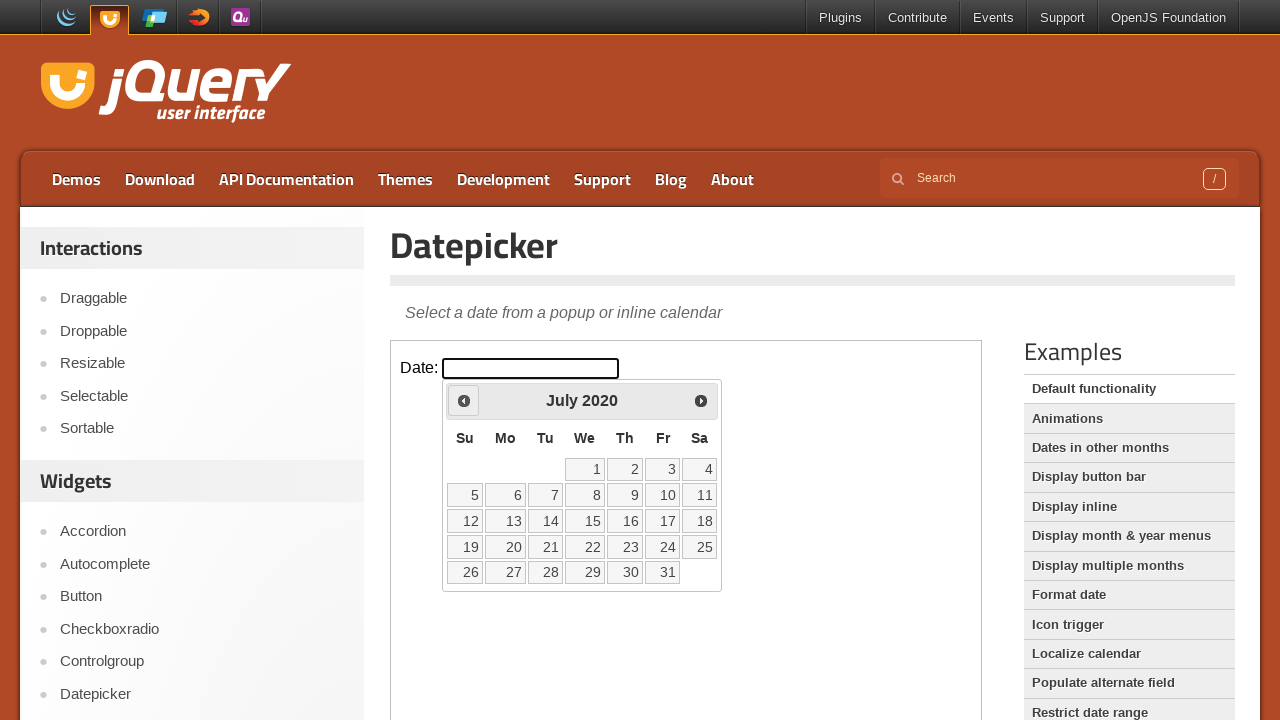

Clicked previous month button to navigate backwards at (464, 400) on iframe >> nth=0 >> internal:control=enter-frame >> .ui-icon.ui-icon-circle-trian
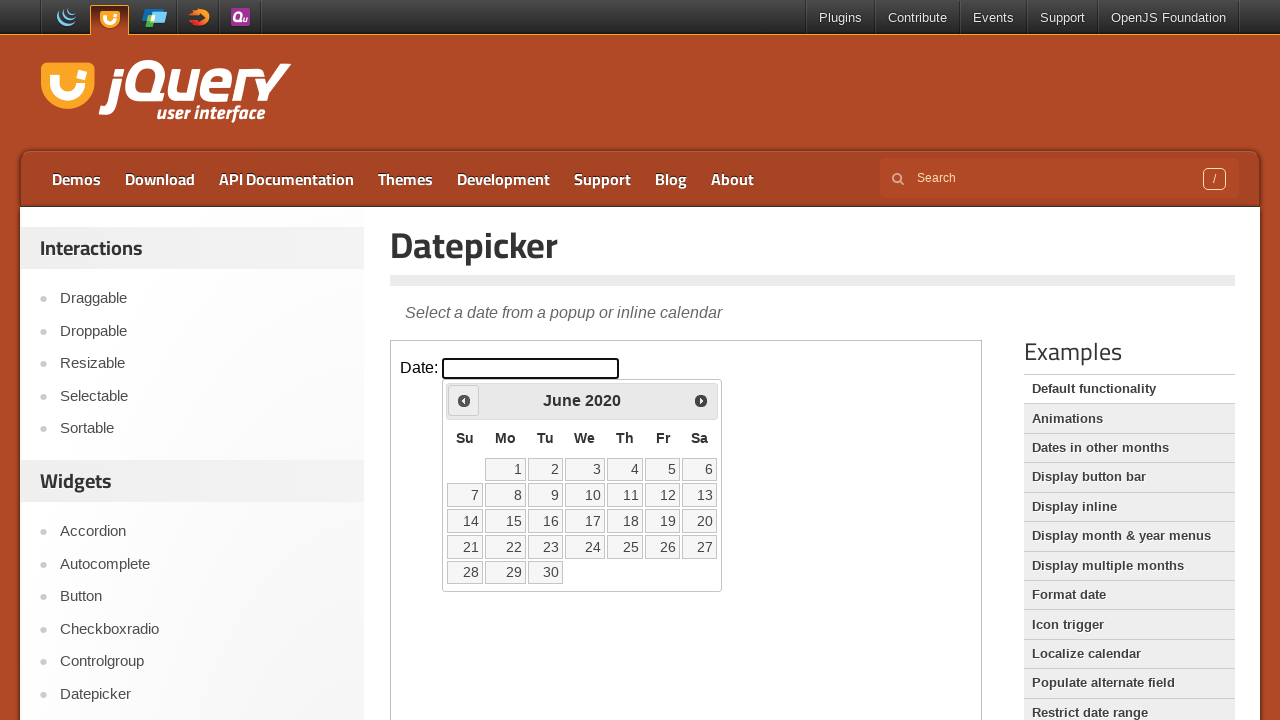

Retrieved current year from datepicker
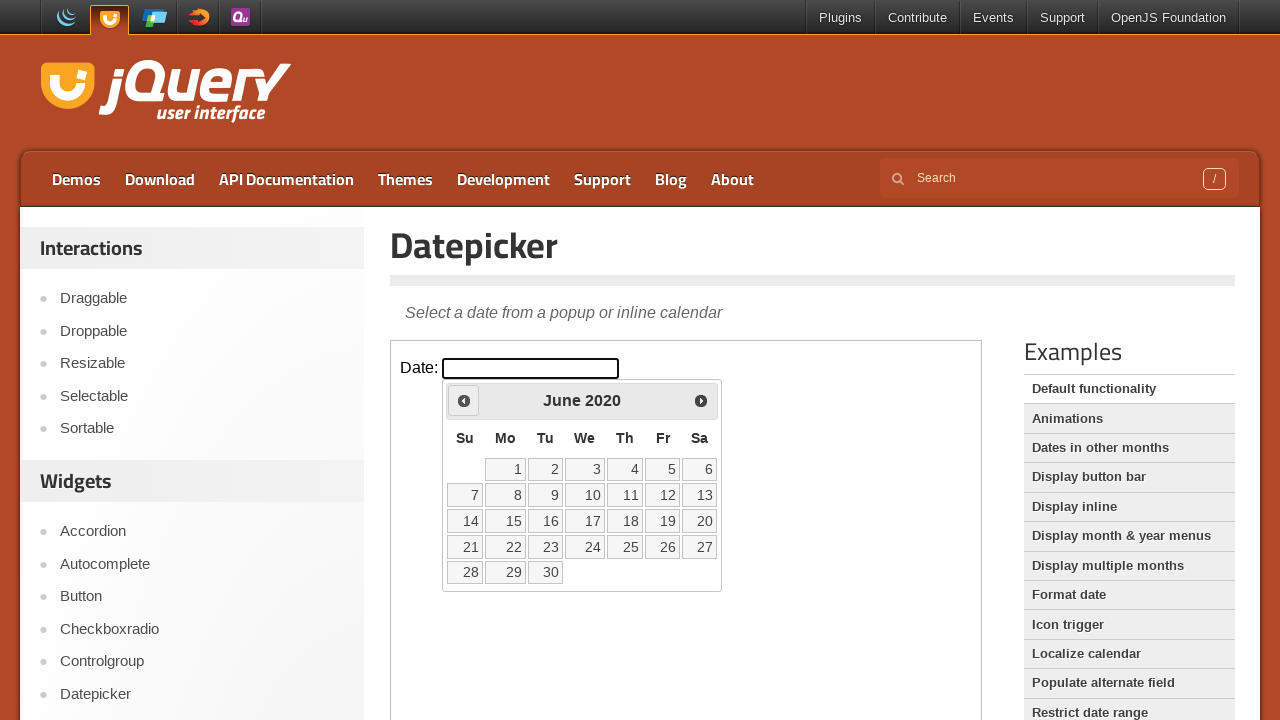

Retrieved current month from datepicker
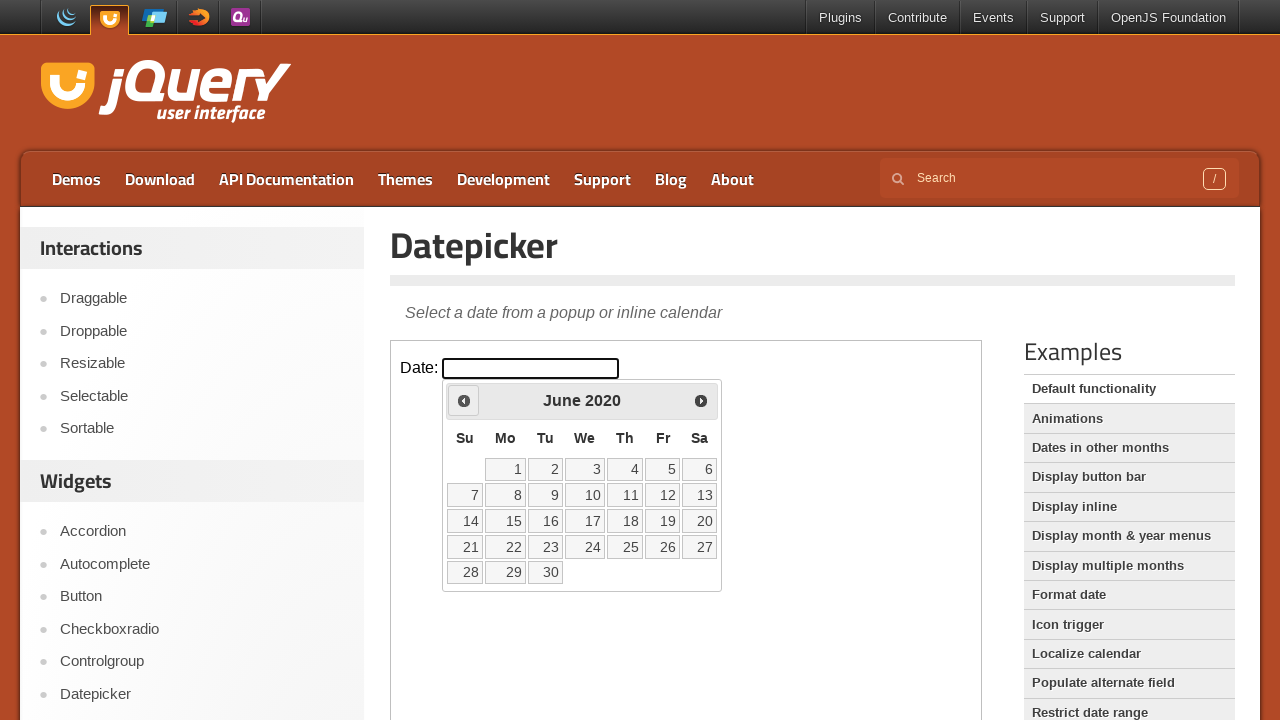

Target month/year reached: June 2020
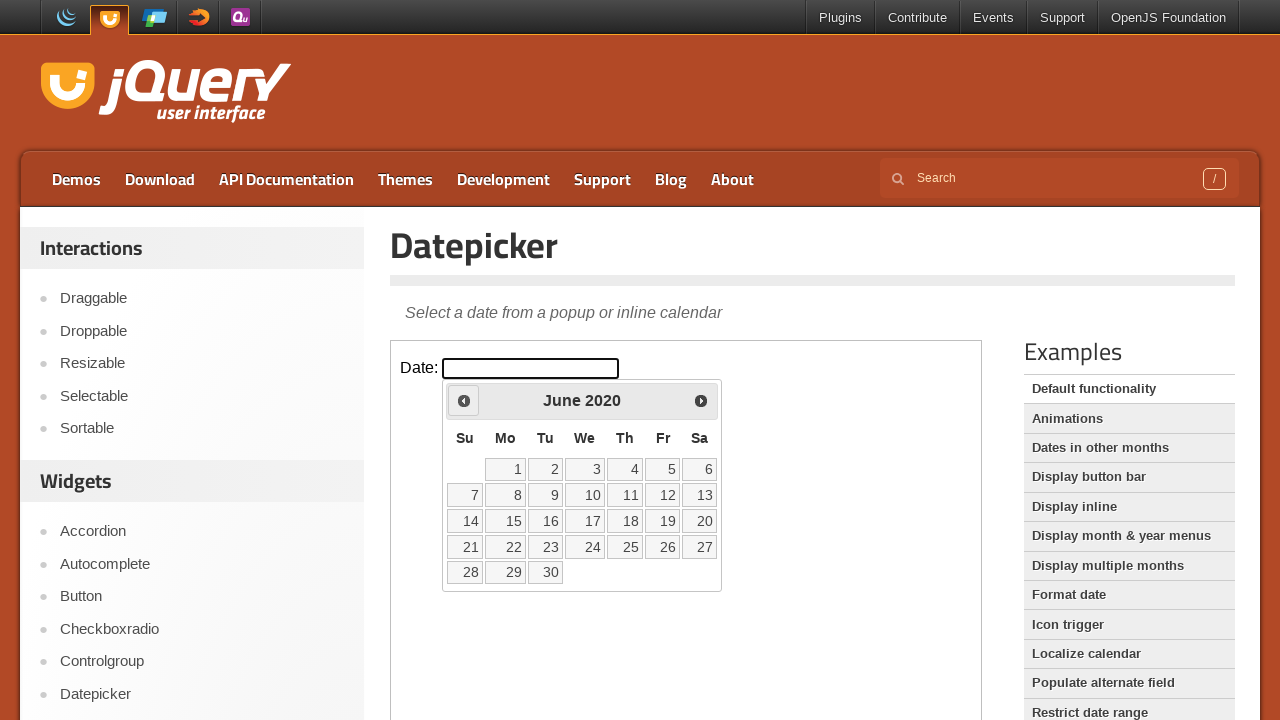

Located all date cells in the calendar
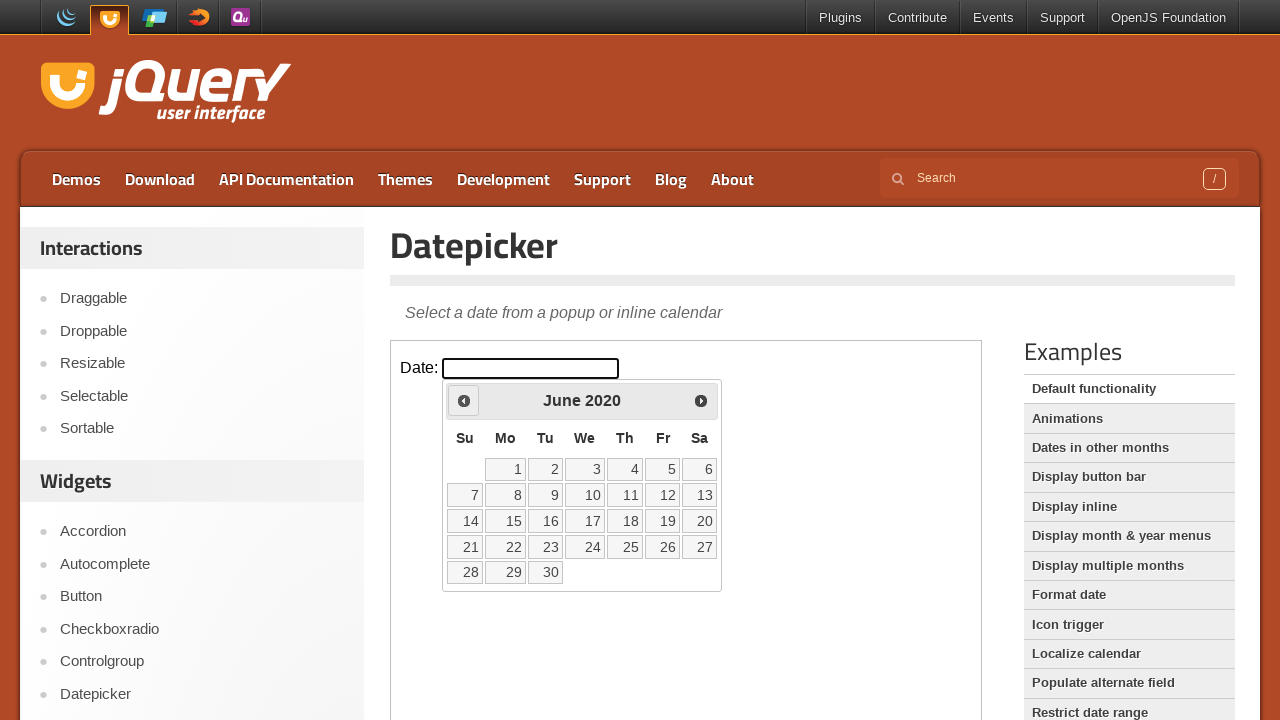

Counted 35 date cells in the calendar
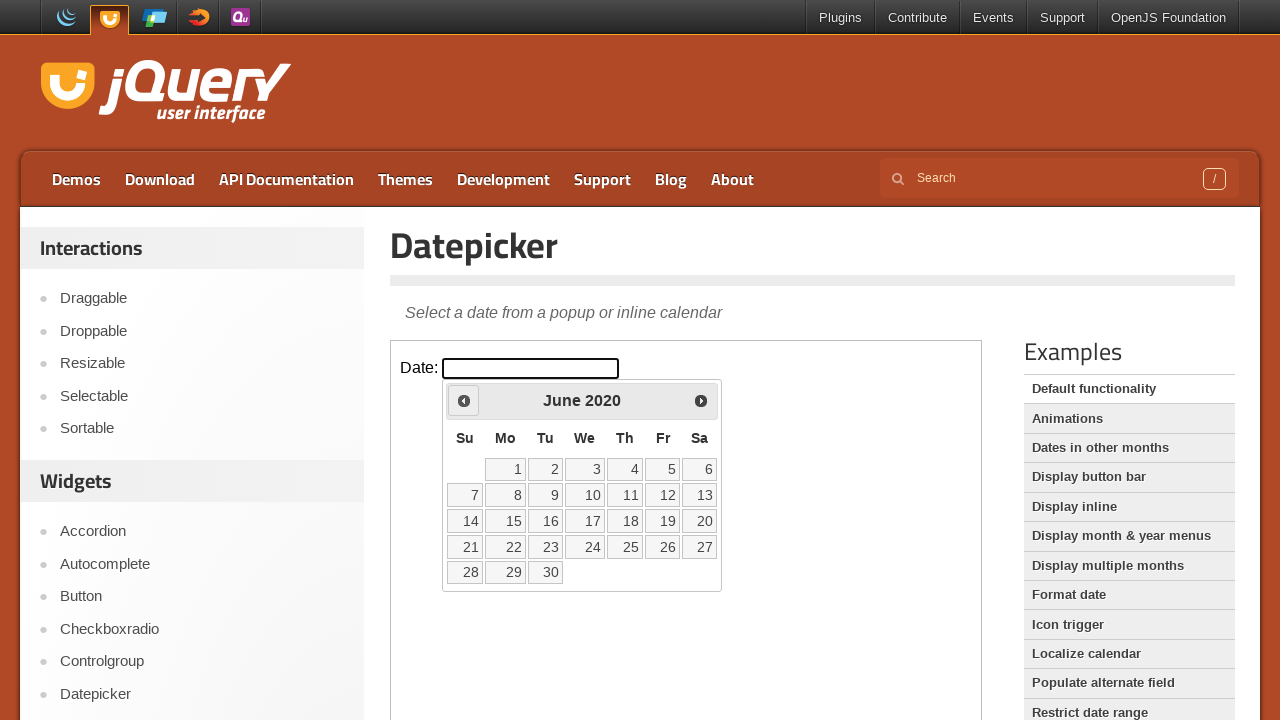

Clicked on date 25 to select it at (625, 547) on iframe >> nth=0 >> internal:control=enter-frame >> .ui-datepicker-calendar td >>
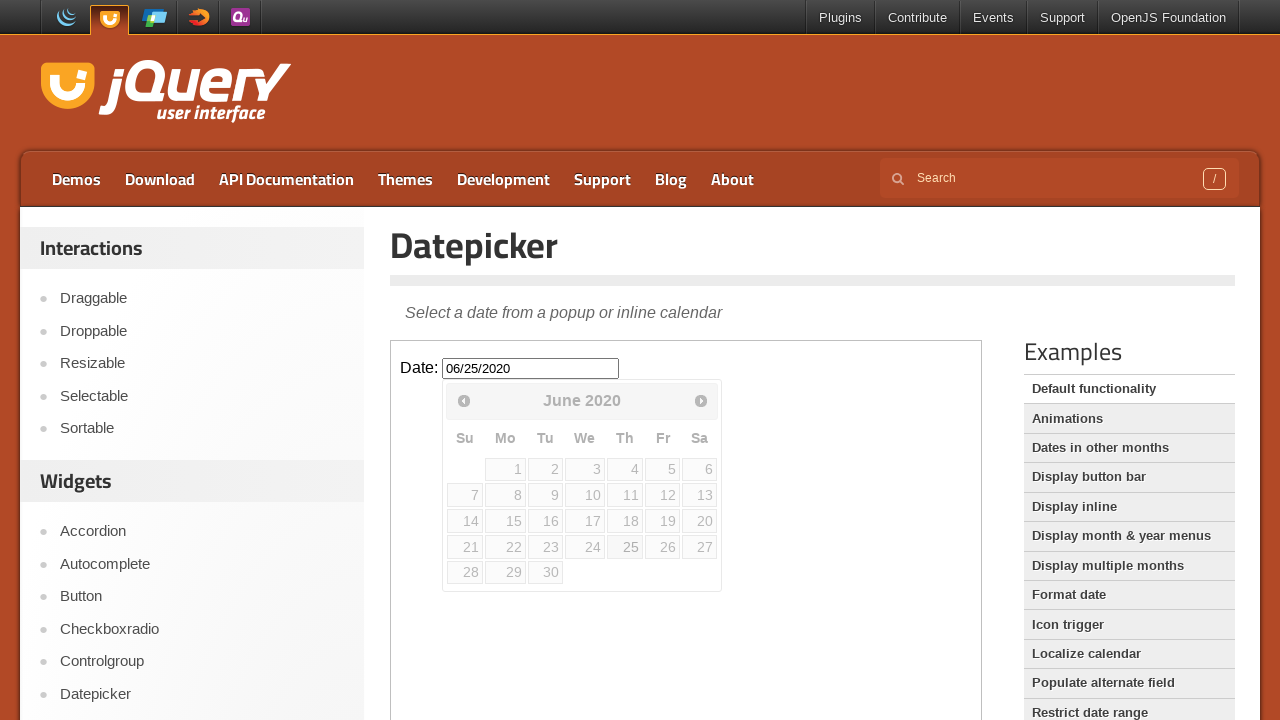

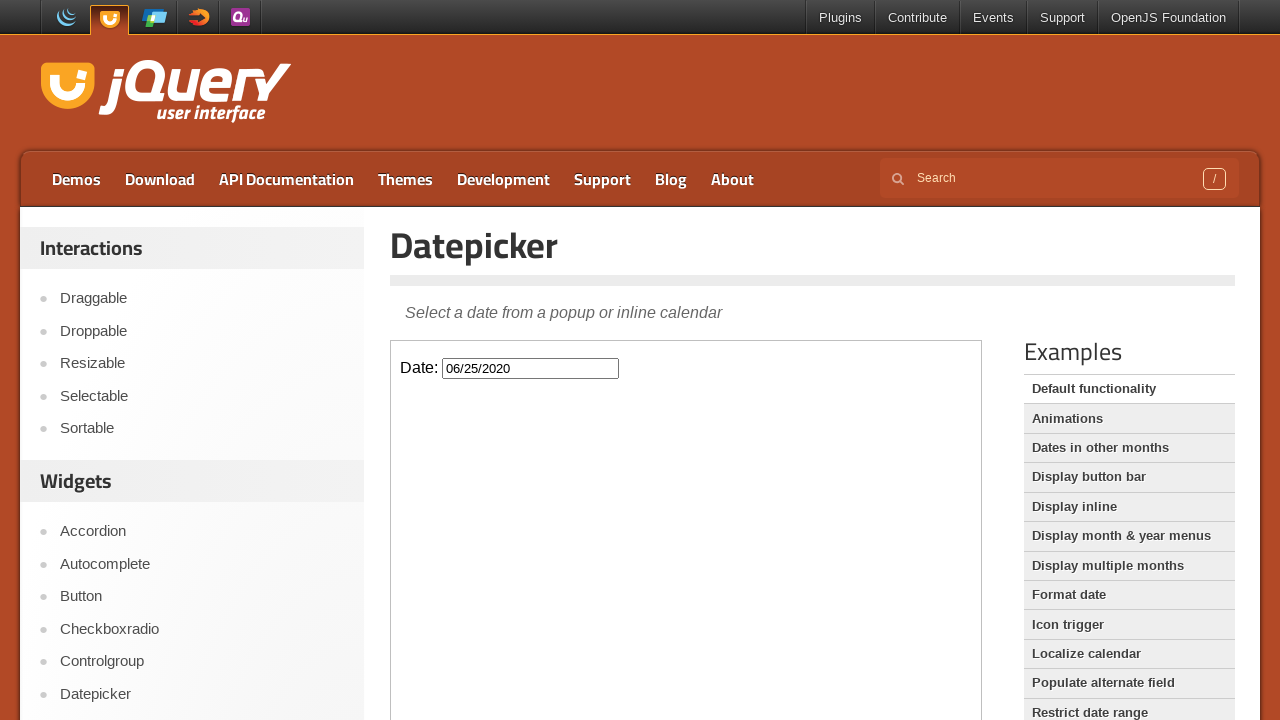